Plays the Chrome dinosaur game by starting with spacebar and automatically detecting obstacles to jump over them using JavaScript evaluation.

Starting URL: https://trex-runner.com/

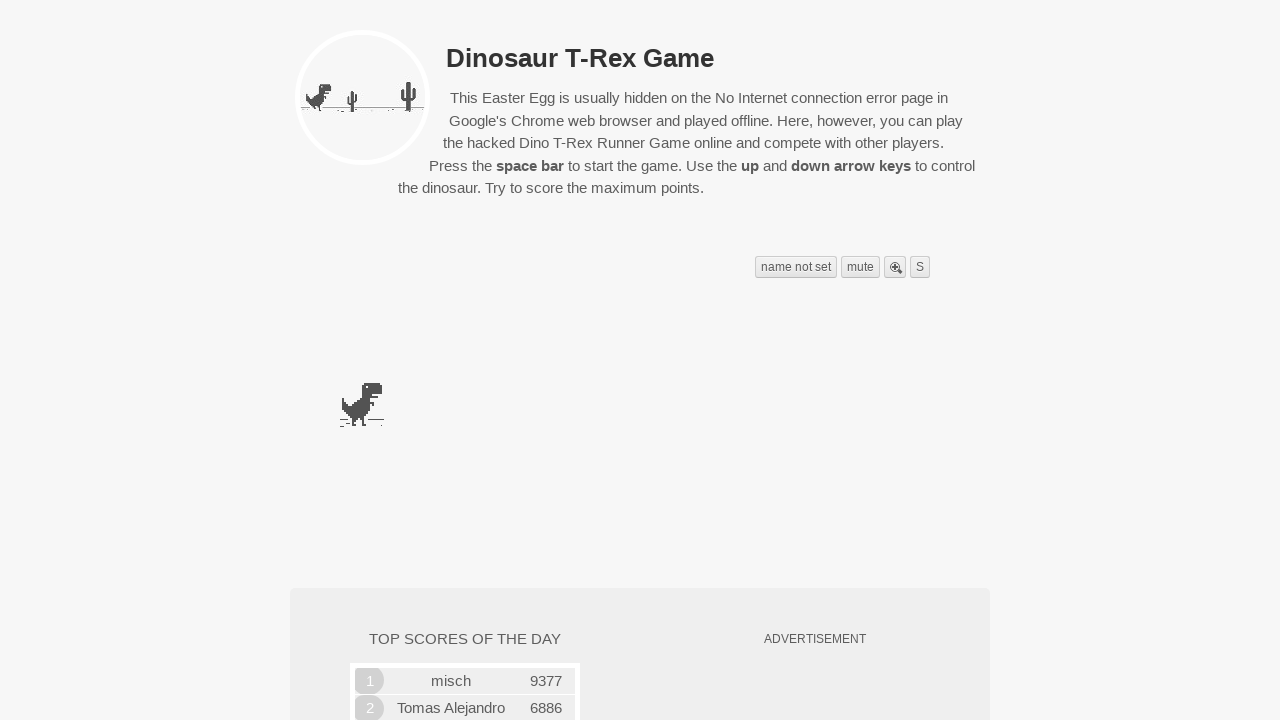

Game page loaded
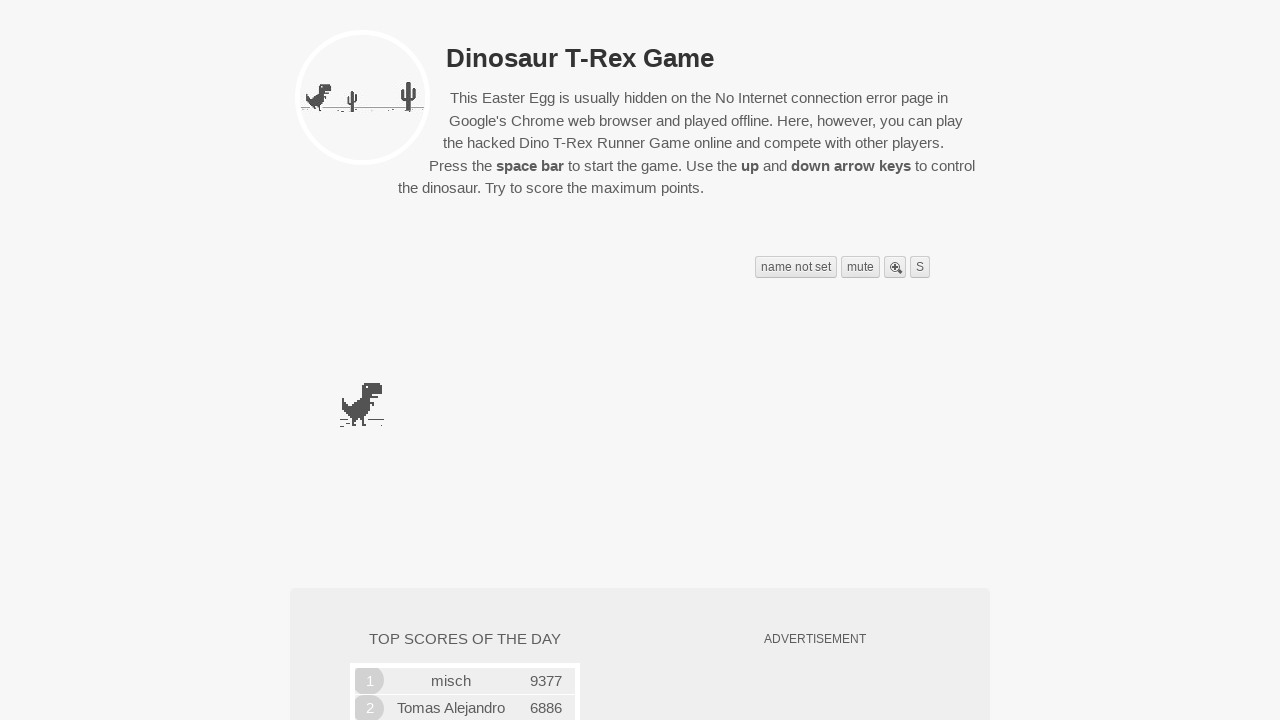

Pressed Space to start the dinosaur game
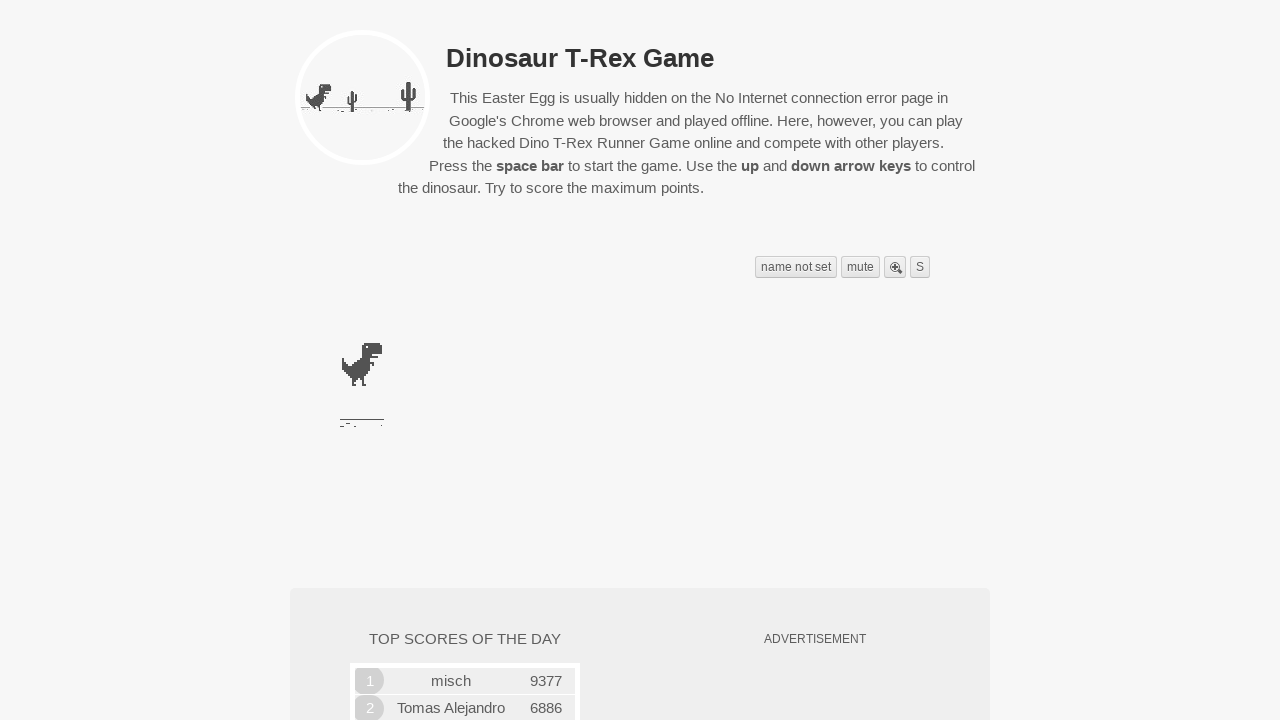

Evaluated obstacle detection to determine if jump is needed
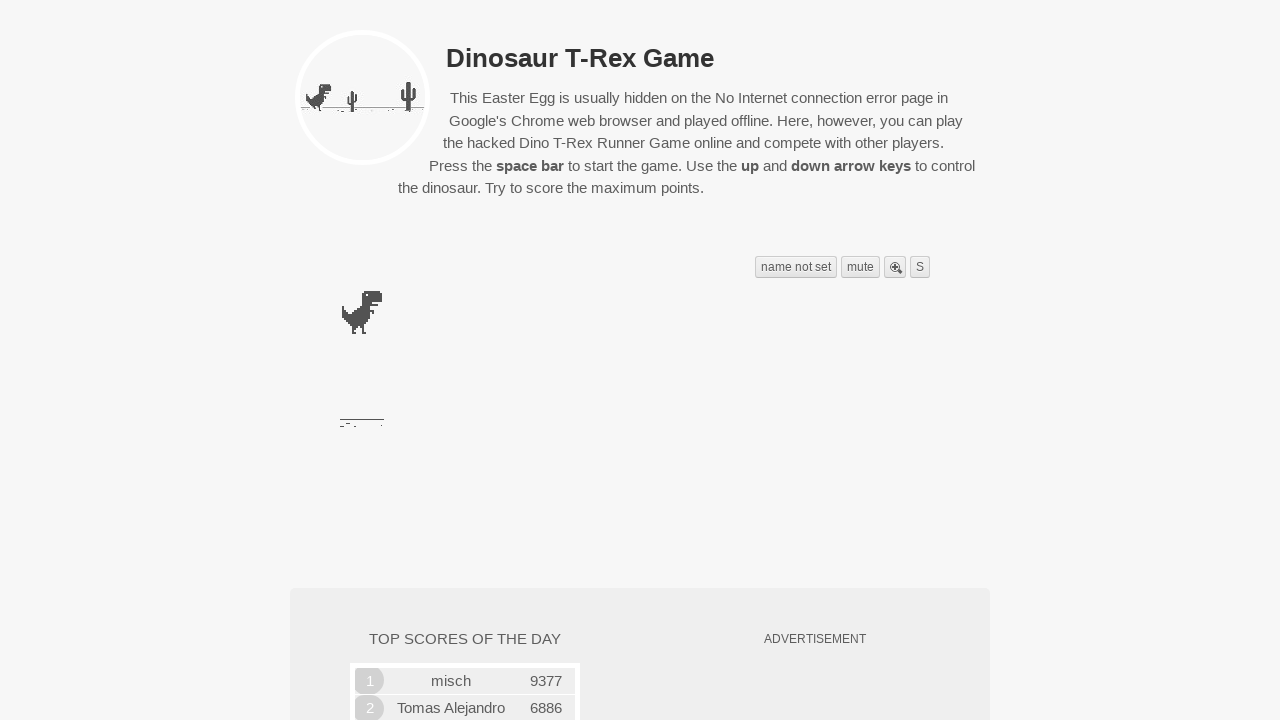

Waited 50ms before next obstacle check
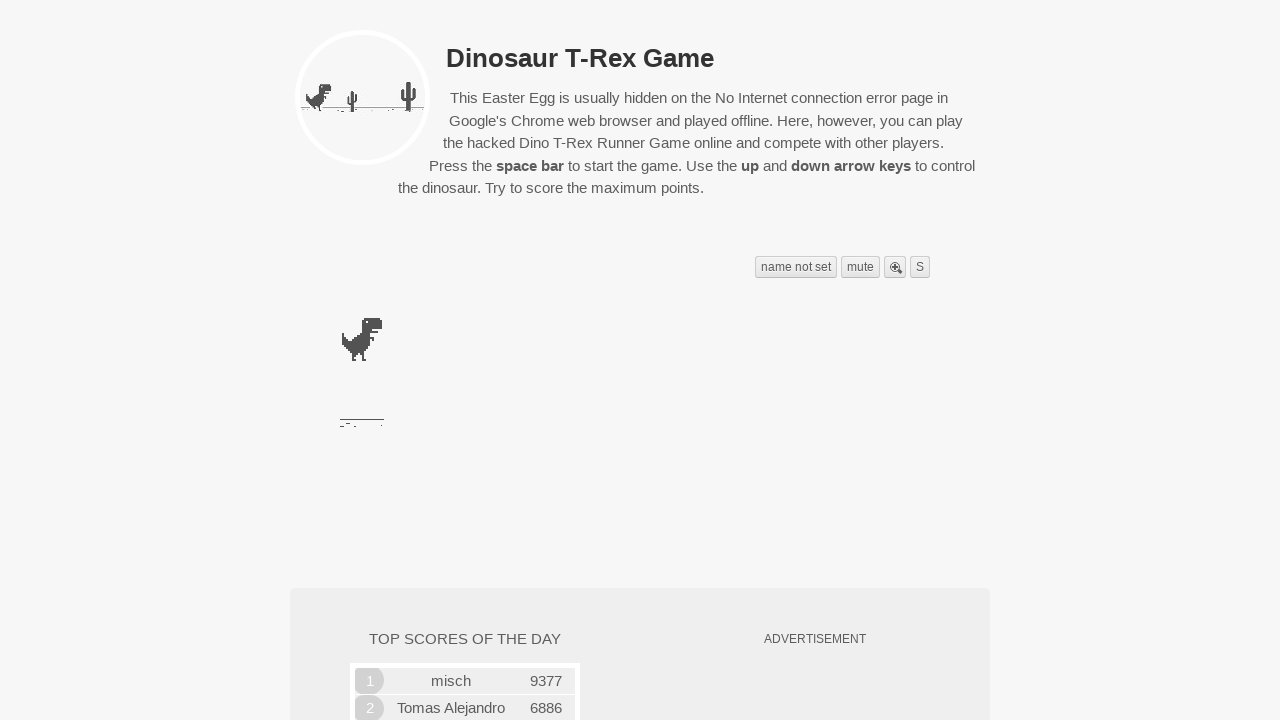

Evaluated obstacle detection to determine if jump is needed
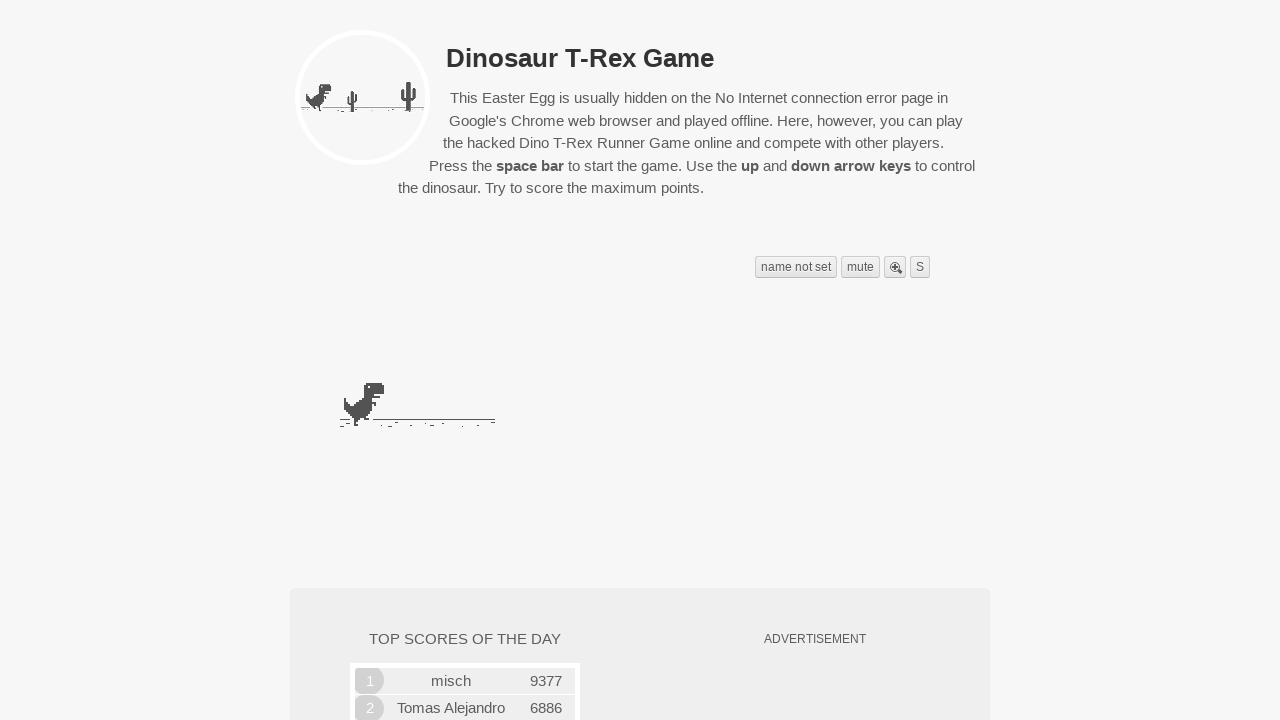

Waited 50ms before next obstacle check
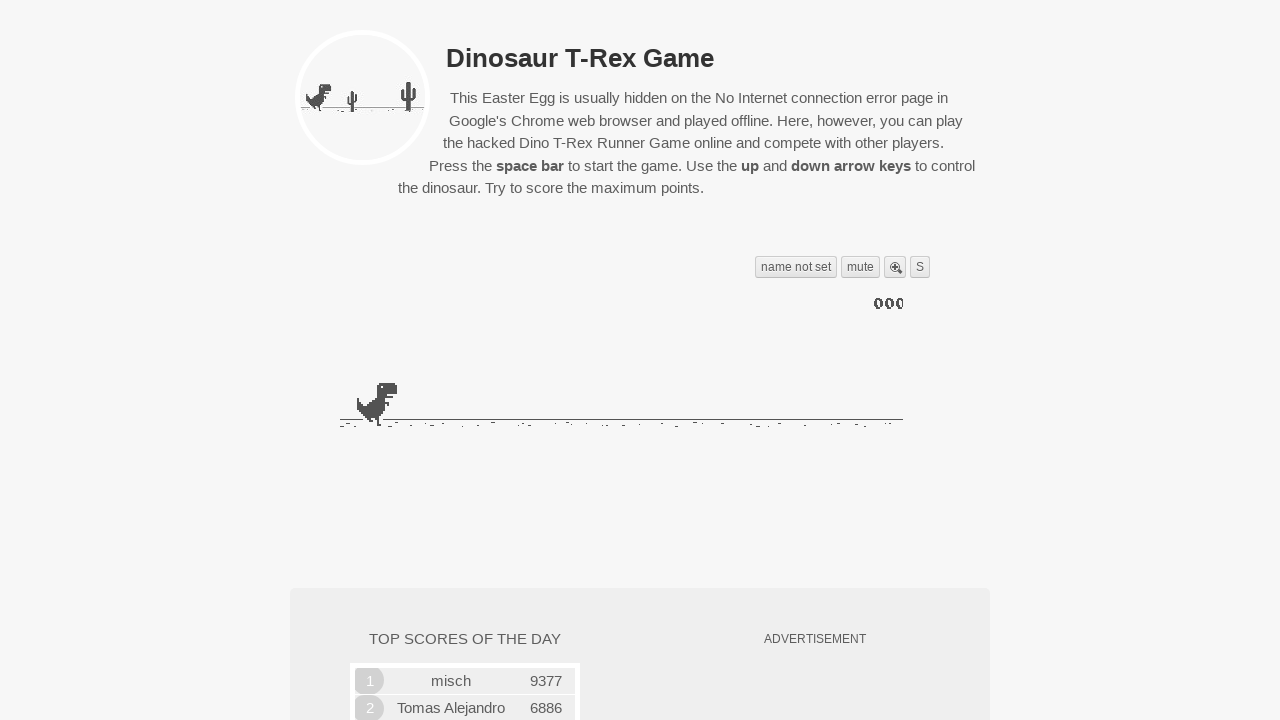

Evaluated obstacle detection to determine if jump is needed
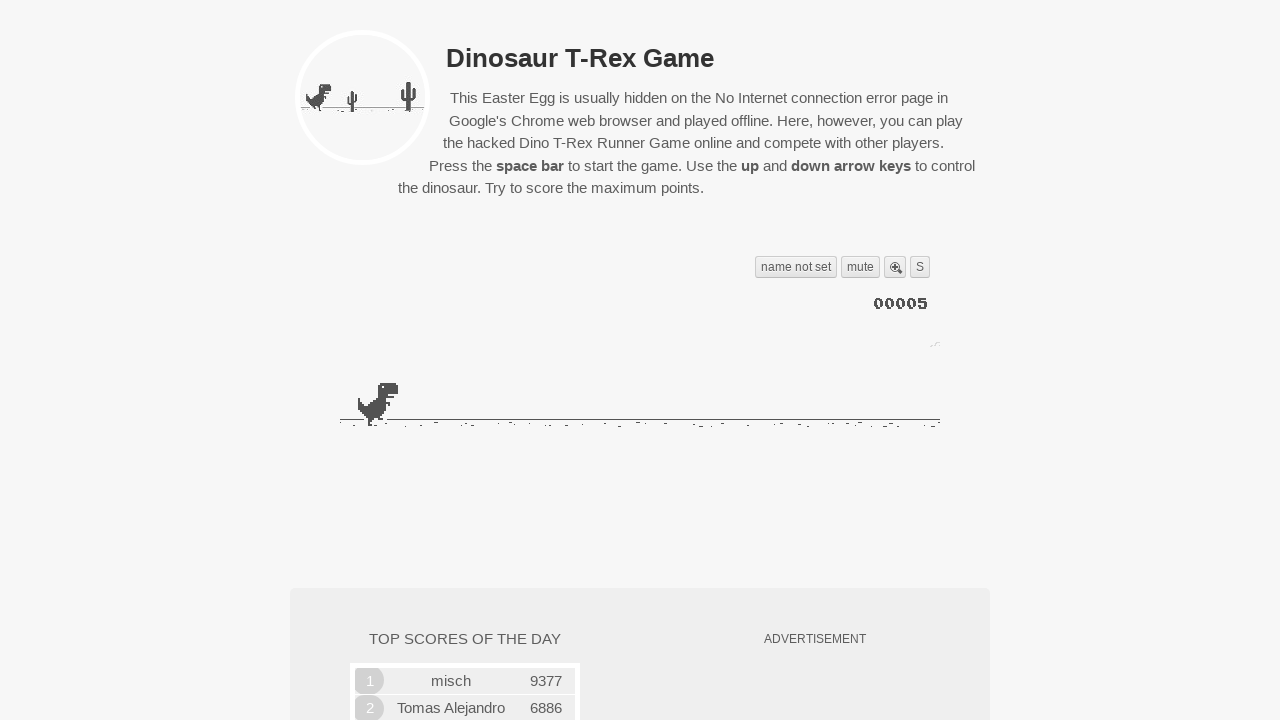

Waited 50ms before next obstacle check
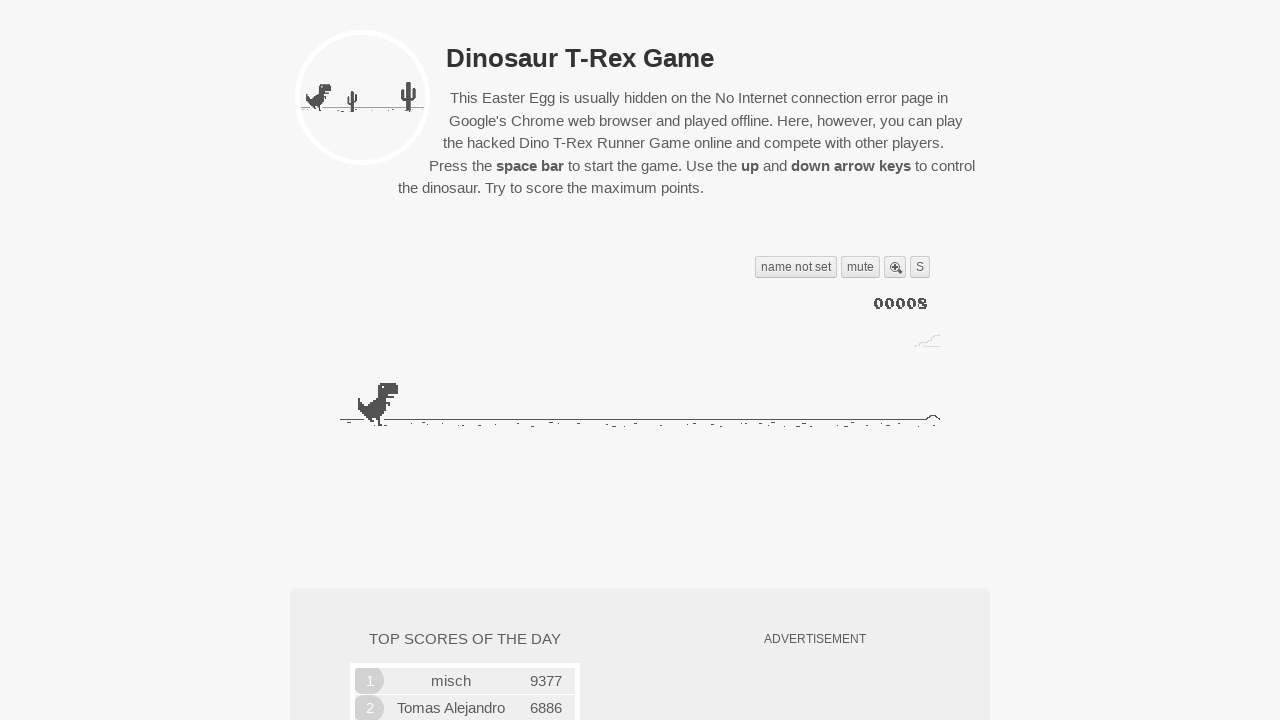

Evaluated obstacle detection to determine if jump is needed
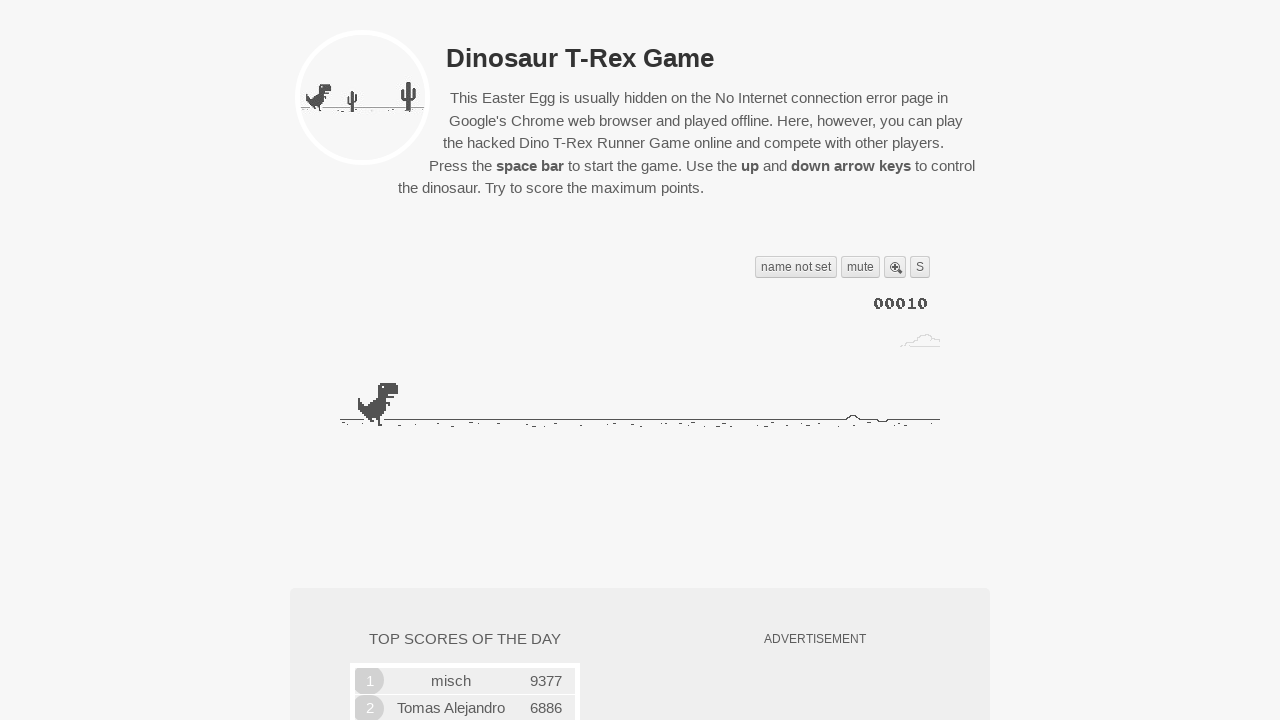

Waited 50ms before next obstacle check
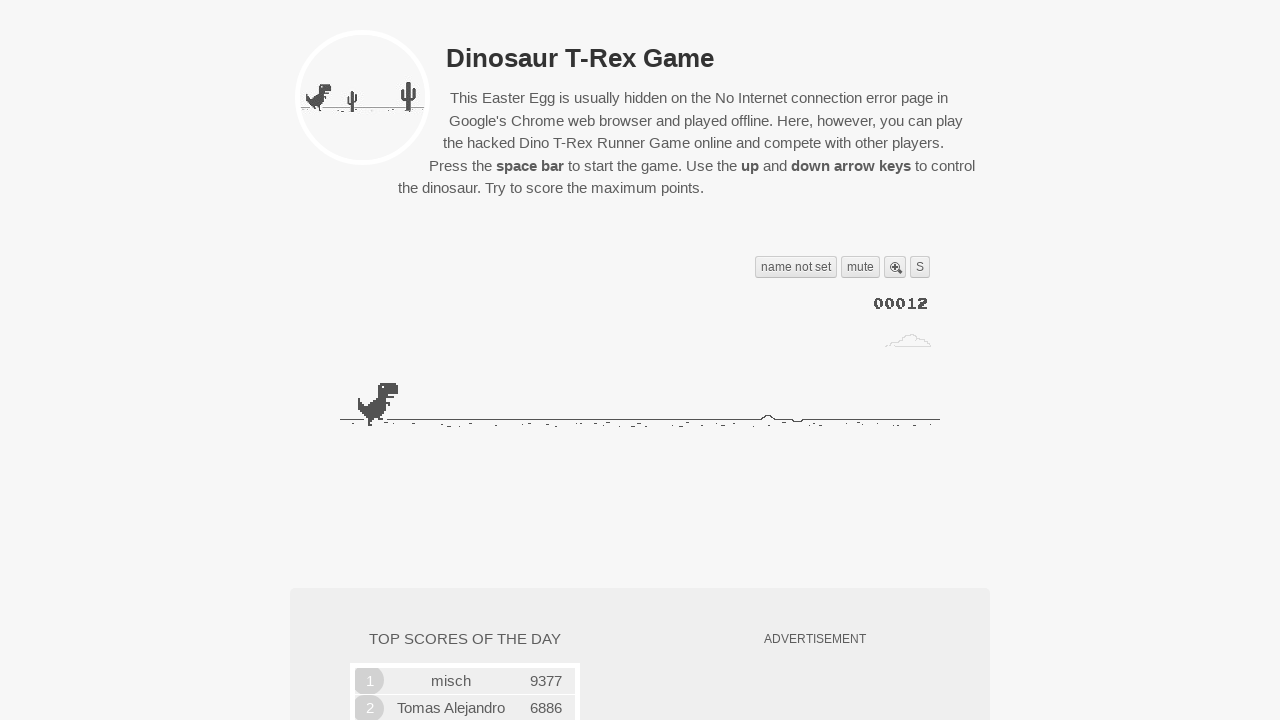

Evaluated obstacle detection to determine if jump is needed
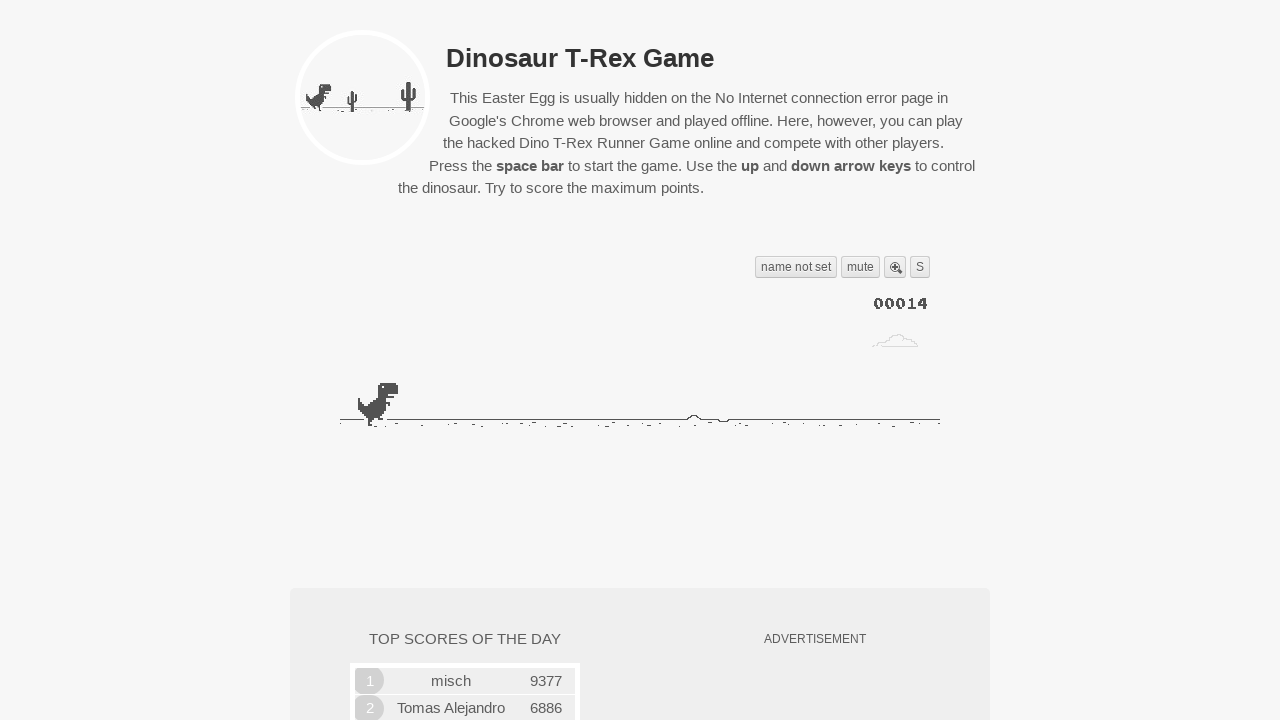

Waited 50ms before next obstacle check
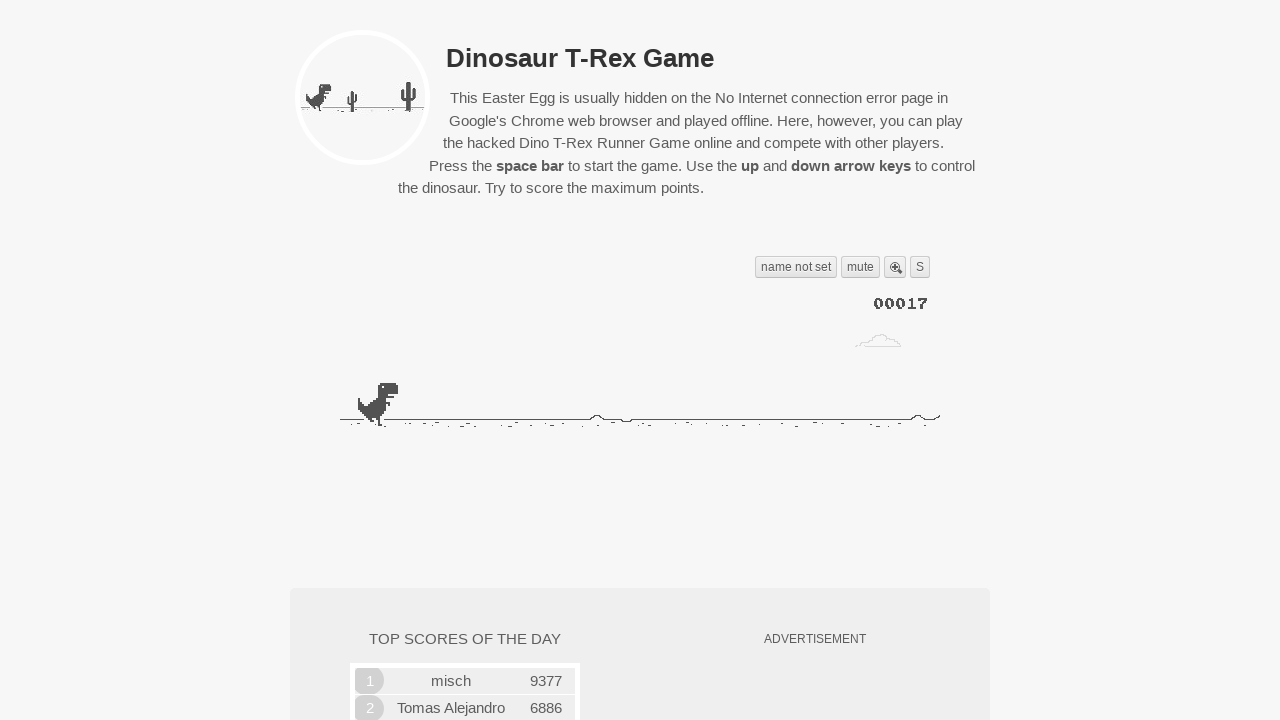

Evaluated obstacle detection to determine if jump is needed
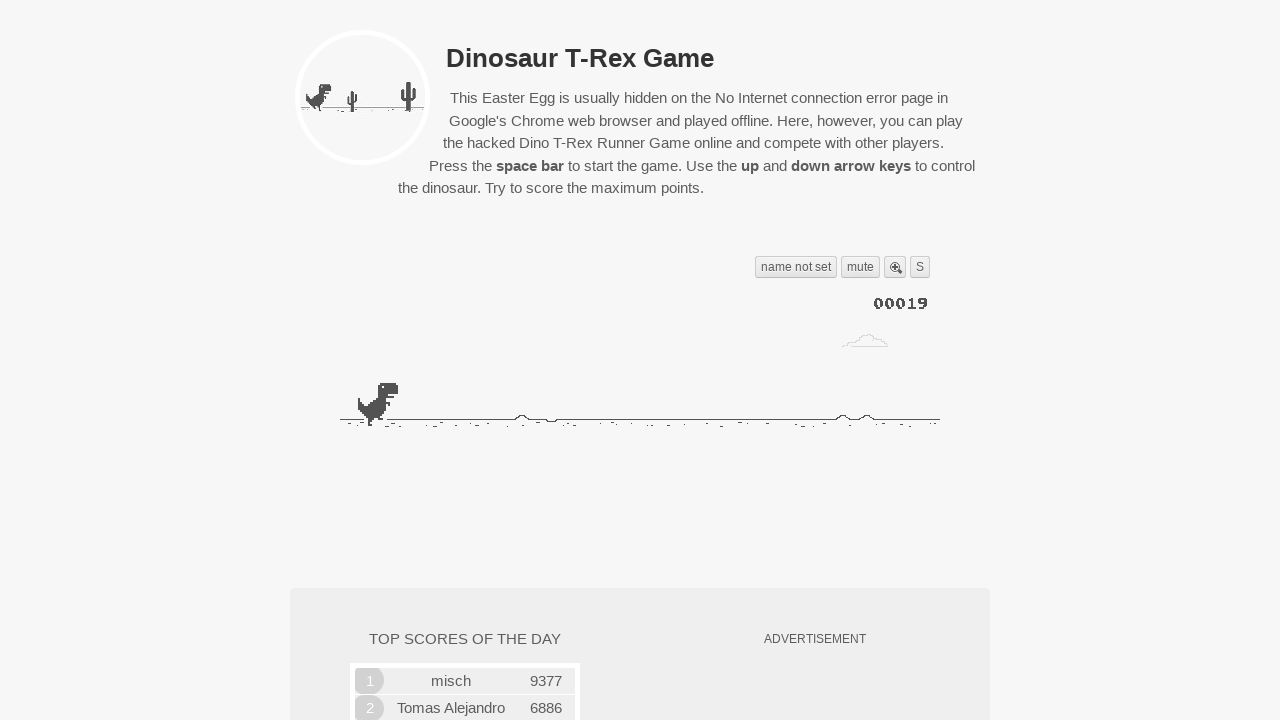

Waited 50ms before next obstacle check
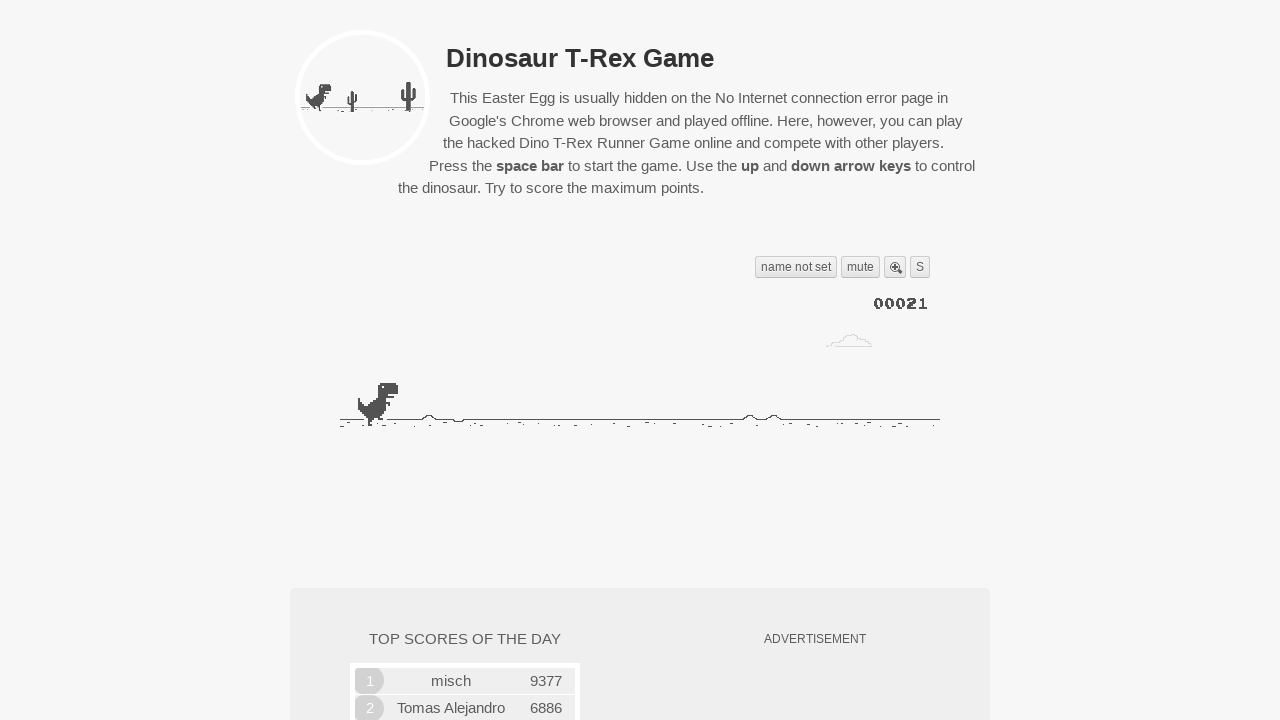

Evaluated obstacle detection to determine if jump is needed
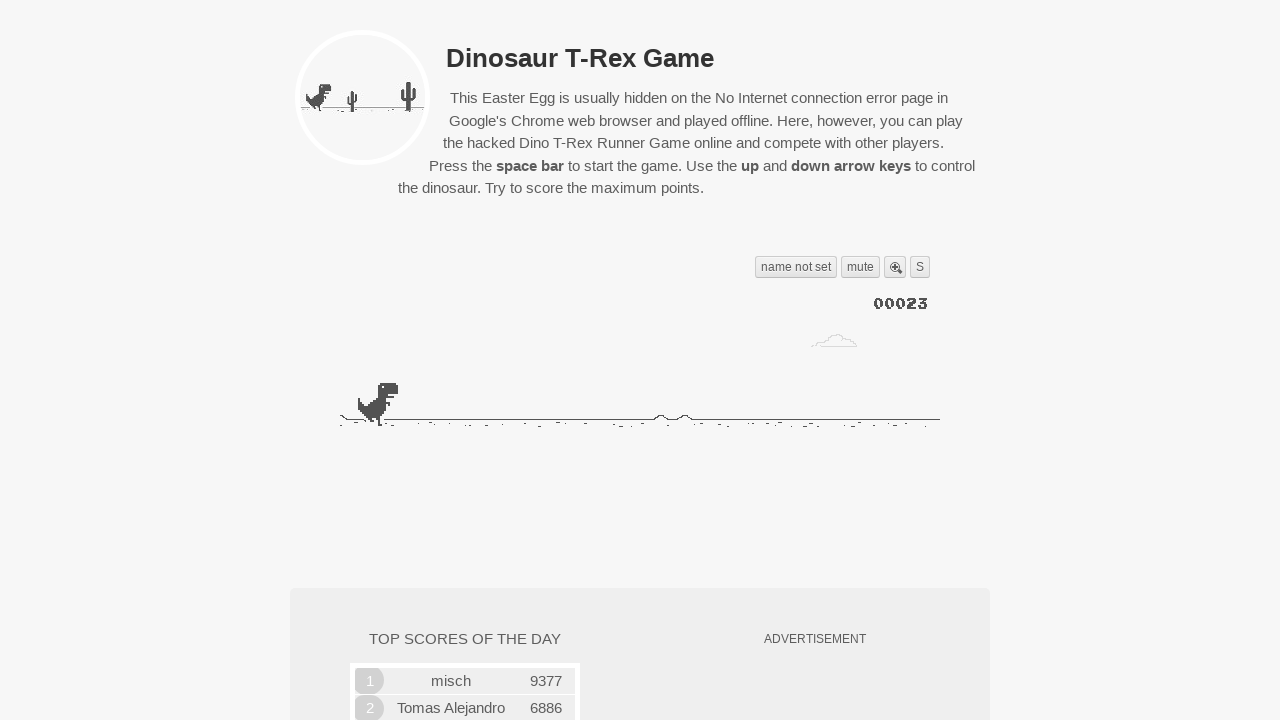

Waited 50ms before next obstacle check
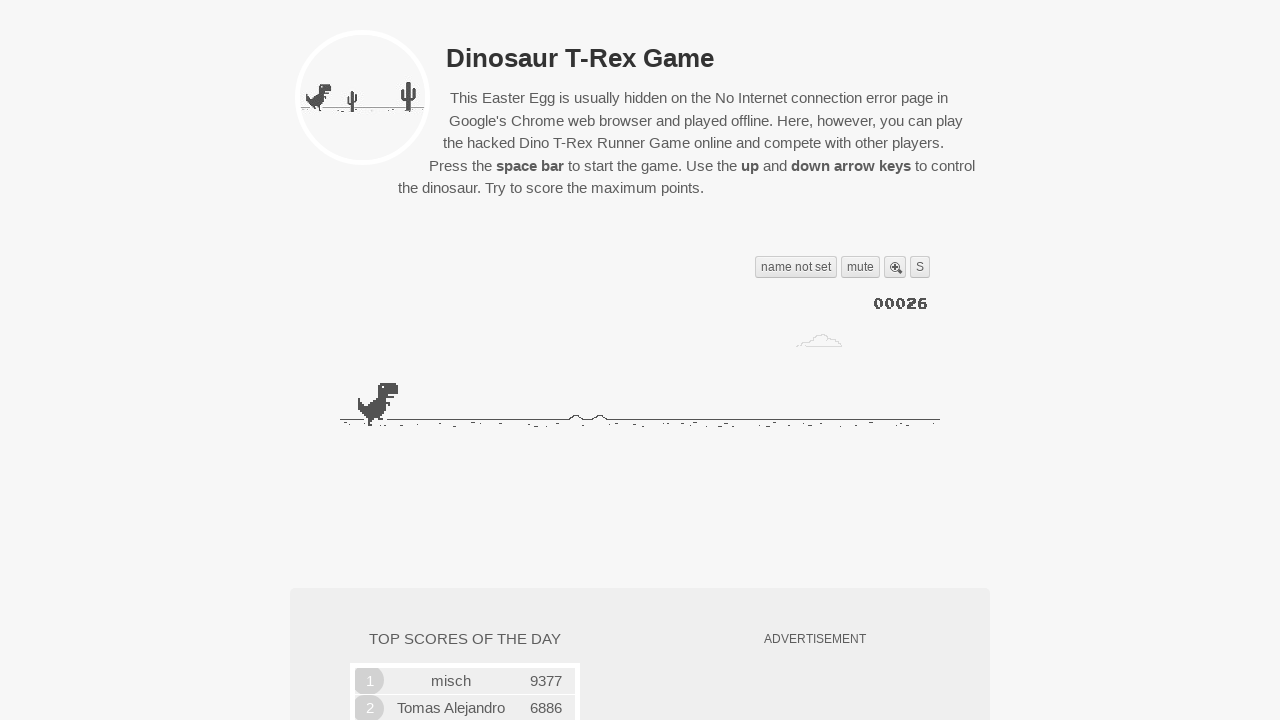

Evaluated obstacle detection to determine if jump is needed
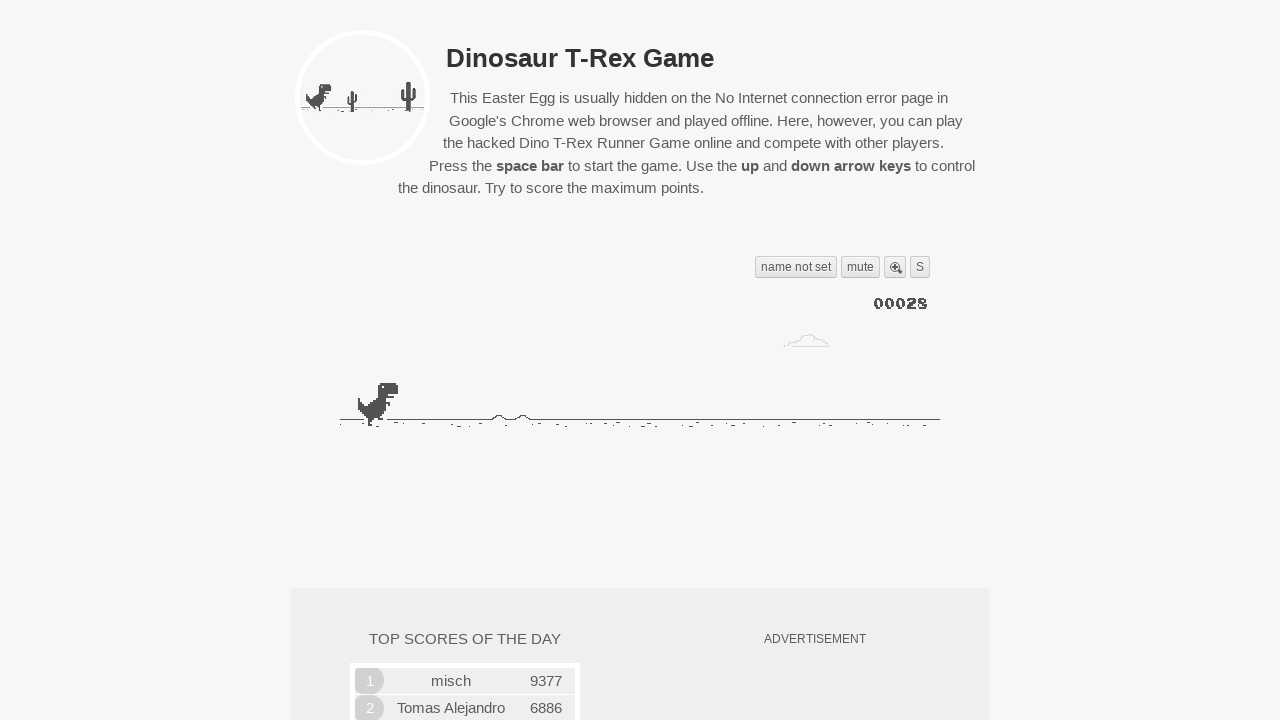

Waited 50ms before next obstacle check
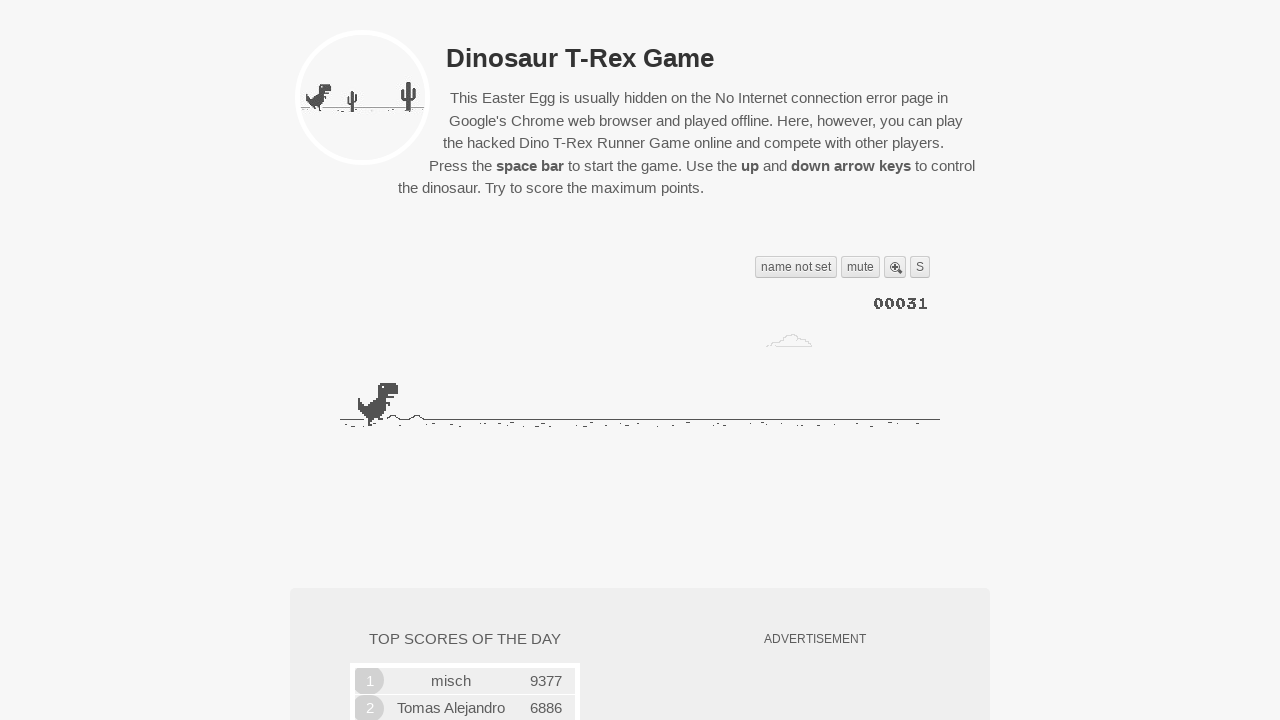

Evaluated obstacle detection to determine if jump is needed
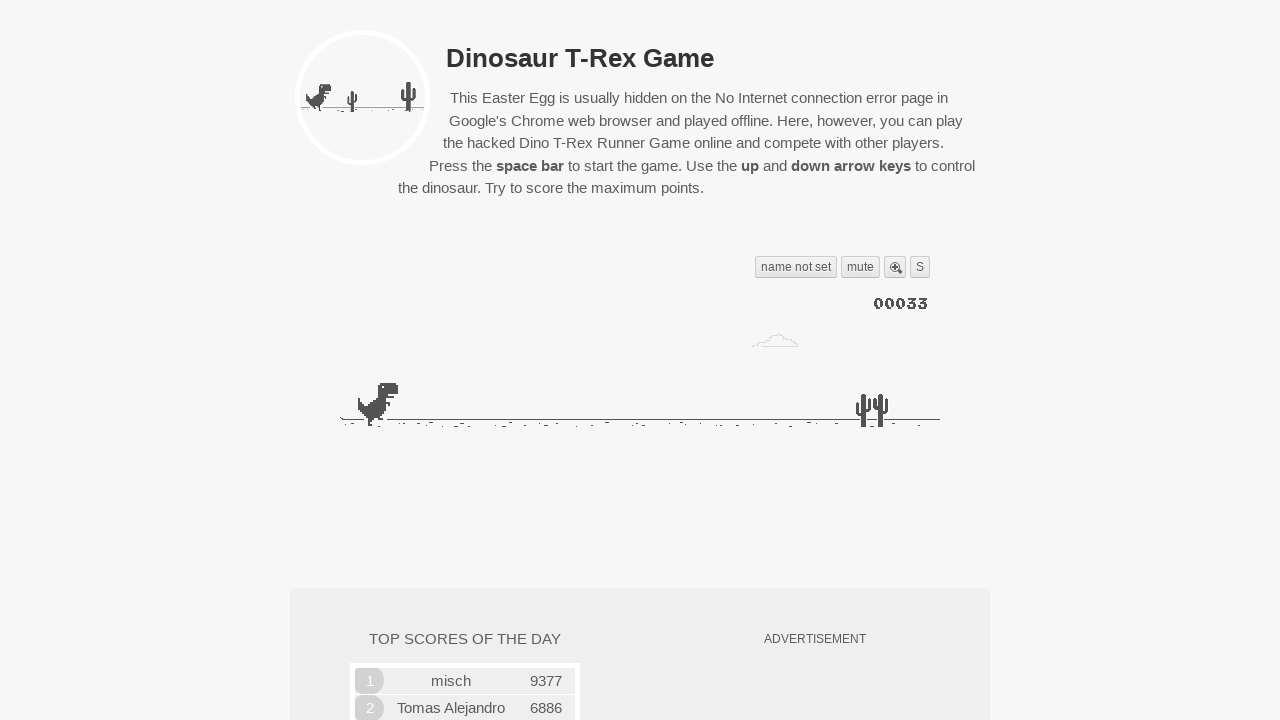

Waited 50ms before next obstacle check
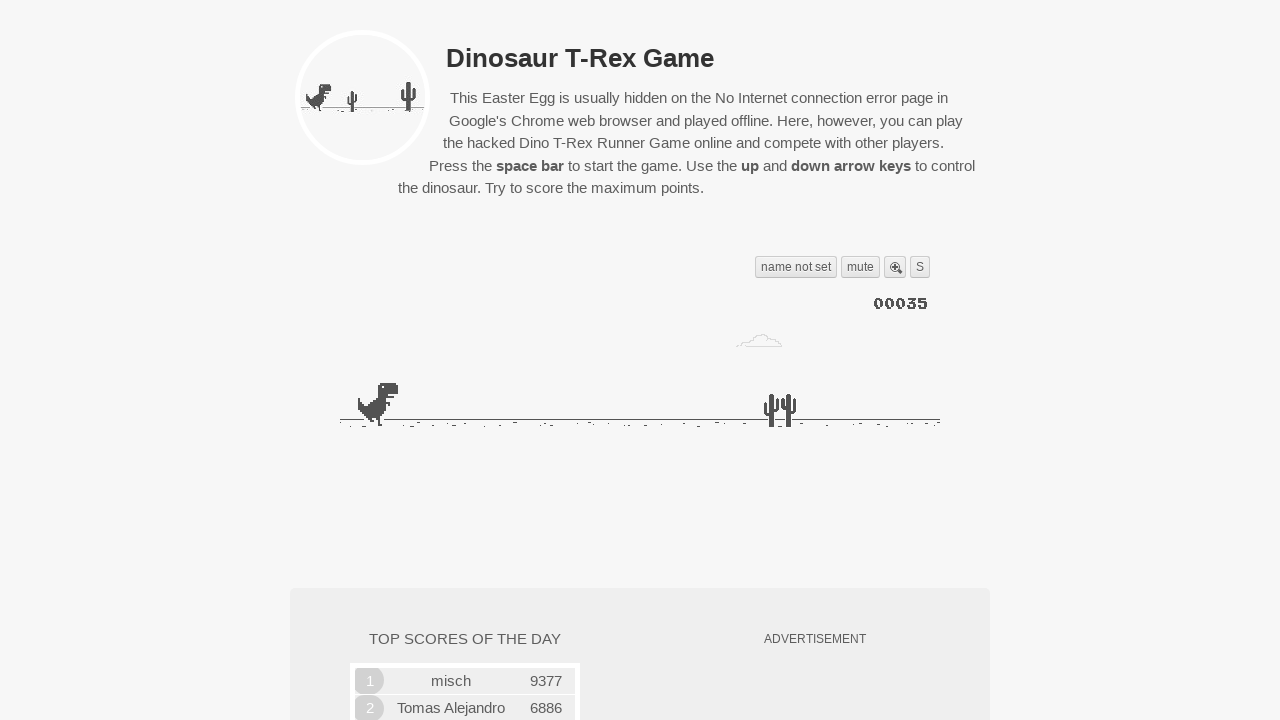

Evaluated obstacle detection to determine if jump is needed
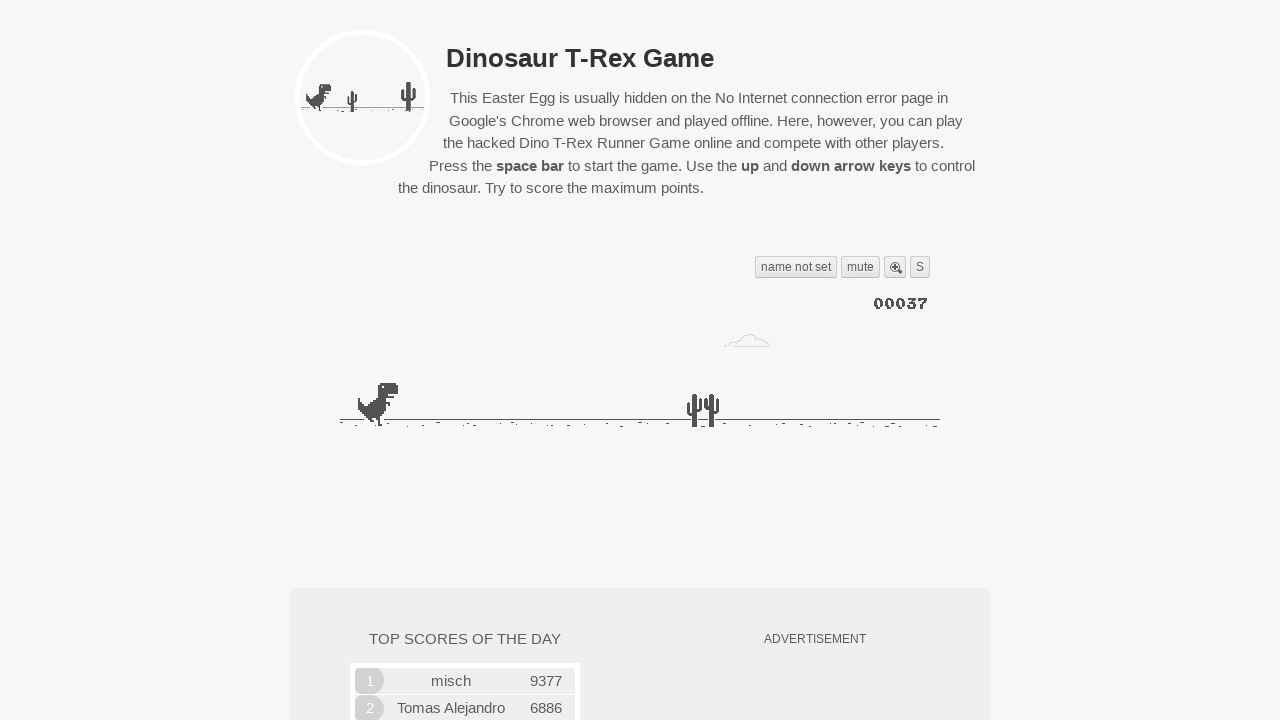

Waited 50ms before next obstacle check
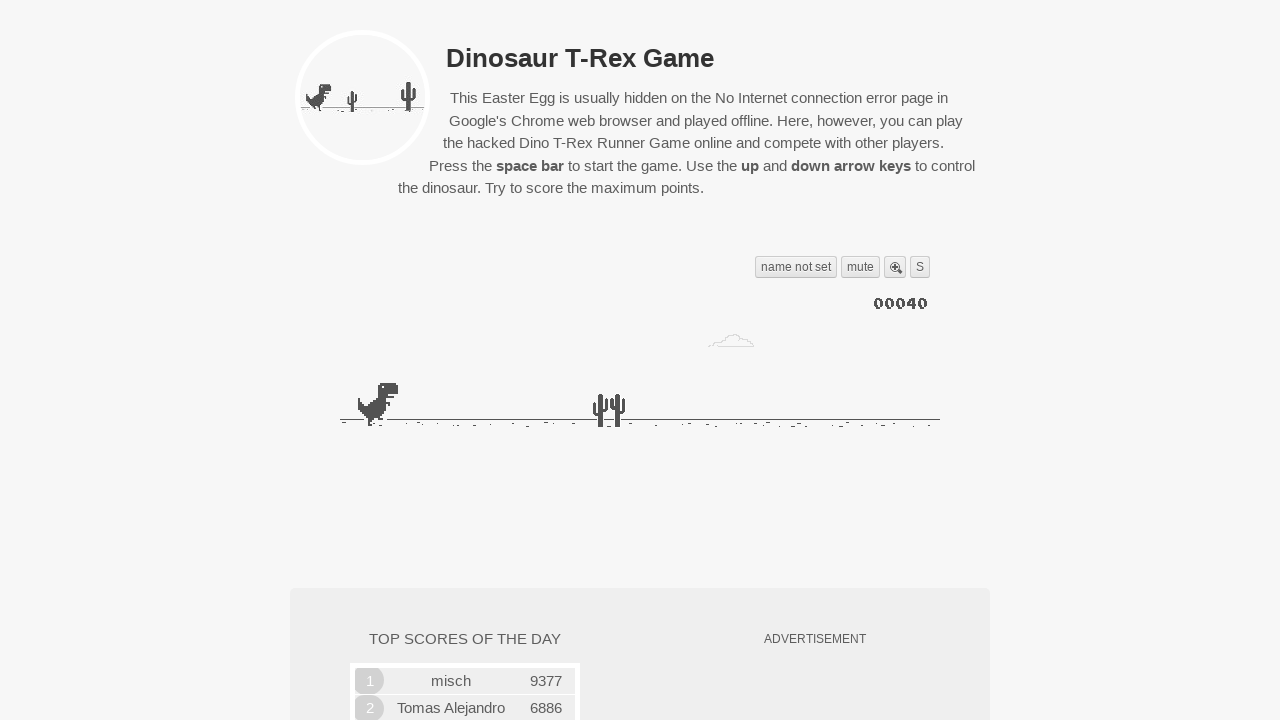

Evaluated obstacle detection to determine if jump is needed
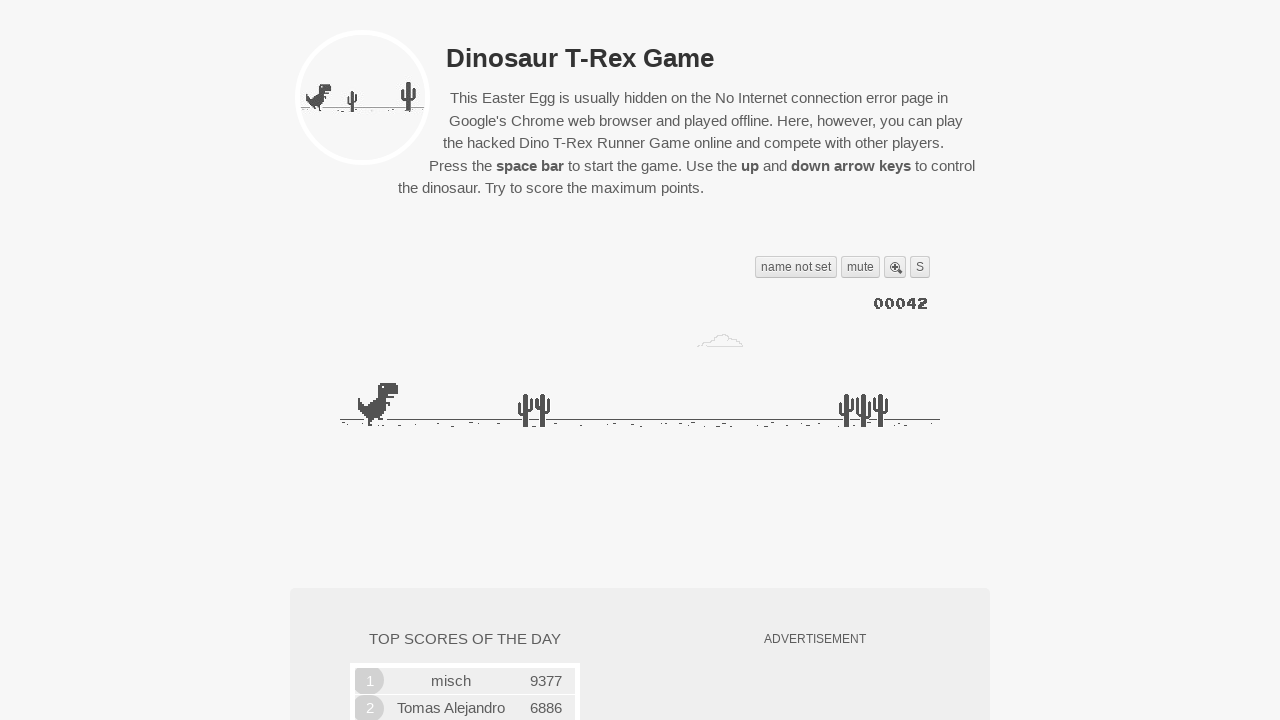

Waited 50ms before next obstacle check
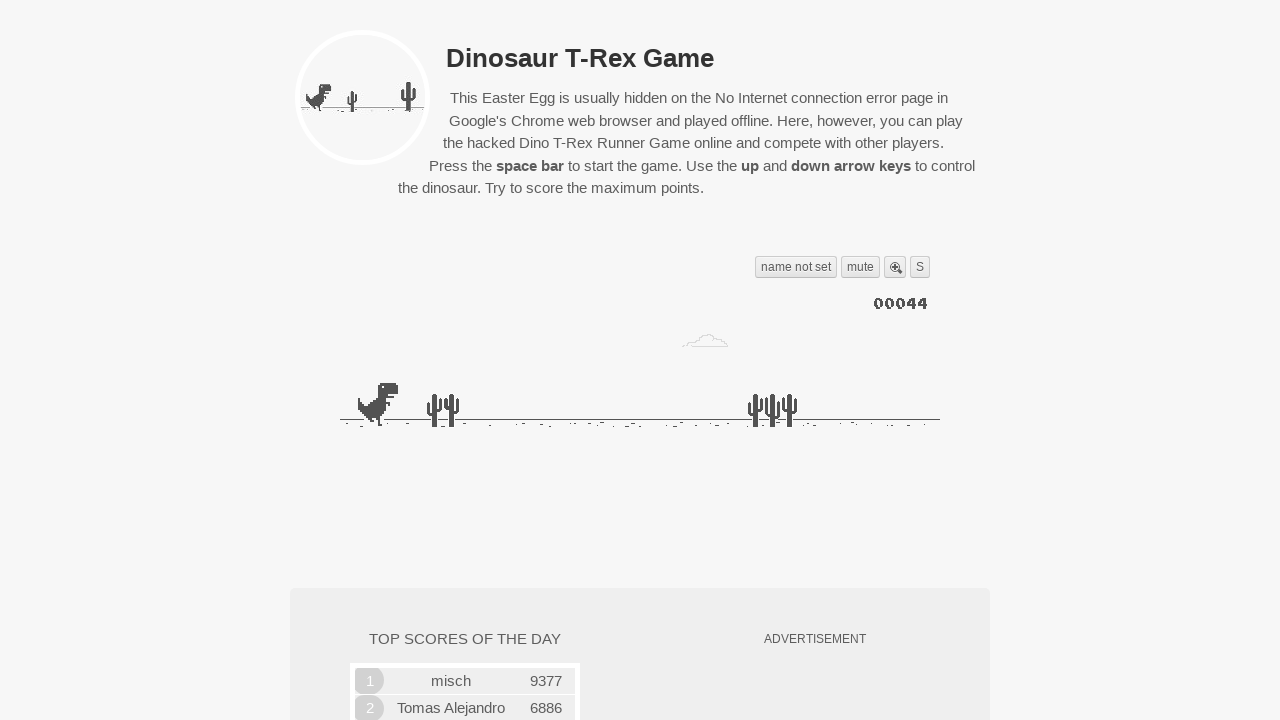

Evaluated obstacle detection to determine if jump is needed
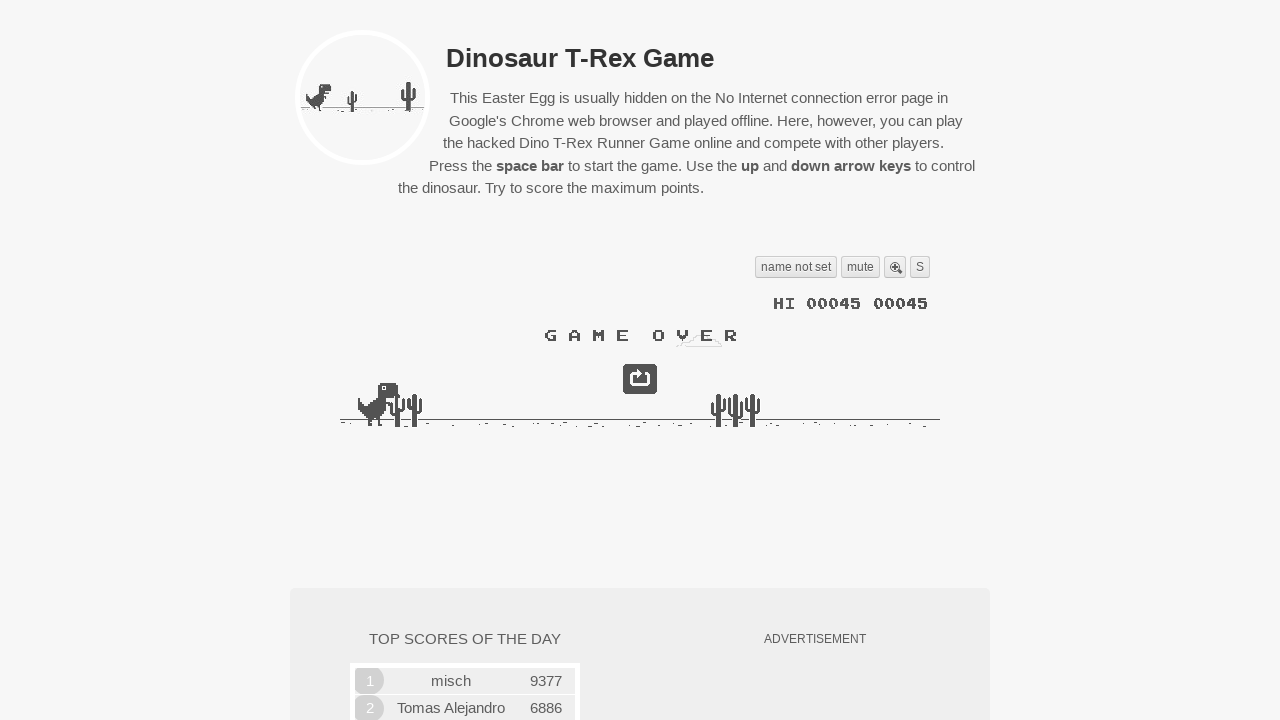

Waited 50ms before next obstacle check
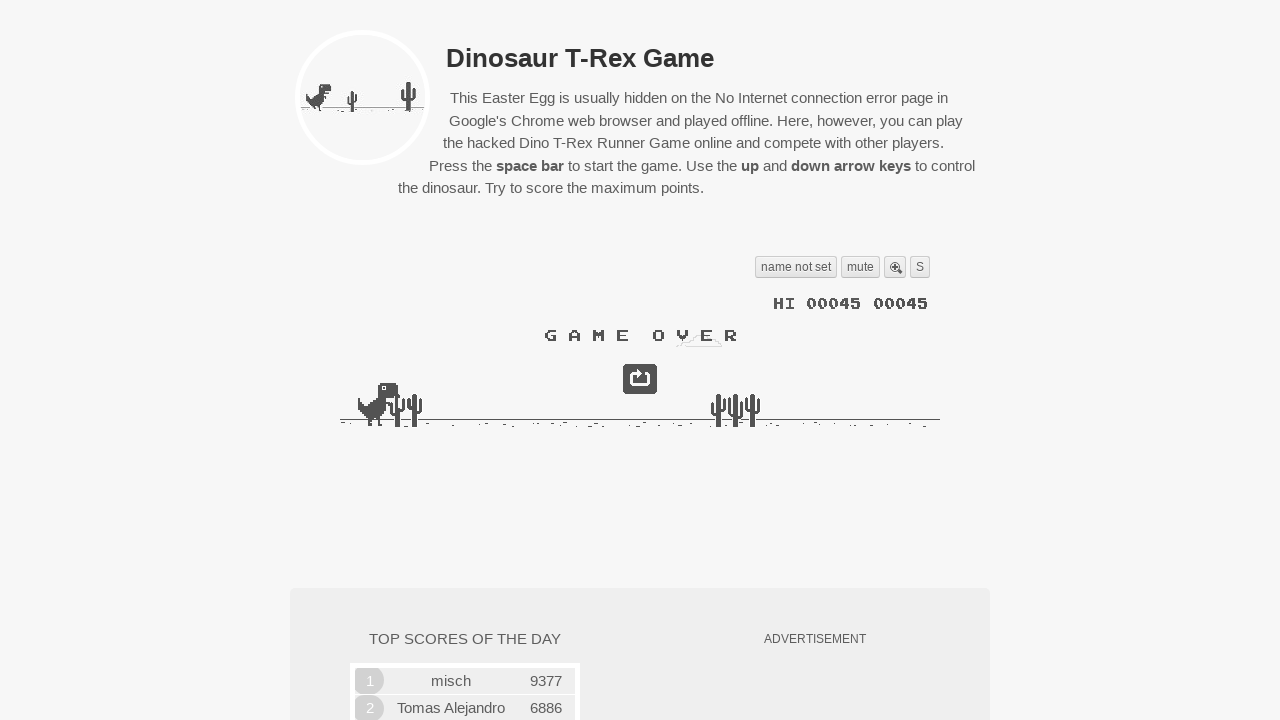

Evaluated obstacle detection to determine if jump is needed
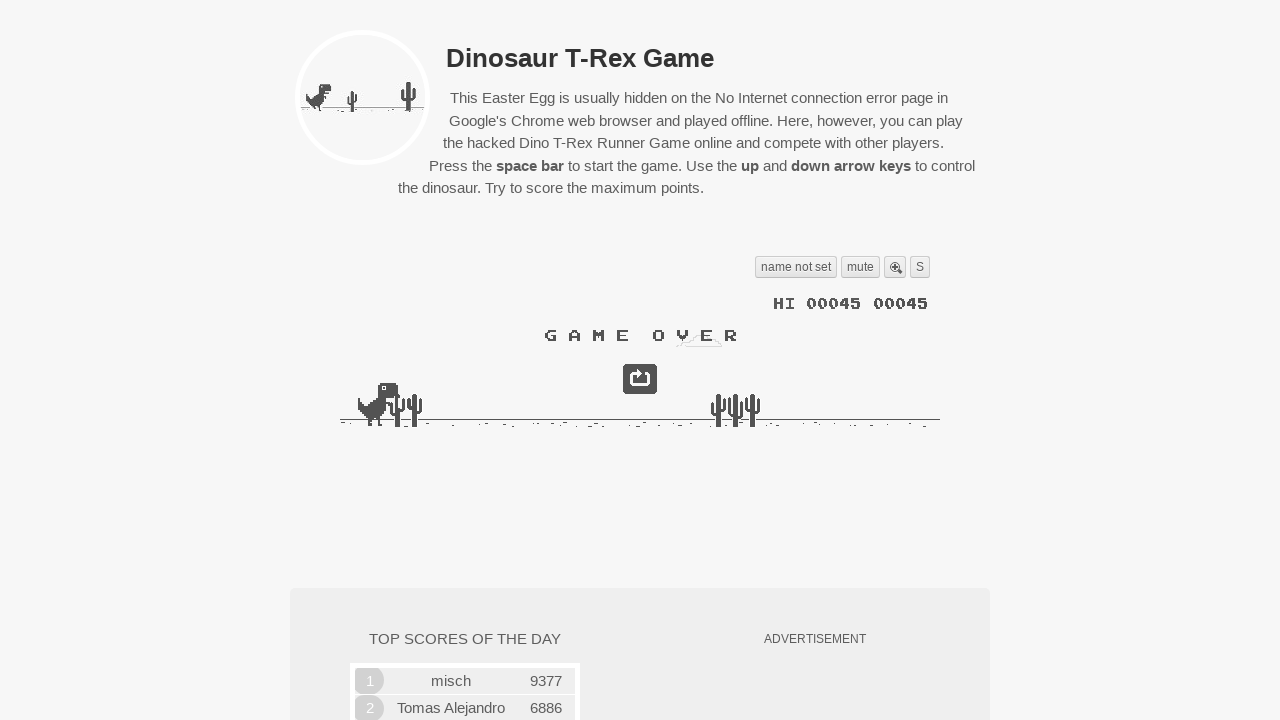

Waited 50ms before next obstacle check
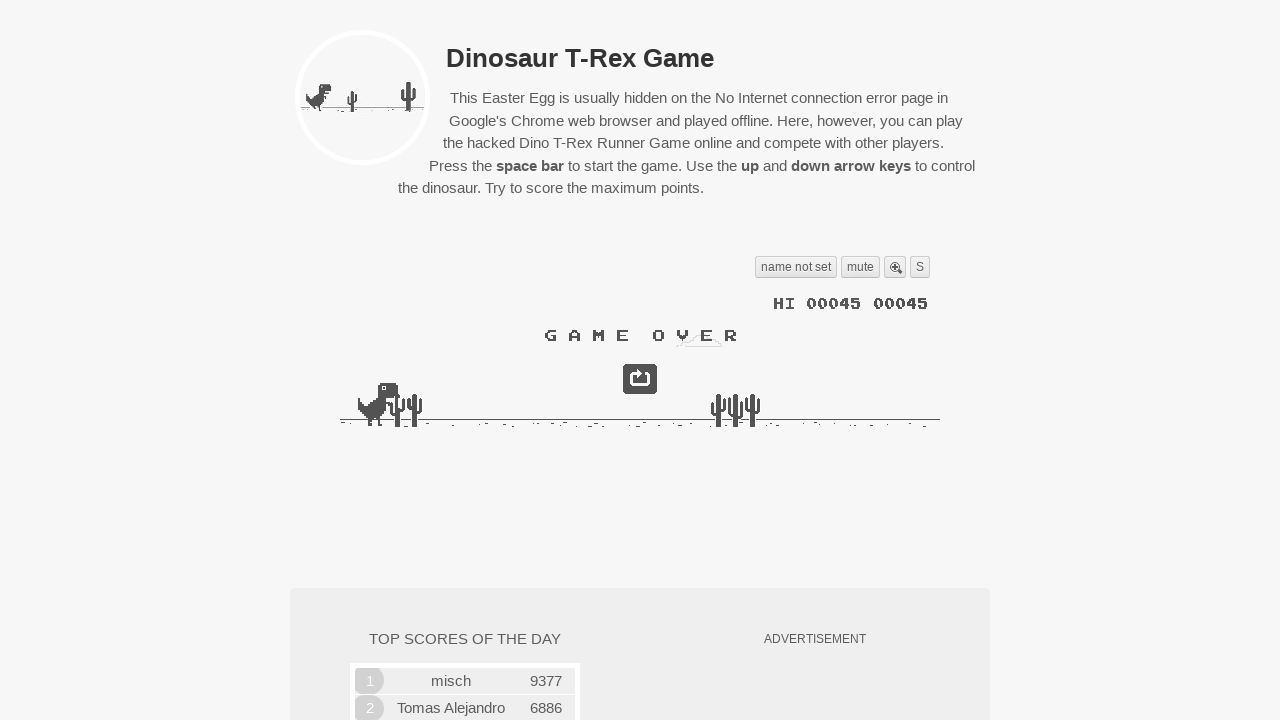

Evaluated obstacle detection to determine if jump is needed
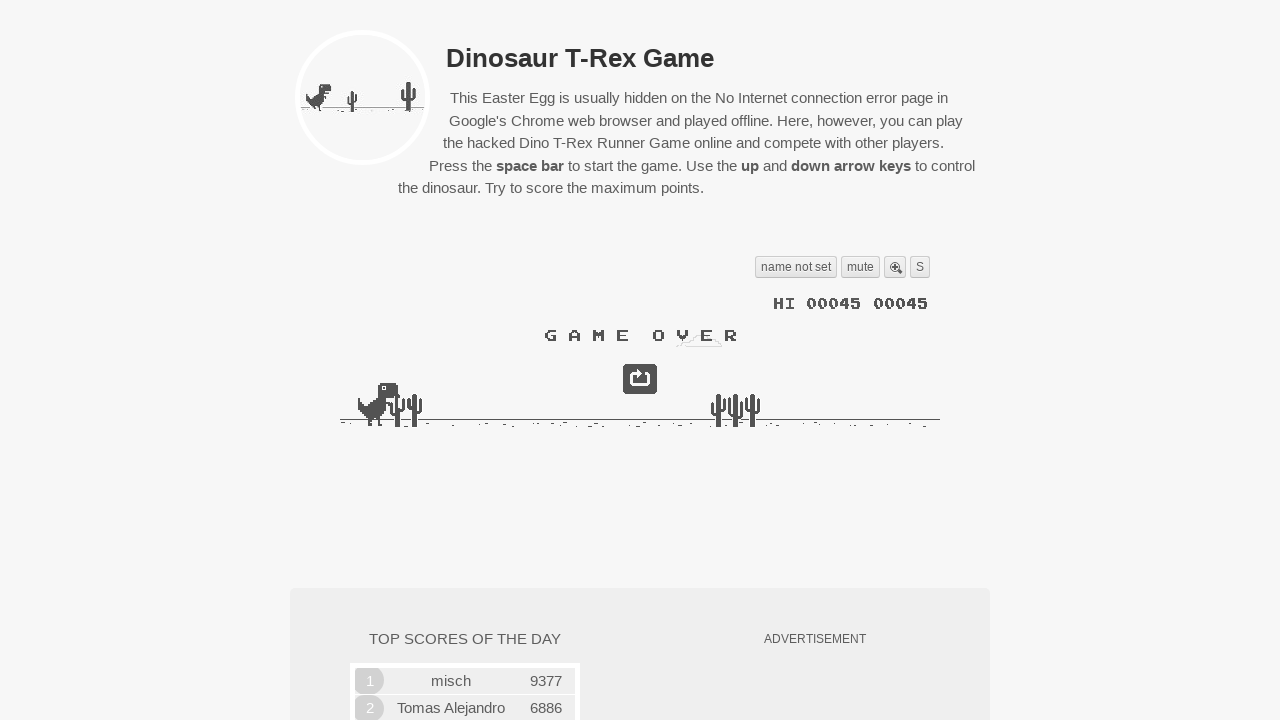

Waited 50ms before next obstacle check
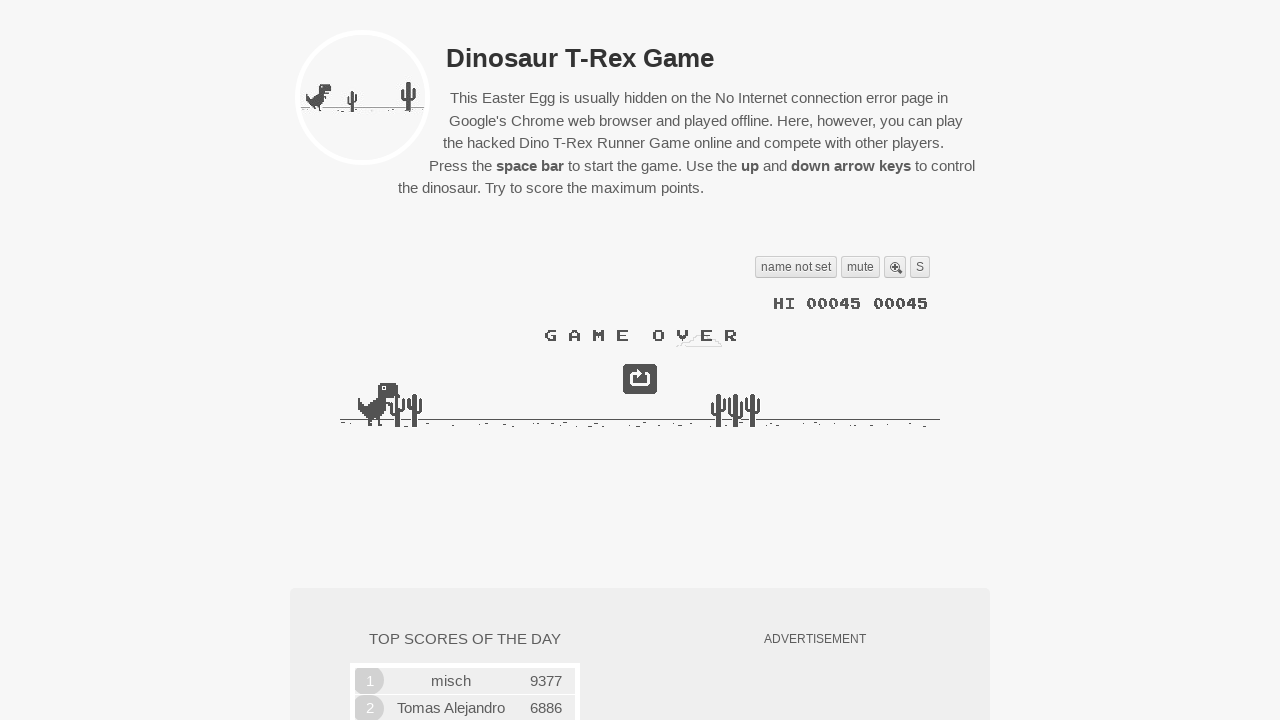

Evaluated obstacle detection to determine if jump is needed
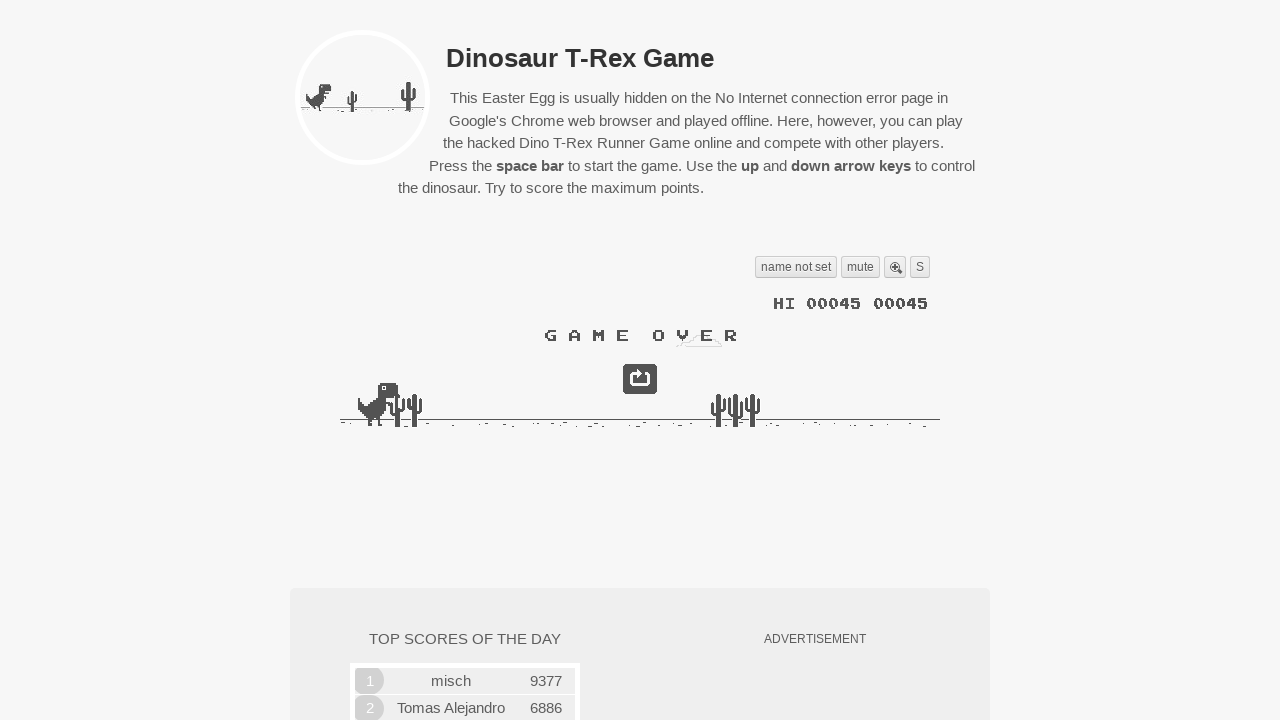

Waited 50ms before next obstacle check
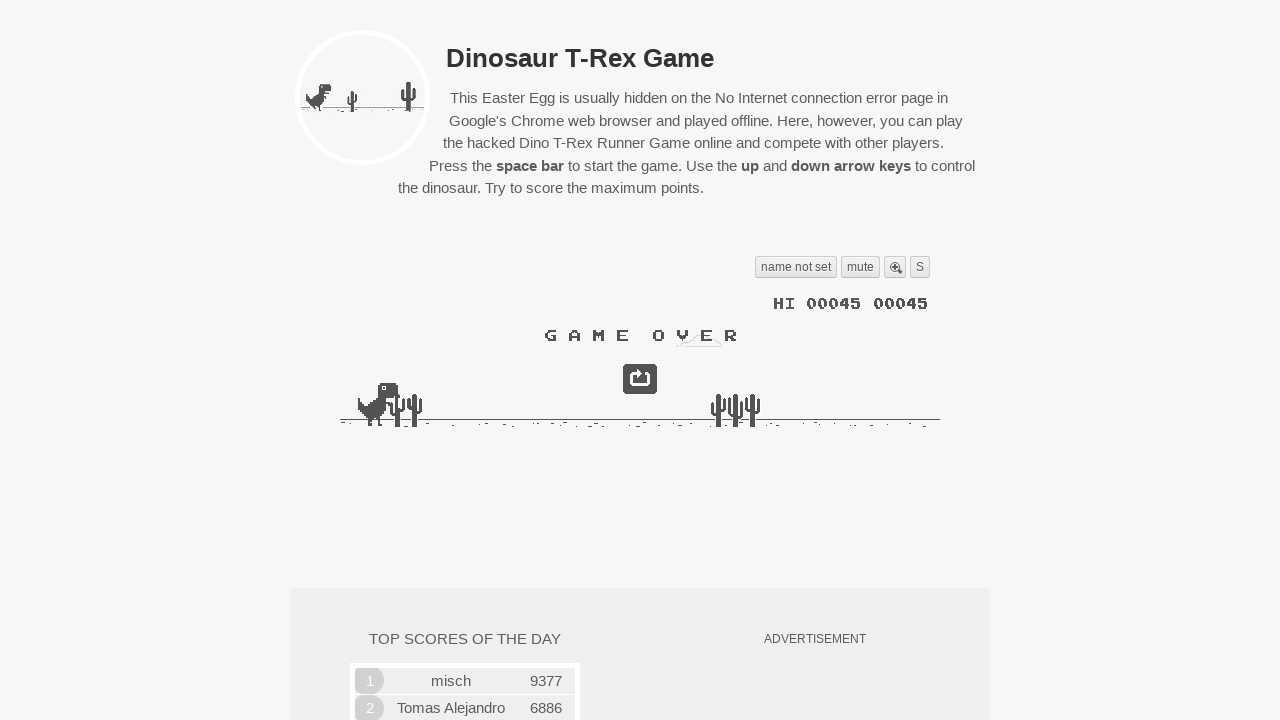

Evaluated obstacle detection to determine if jump is needed
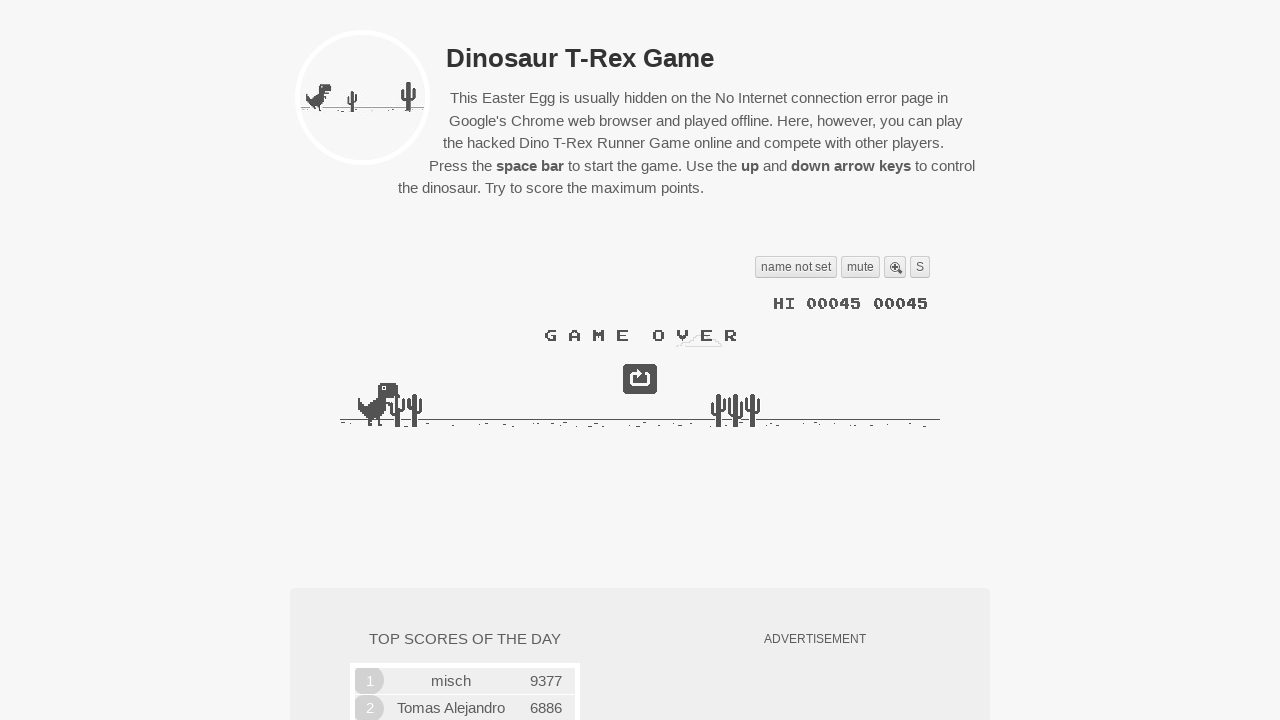

Waited 50ms before next obstacle check
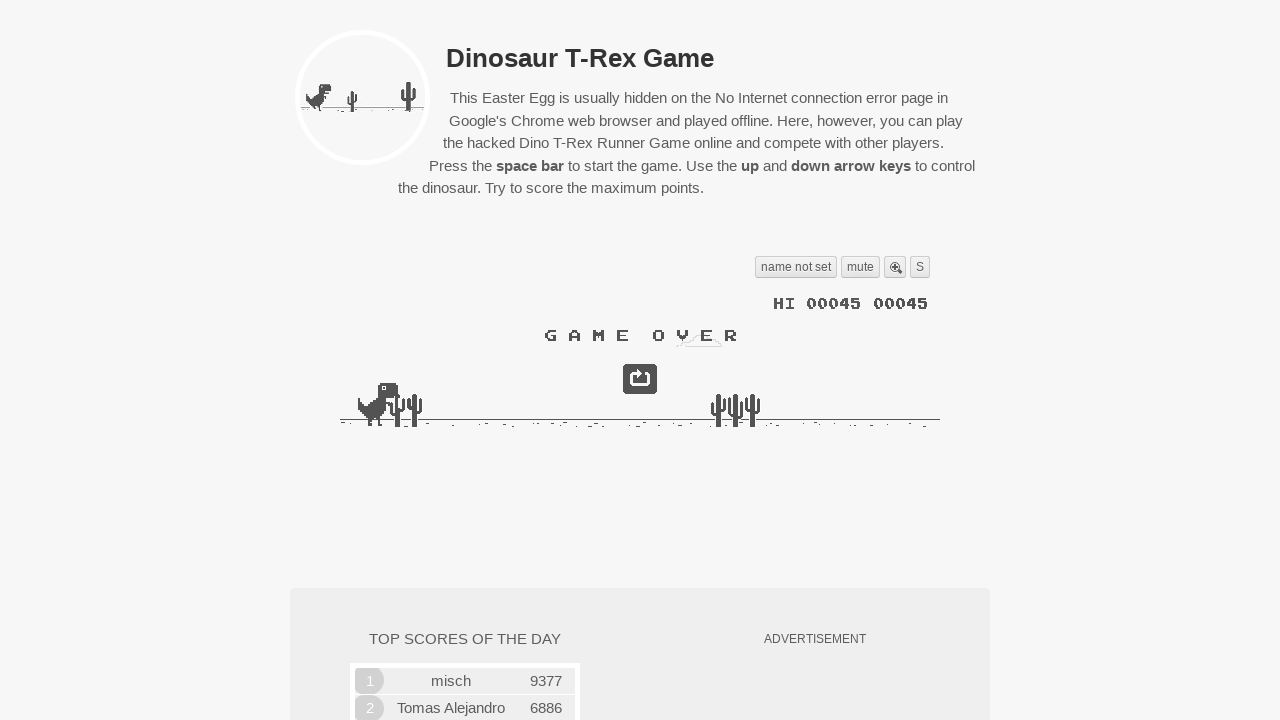

Evaluated obstacle detection to determine if jump is needed
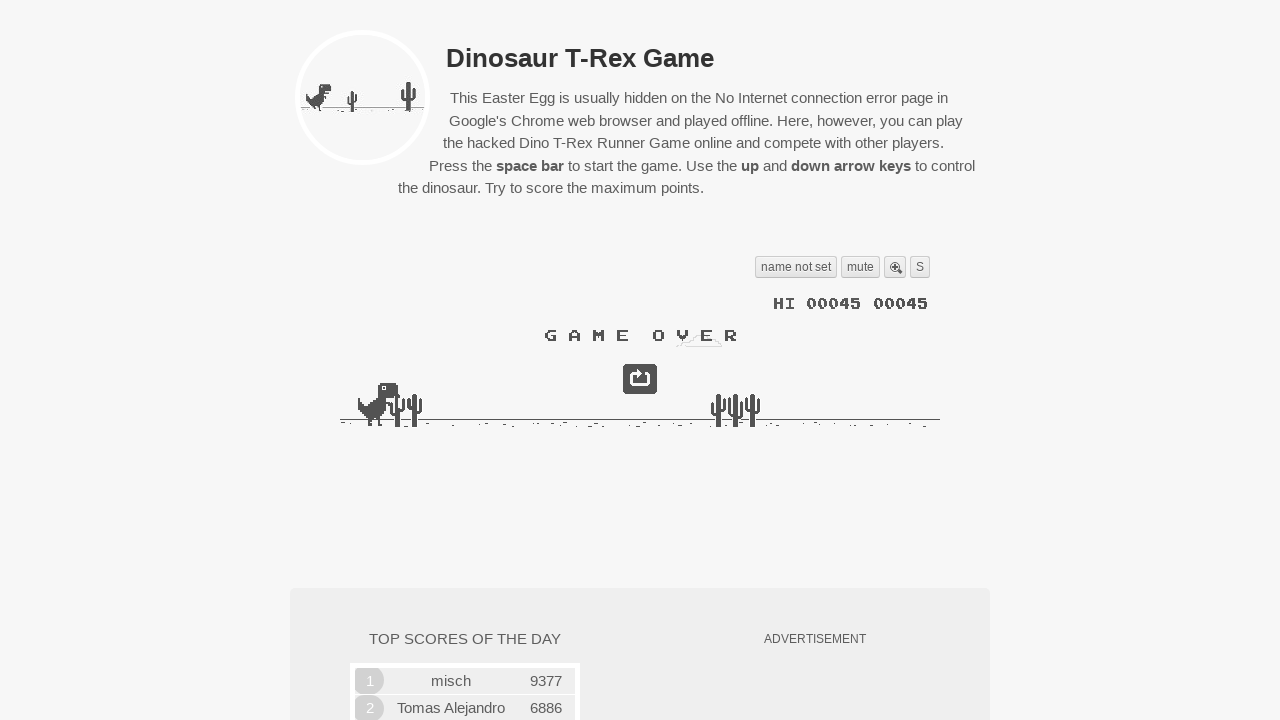

Waited 50ms before next obstacle check
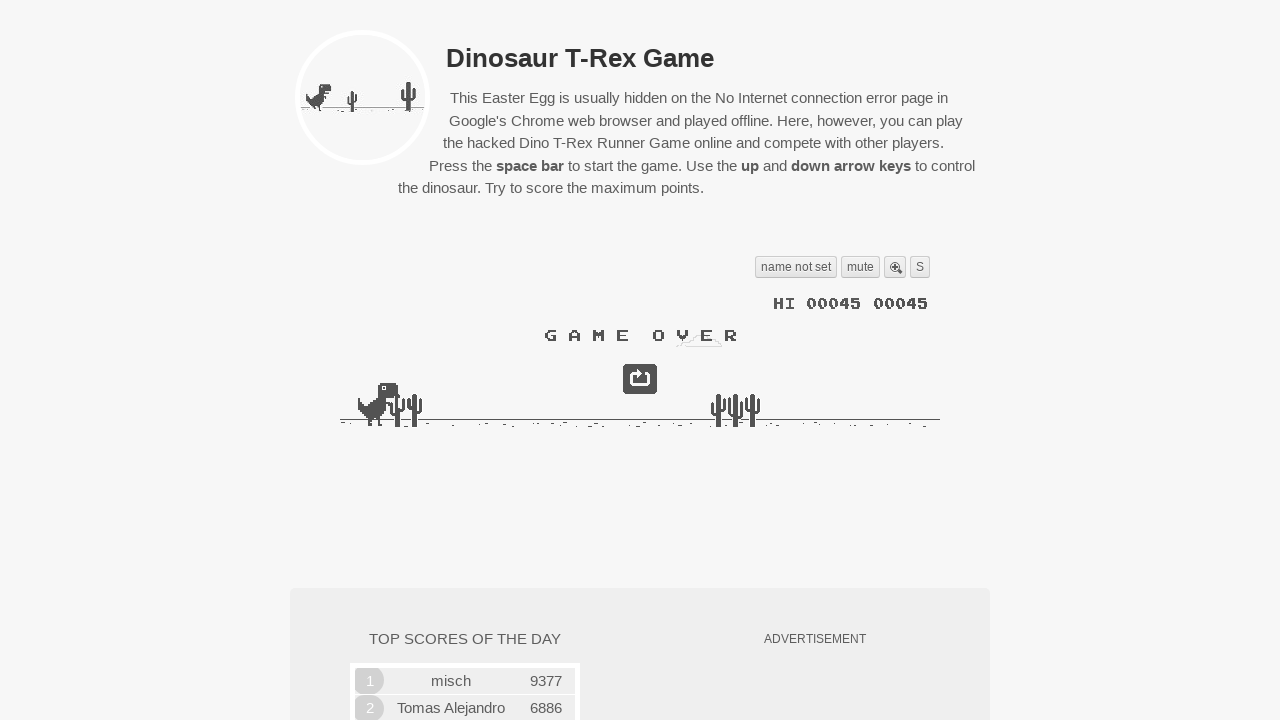

Evaluated obstacle detection to determine if jump is needed
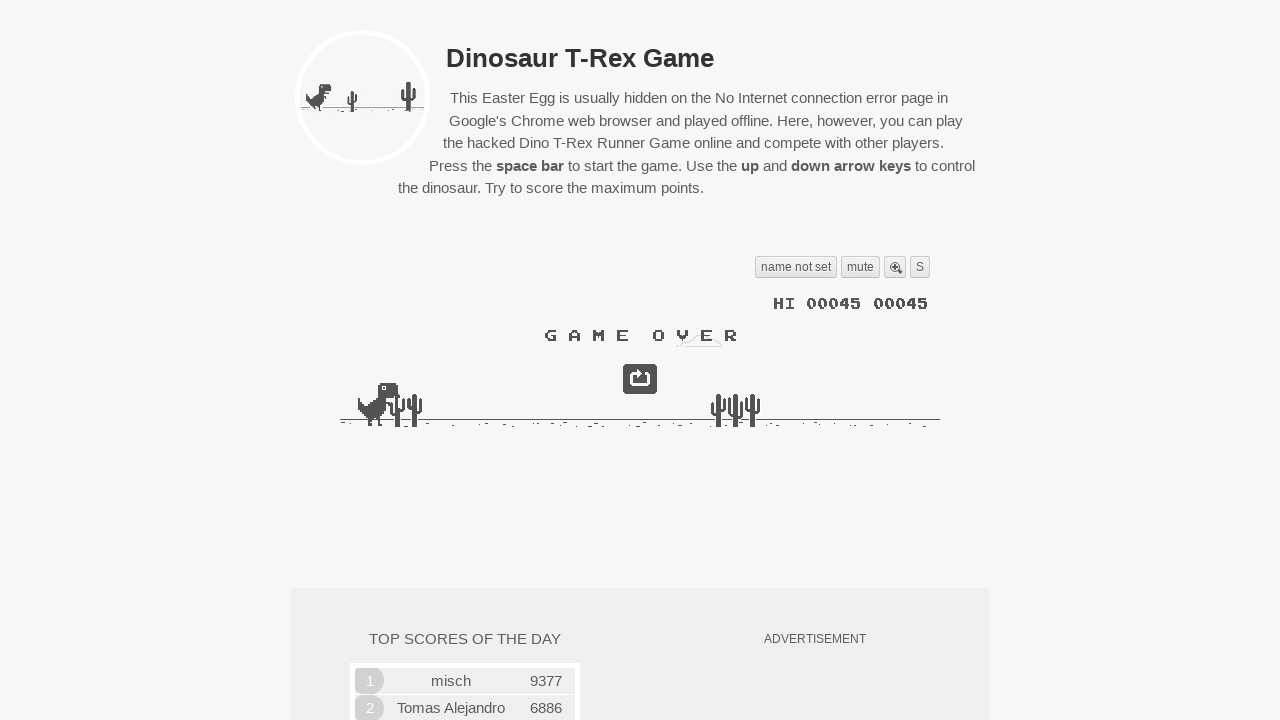

Waited 50ms before next obstacle check
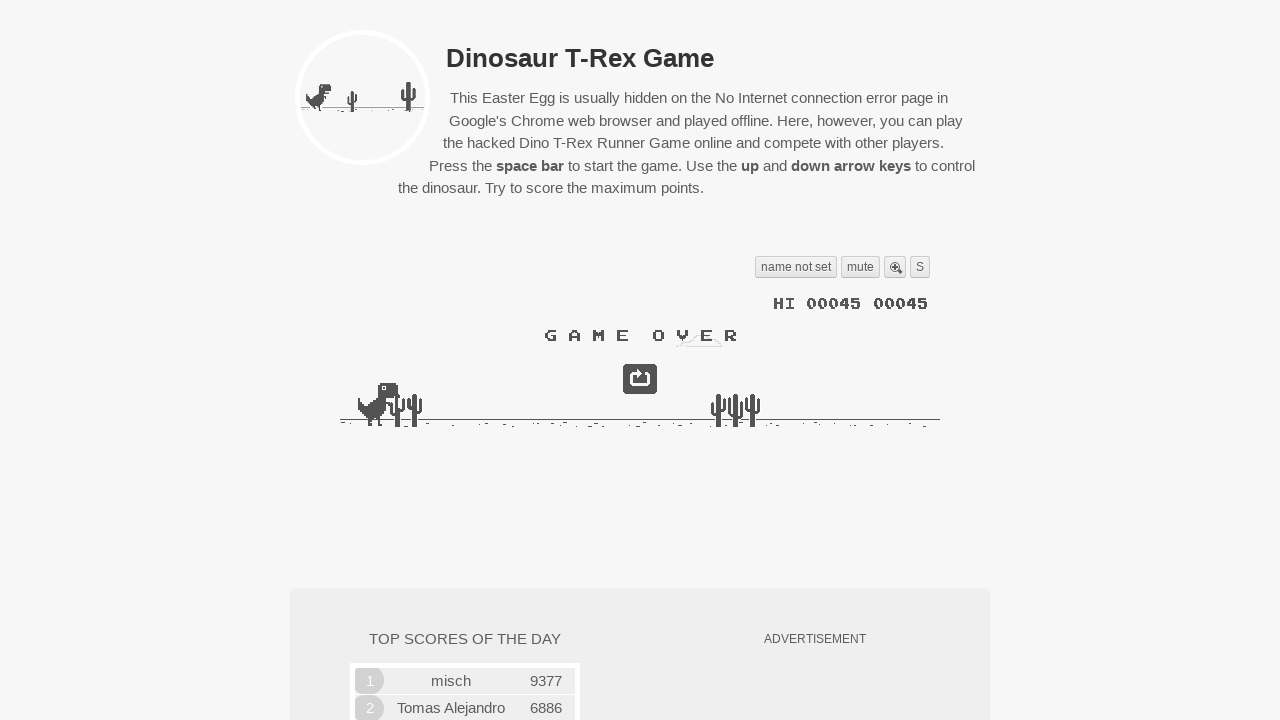

Evaluated obstacle detection to determine if jump is needed
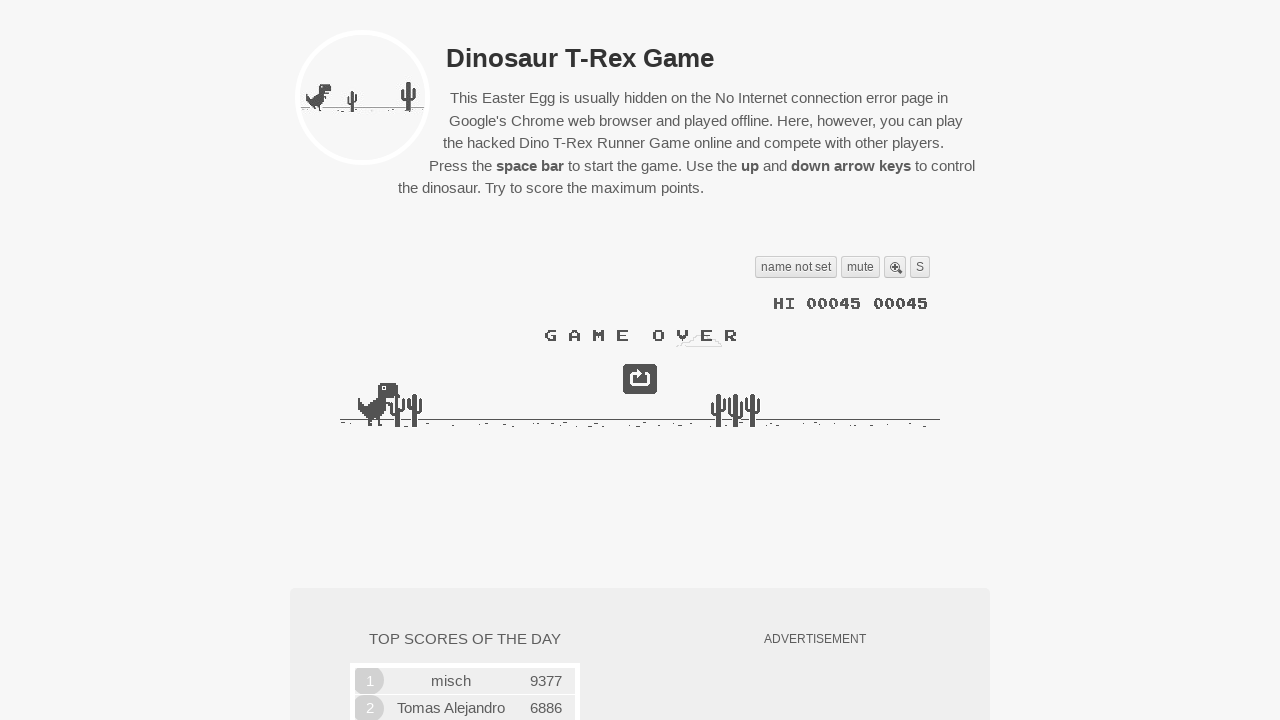

Waited 50ms before next obstacle check
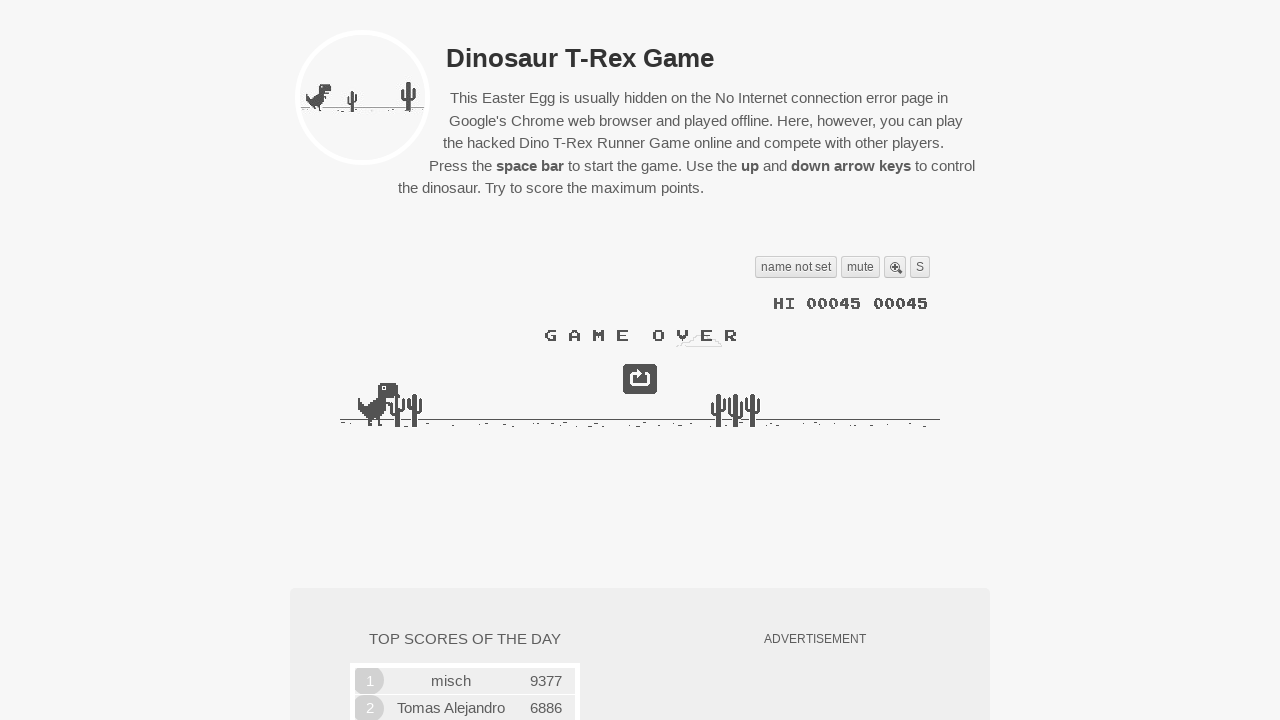

Evaluated obstacle detection to determine if jump is needed
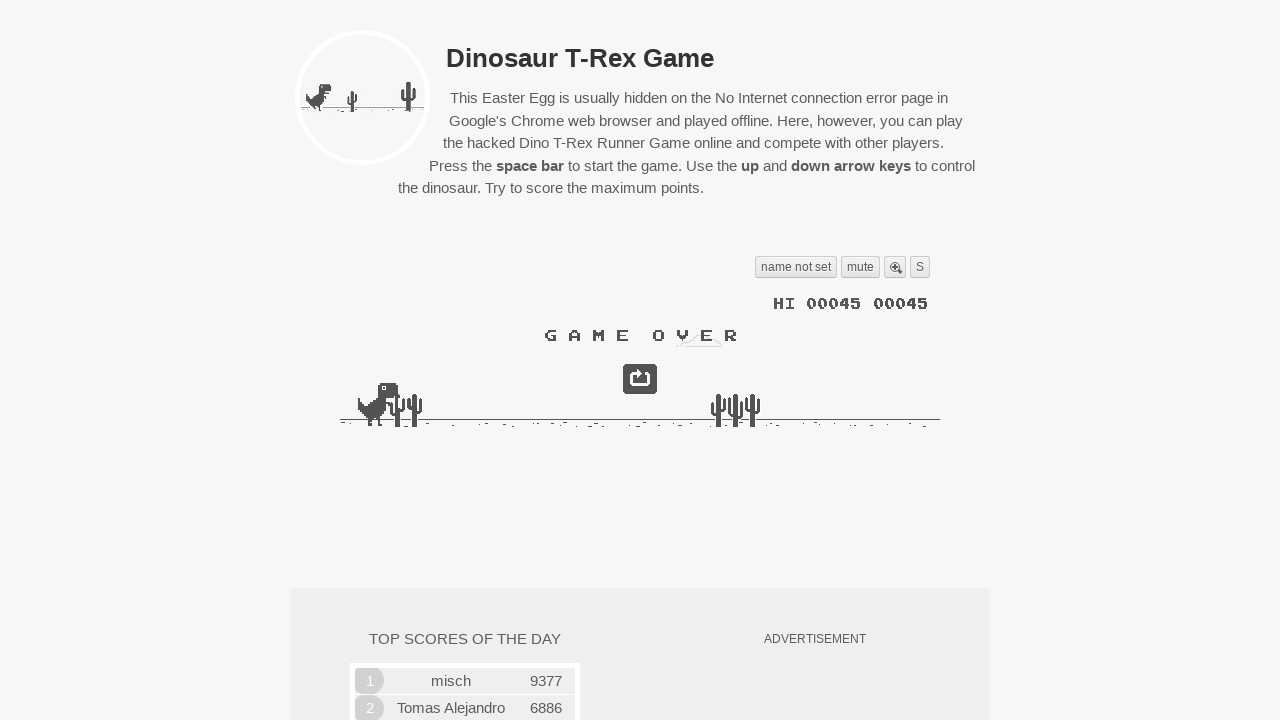

Waited 50ms before next obstacle check
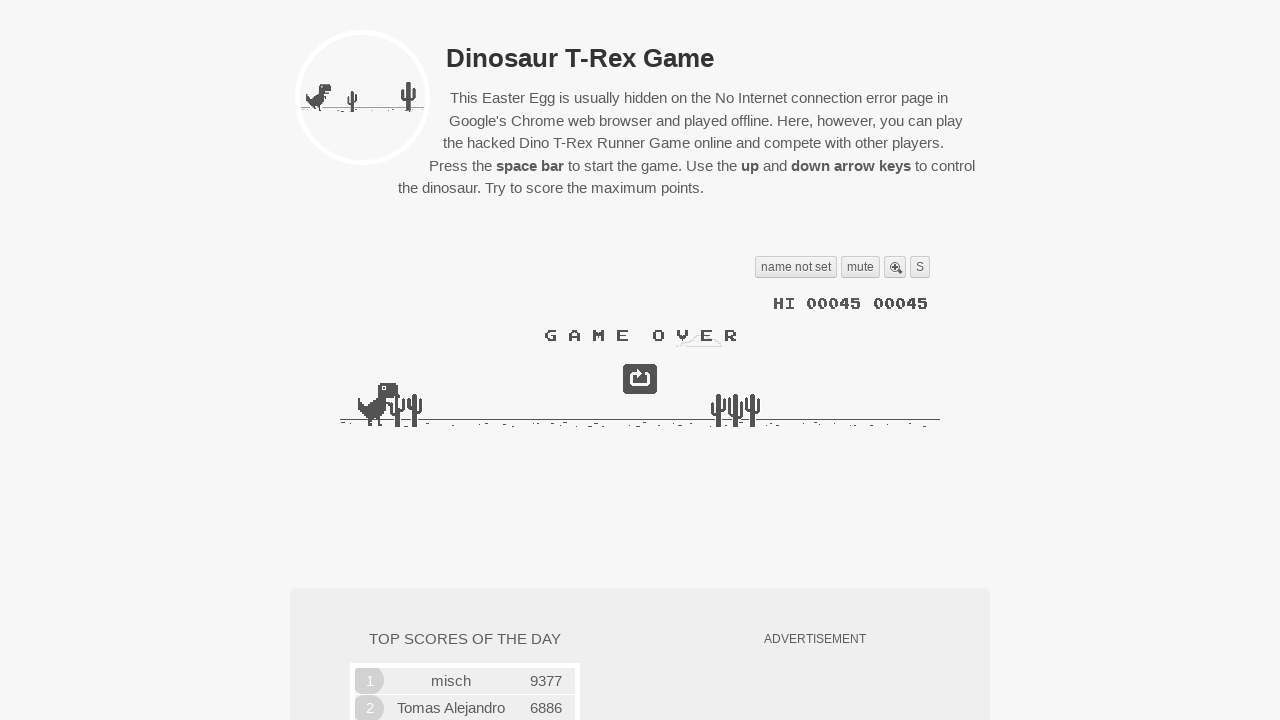

Evaluated obstacle detection to determine if jump is needed
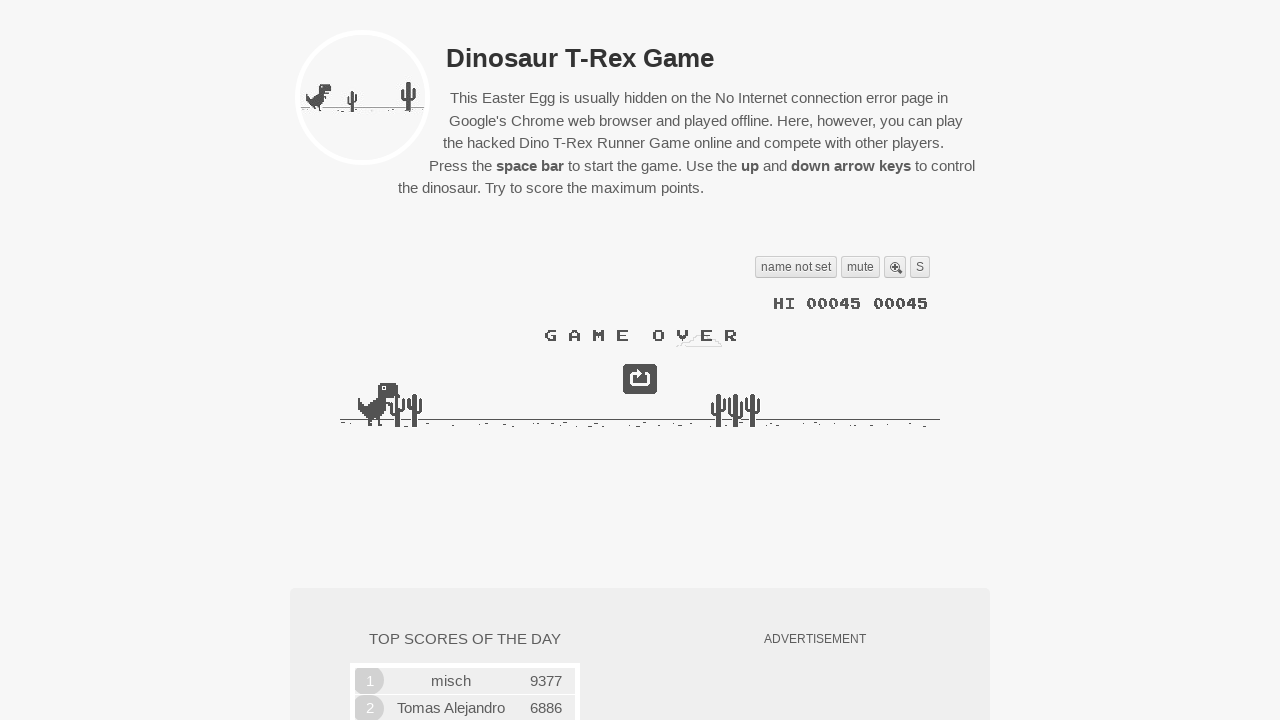

Waited 50ms before next obstacle check
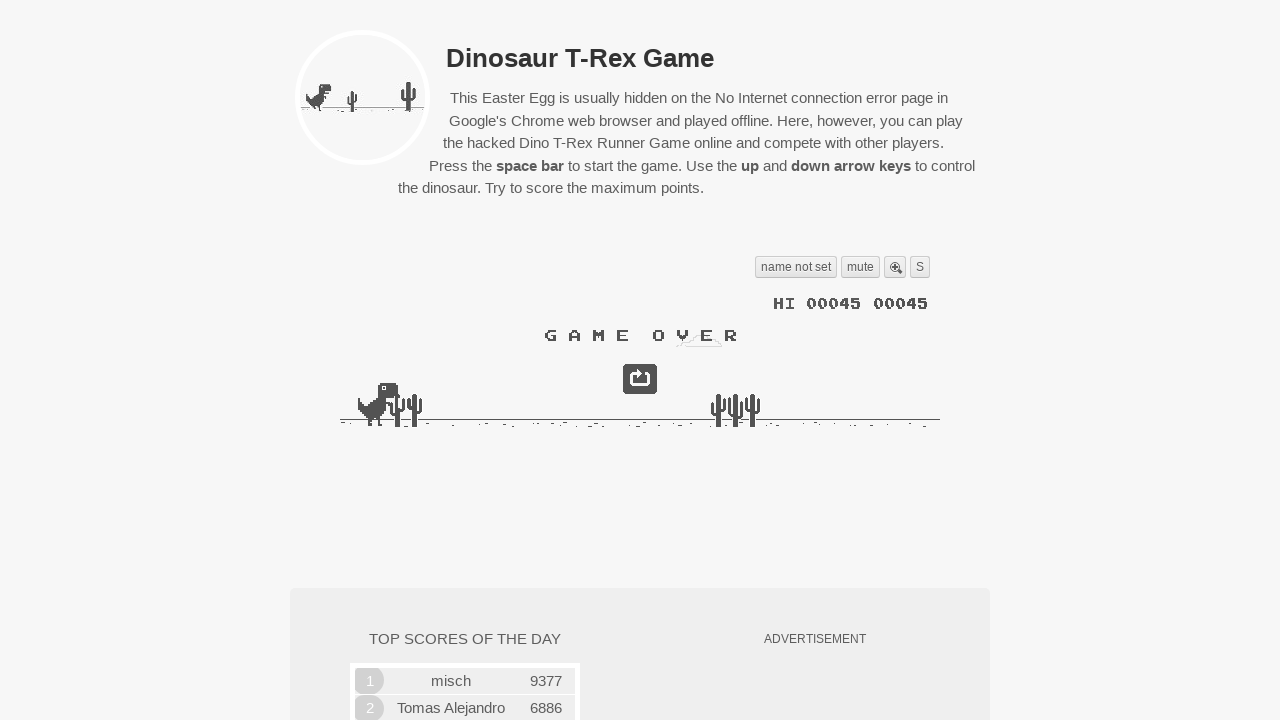

Evaluated obstacle detection to determine if jump is needed
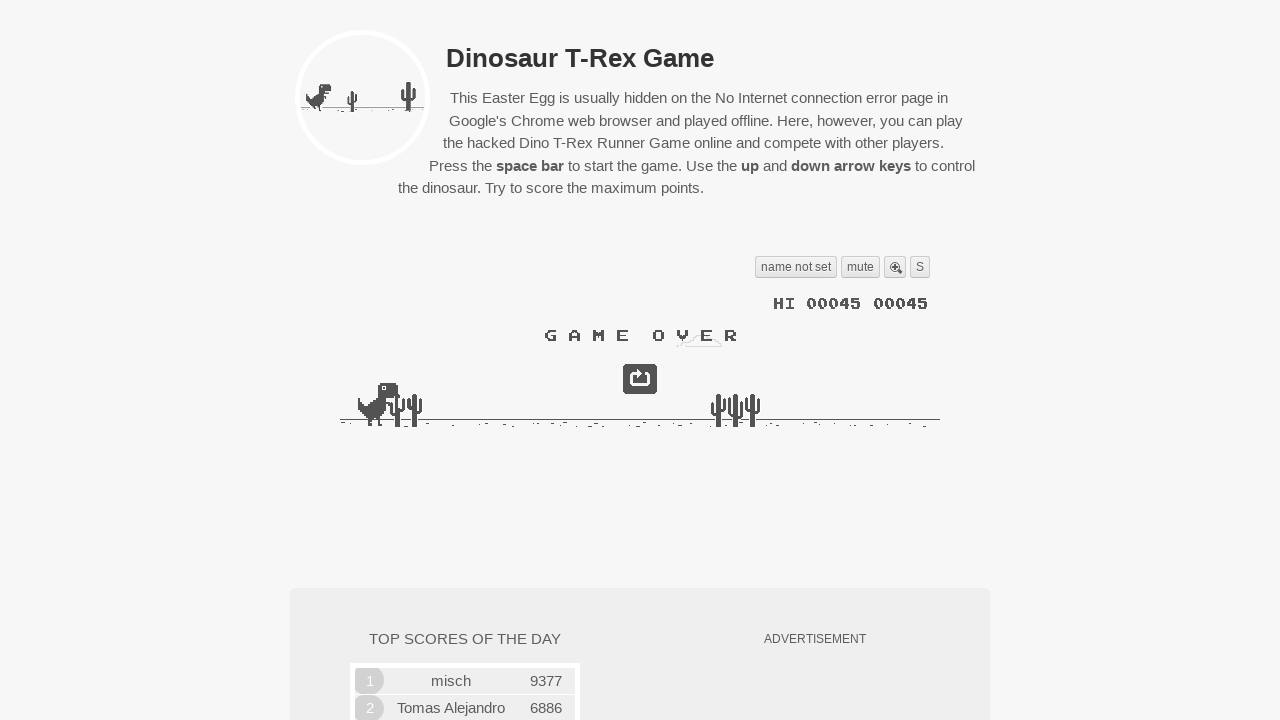

Waited 50ms before next obstacle check
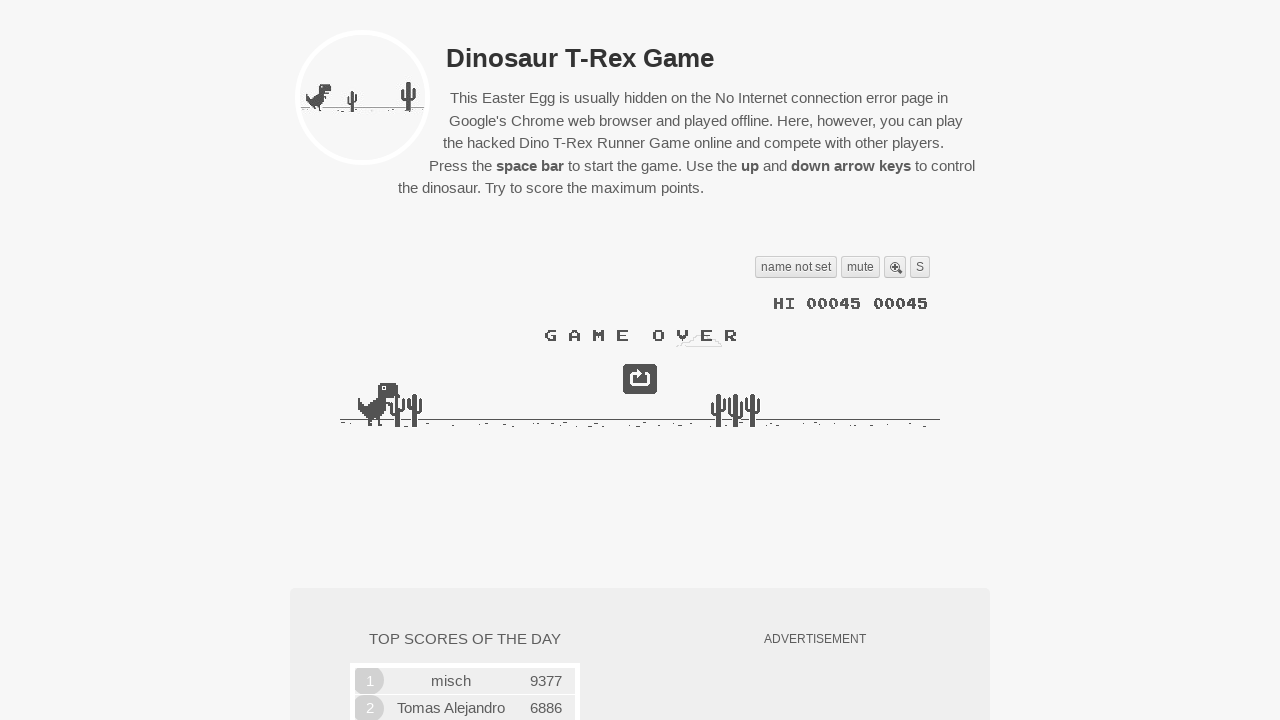

Evaluated obstacle detection to determine if jump is needed
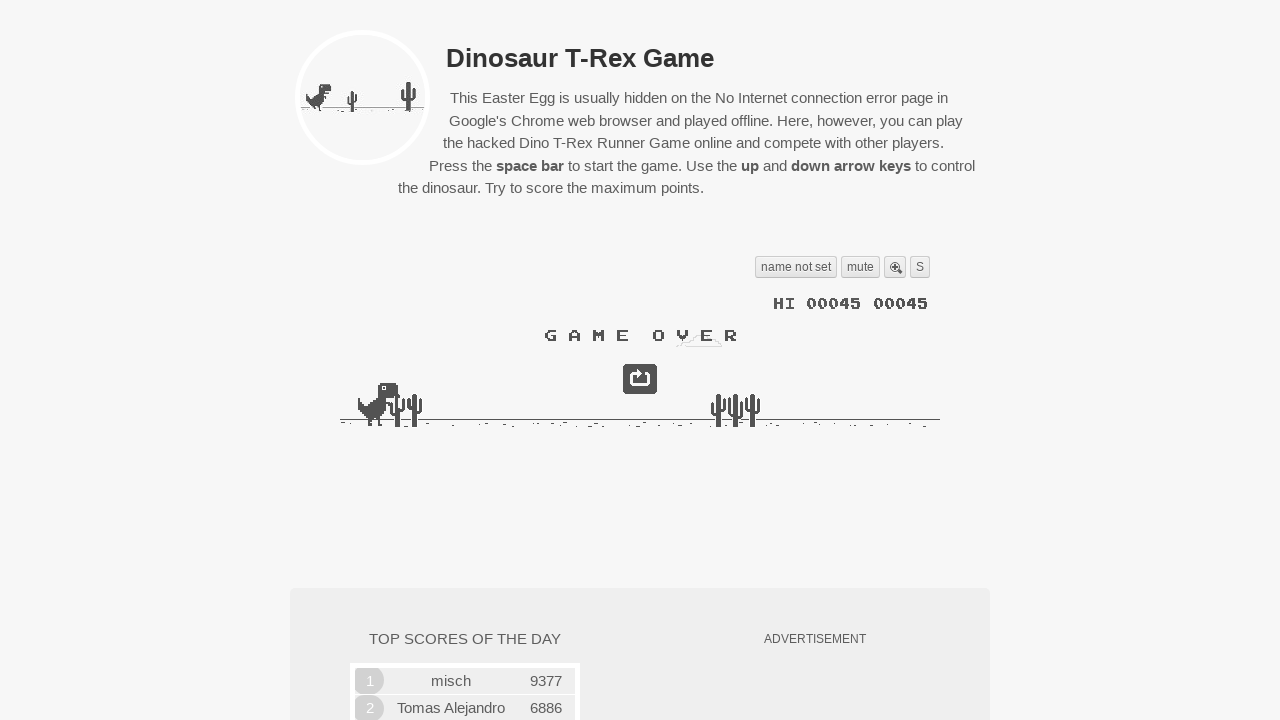

Waited 50ms before next obstacle check
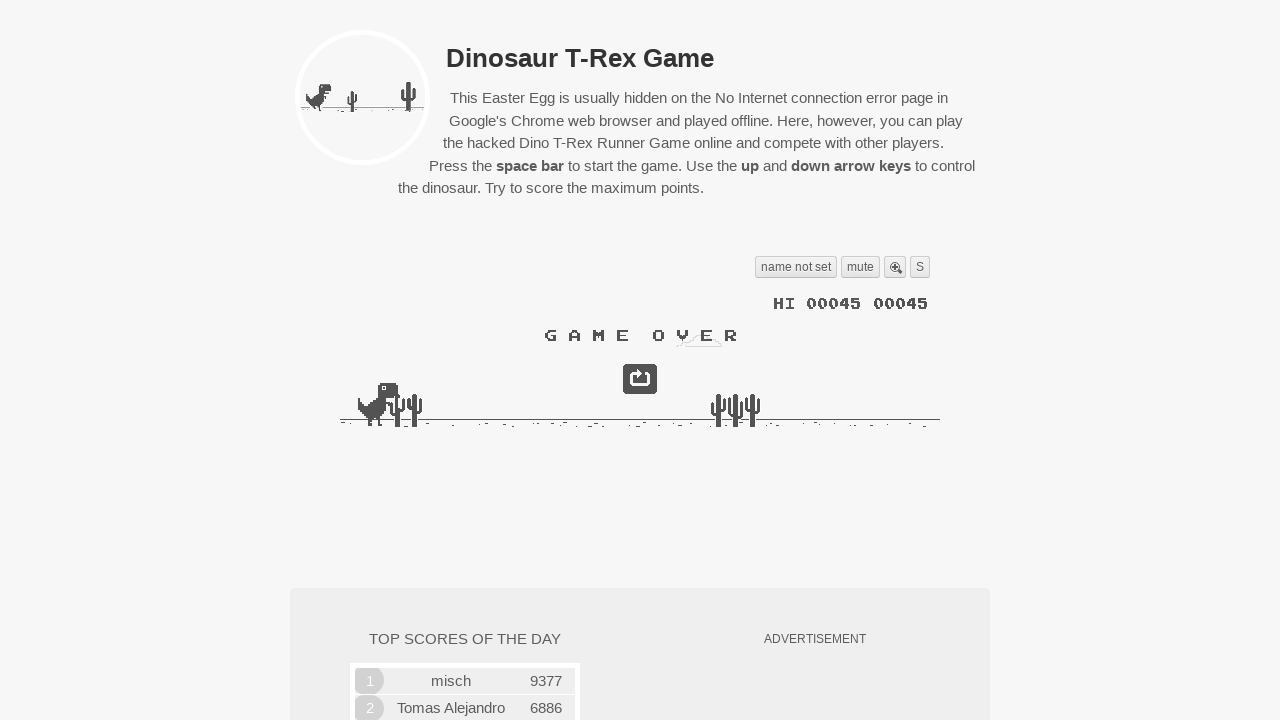

Evaluated obstacle detection to determine if jump is needed
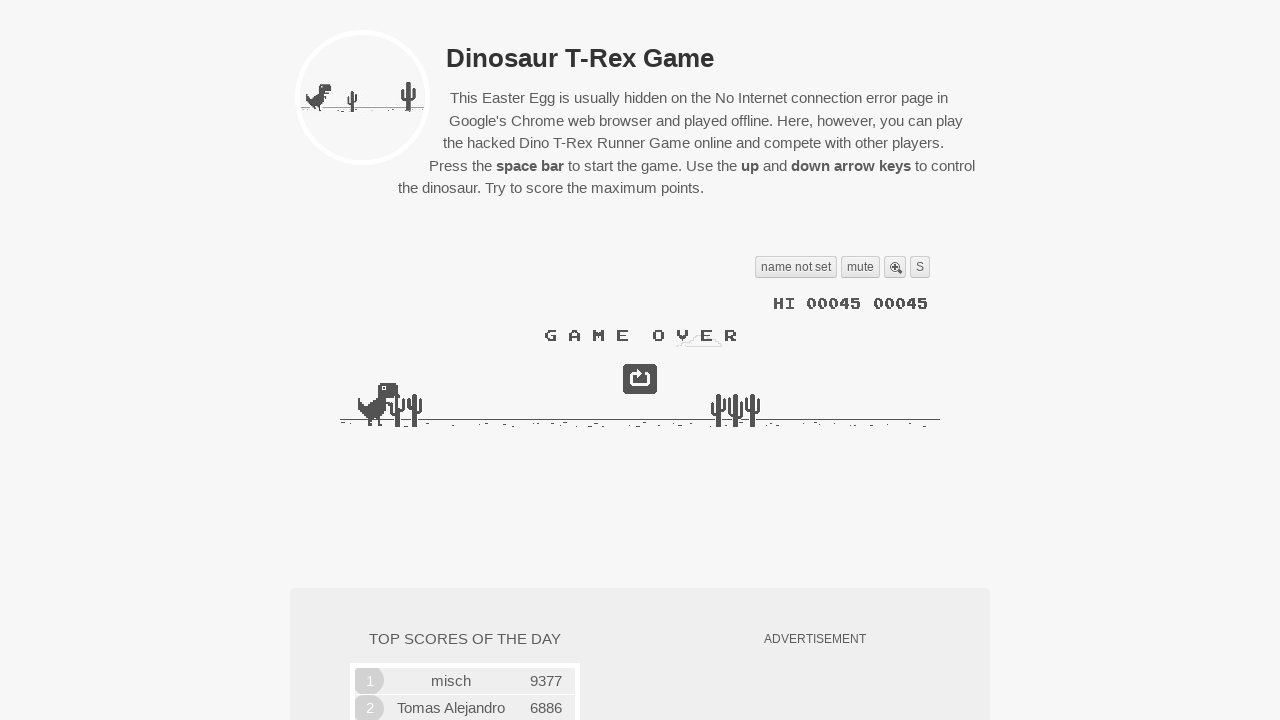

Waited 50ms before next obstacle check
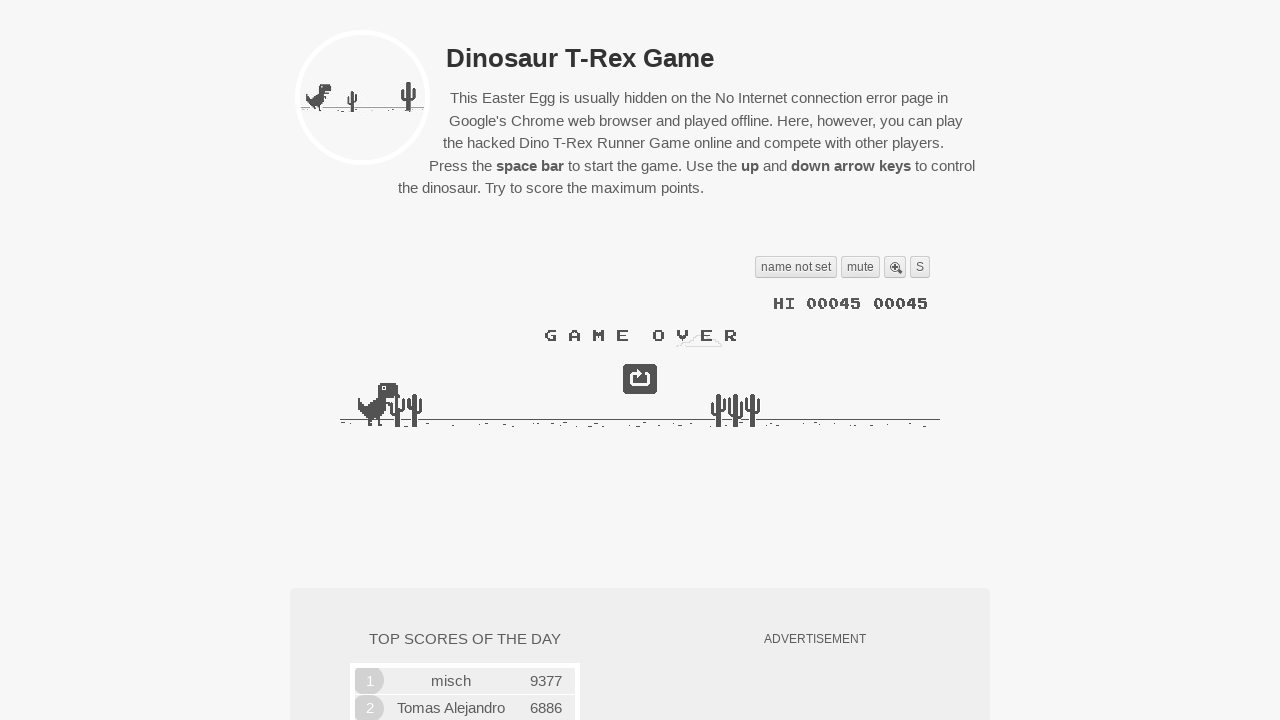

Evaluated obstacle detection to determine if jump is needed
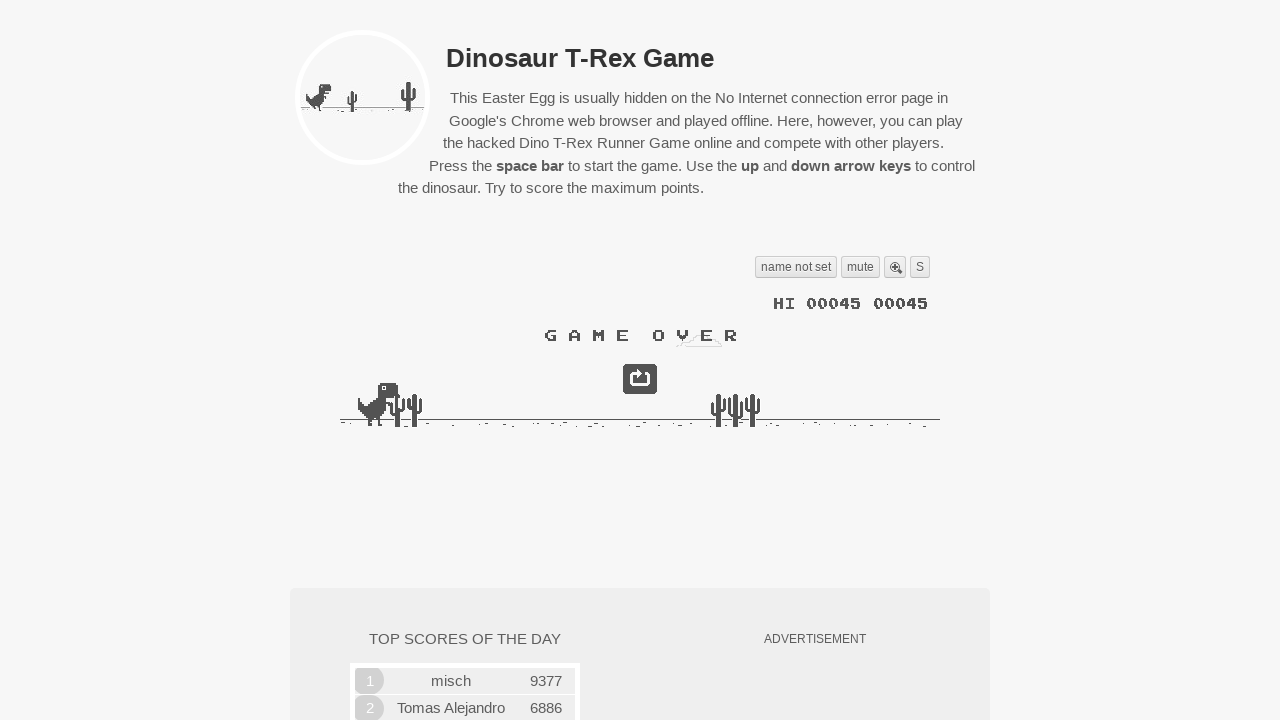

Waited 50ms before next obstacle check
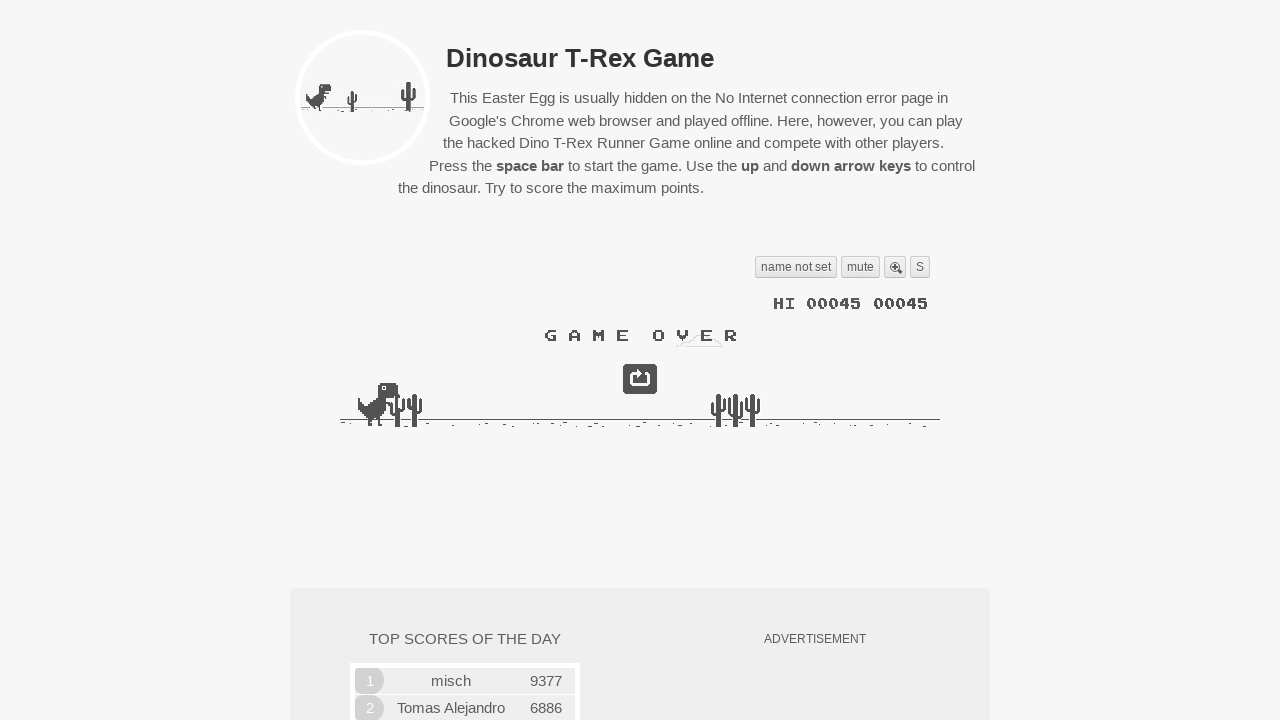

Evaluated obstacle detection to determine if jump is needed
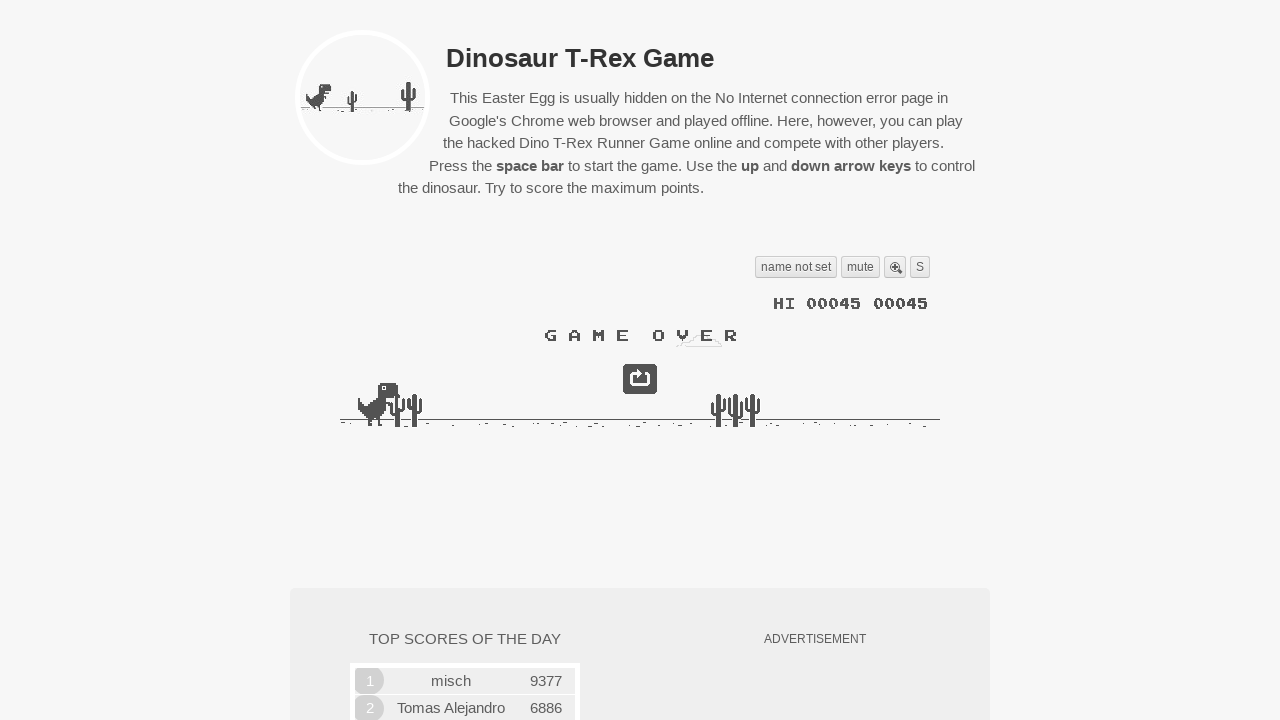

Waited 50ms before next obstacle check
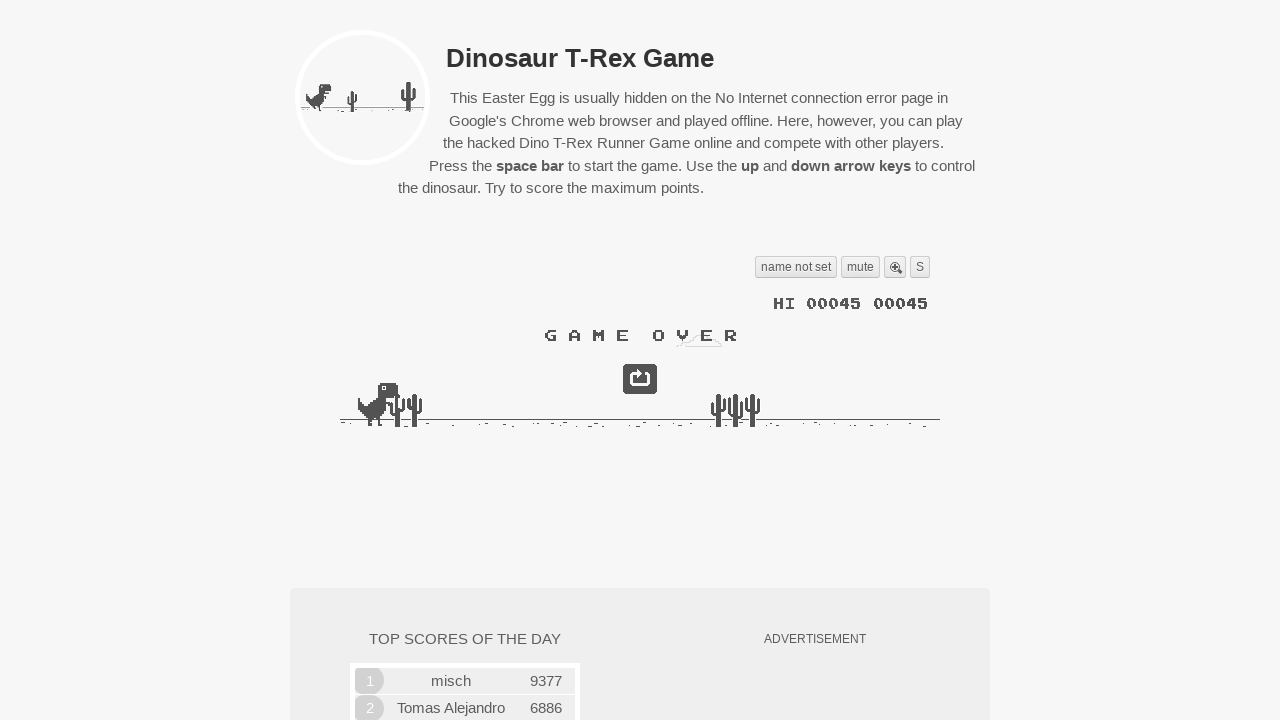

Evaluated obstacle detection to determine if jump is needed
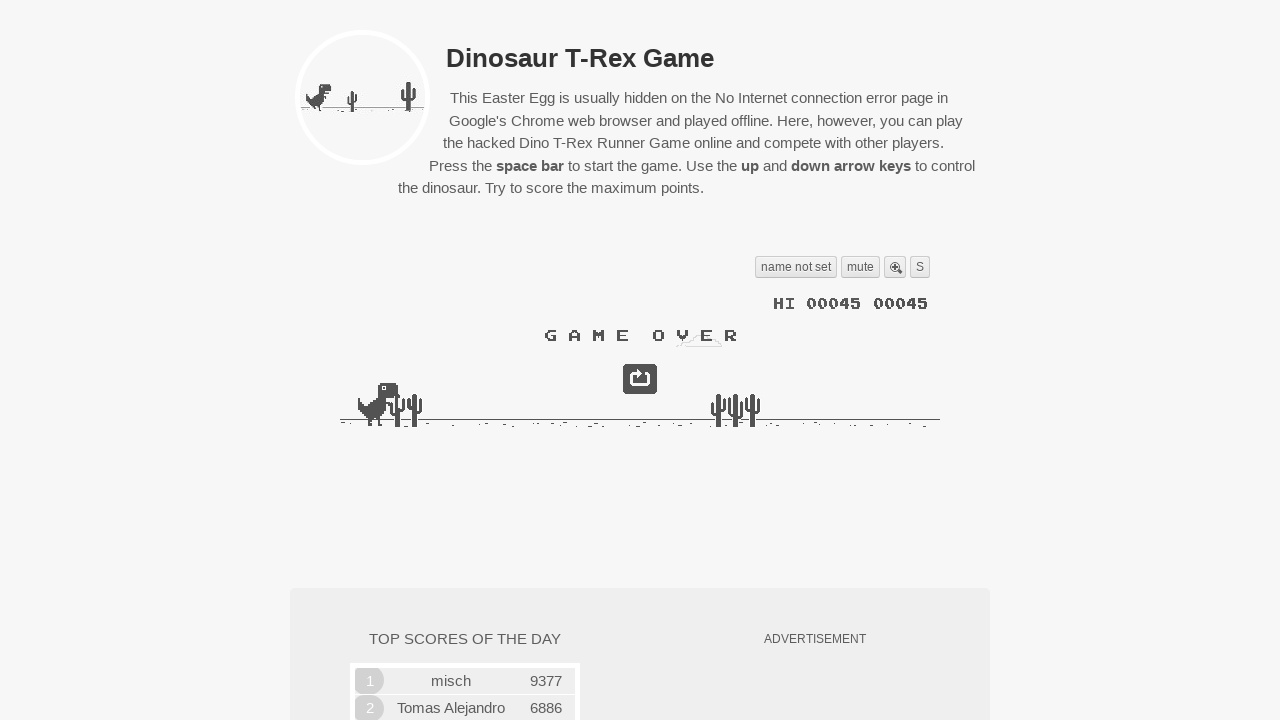

Waited 50ms before next obstacle check
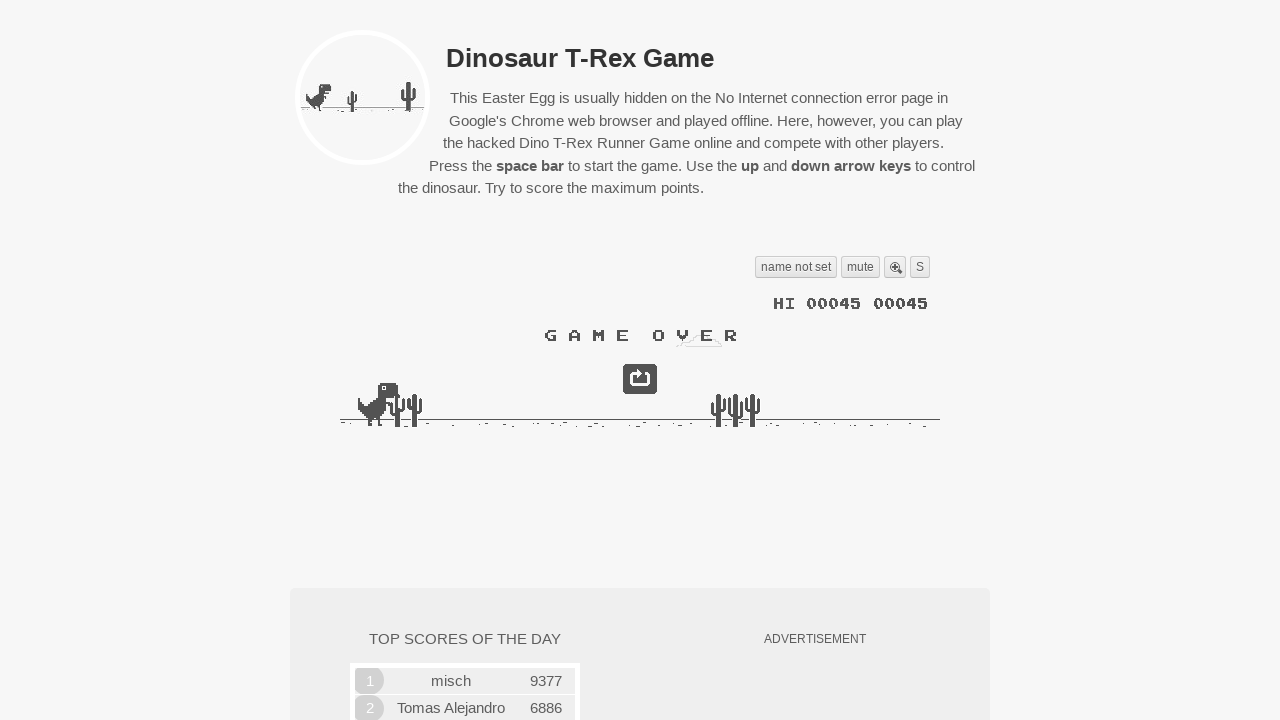

Evaluated obstacle detection to determine if jump is needed
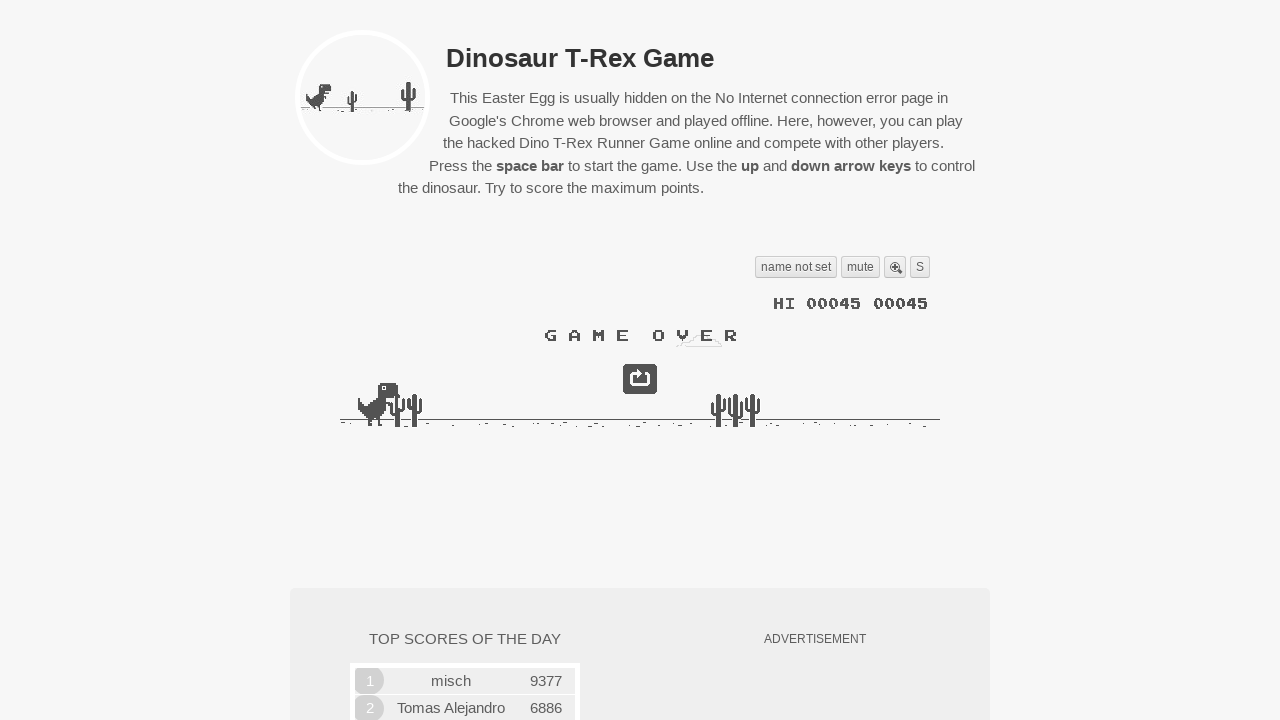

Waited 50ms before next obstacle check
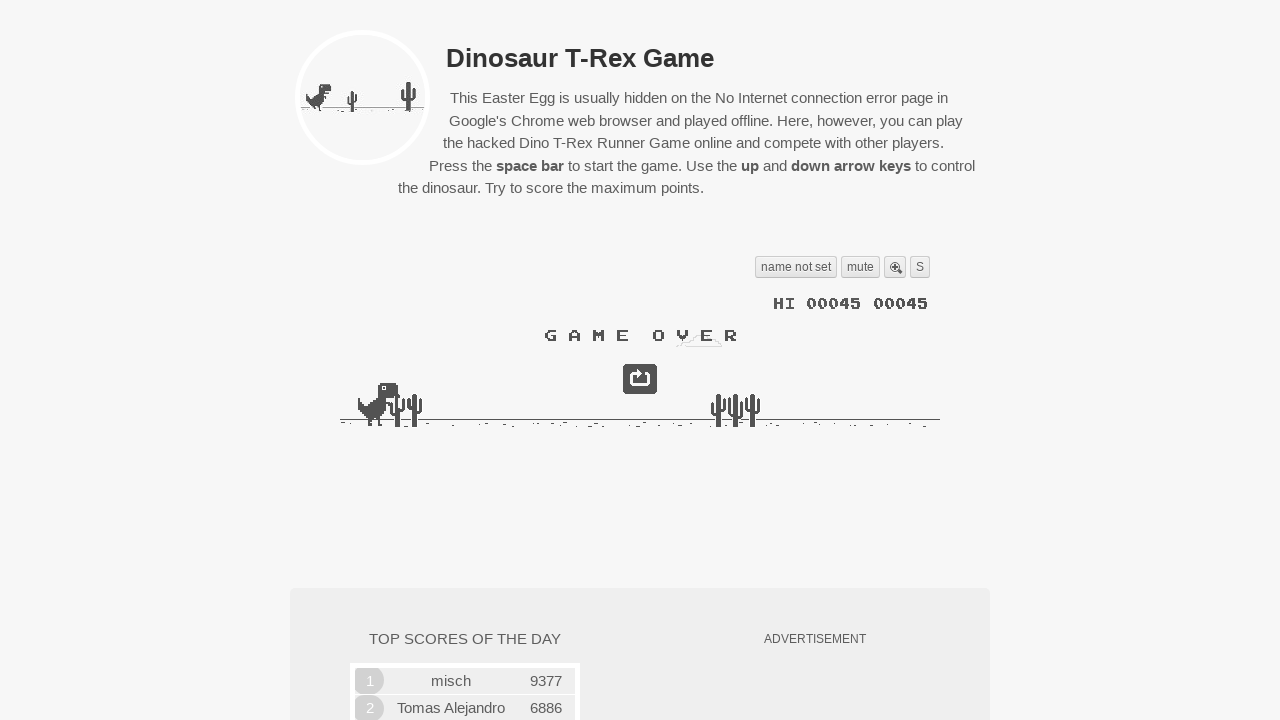

Evaluated obstacle detection to determine if jump is needed
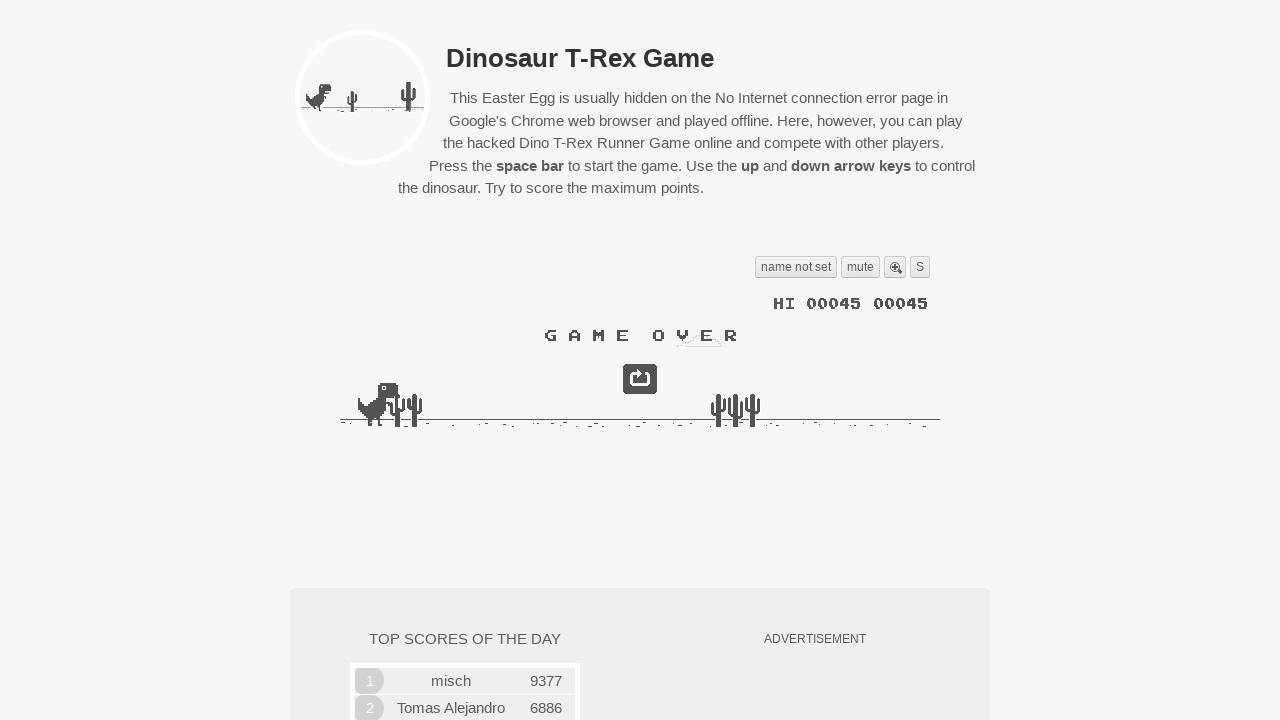

Waited 50ms before next obstacle check
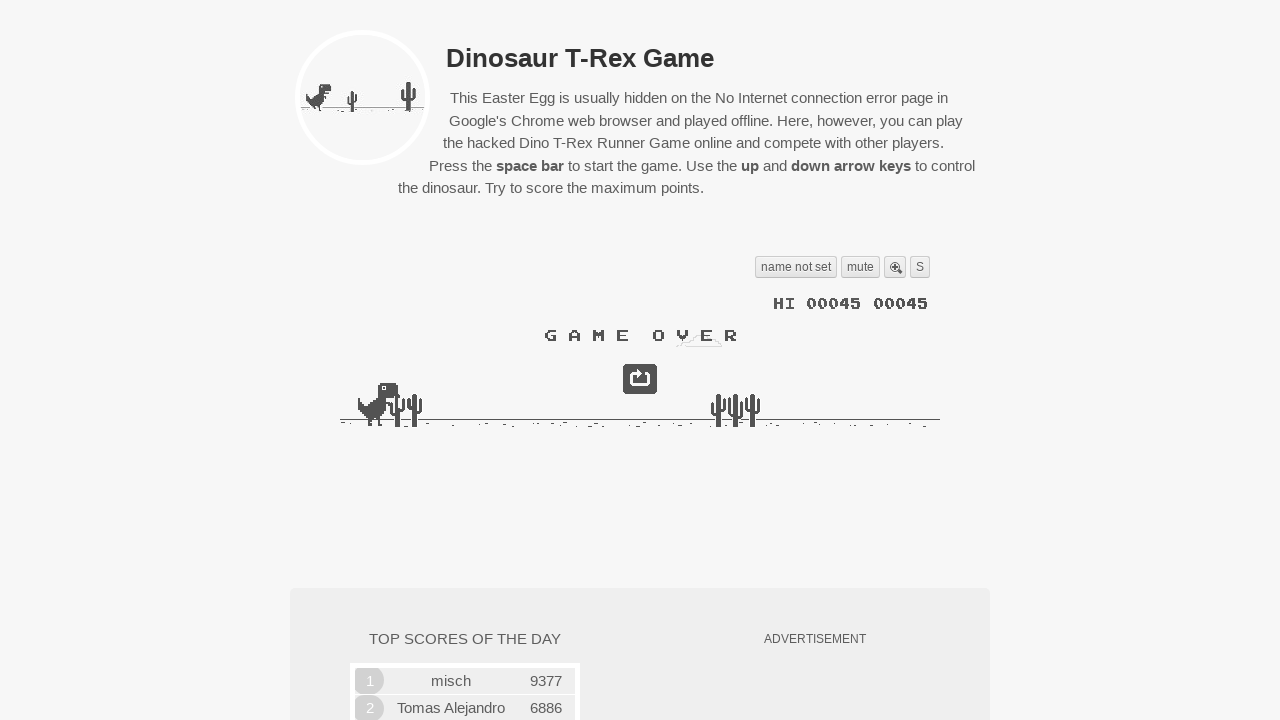

Evaluated obstacle detection to determine if jump is needed
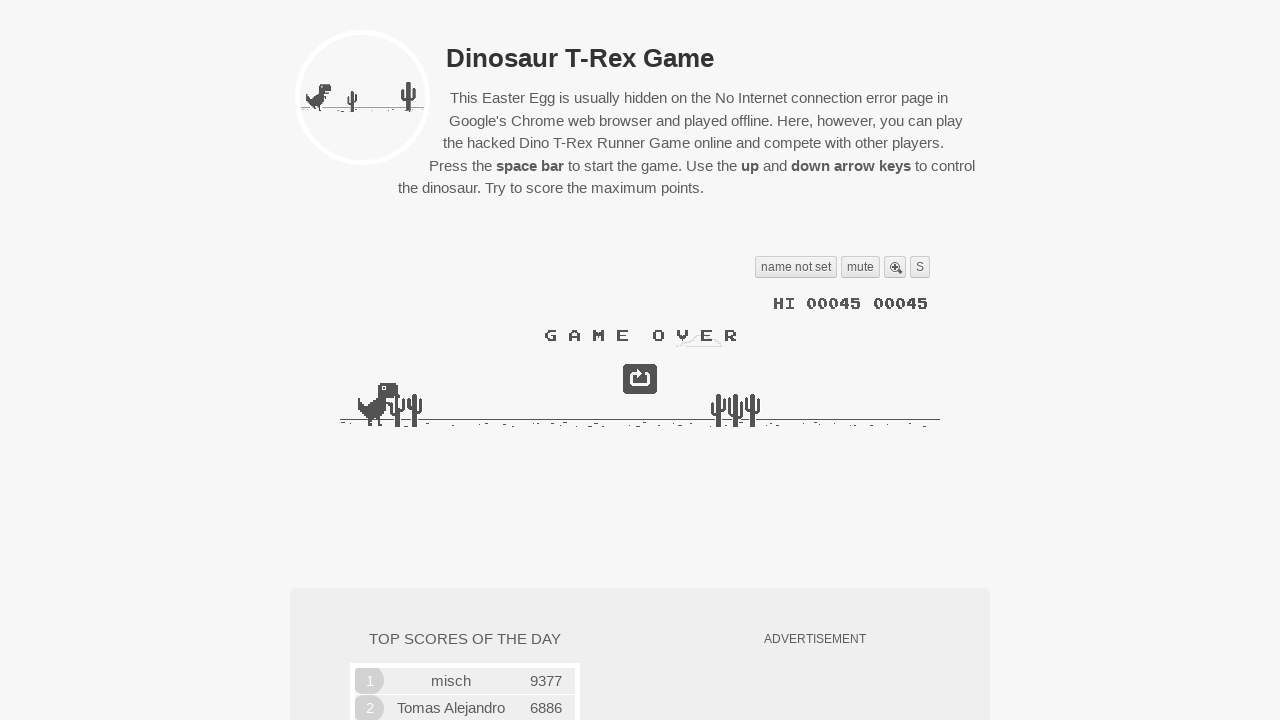

Waited 50ms before next obstacle check
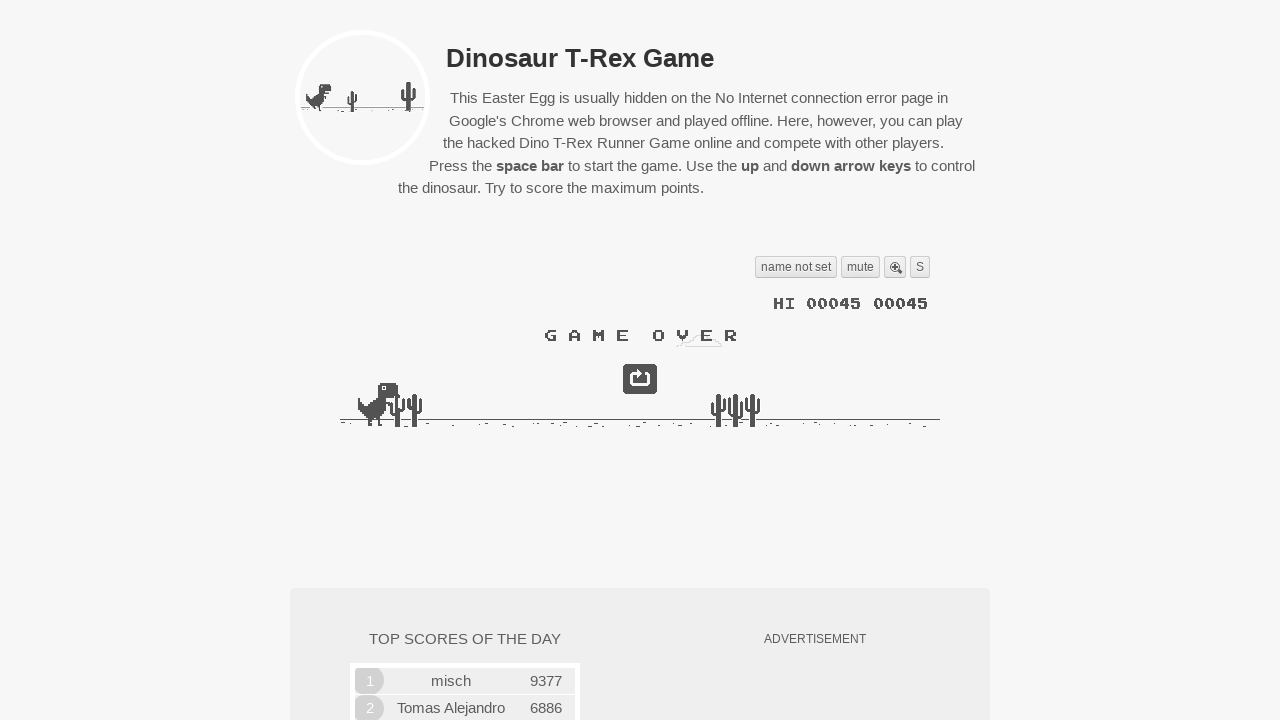

Evaluated obstacle detection to determine if jump is needed
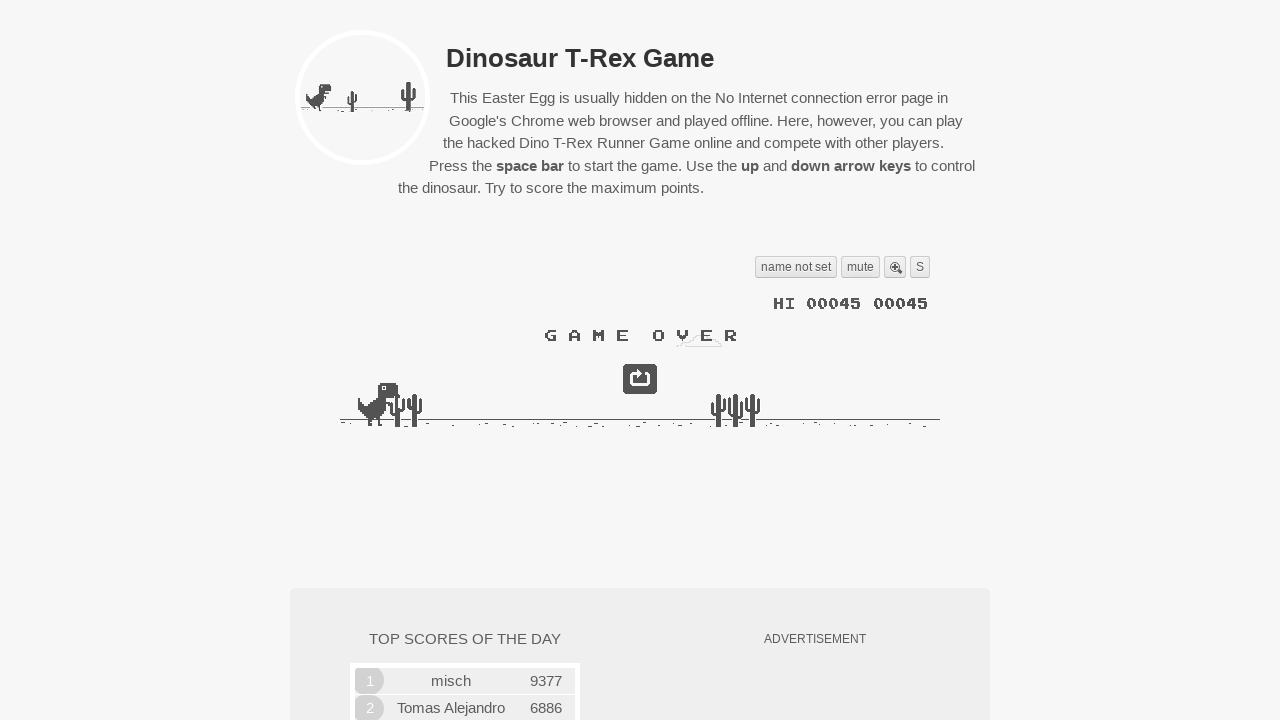

Waited 50ms before next obstacle check
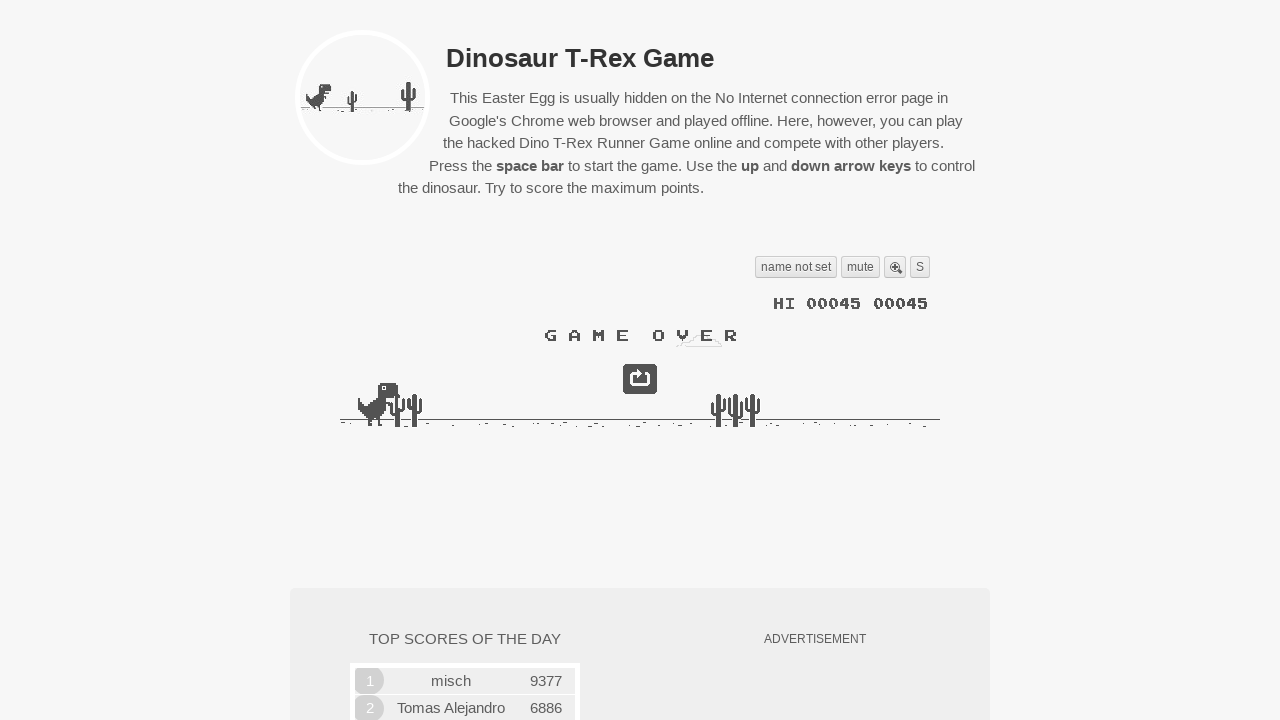

Evaluated obstacle detection to determine if jump is needed
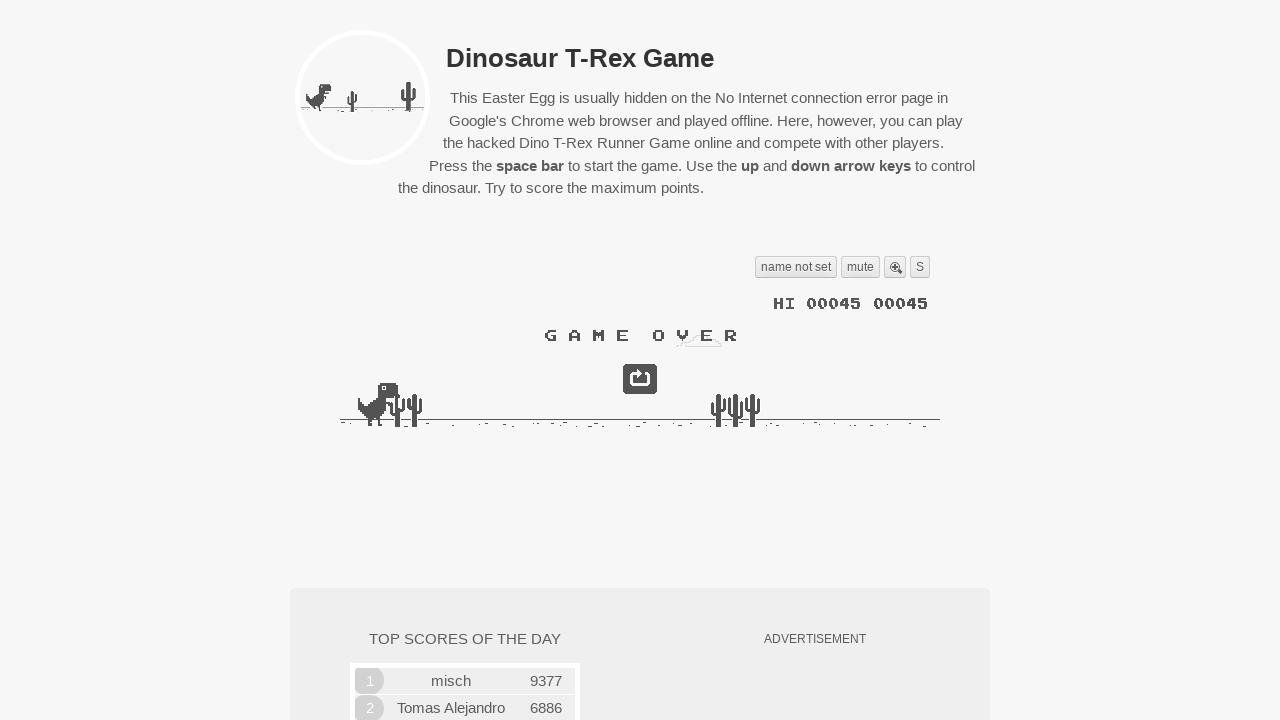

Waited 50ms before next obstacle check
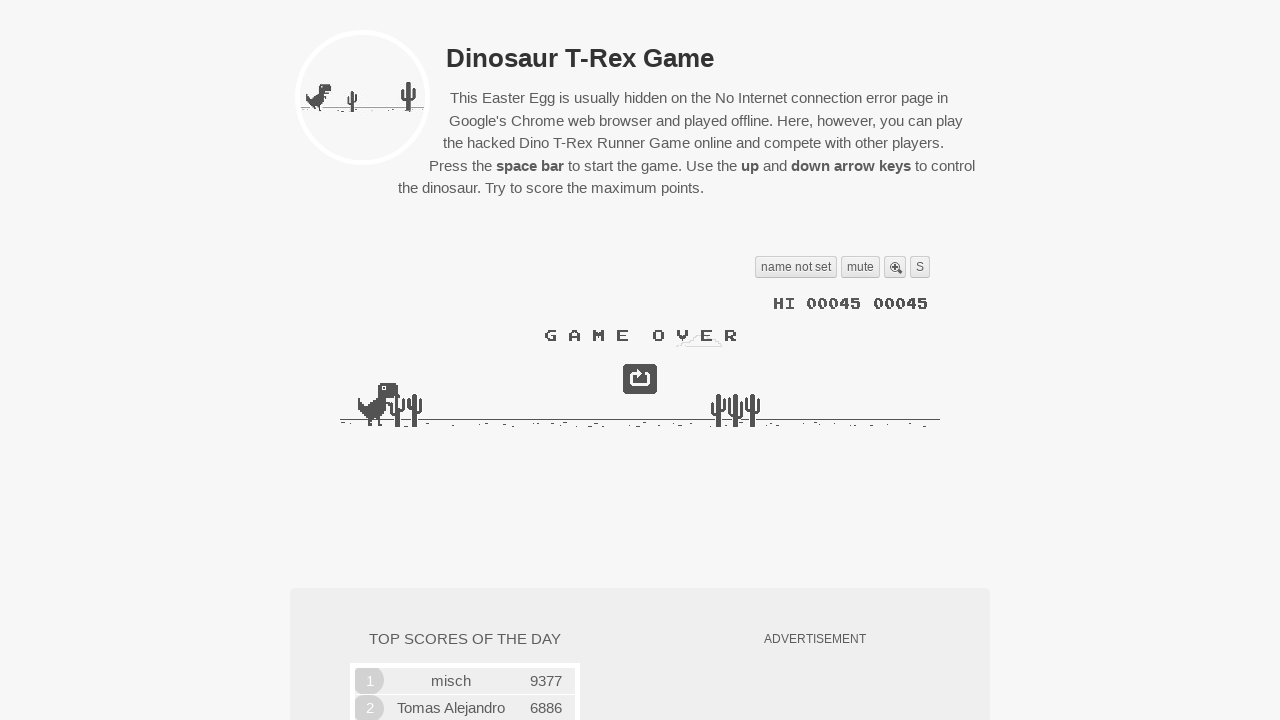

Evaluated obstacle detection to determine if jump is needed
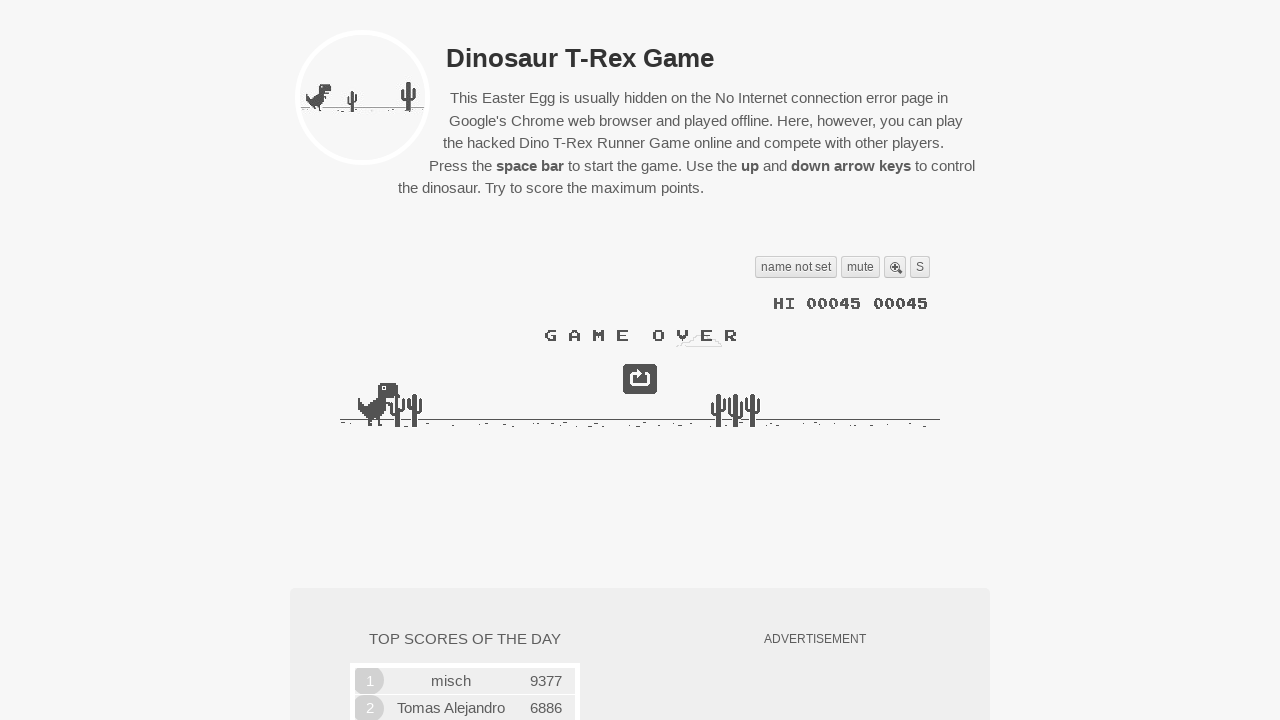

Waited 50ms before next obstacle check
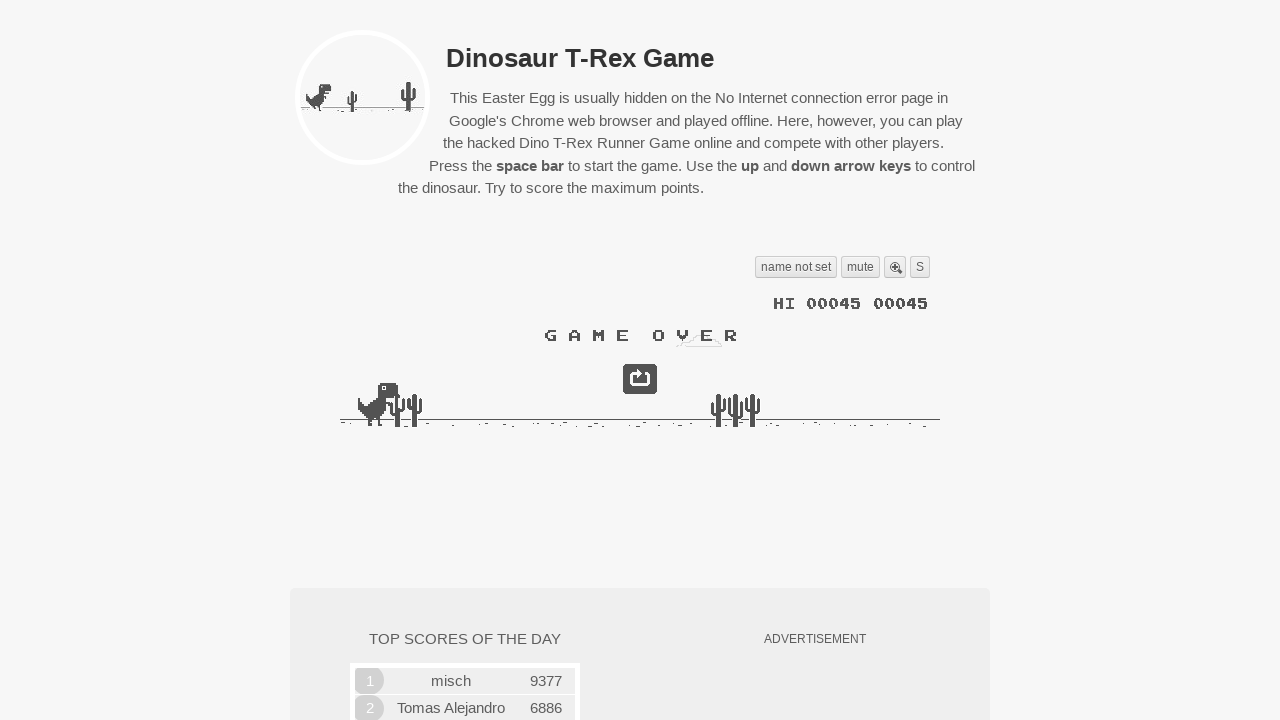

Evaluated obstacle detection to determine if jump is needed
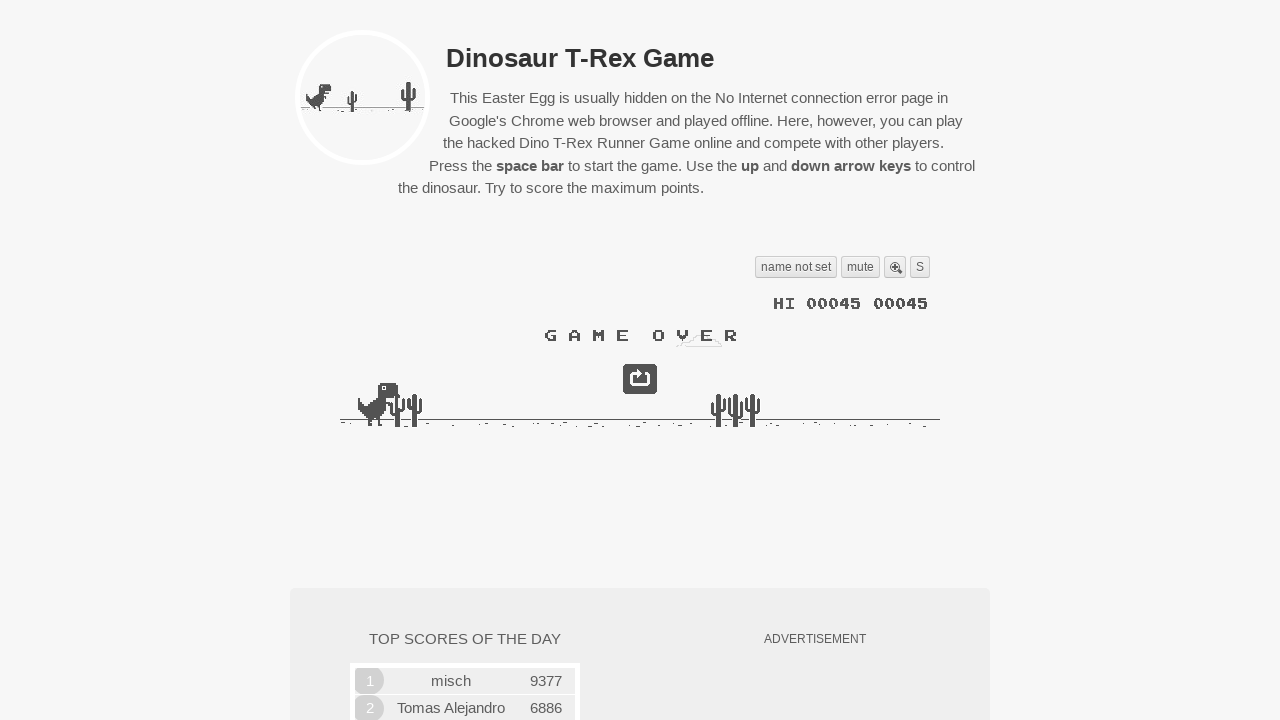

Waited 50ms before next obstacle check
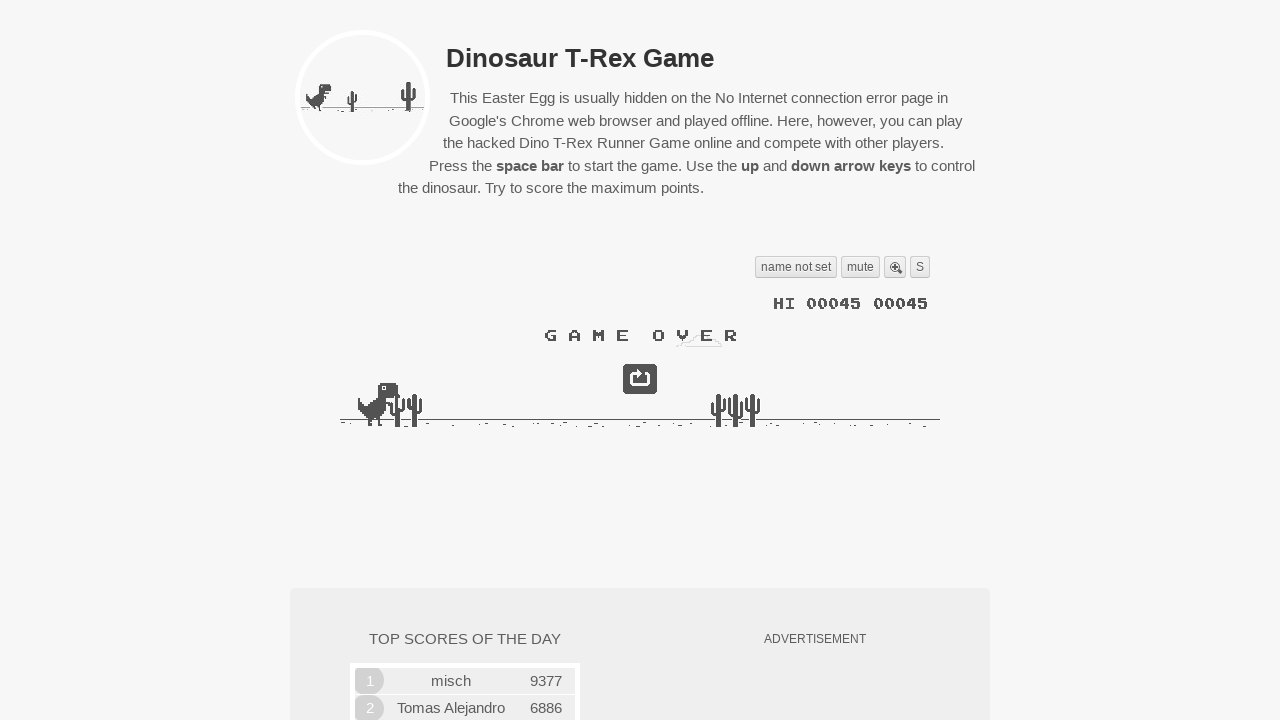

Evaluated obstacle detection to determine if jump is needed
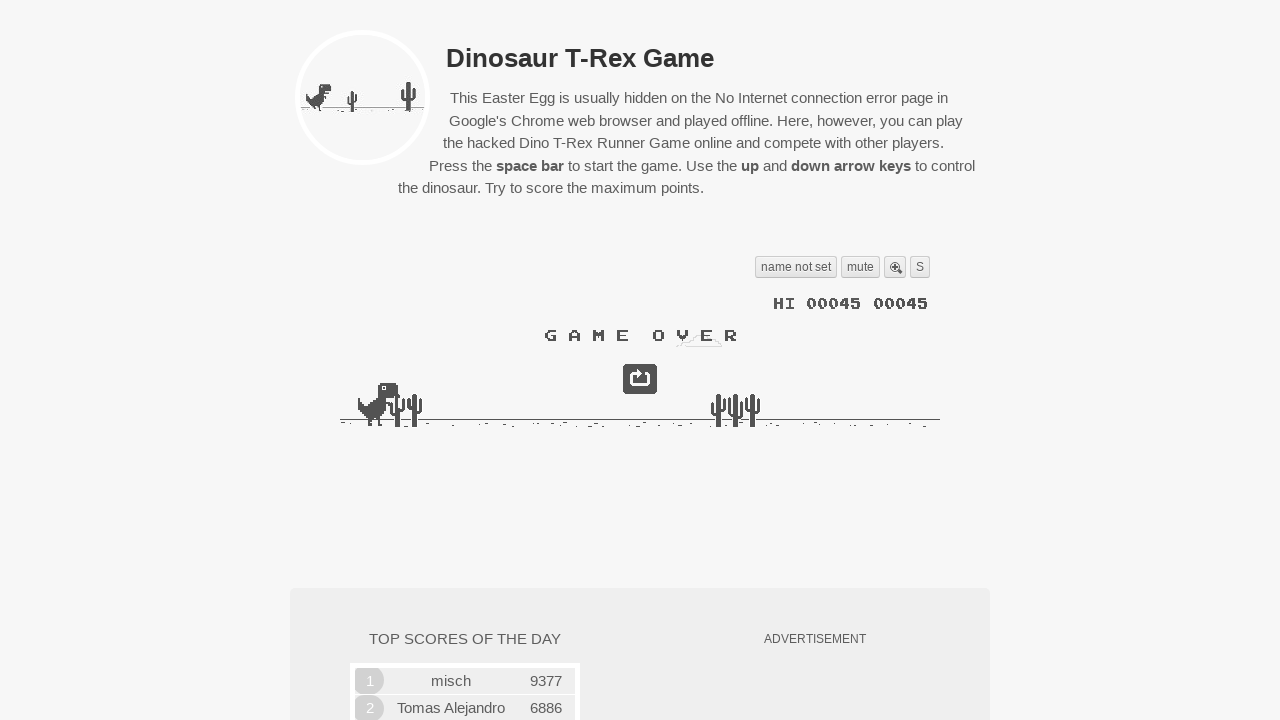

Waited 50ms before next obstacle check
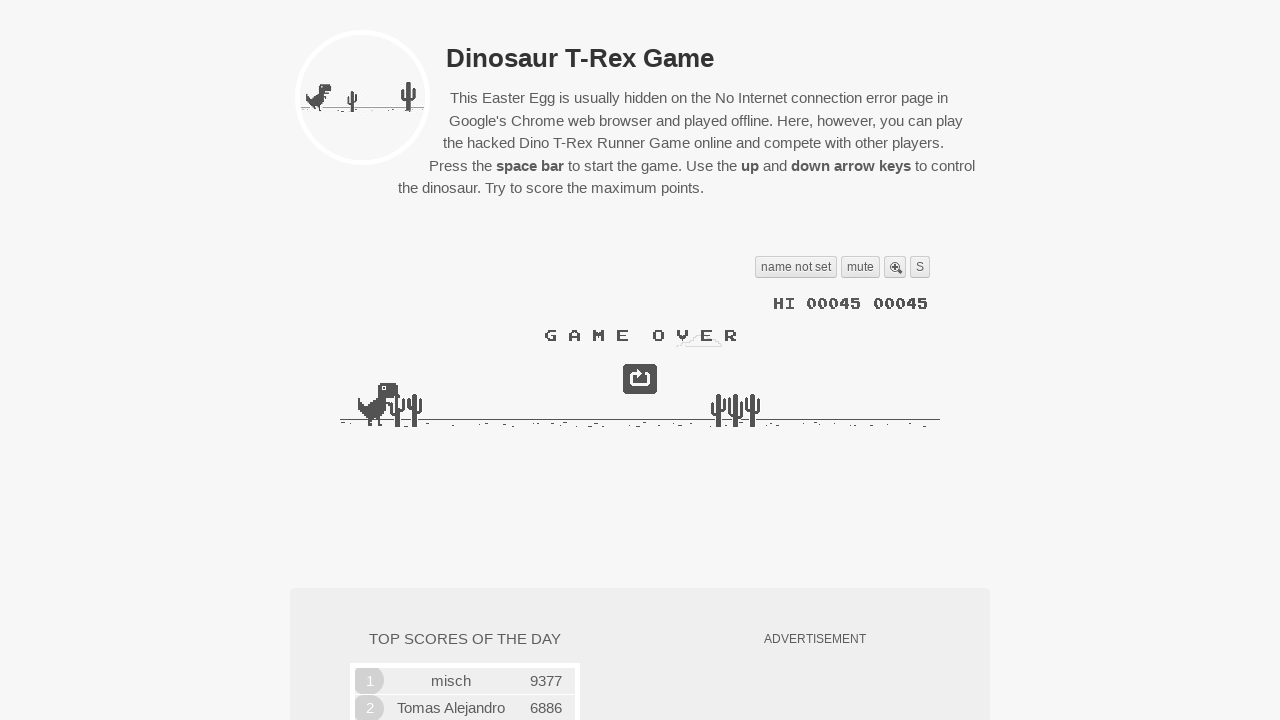

Evaluated obstacle detection to determine if jump is needed
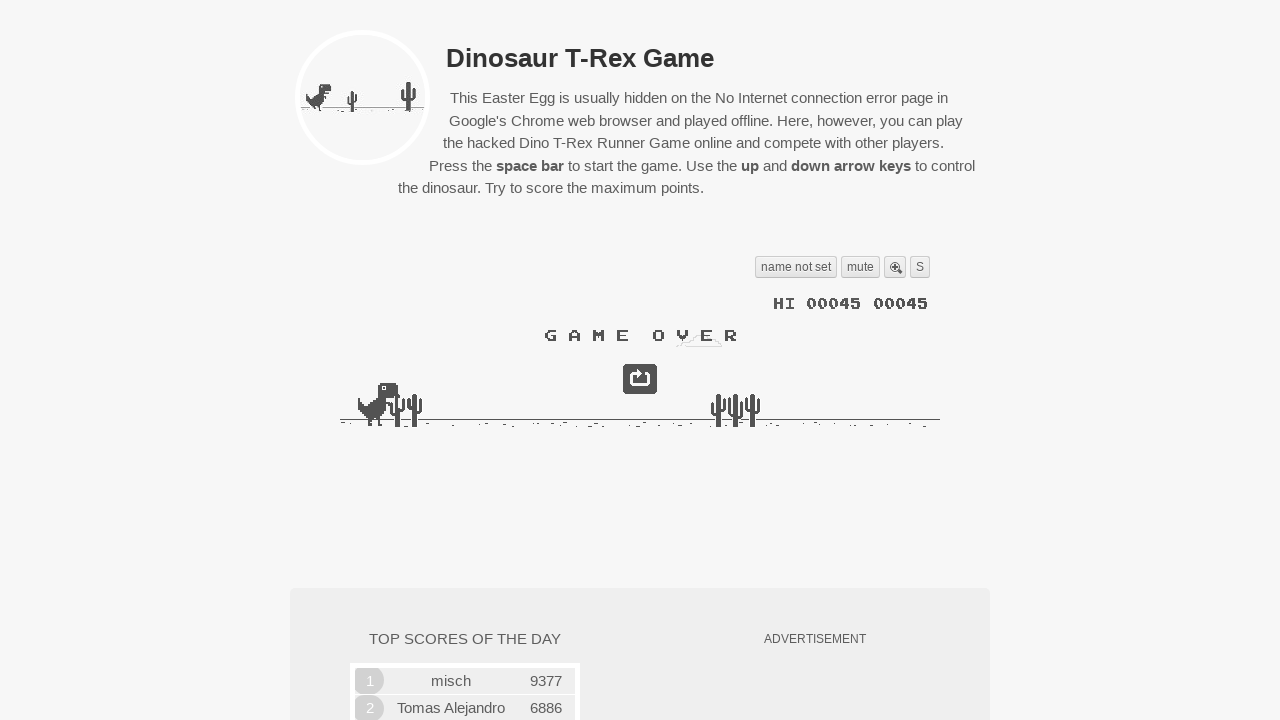

Waited 50ms before next obstacle check
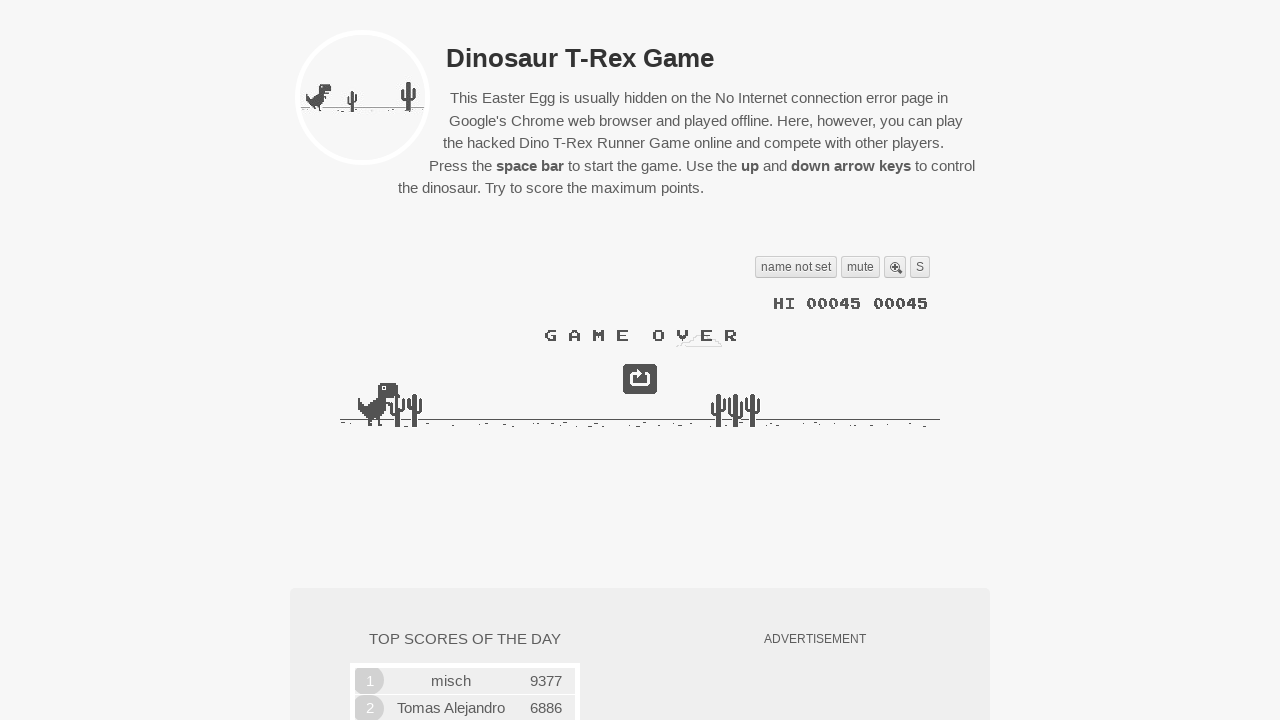

Evaluated obstacle detection to determine if jump is needed
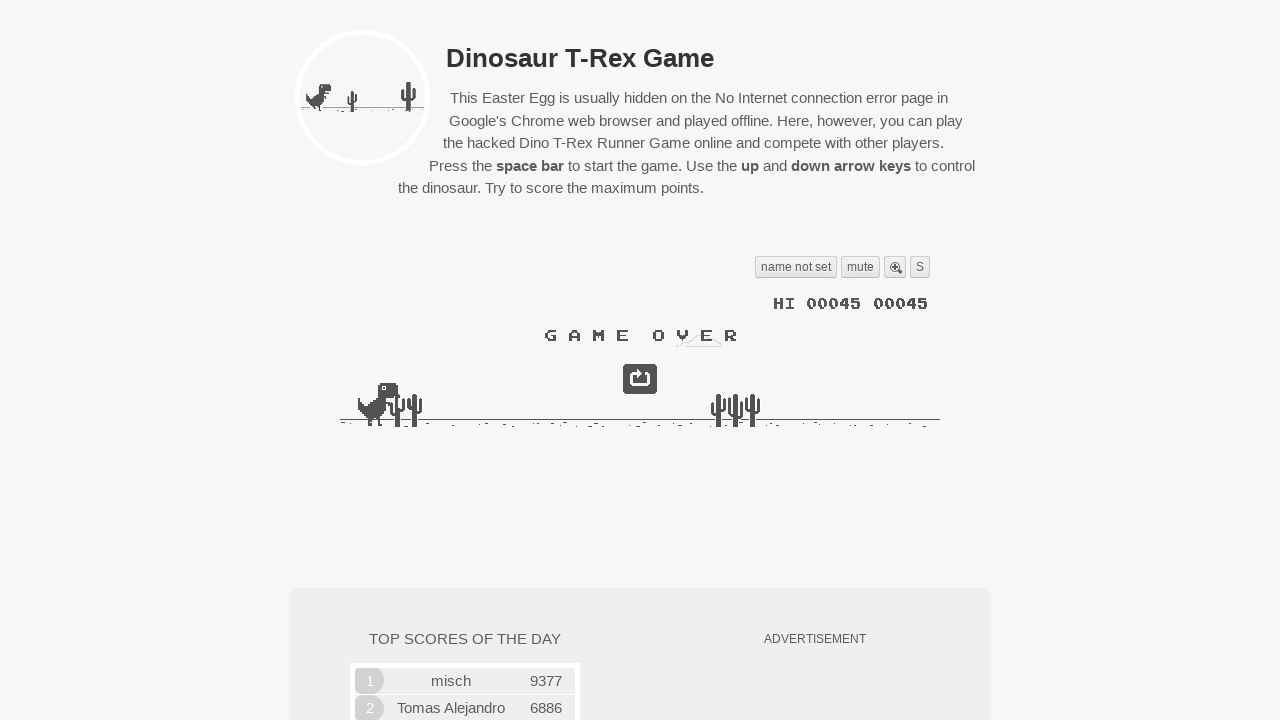

Waited 50ms before next obstacle check
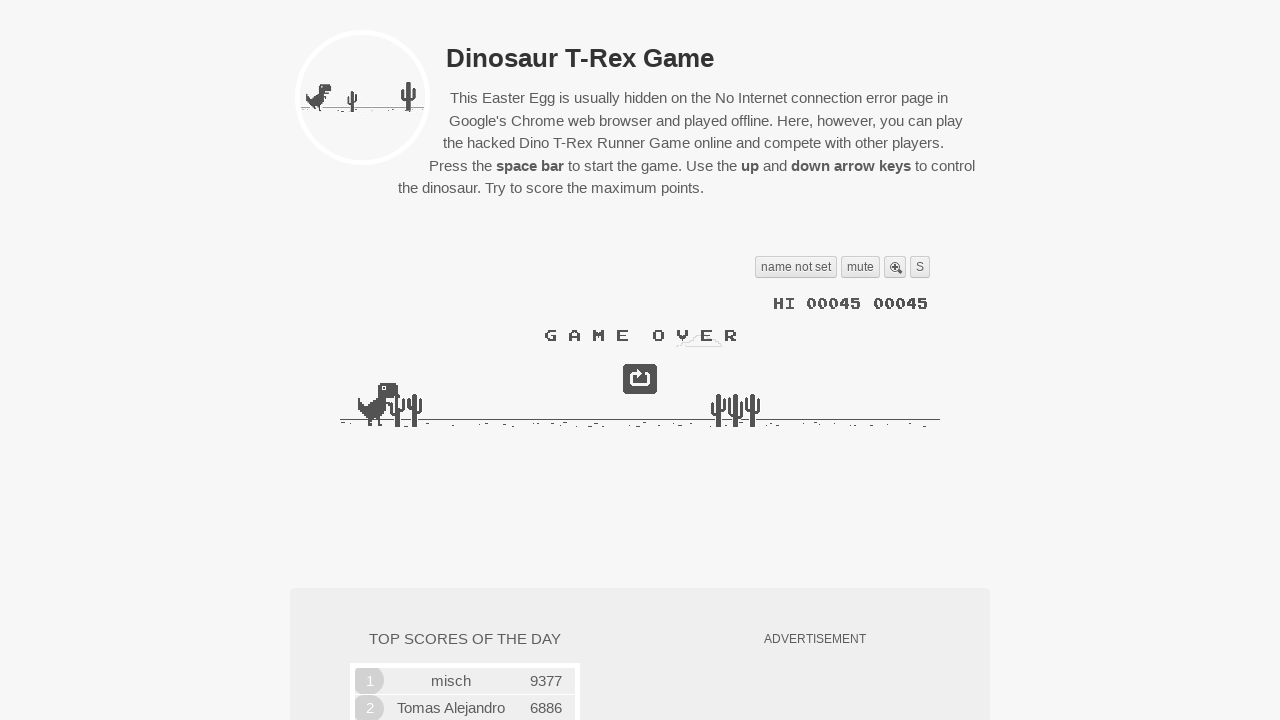

Evaluated obstacle detection to determine if jump is needed
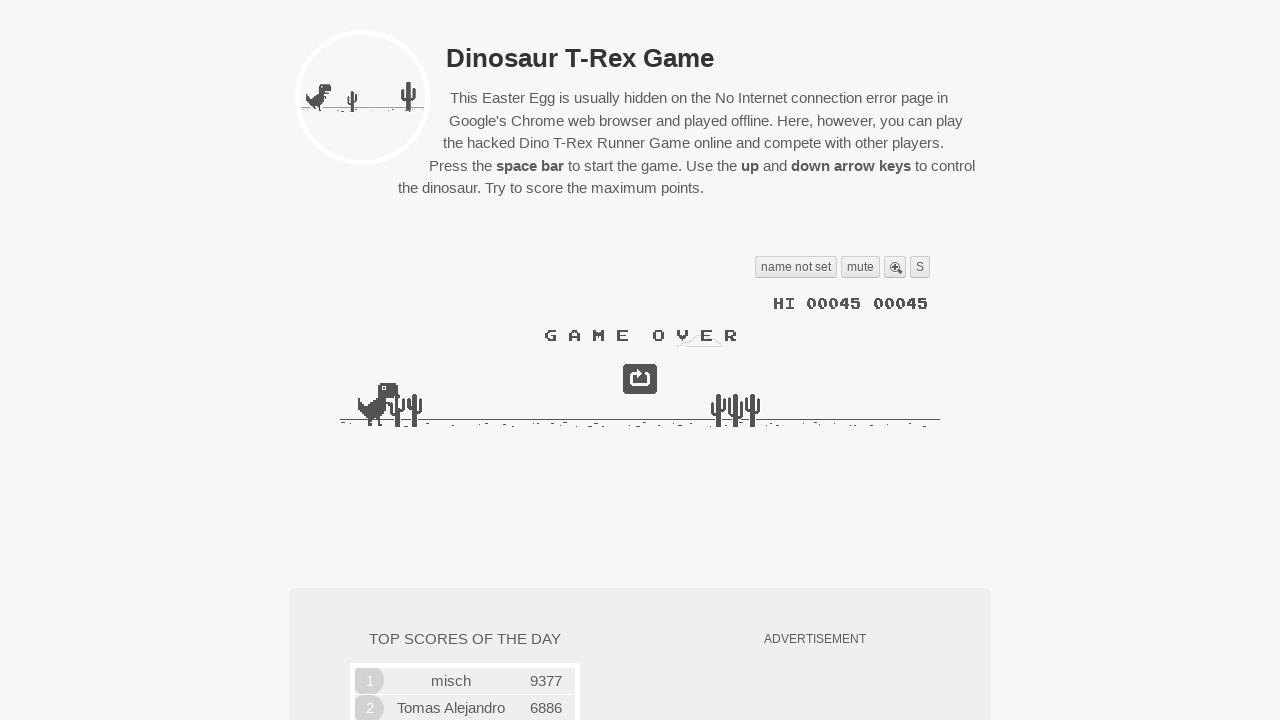

Waited 50ms before next obstacle check
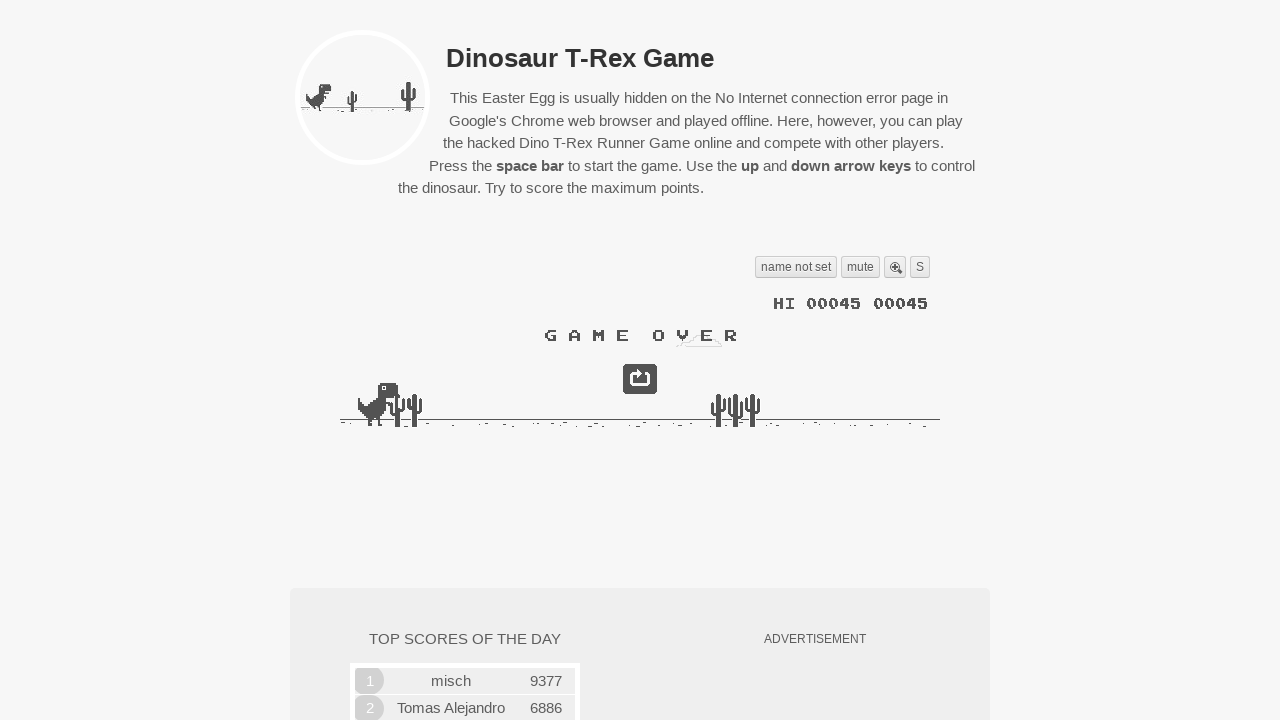

Evaluated obstacle detection to determine if jump is needed
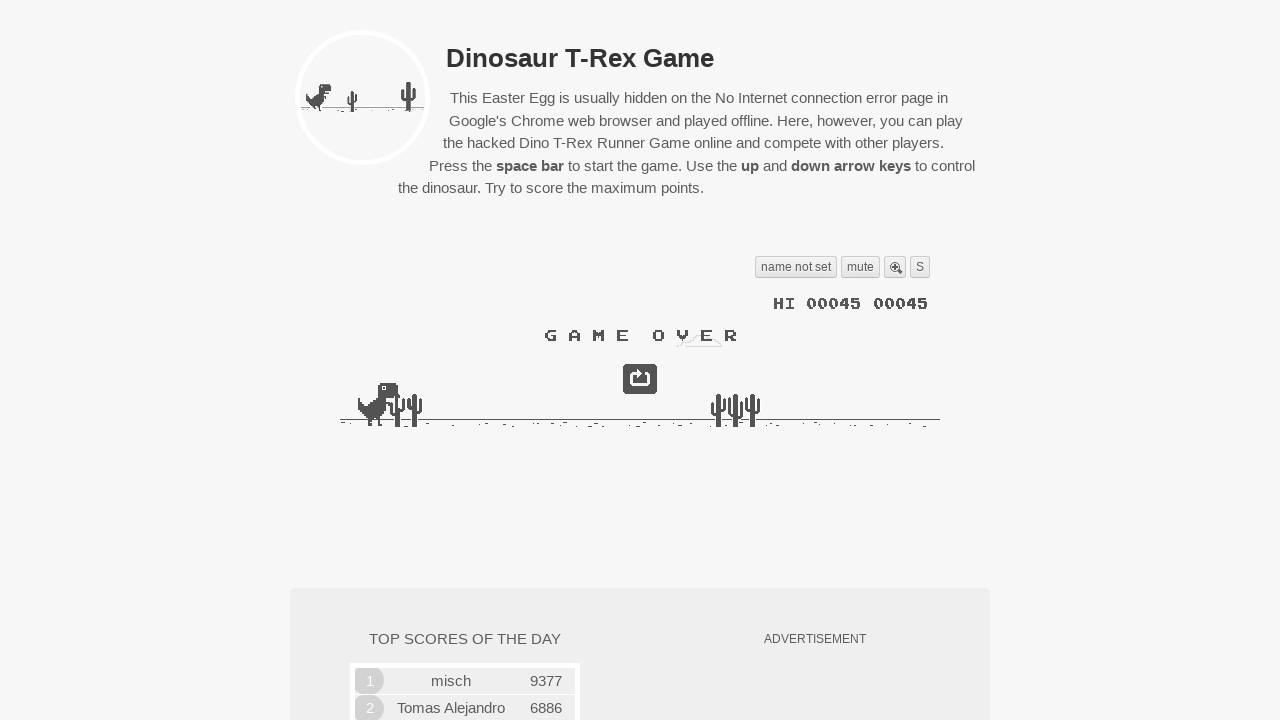

Waited 50ms before next obstacle check
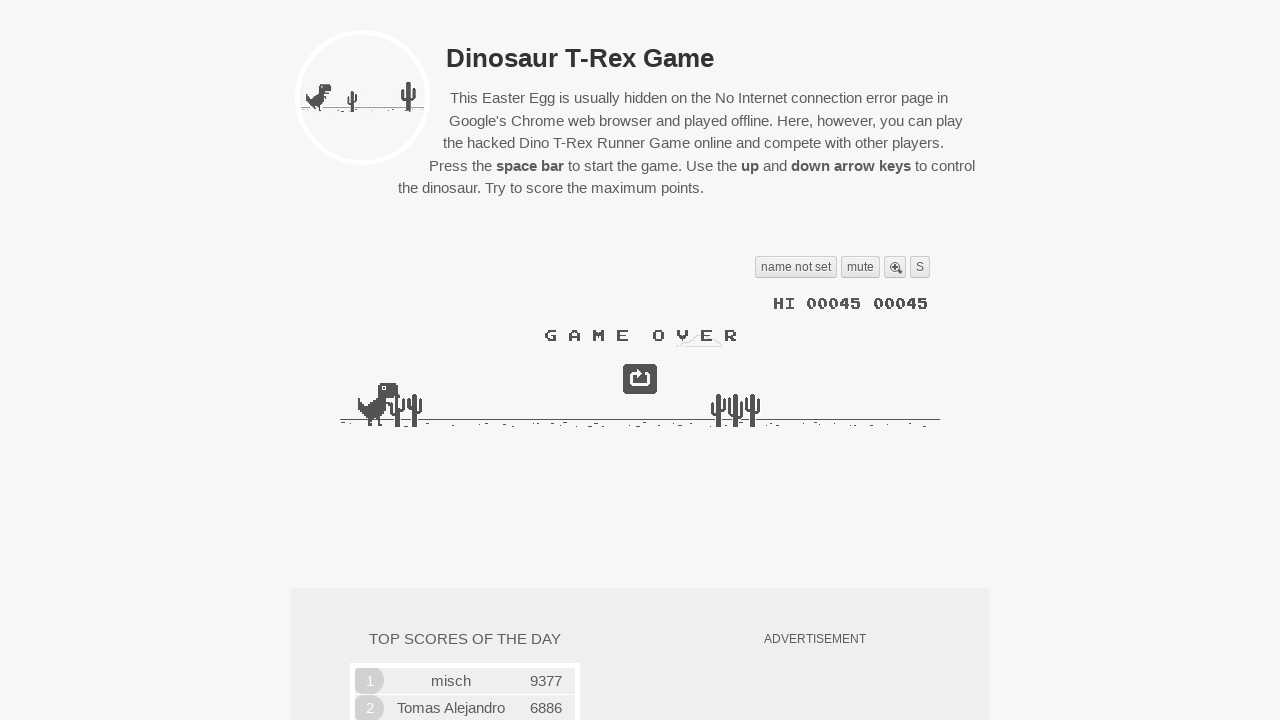

Evaluated obstacle detection to determine if jump is needed
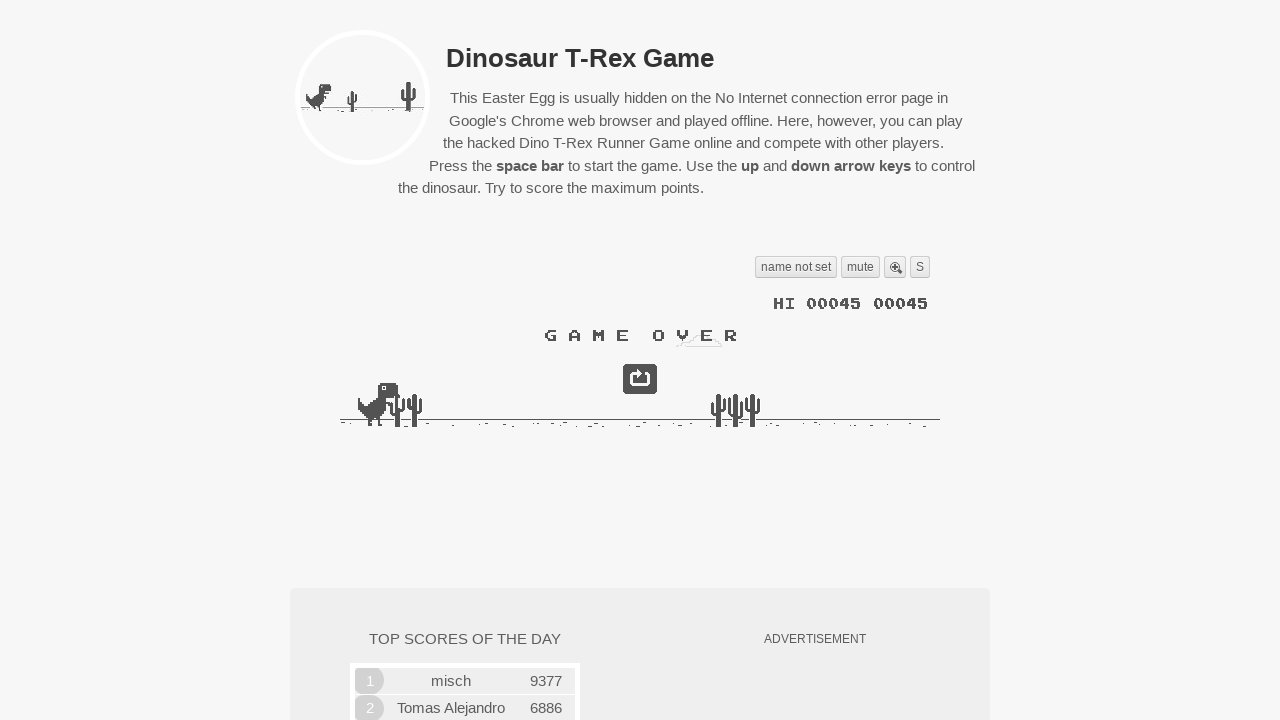

Waited 50ms before next obstacle check
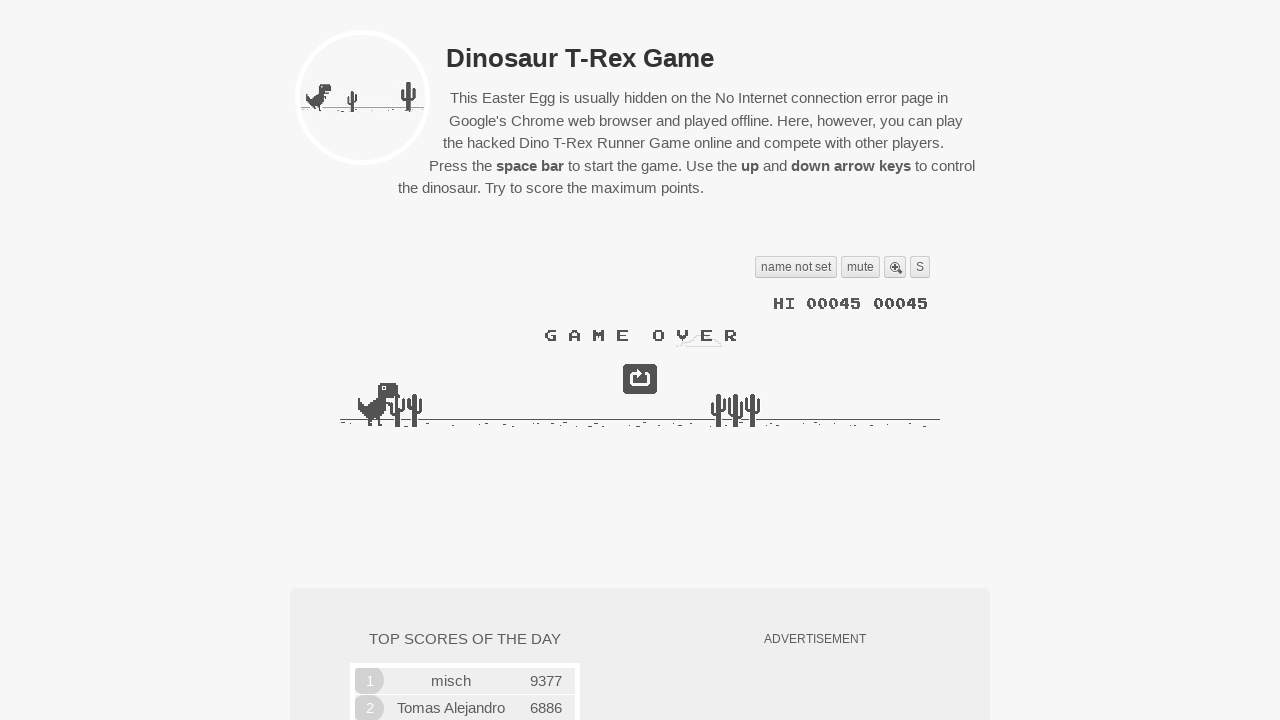

Evaluated obstacle detection to determine if jump is needed
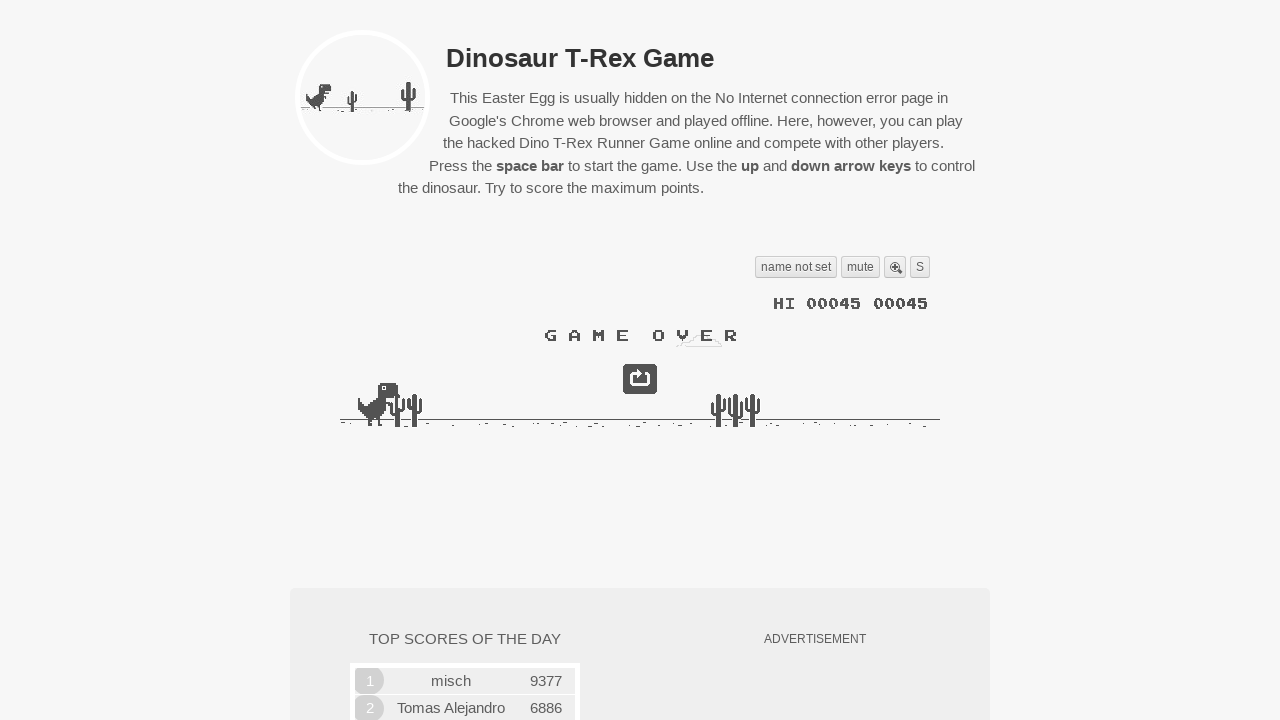

Waited 50ms before next obstacle check
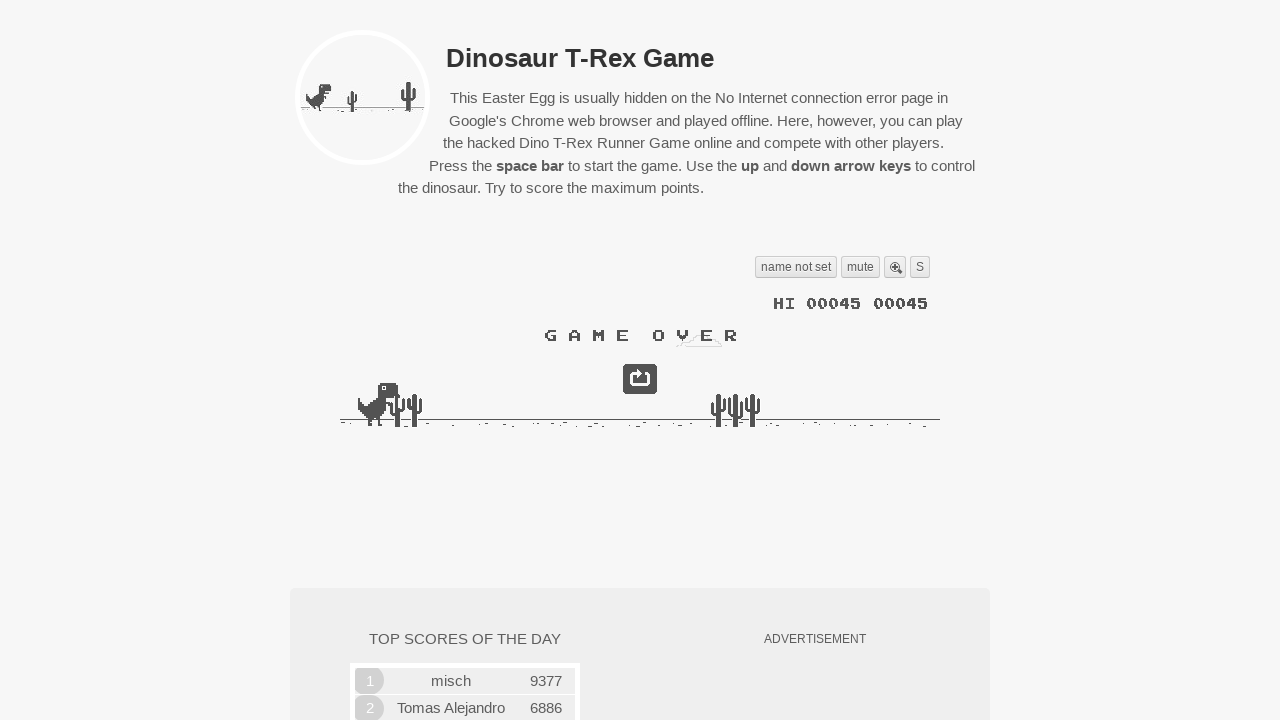

Evaluated obstacle detection to determine if jump is needed
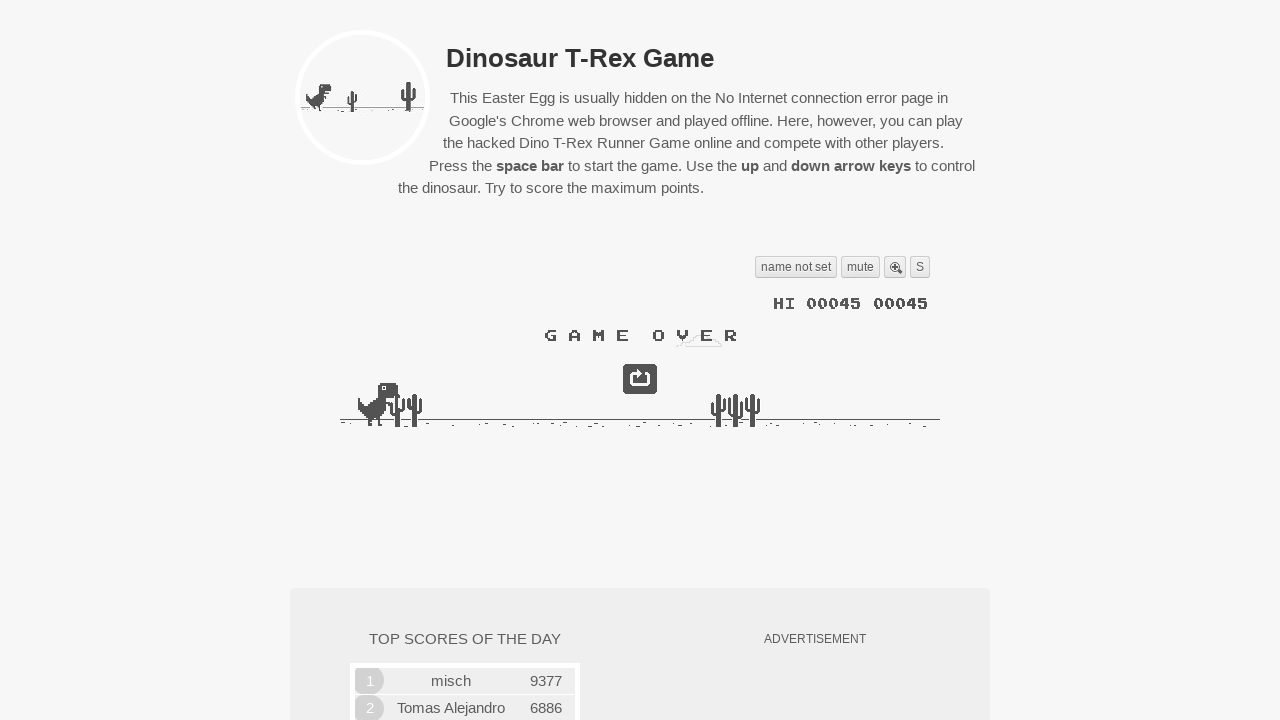

Waited 50ms before next obstacle check
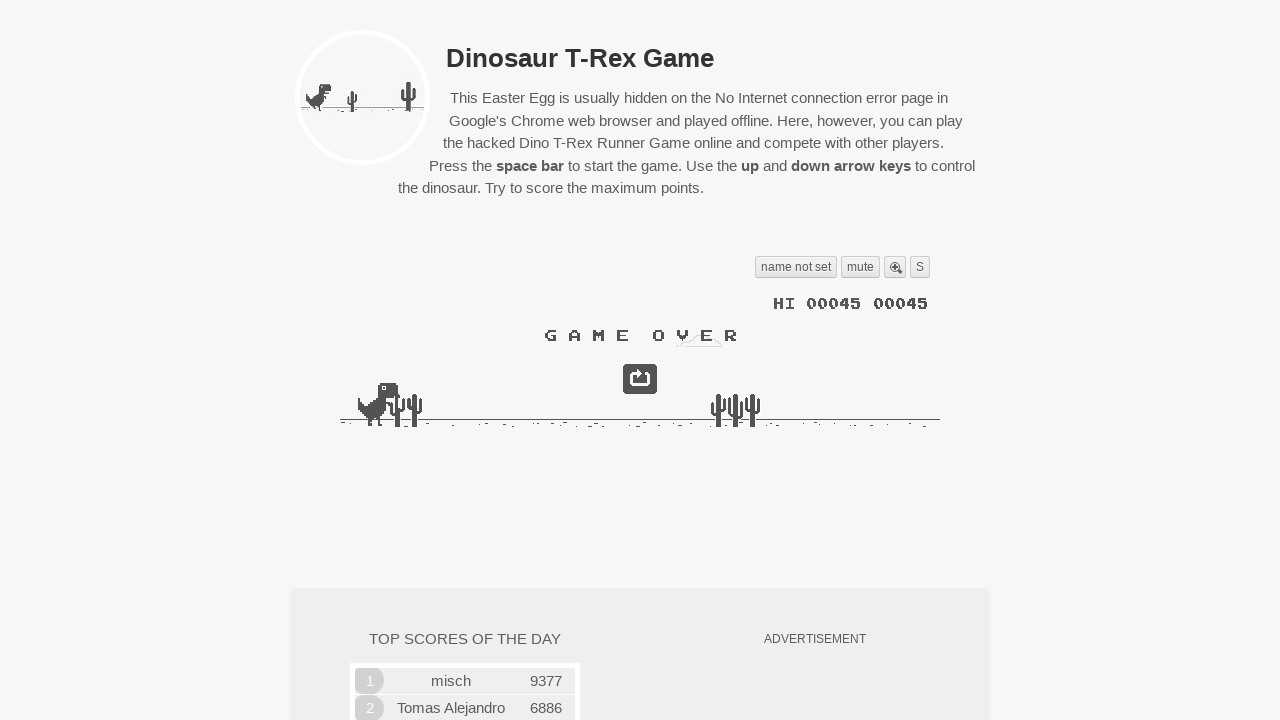

Evaluated obstacle detection to determine if jump is needed
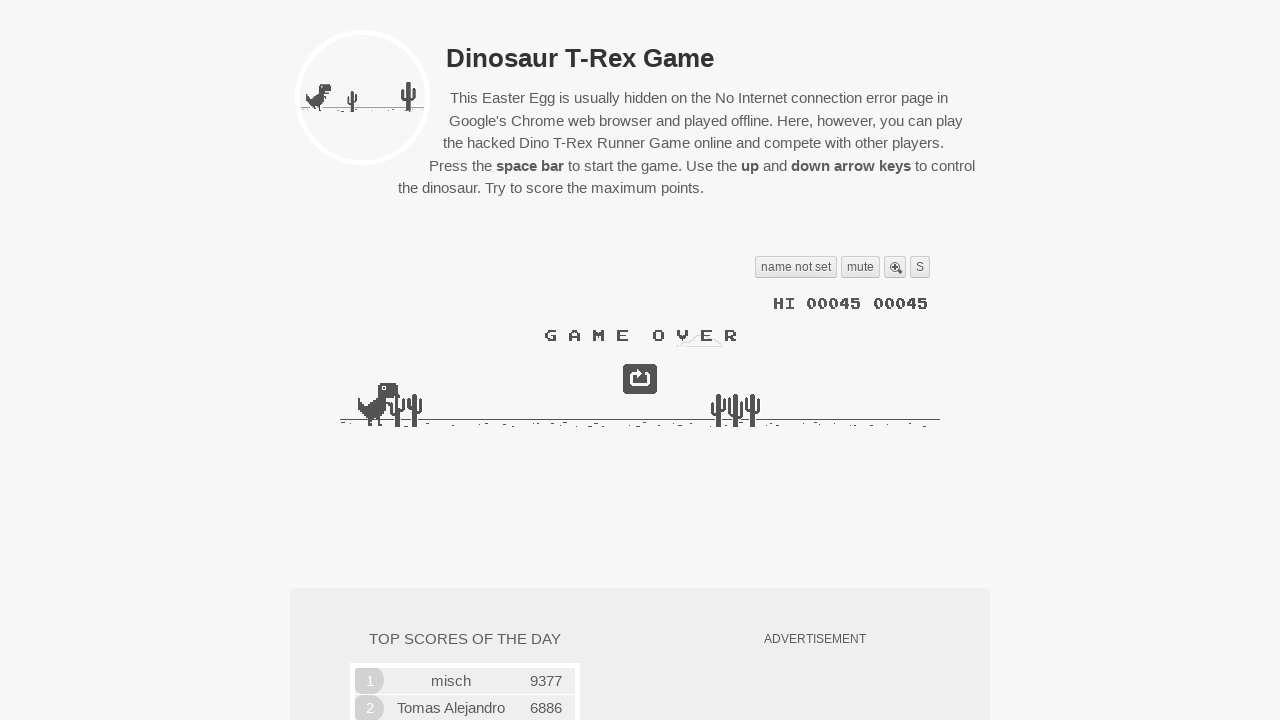

Waited 50ms before next obstacle check
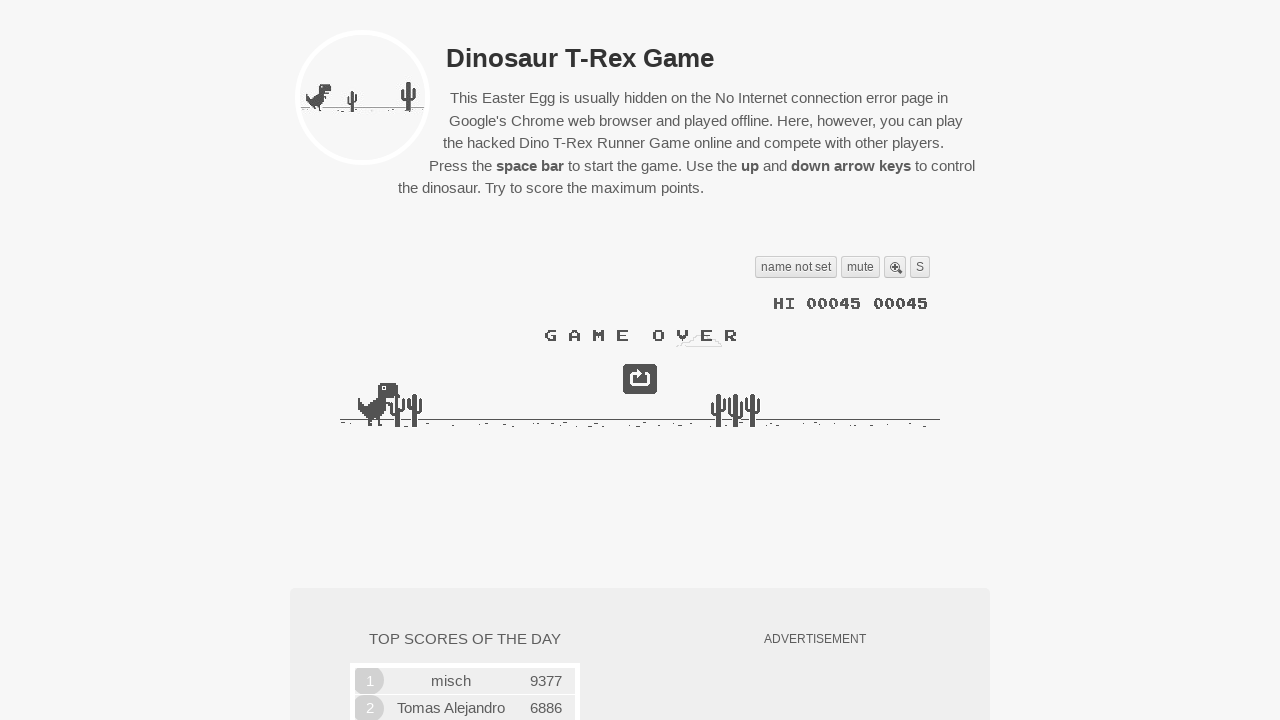

Evaluated obstacle detection to determine if jump is needed
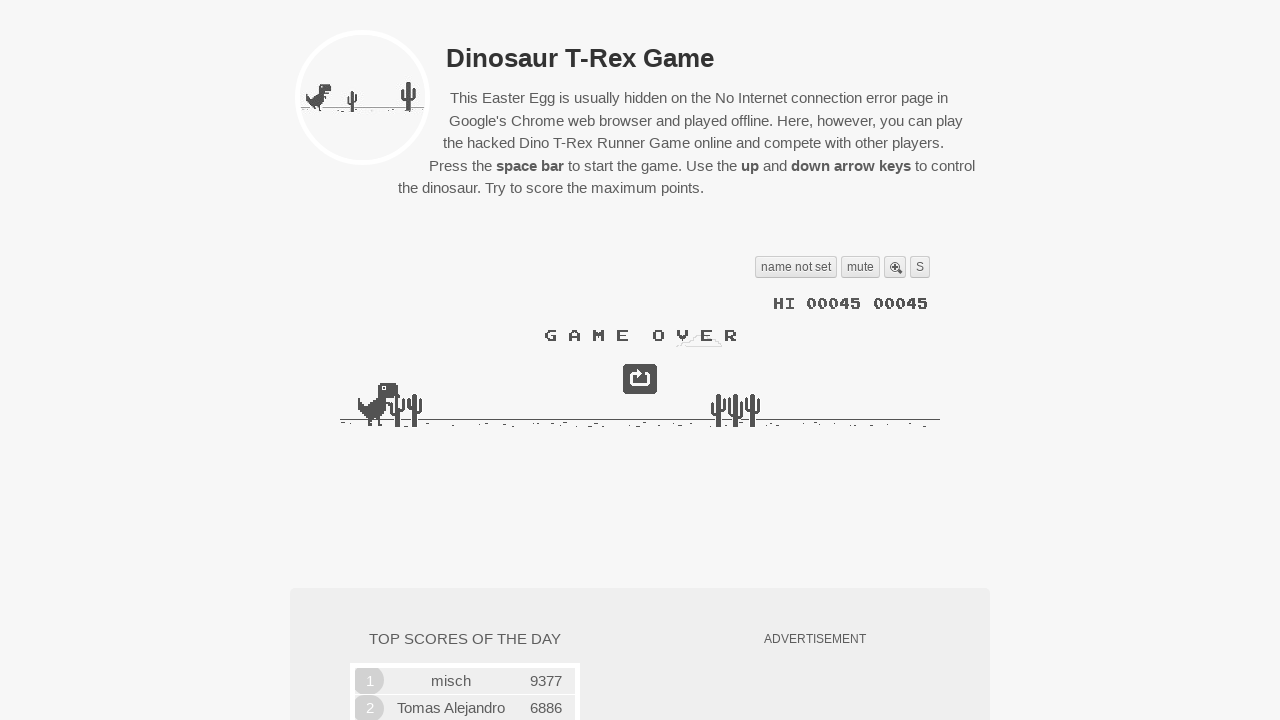

Waited 50ms before next obstacle check
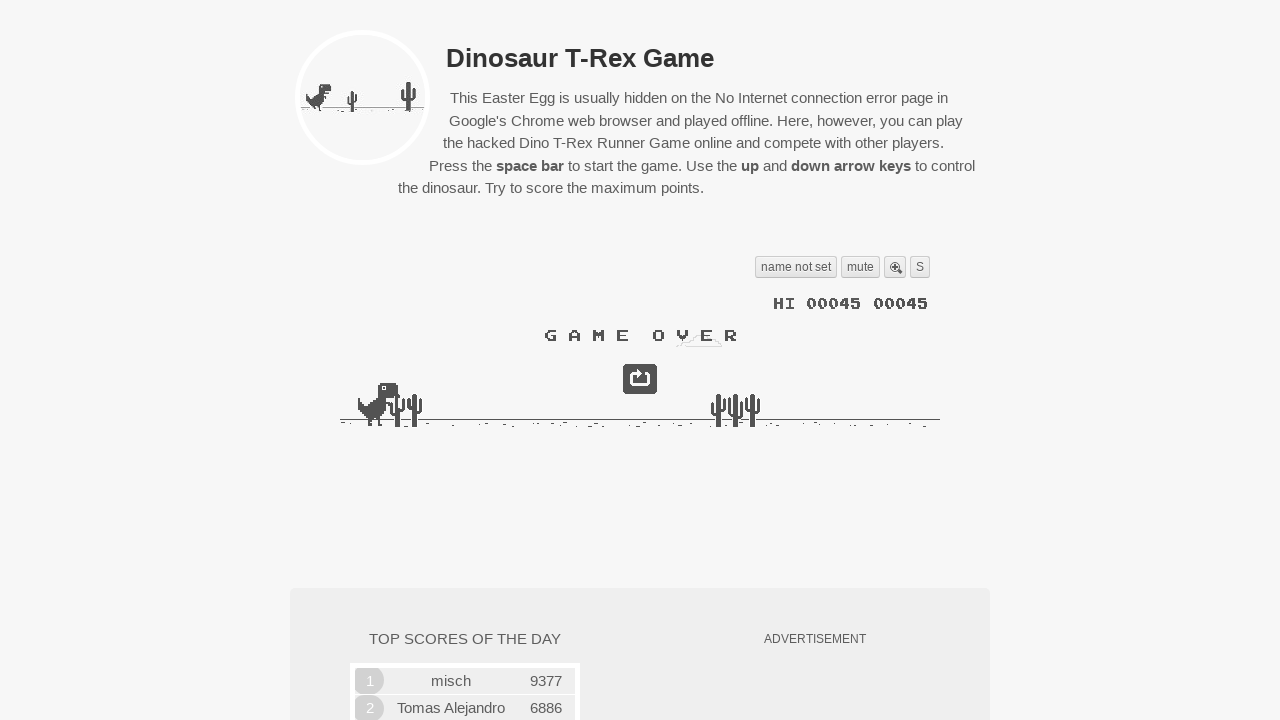

Evaluated obstacle detection to determine if jump is needed
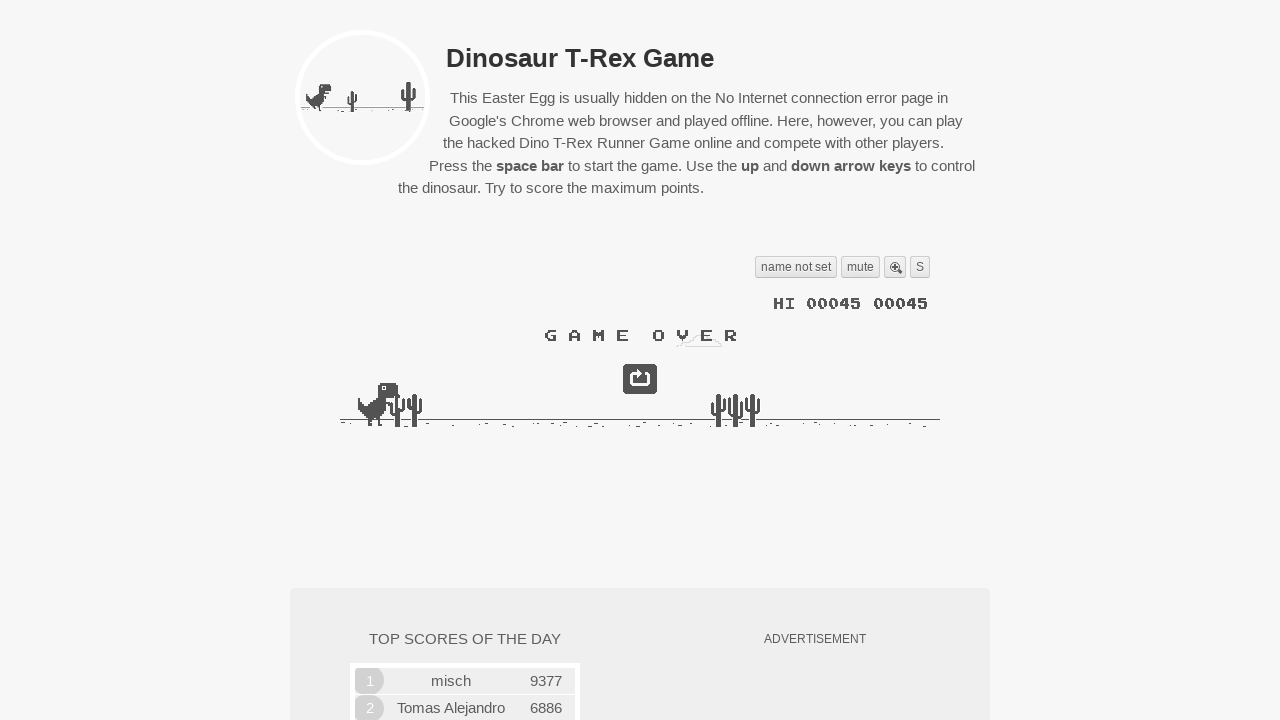

Waited 50ms before next obstacle check
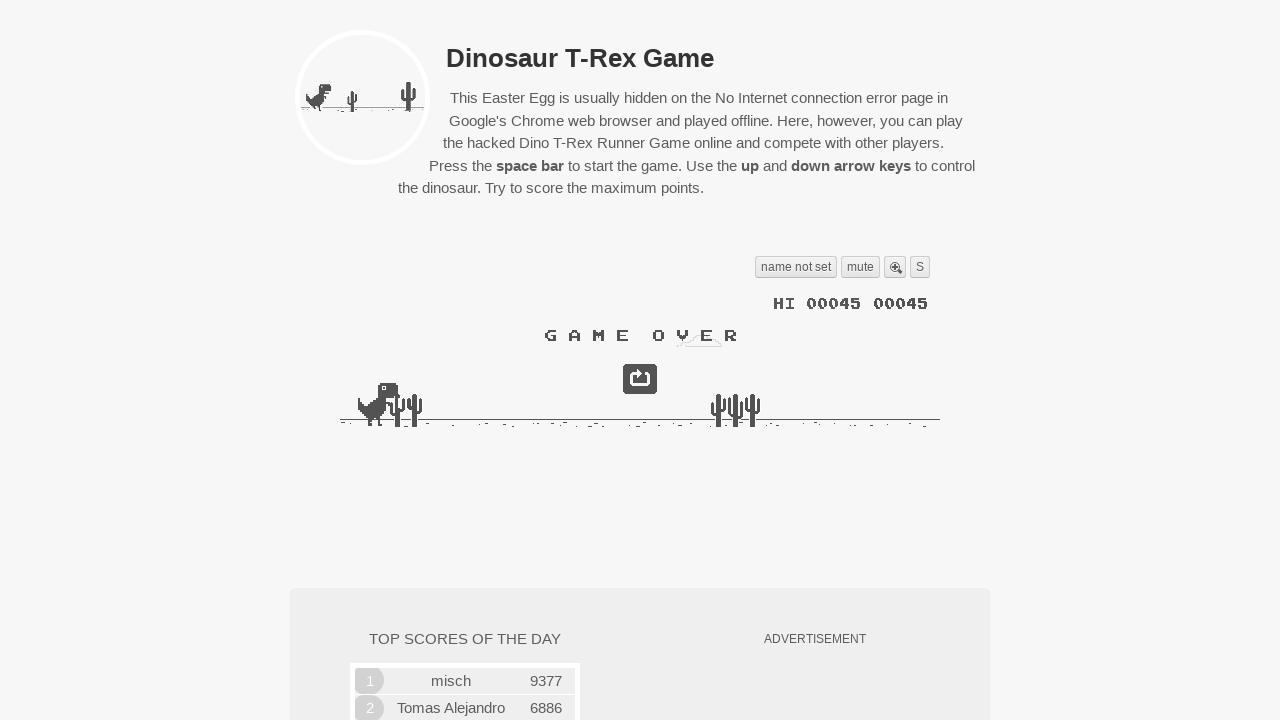

Evaluated obstacle detection to determine if jump is needed
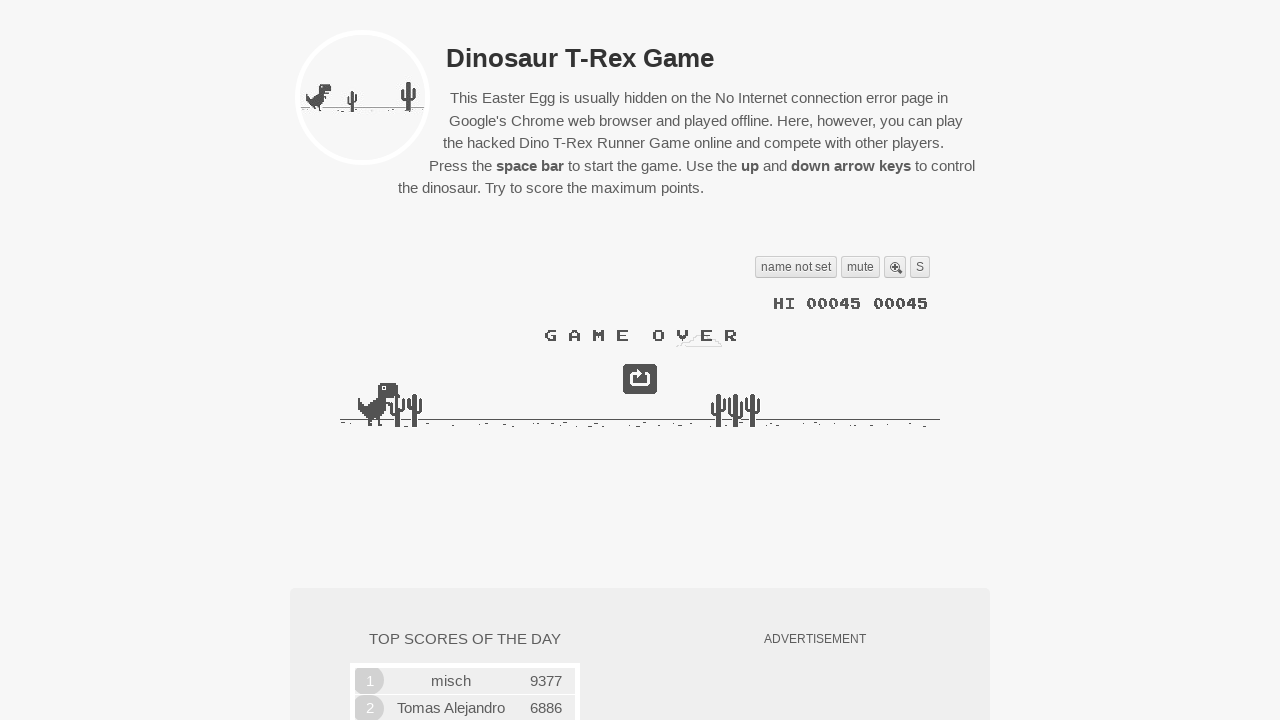

Waited 50ms before next obstacle check
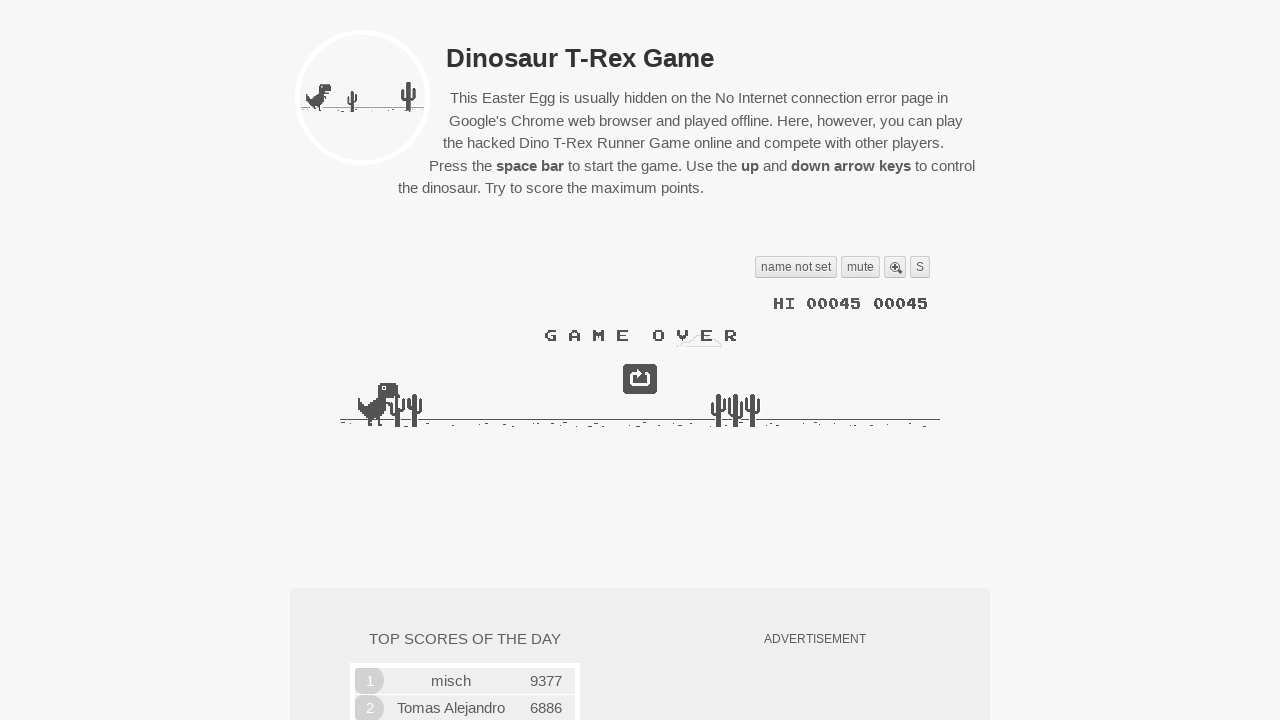

Evaluated obstacle detection to determine if jump is needed
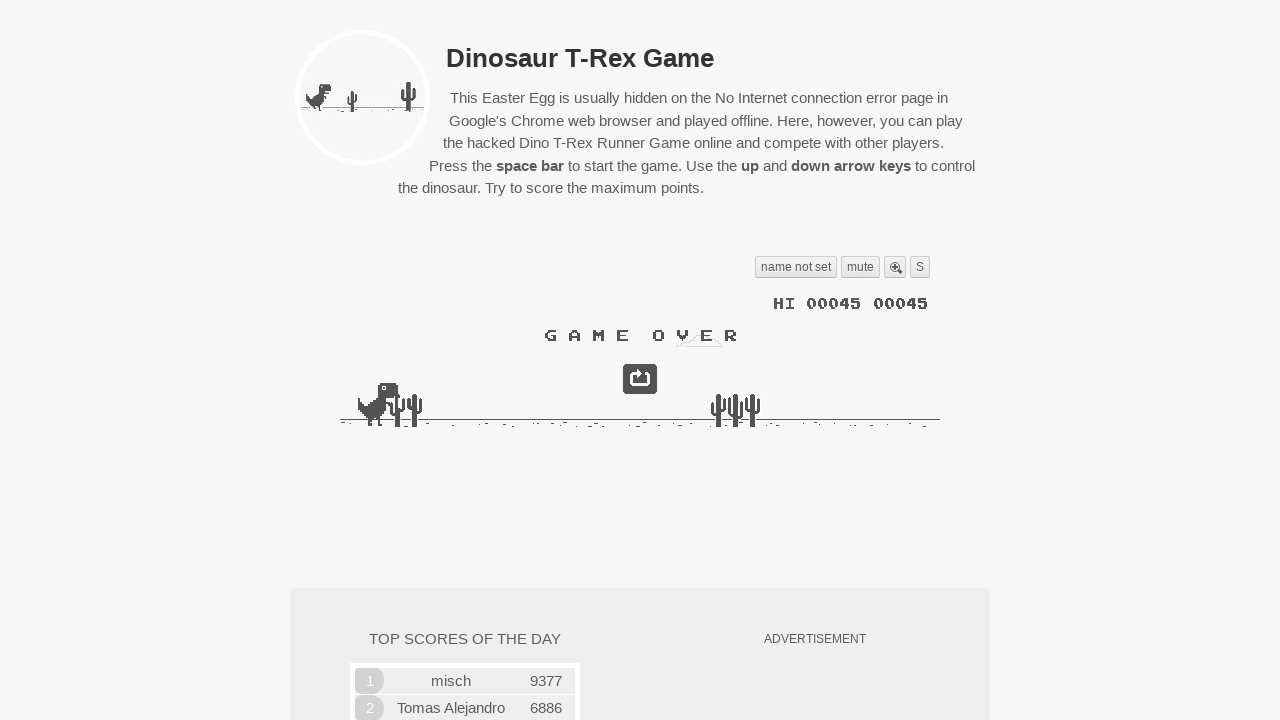

Waited 50ms before next obstacle check
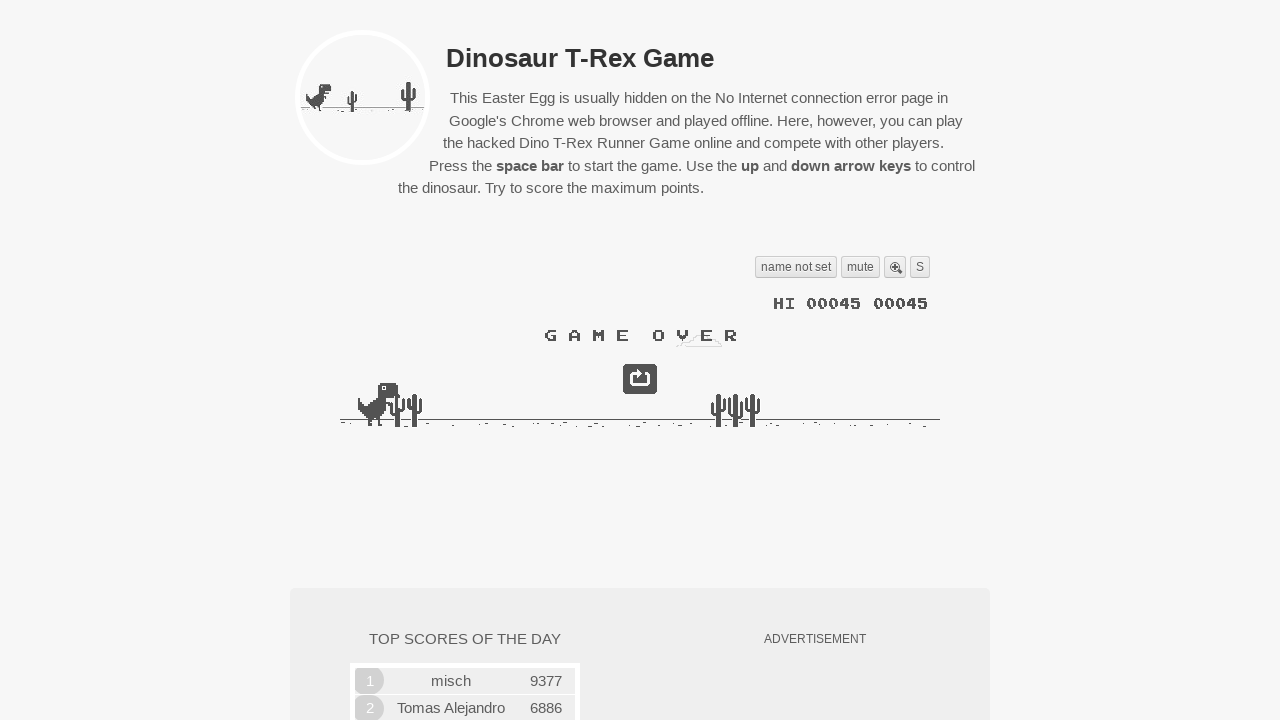

Evaluated obstacle detection to determine if jump is needed
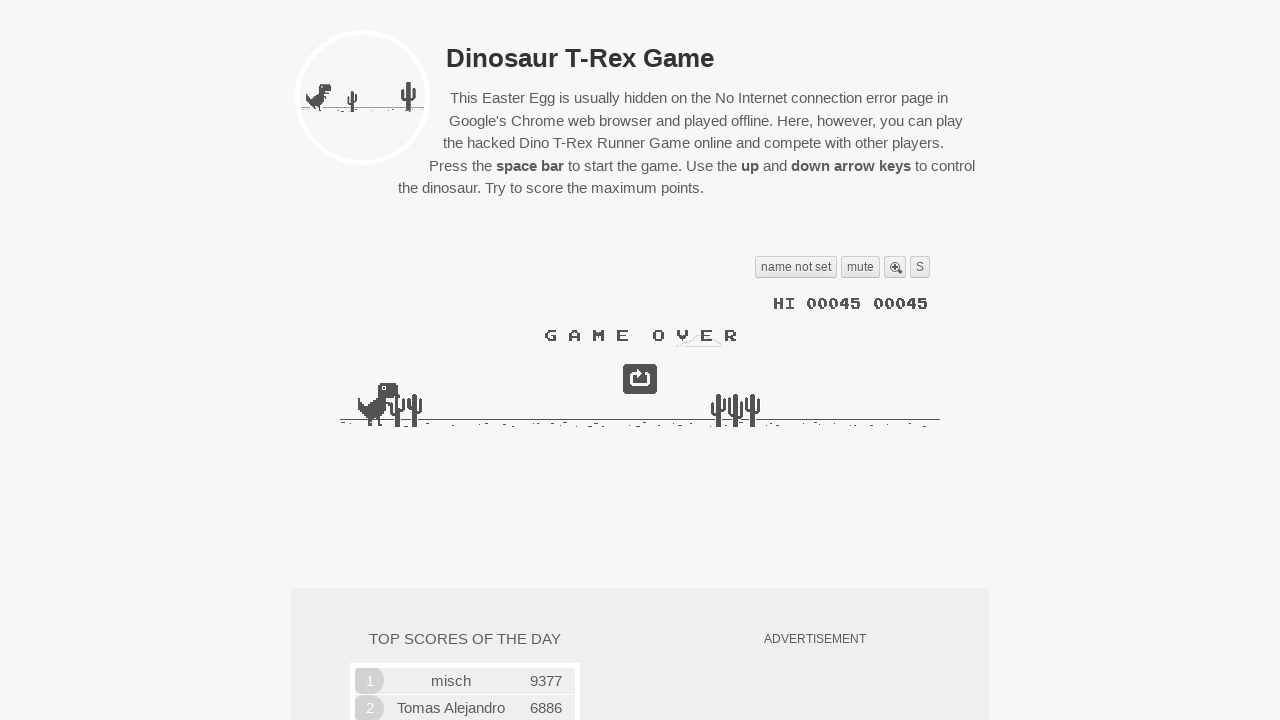

Waited 50ms before next obstacle check
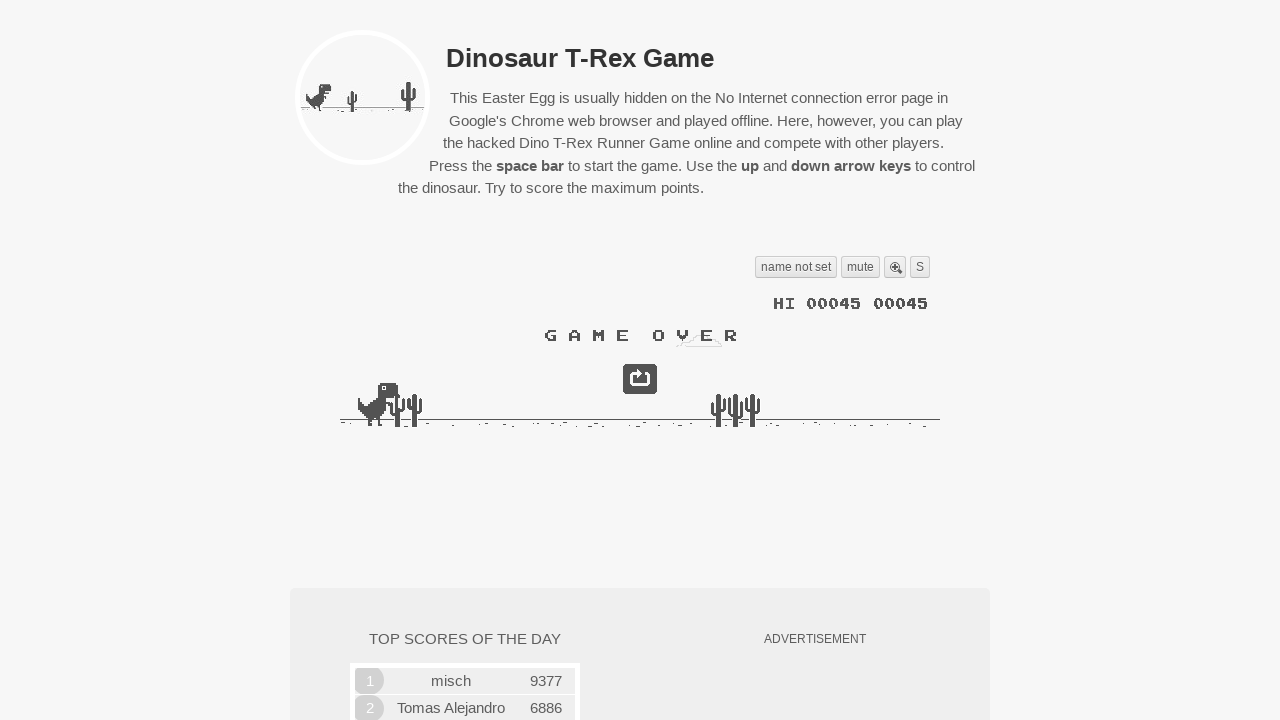

Evaluated obstacle detection to determine if jump is needed
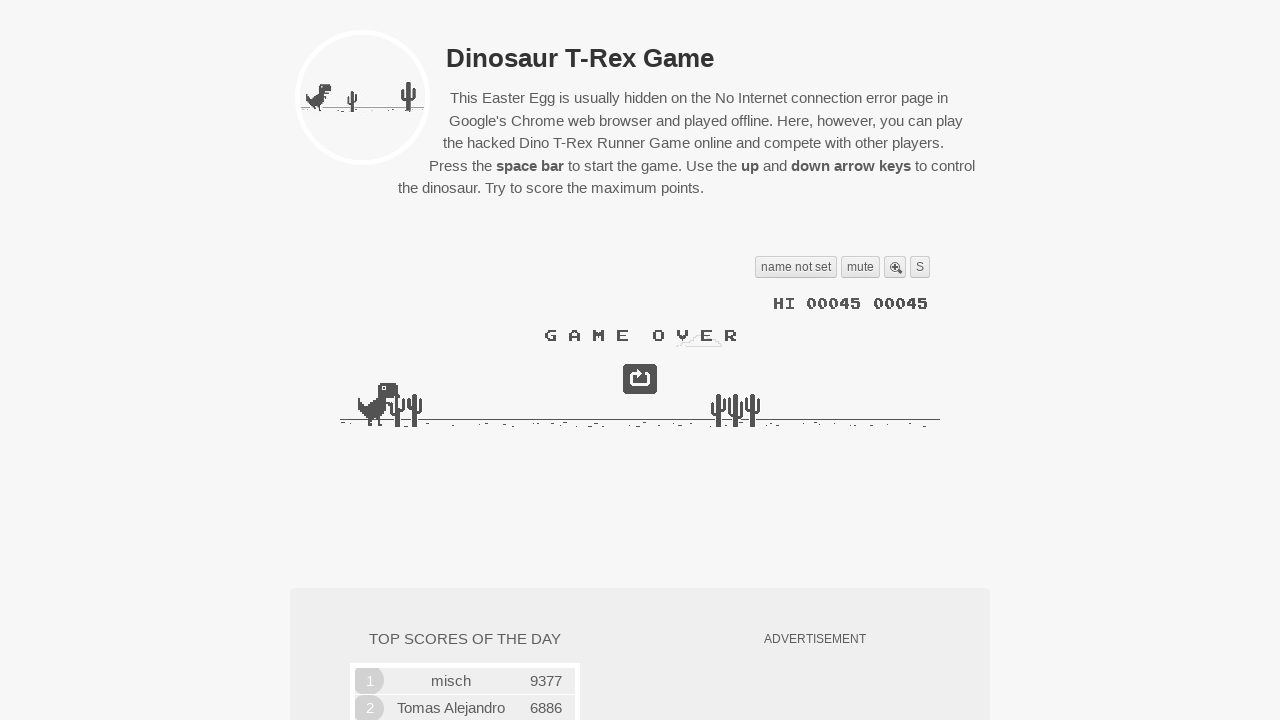

Waited 50ms before next obstacle check
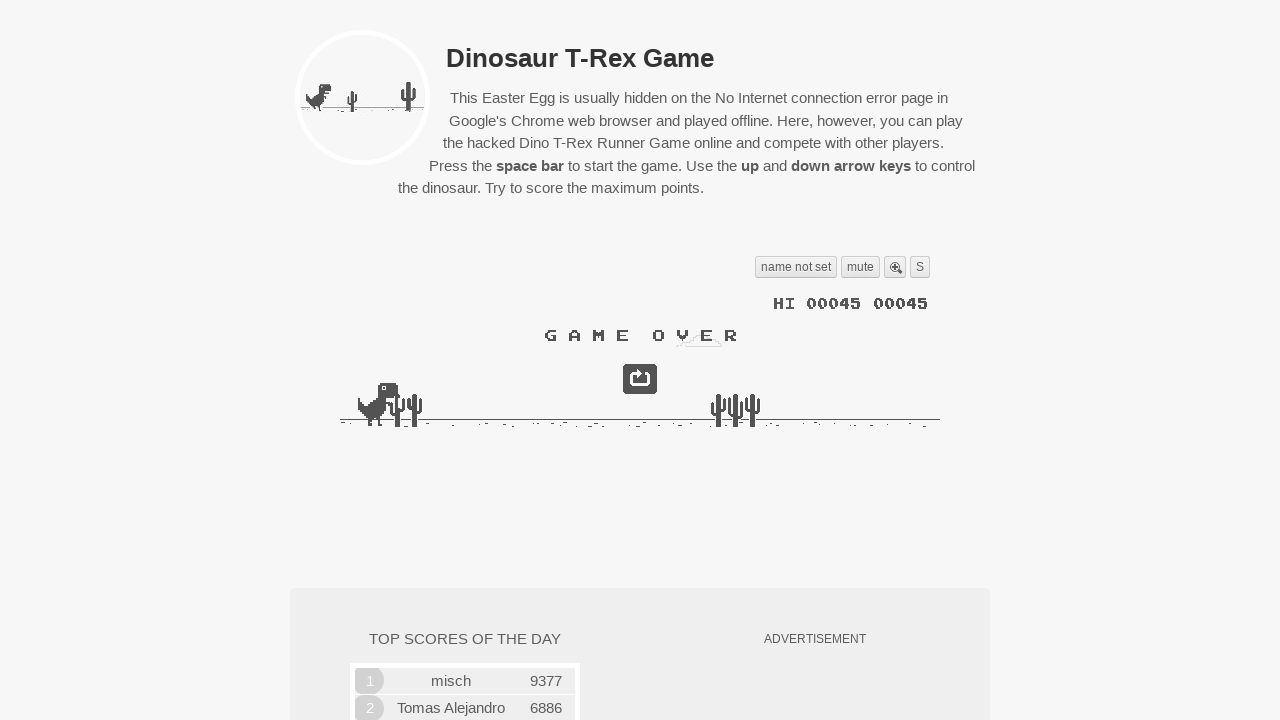

Evaluated obstacle detection to determine if jump is needed
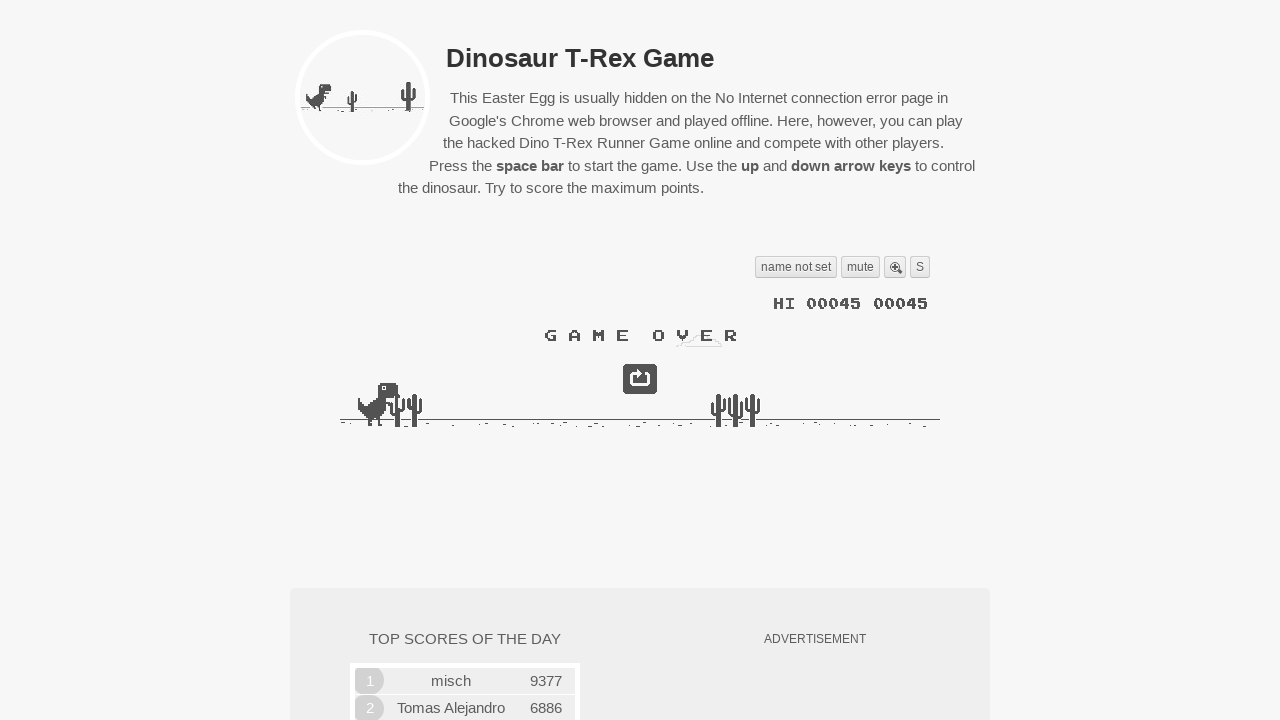

Waited 50ms before next obstacle check
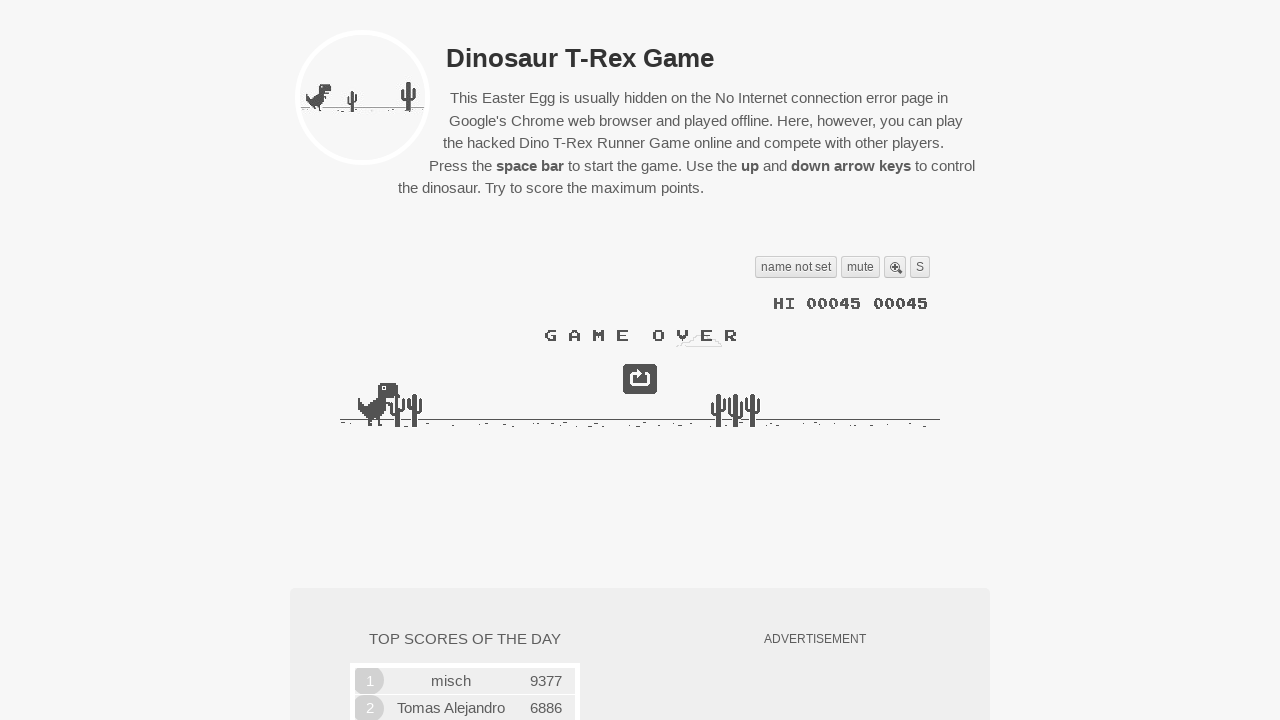

Evaluated obstacle detection to determine if jump is needed
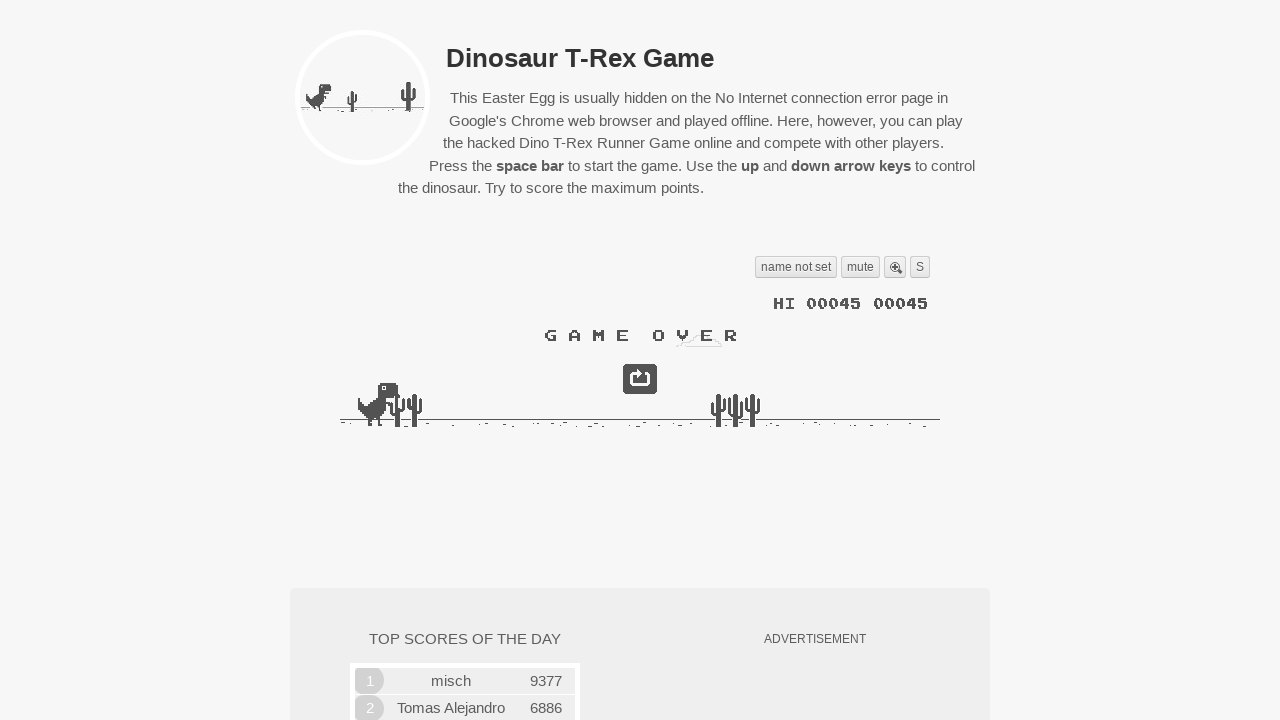

Waited 50ms before next obstacle check
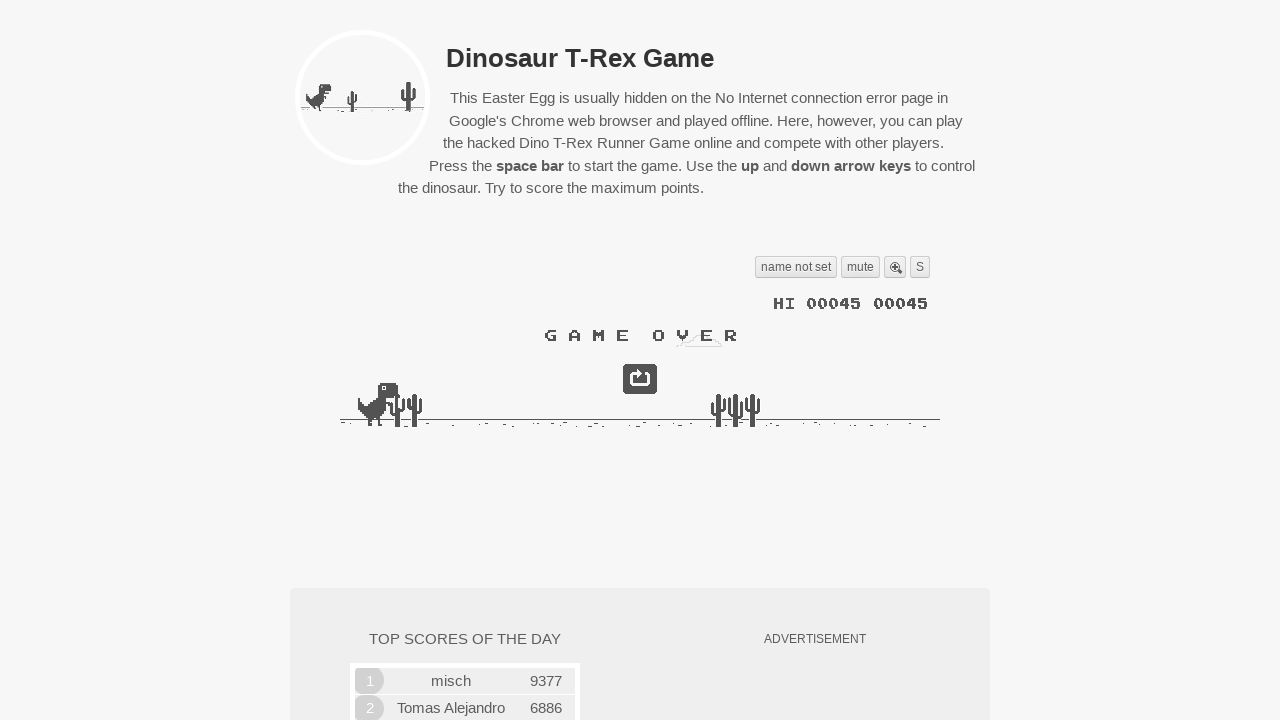

Evaluated obstacle detection to determine if jump is needed
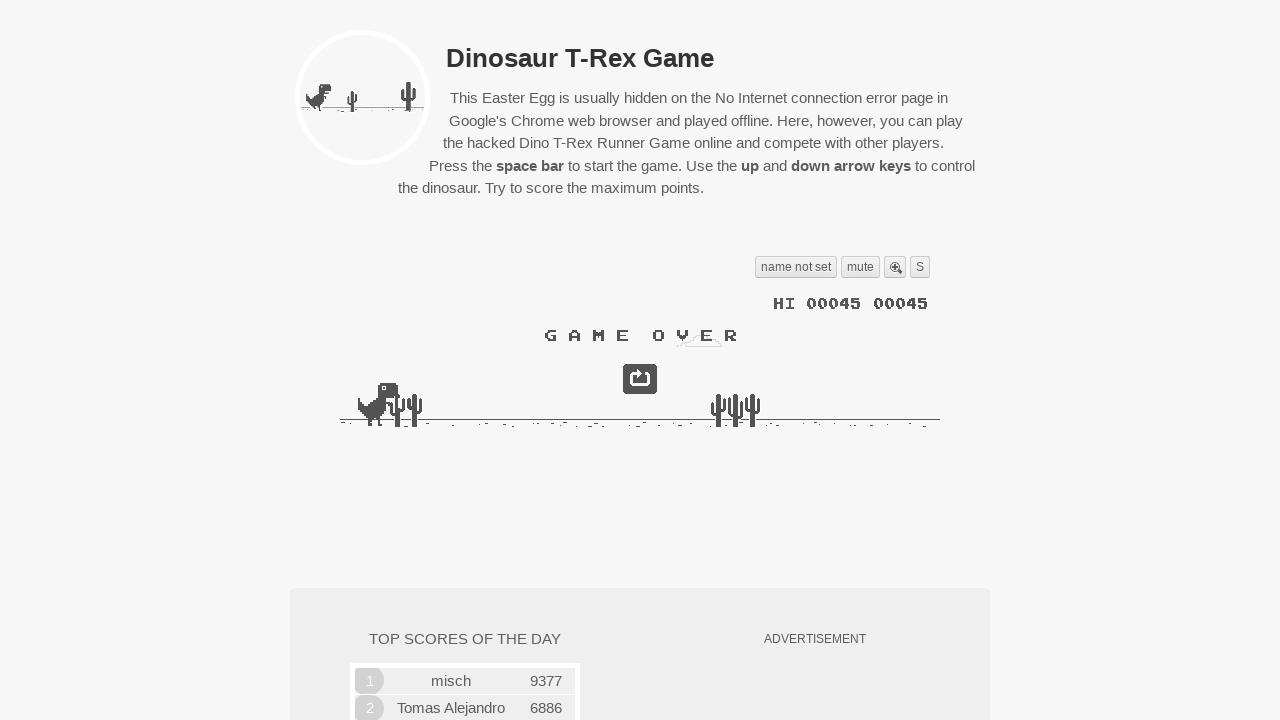

Waited 50ms before next obstacle check
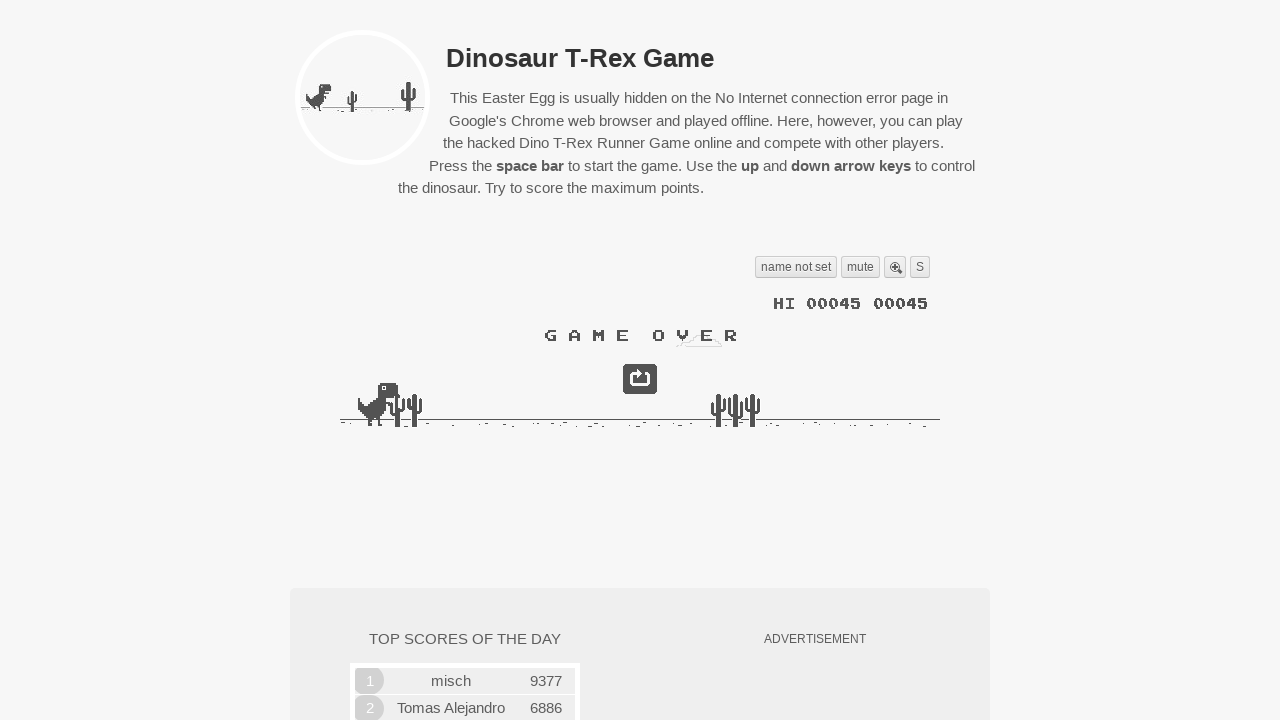

Evaluated obstacle detection to determine if jump is needed
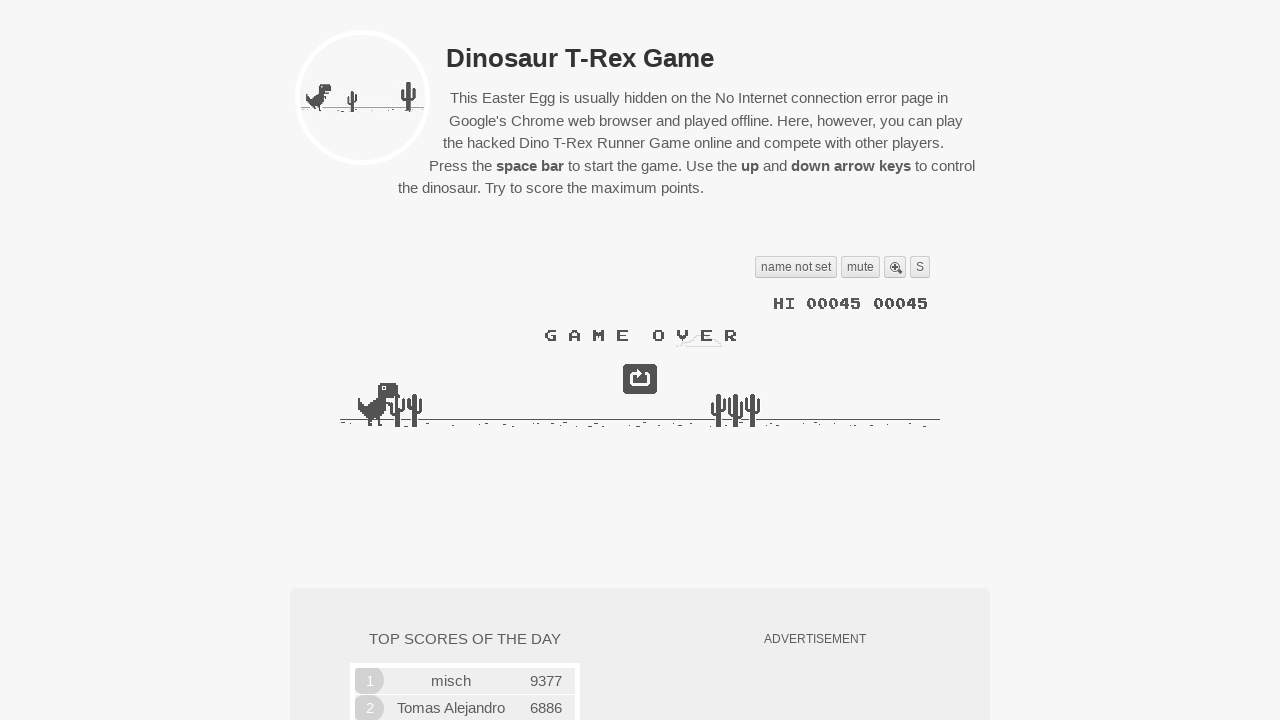

Waited 50ms before next obstacle check
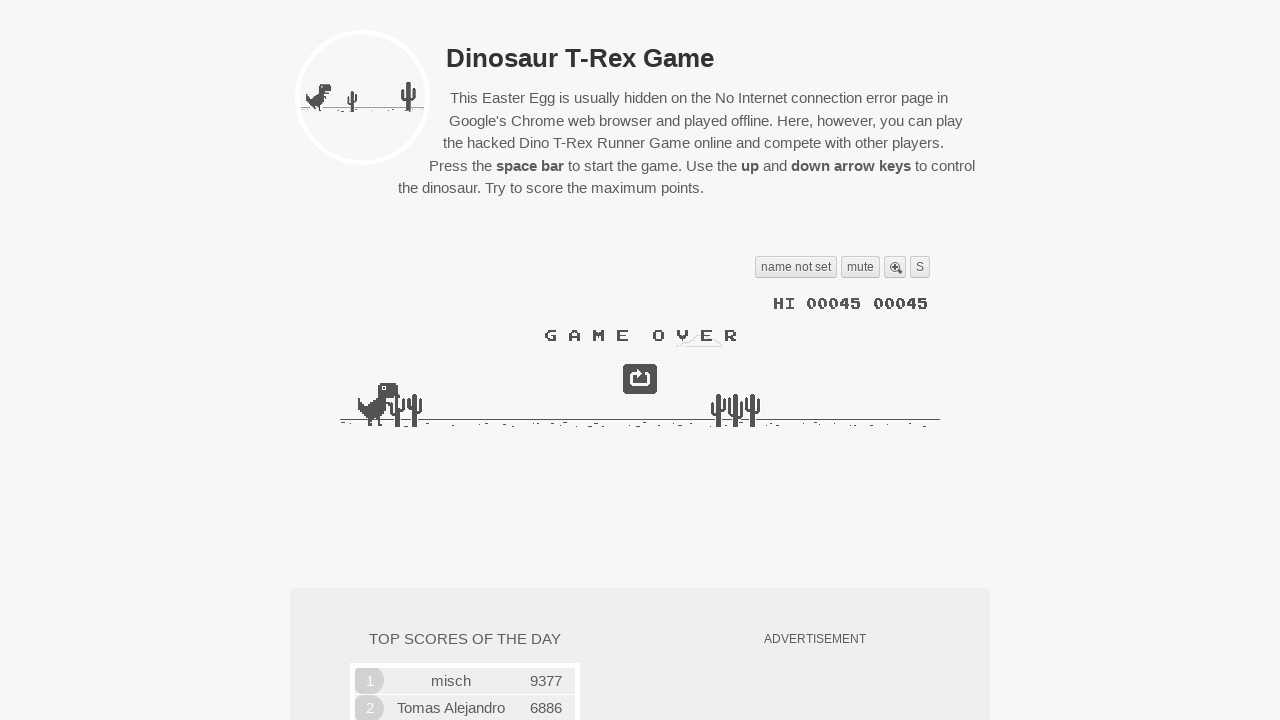

Evaluated obstacle detection to determine if jump is needed
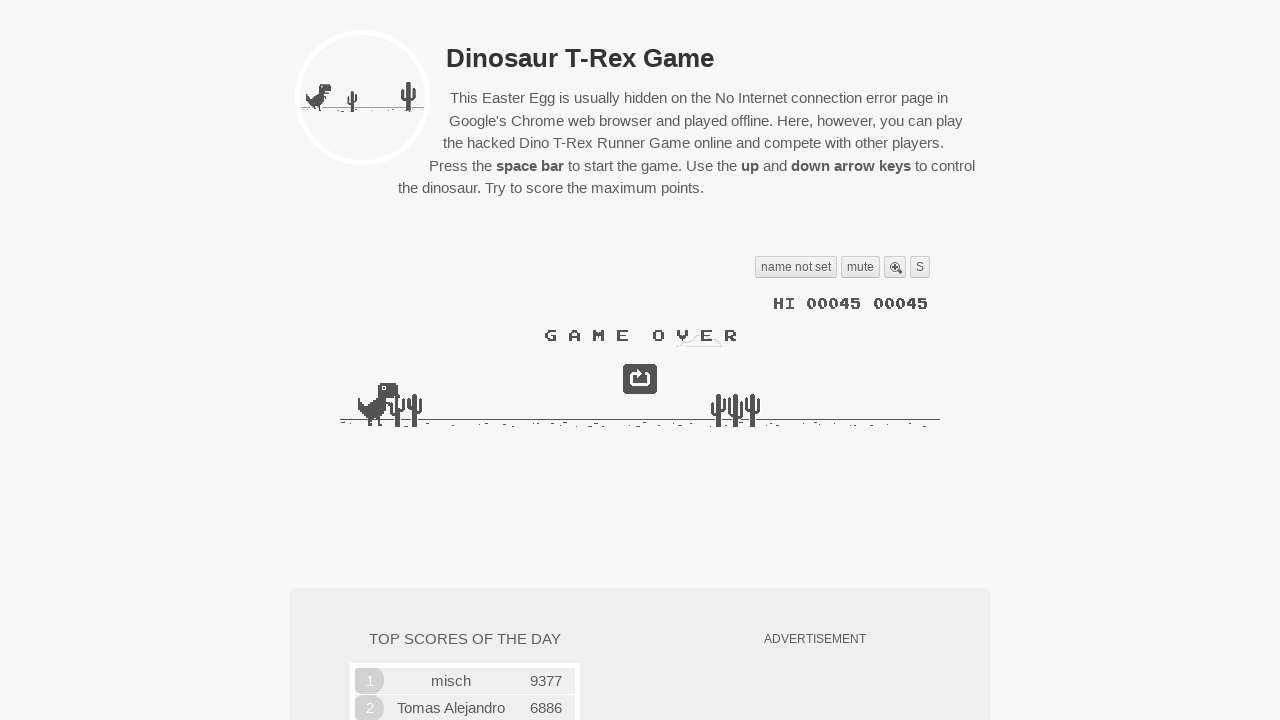

Waited 50ms before next obstacle check
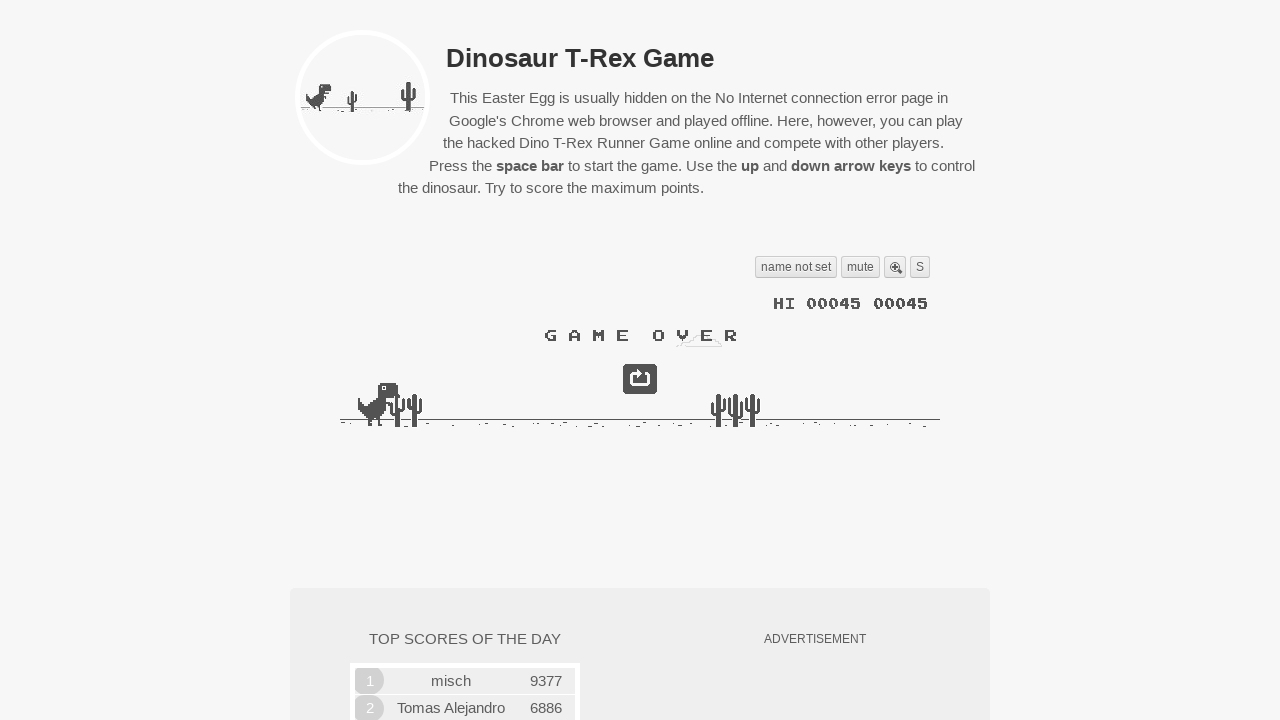

Evaluated obstacle detection to determine if jump is needed
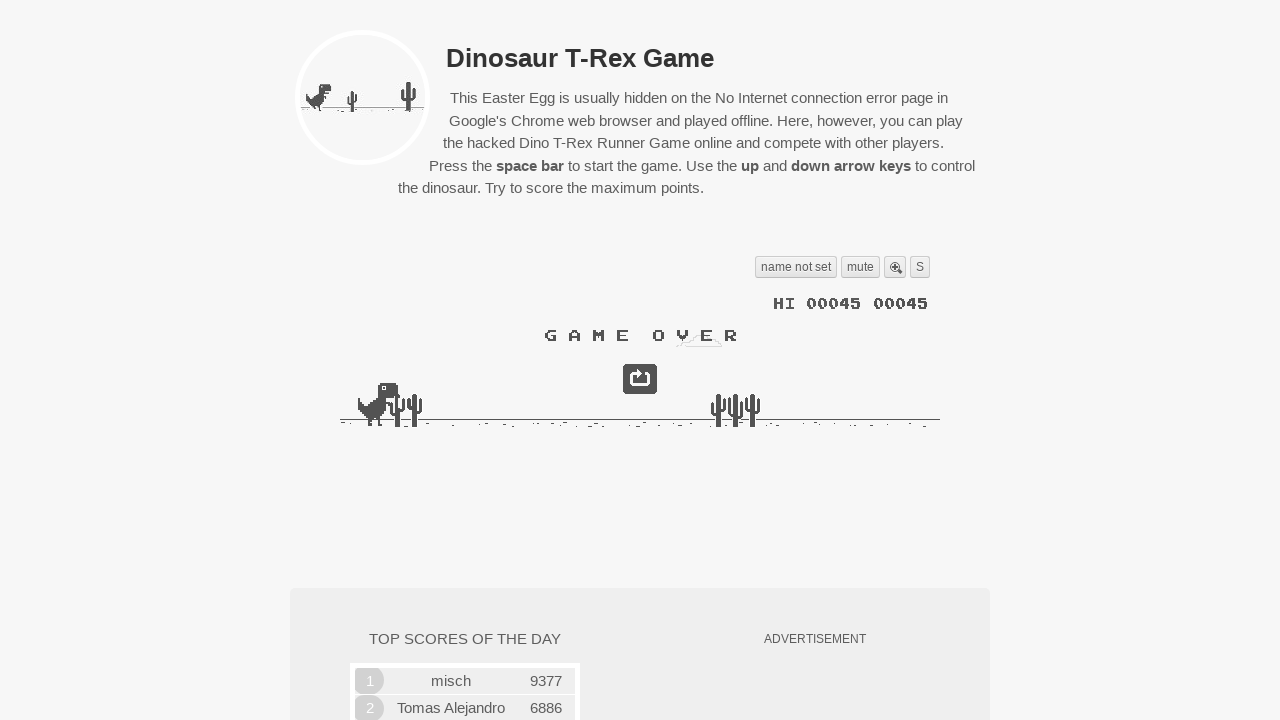

Waited 50ms before next obstacle check
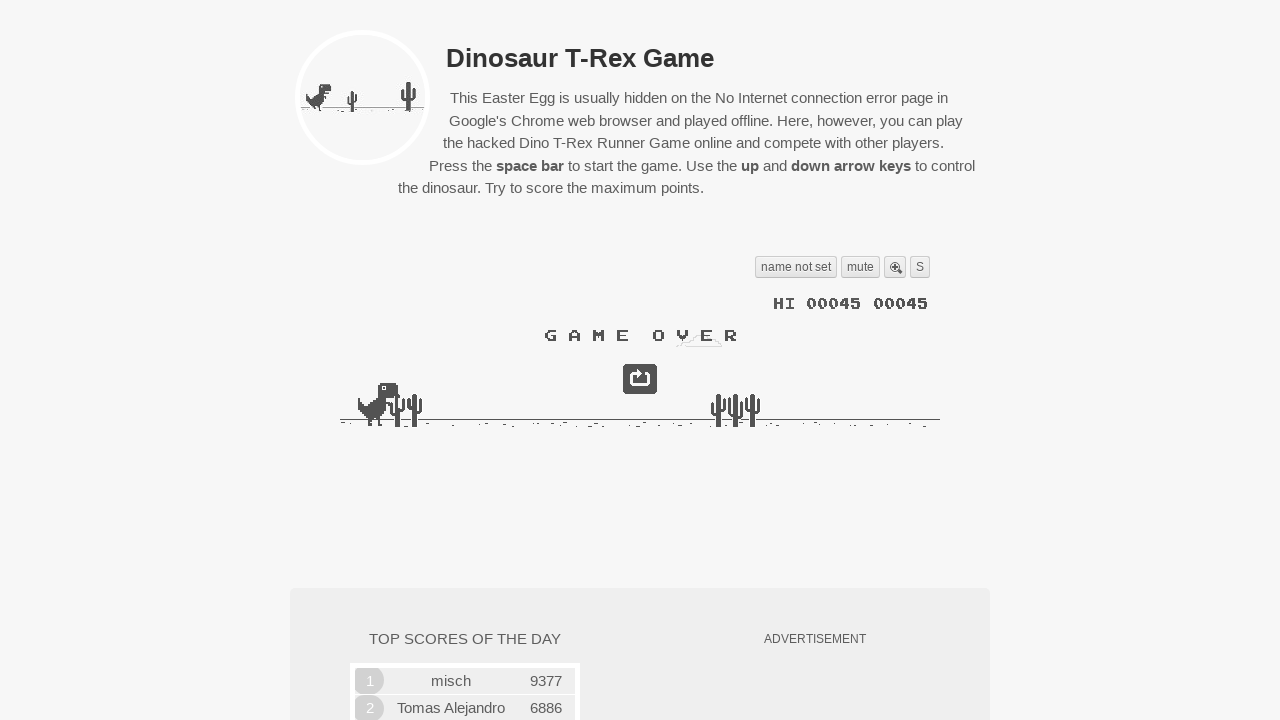

Evaluated obstacle detection to determine if jump is needed
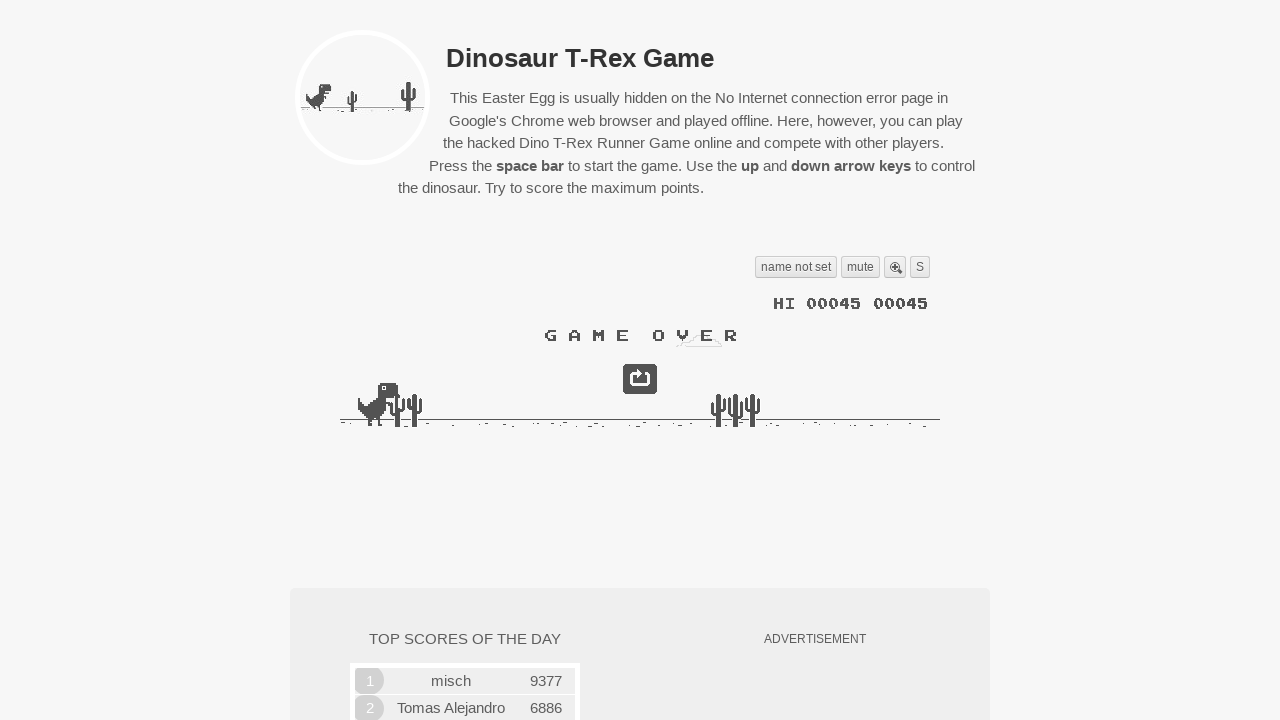

Waited 50ms before next obstacle check
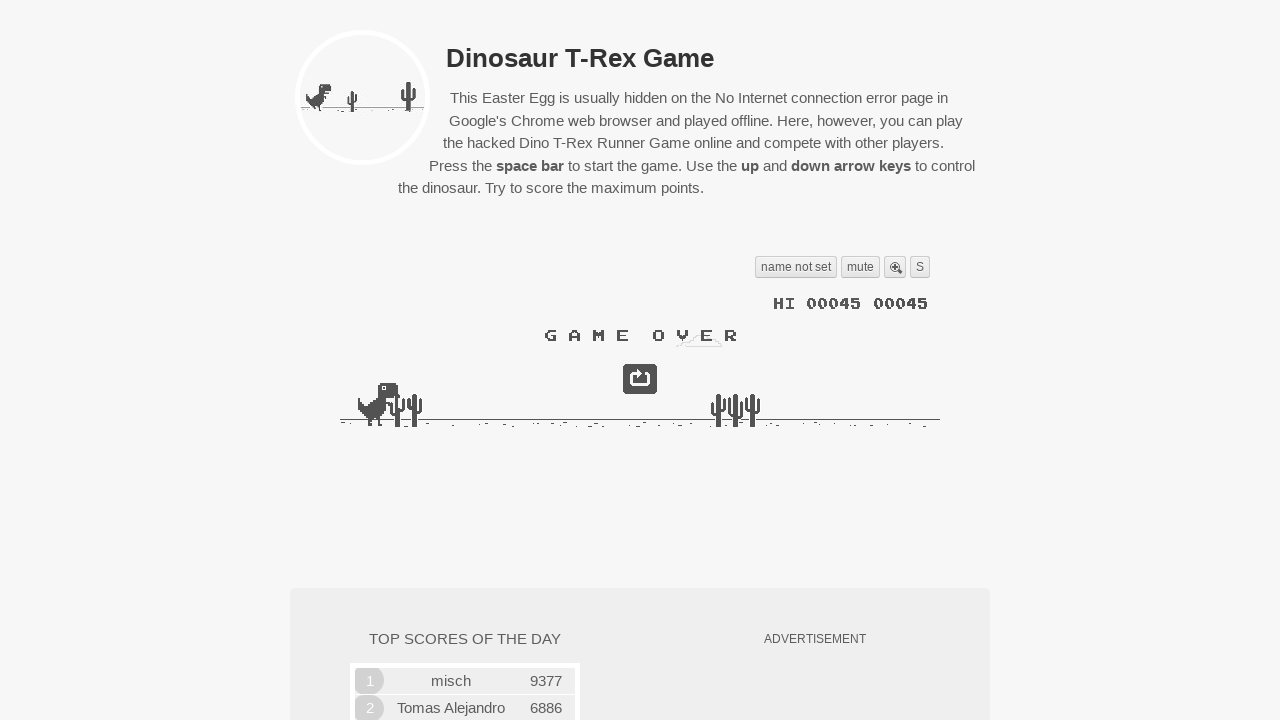

Evaluated obstacle detection to determine if jump is needed
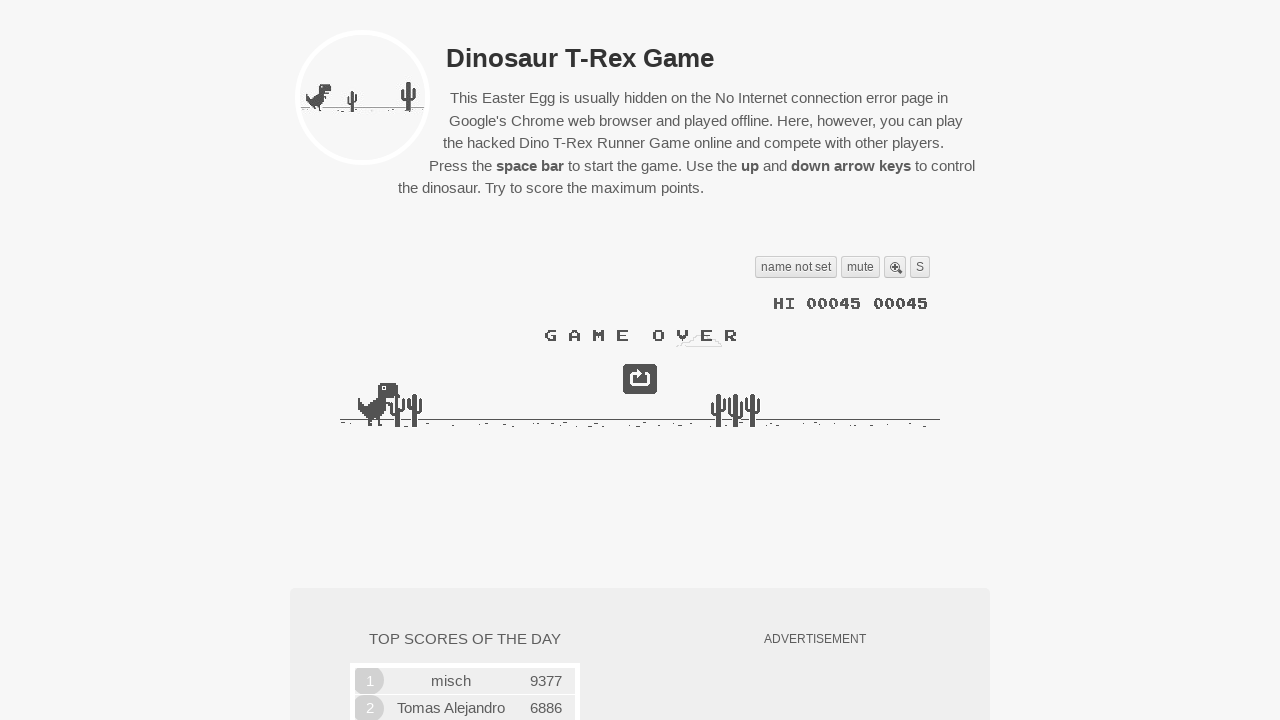

Waited 50ms before next obstacle check
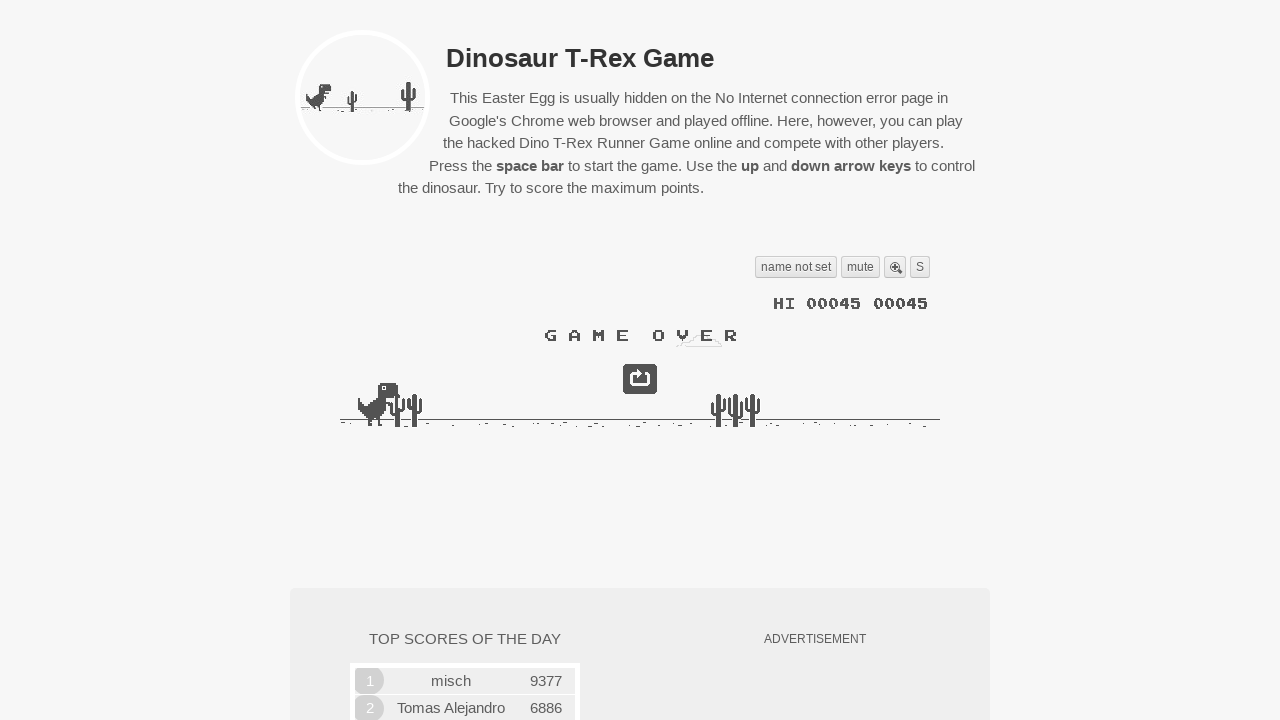

Evaluated obstacle detection to determine if jump is needed
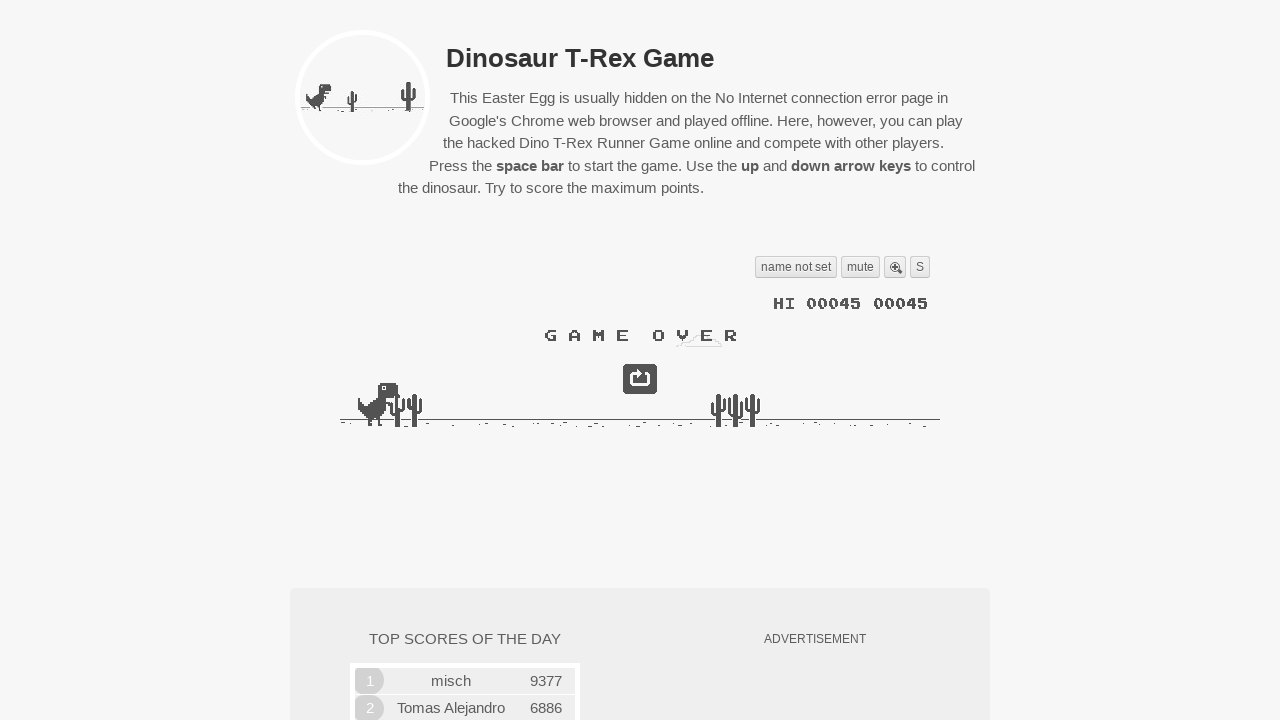

Waited 50ms before next obstacle check
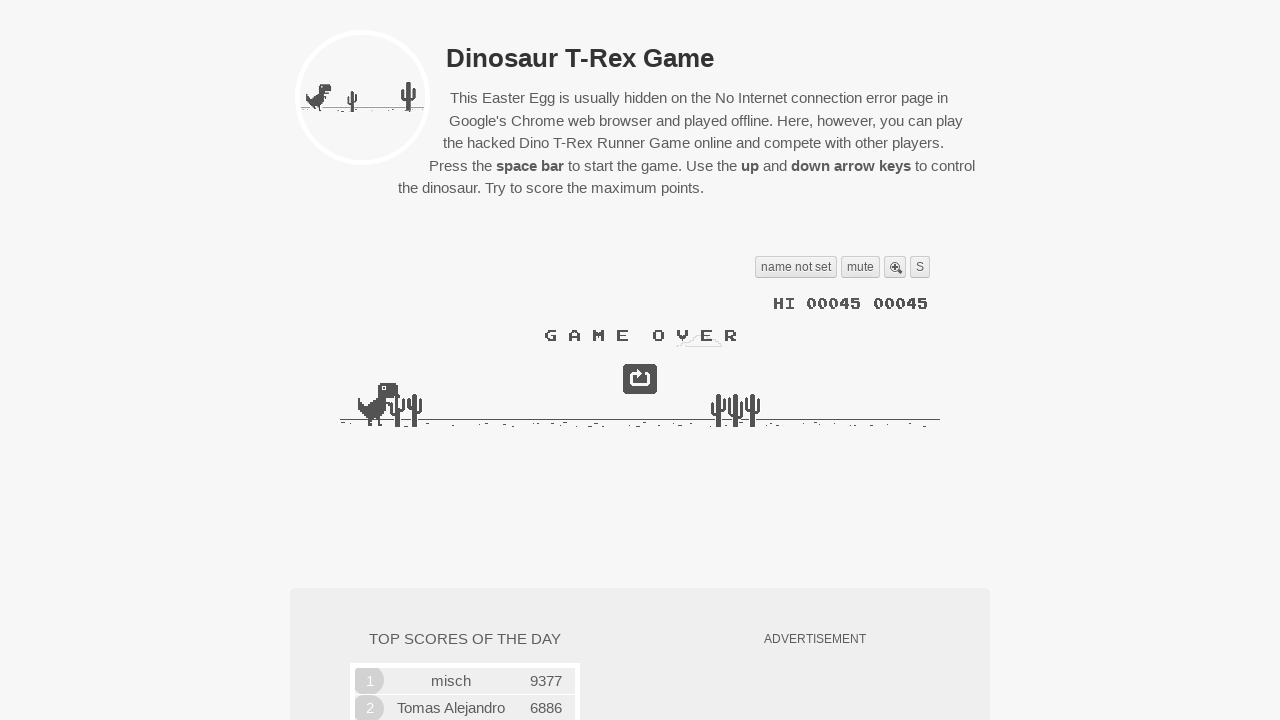

Evaluated obstacle detection to determine if jump is needed
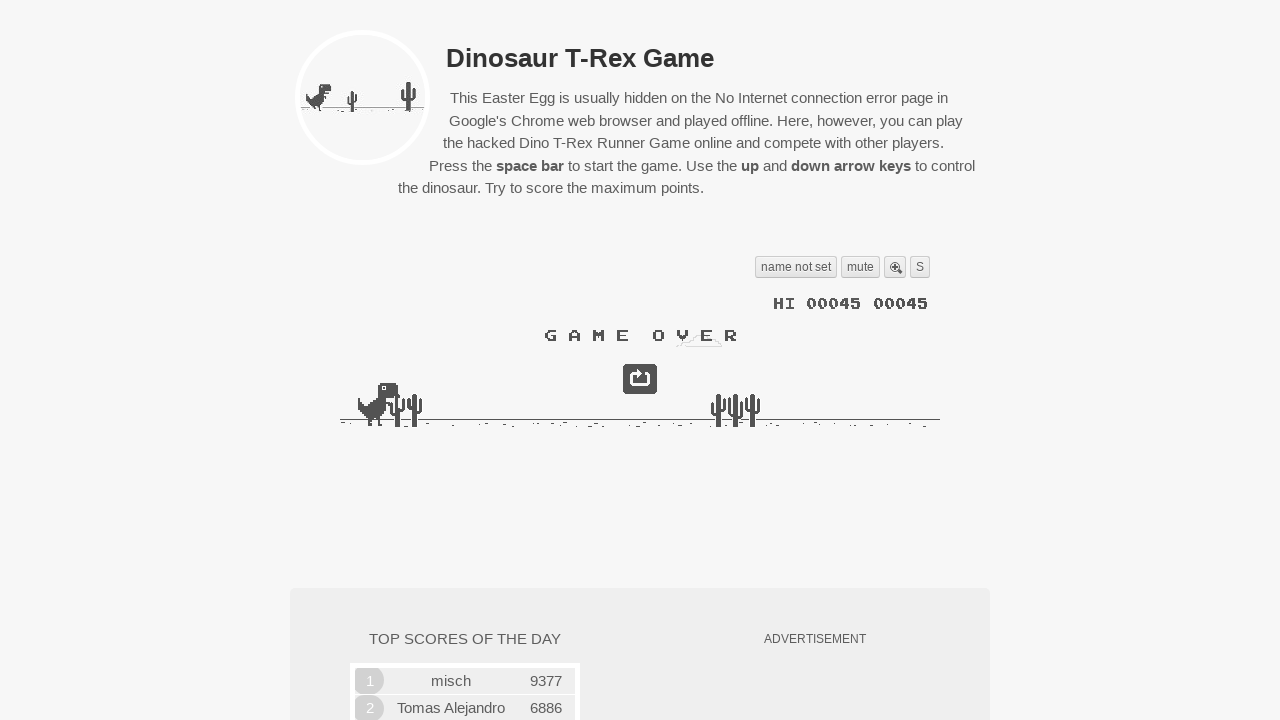

Waited 50ms before next obstacle check
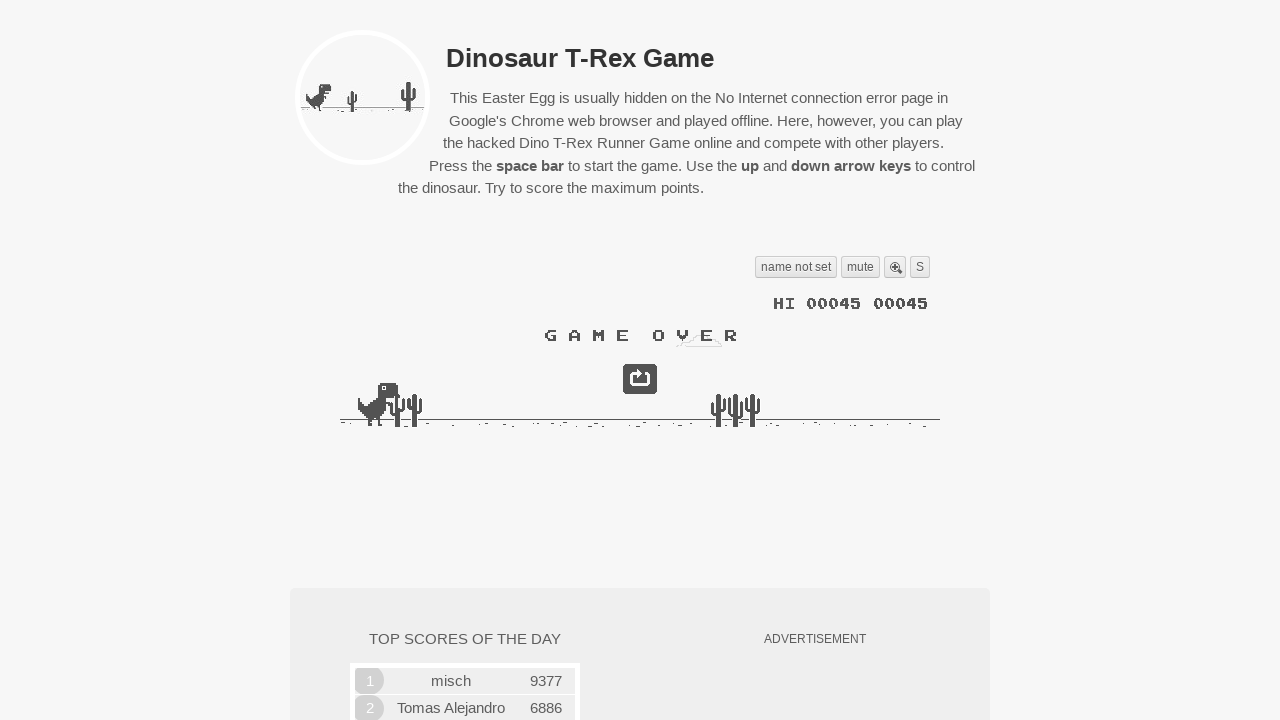

Evaluated obstacle detection to determine if jump is needed
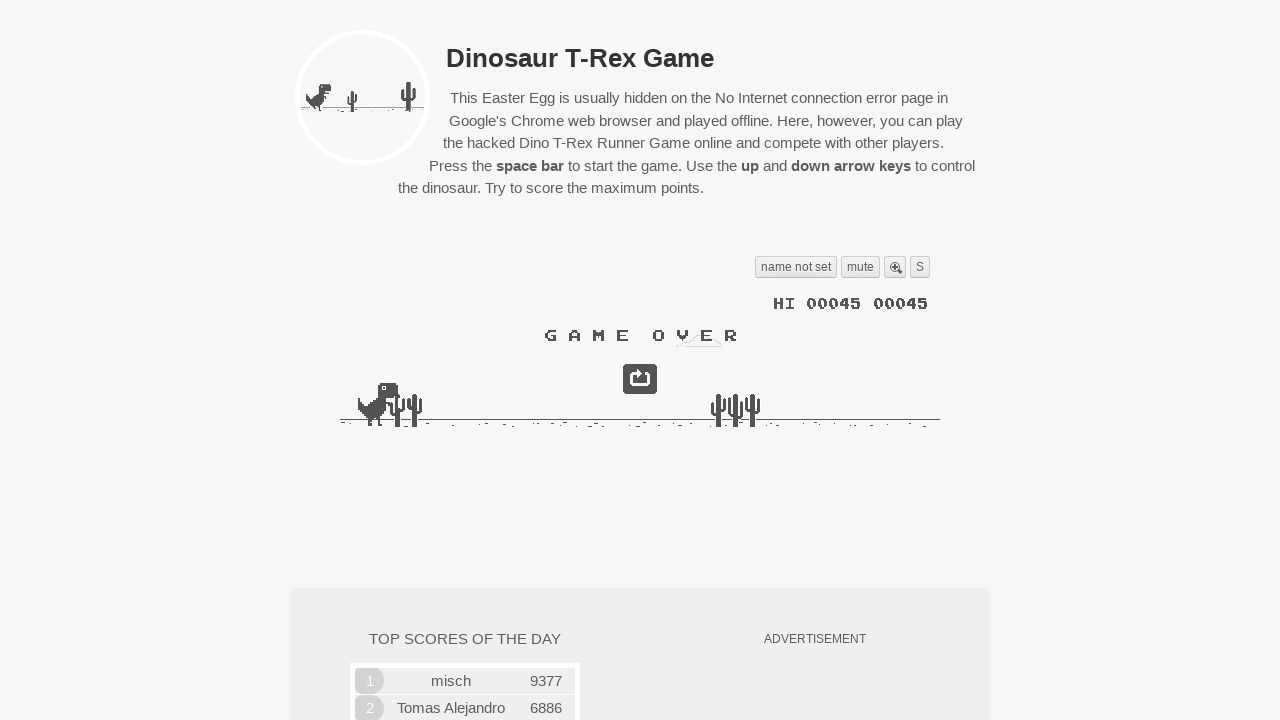

Waited 50ms before next obstacle check
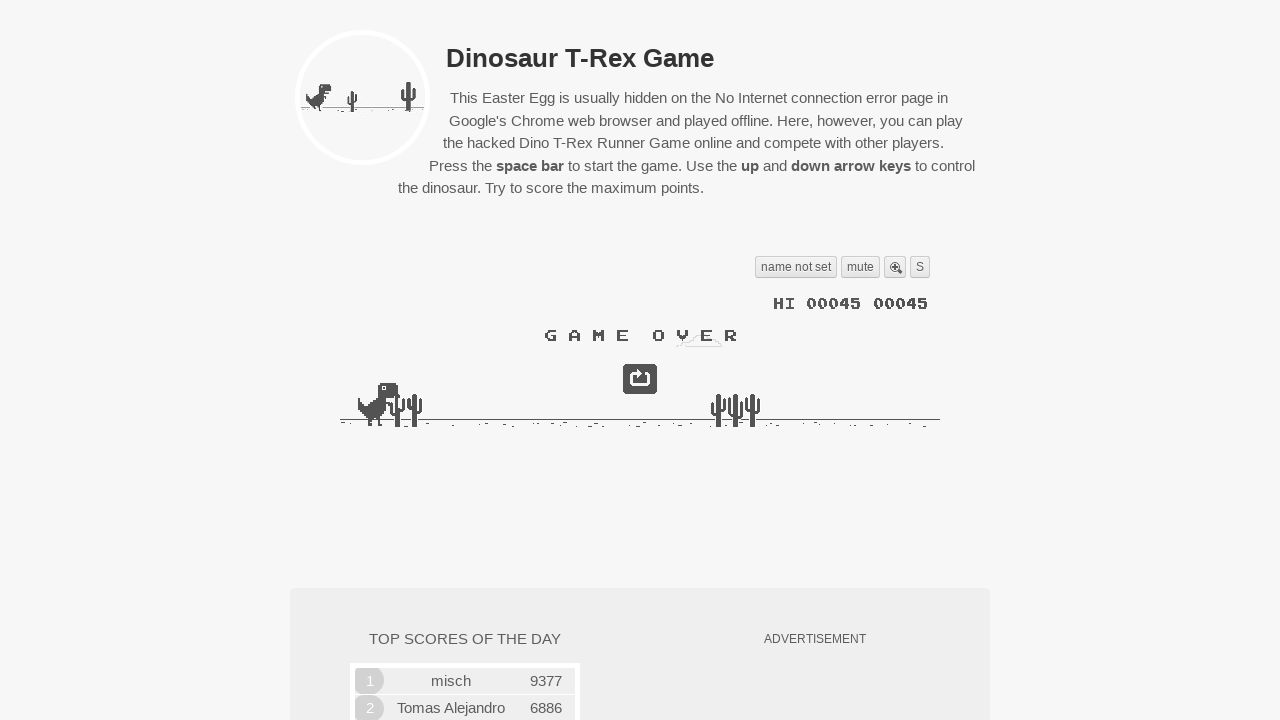

Evaluated obstacle detection to determine if jump is needed
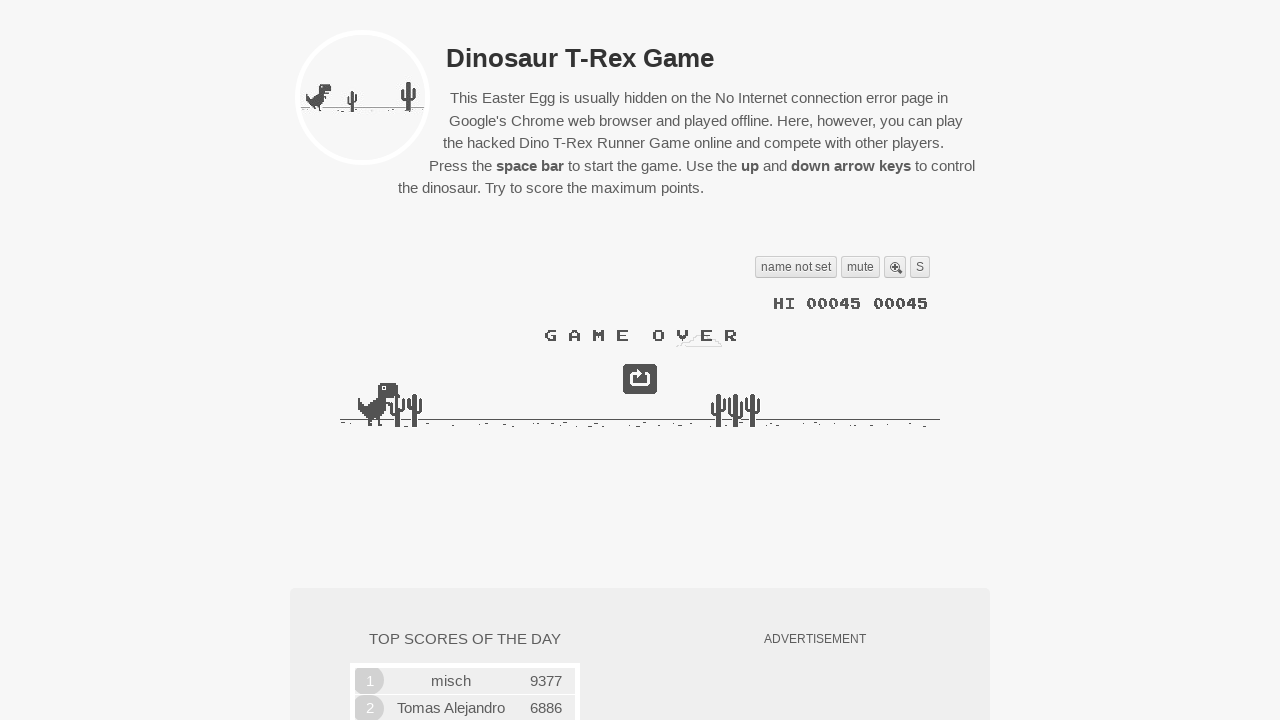

Waited 50ms before next obstacle check
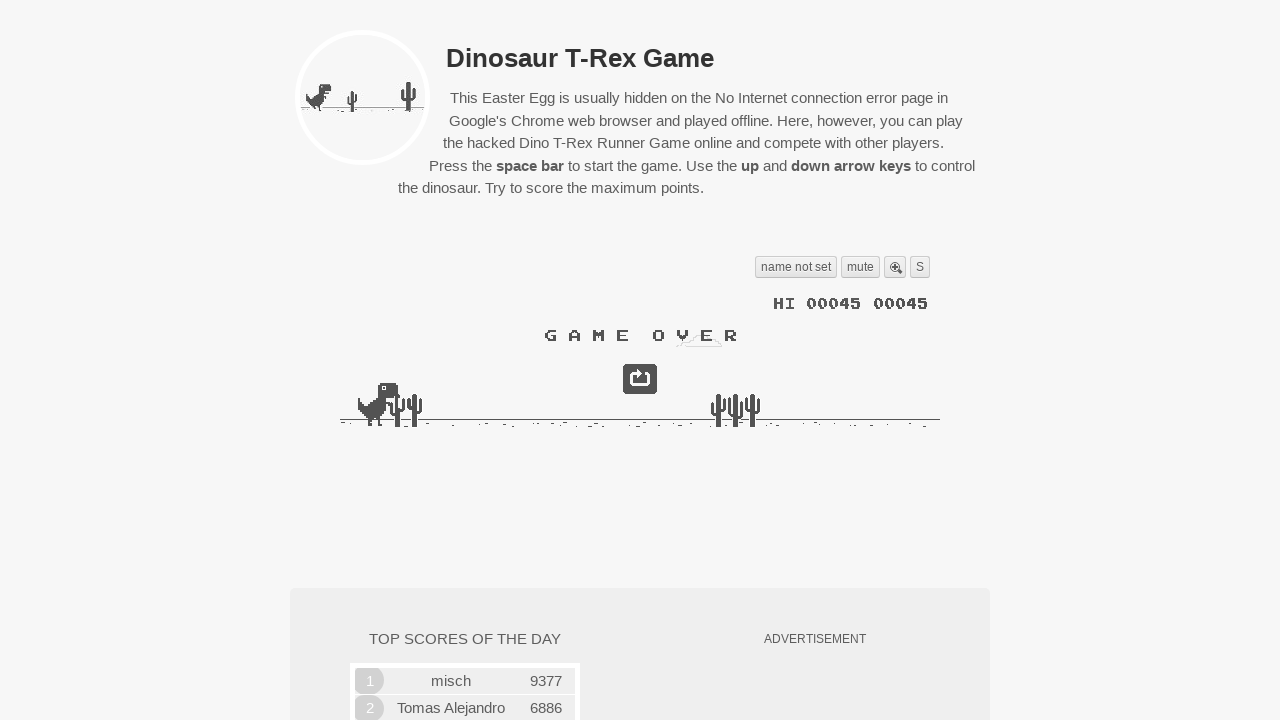

Evaluated obstacle detection to determine if jump is needed
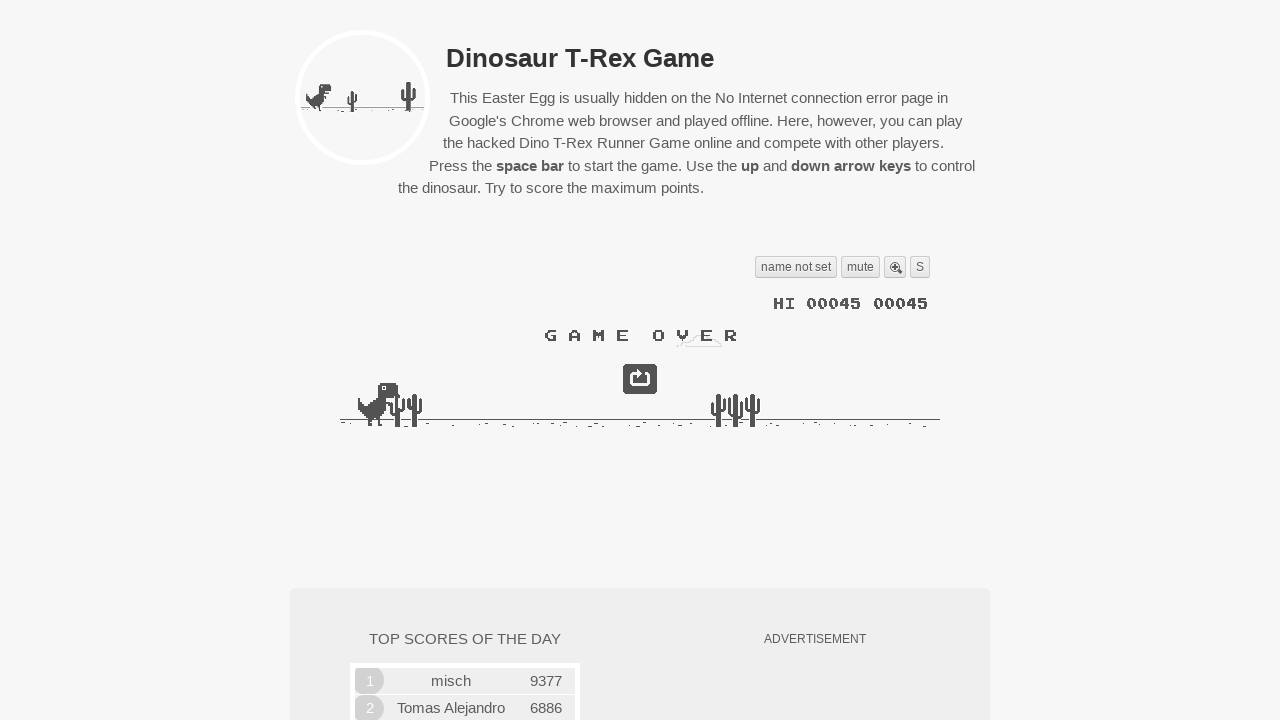

Waited 50ms before next obstacle check
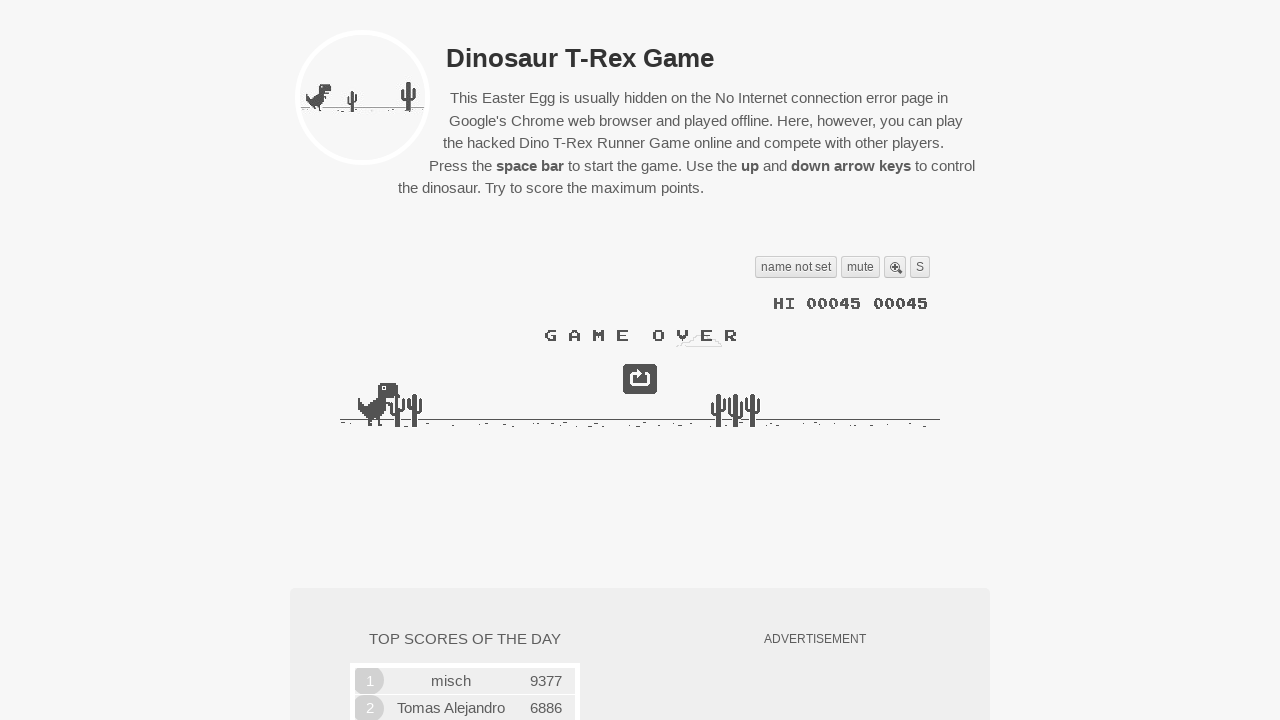

Evaluated obstacle detection to determine if jump is needed
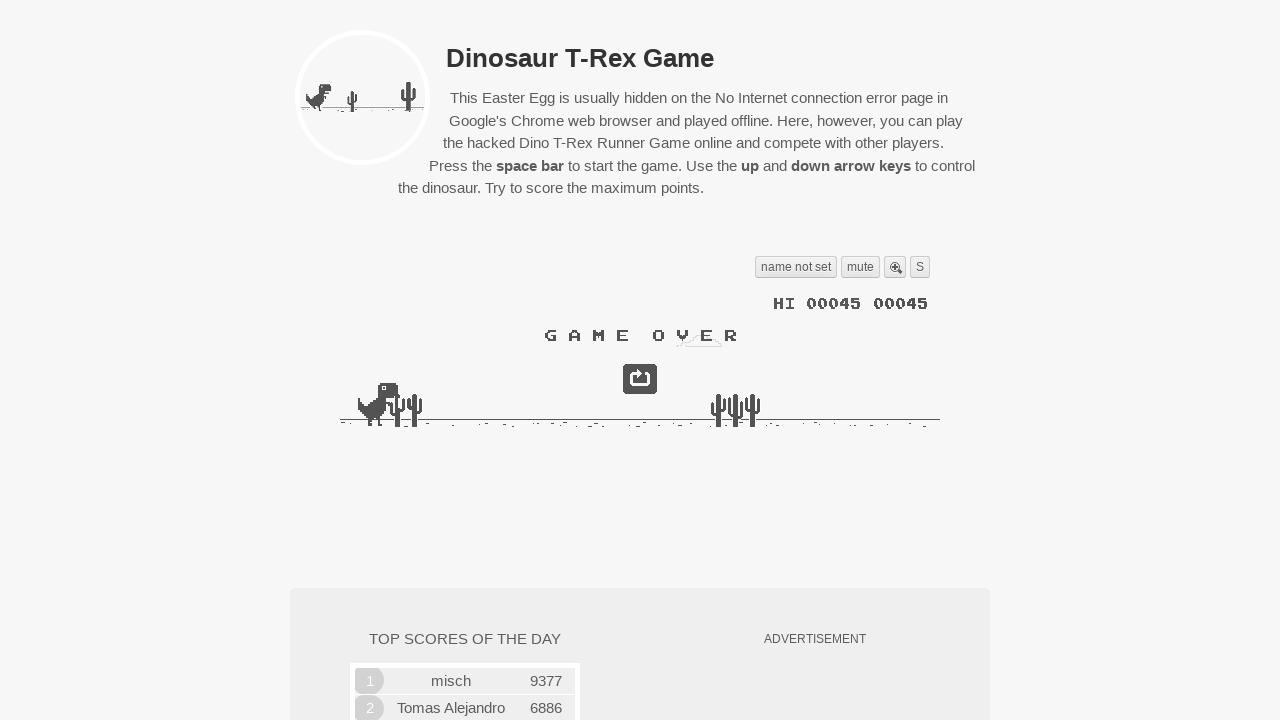

Waited 50ms before next obstacle check
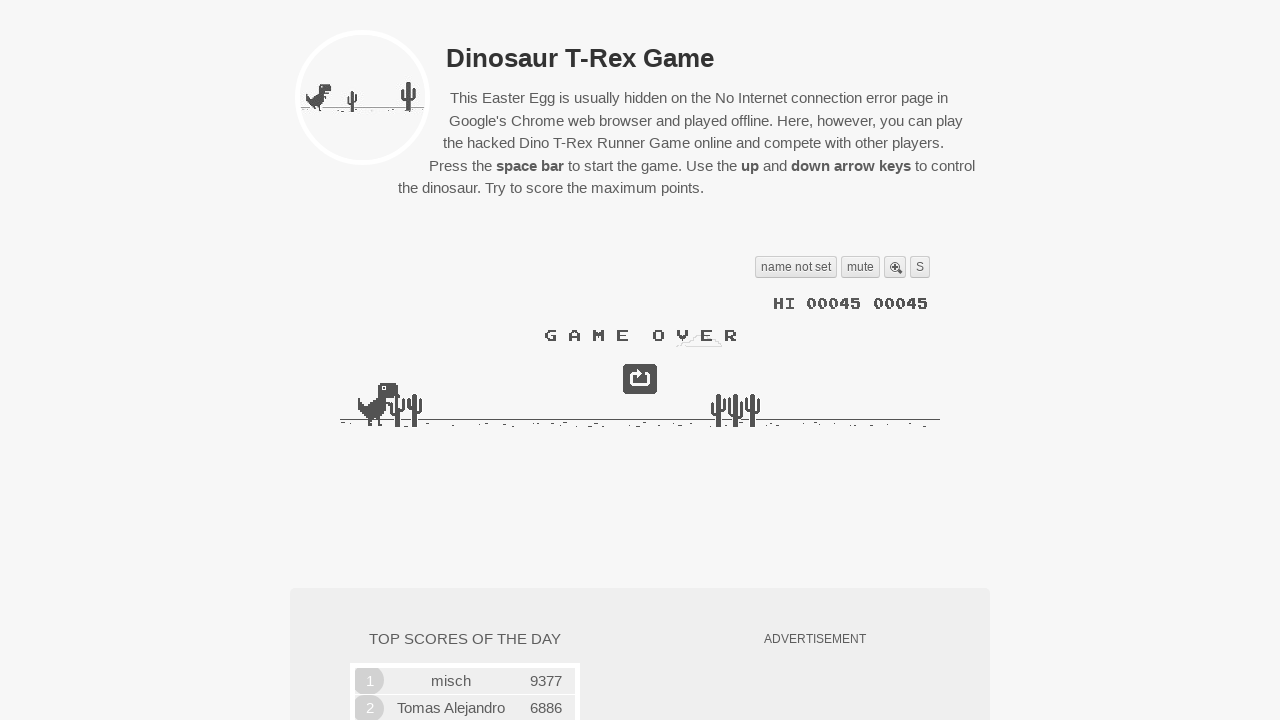

Evaluated obstacle detection to determine if jump is needed
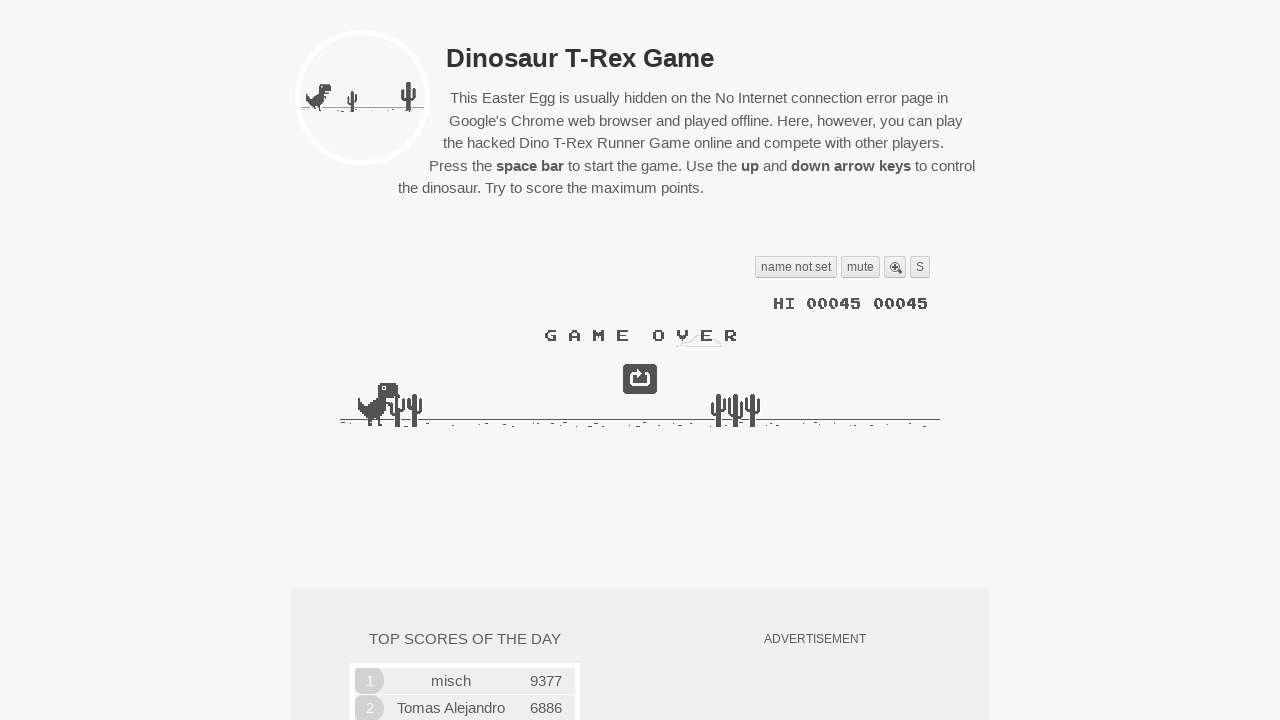

Waited 50ms before next obstacle check
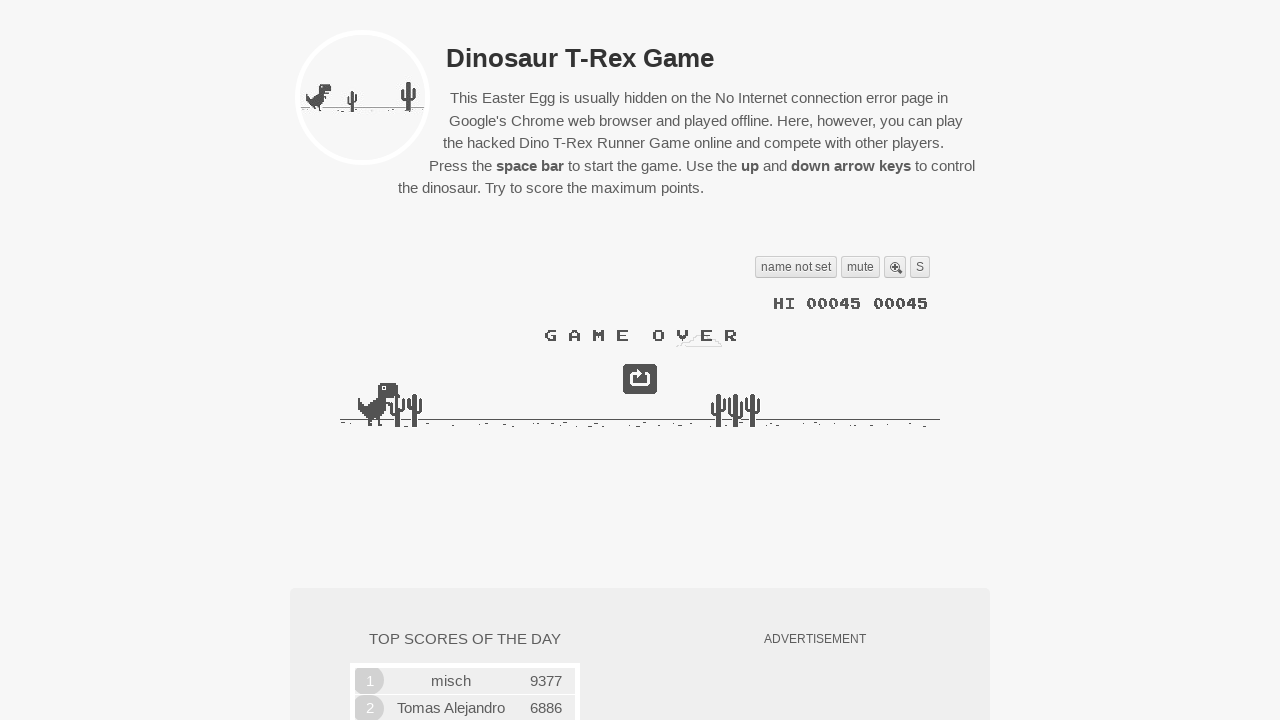

Evaluated obstacle detection to determine if jump is needed
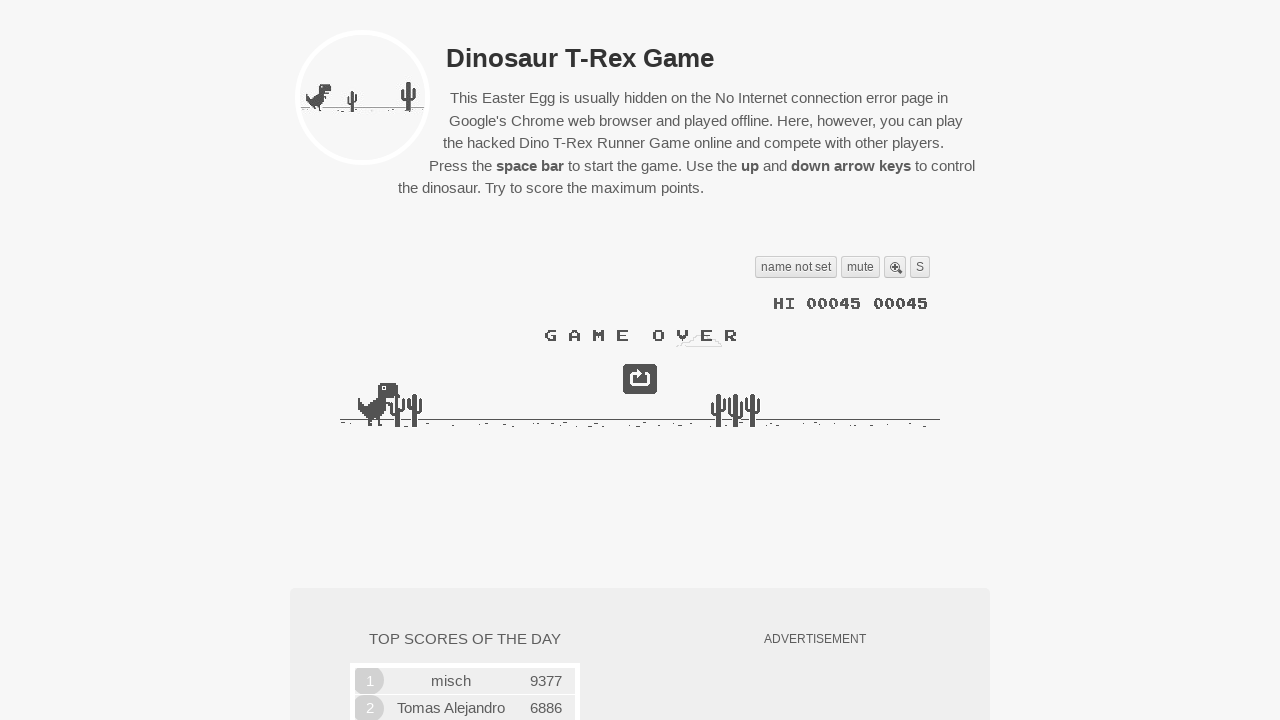

Waited 50ms before next obstacle check
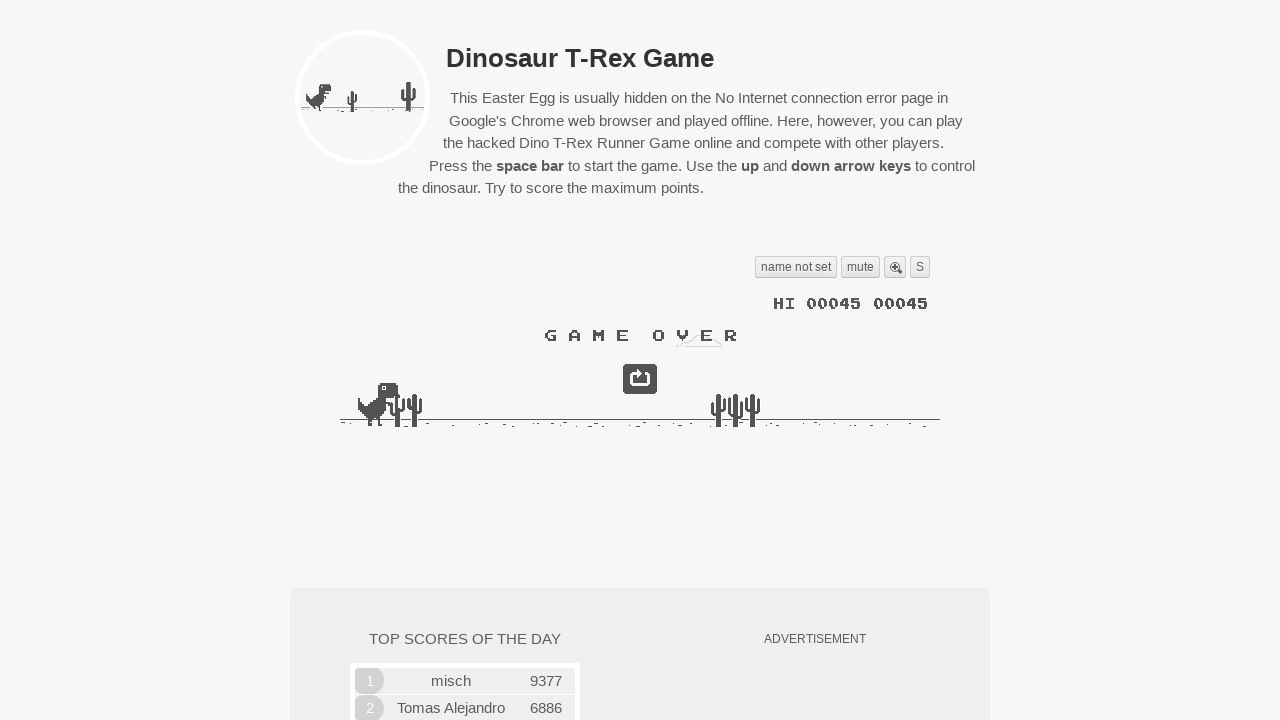

Evaluated obstacle detection to determine if jump is needed
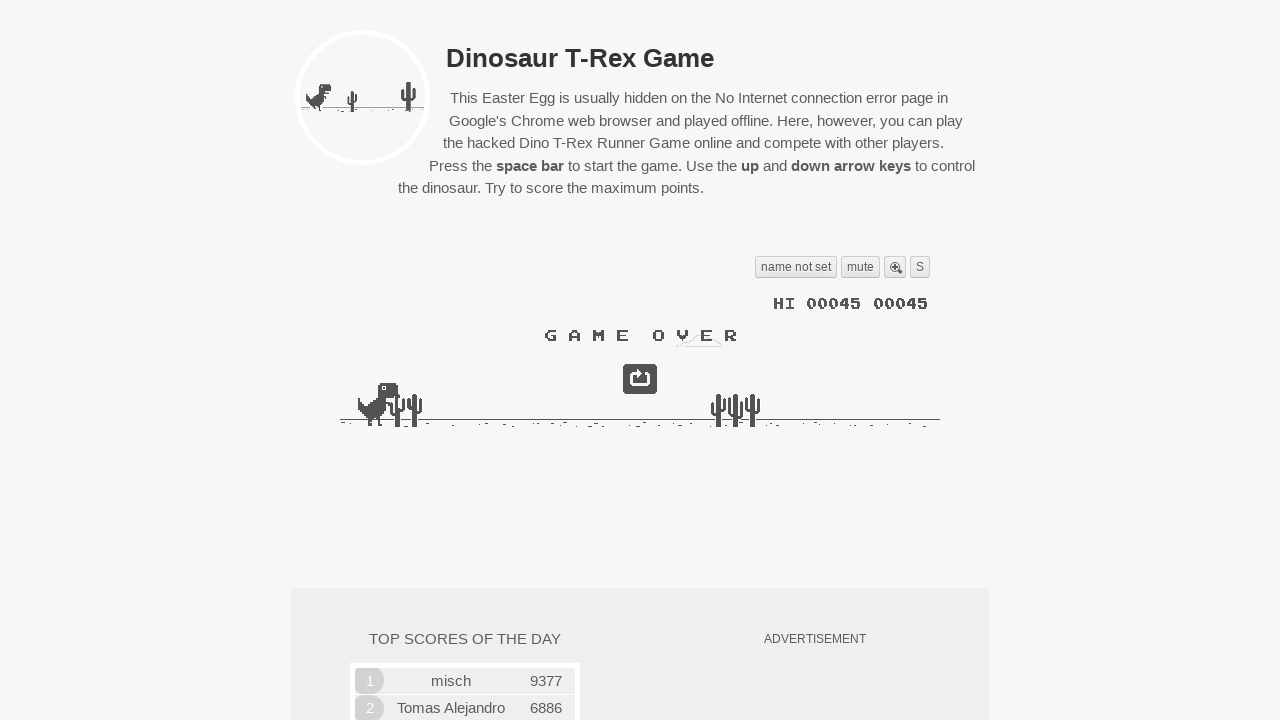

Waited 50ms before next obstacle check
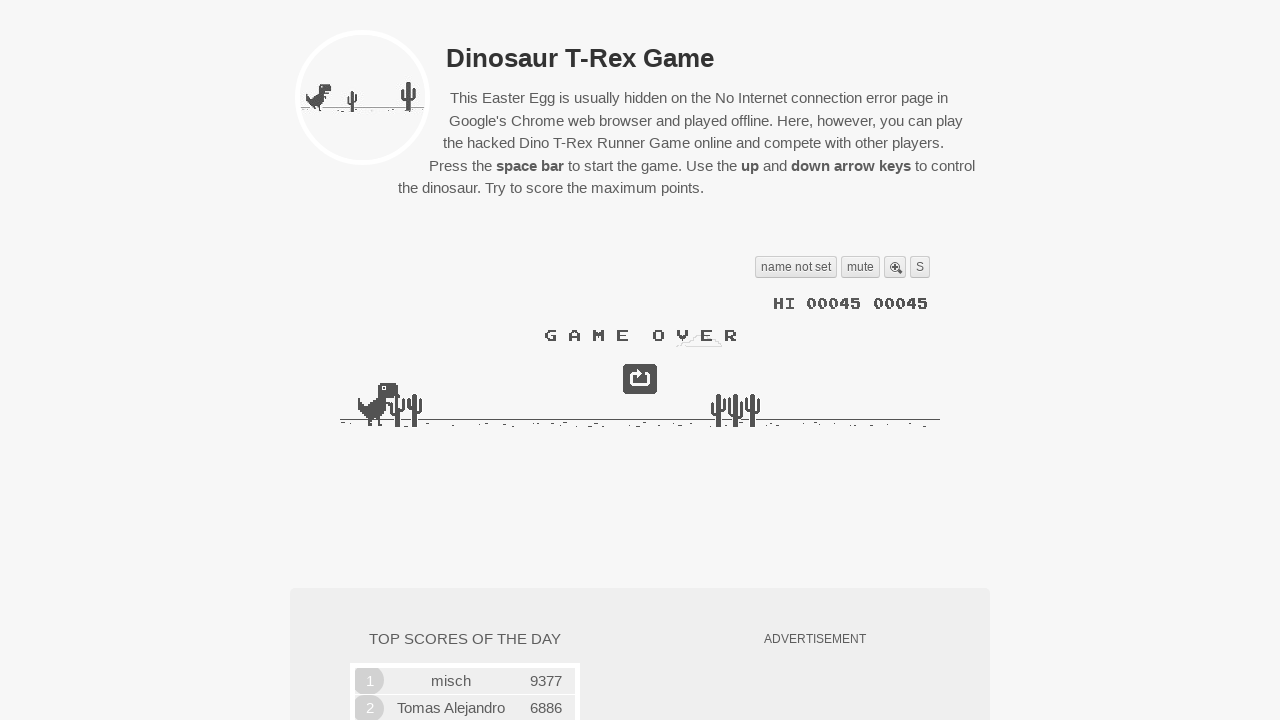

Evaluated obstacle detection to determine if jump is needed
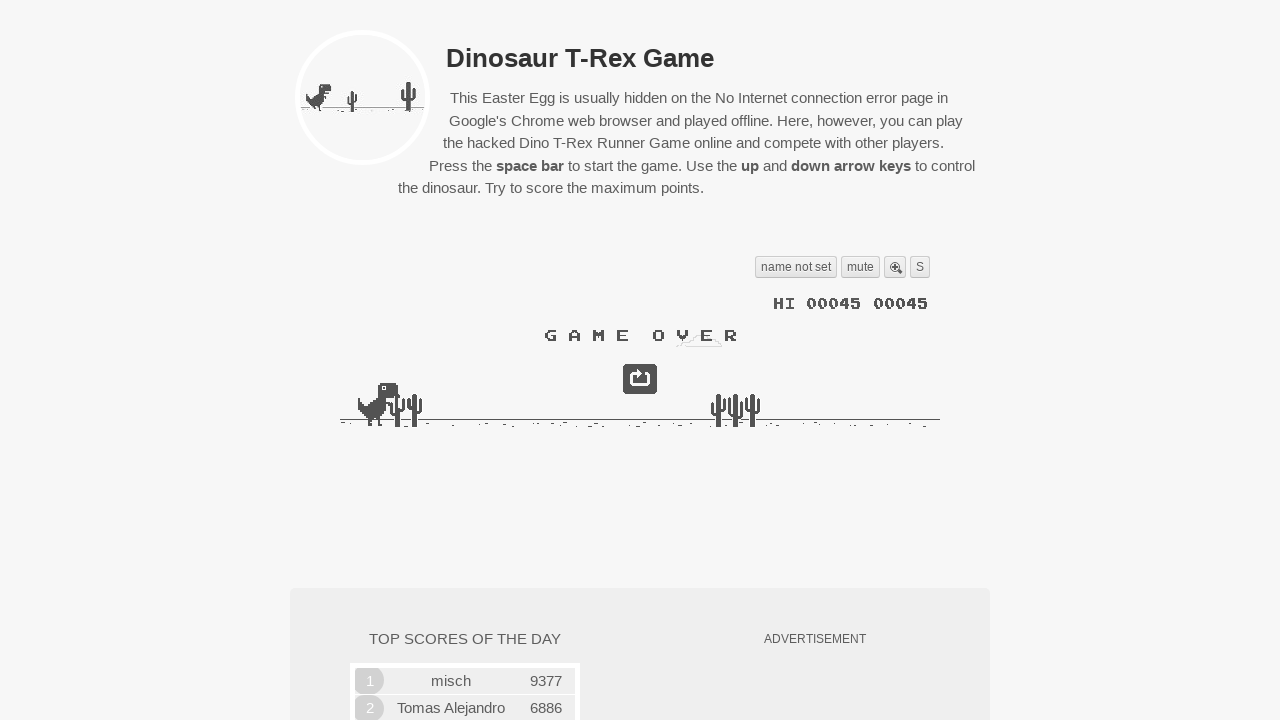

Waited 50ms before next obstacle check
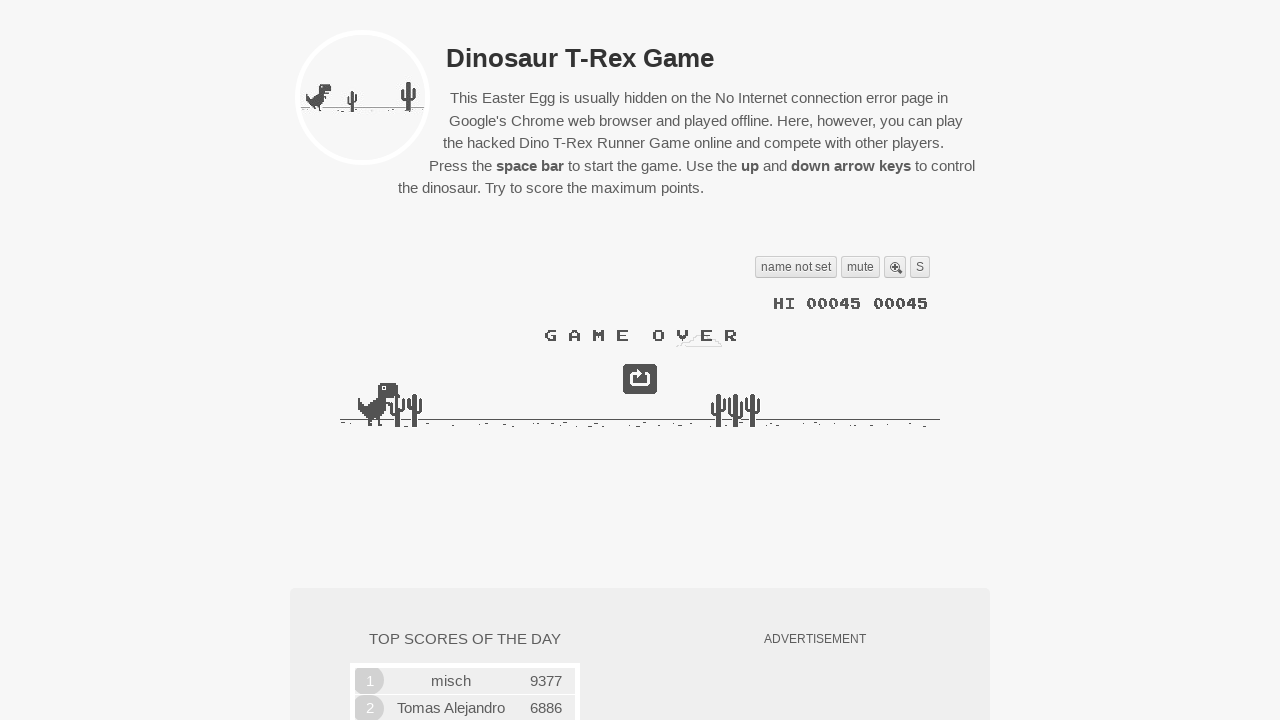

Evaluated obstacle detection to determine if jump is needed
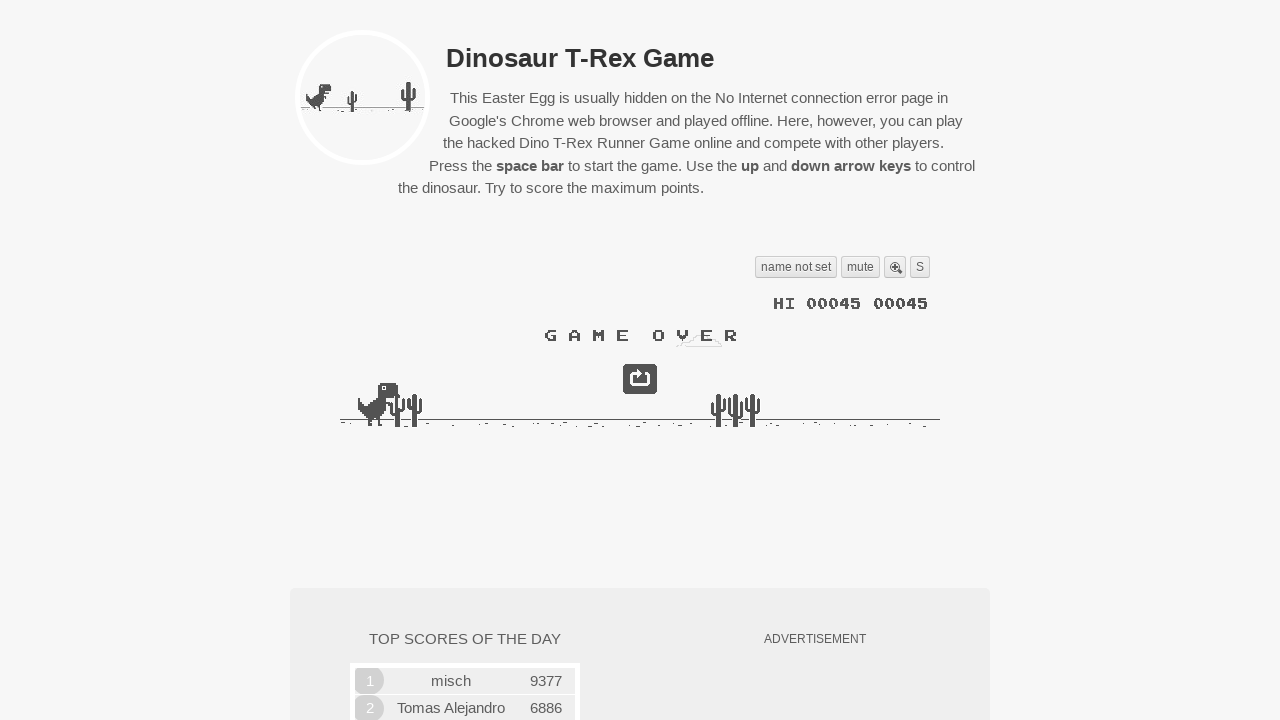

Waited 50ms before next obstacle check
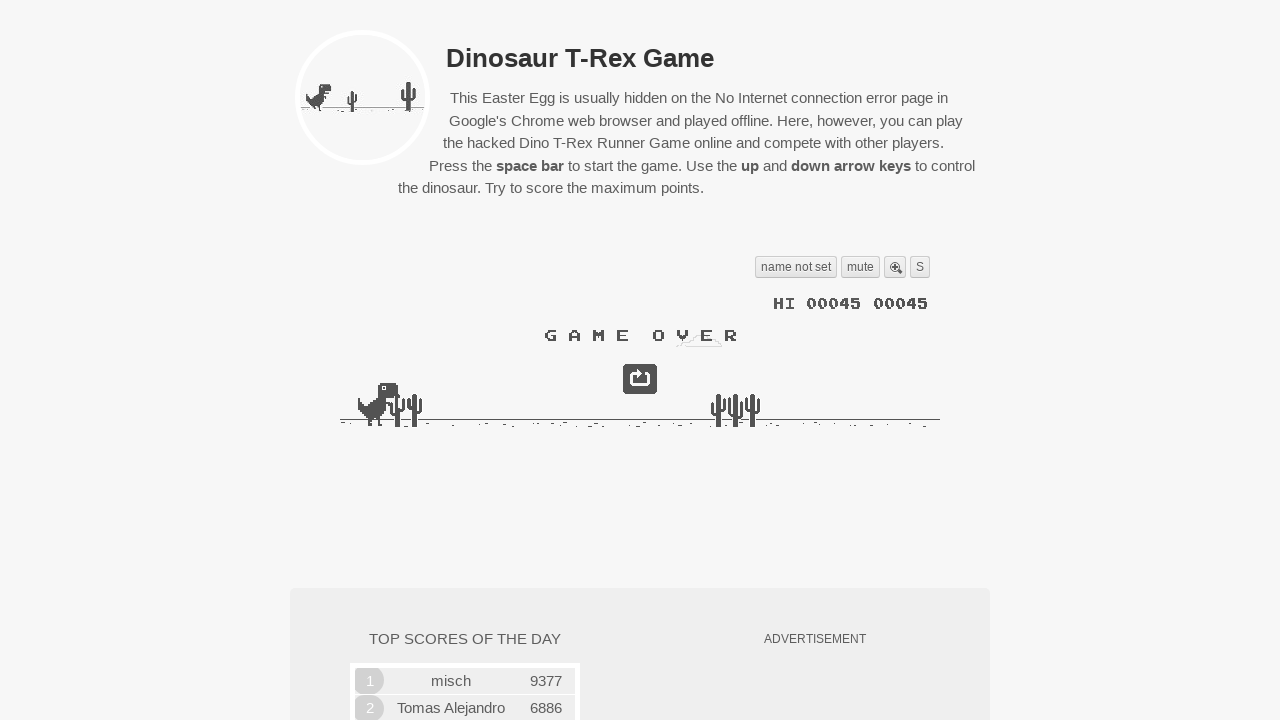

Evaluated obstacle detection to determine if jump is needed
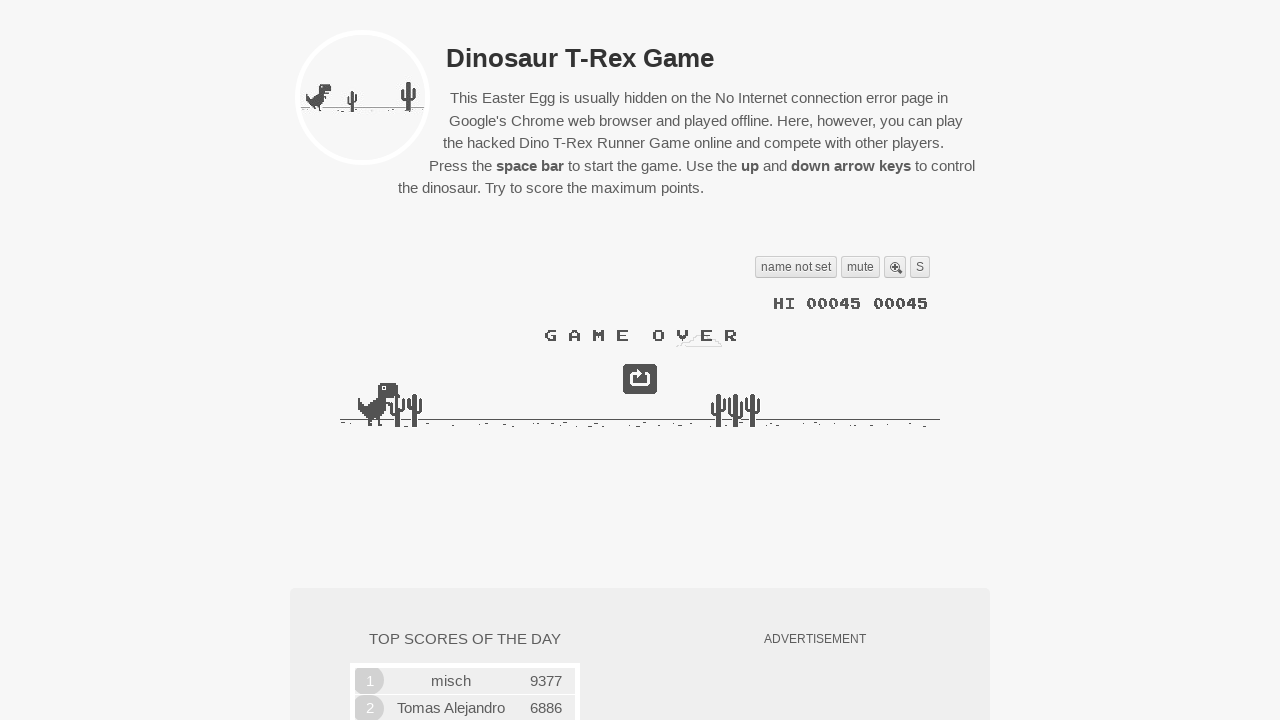

Waited 50ms before next obstacle check
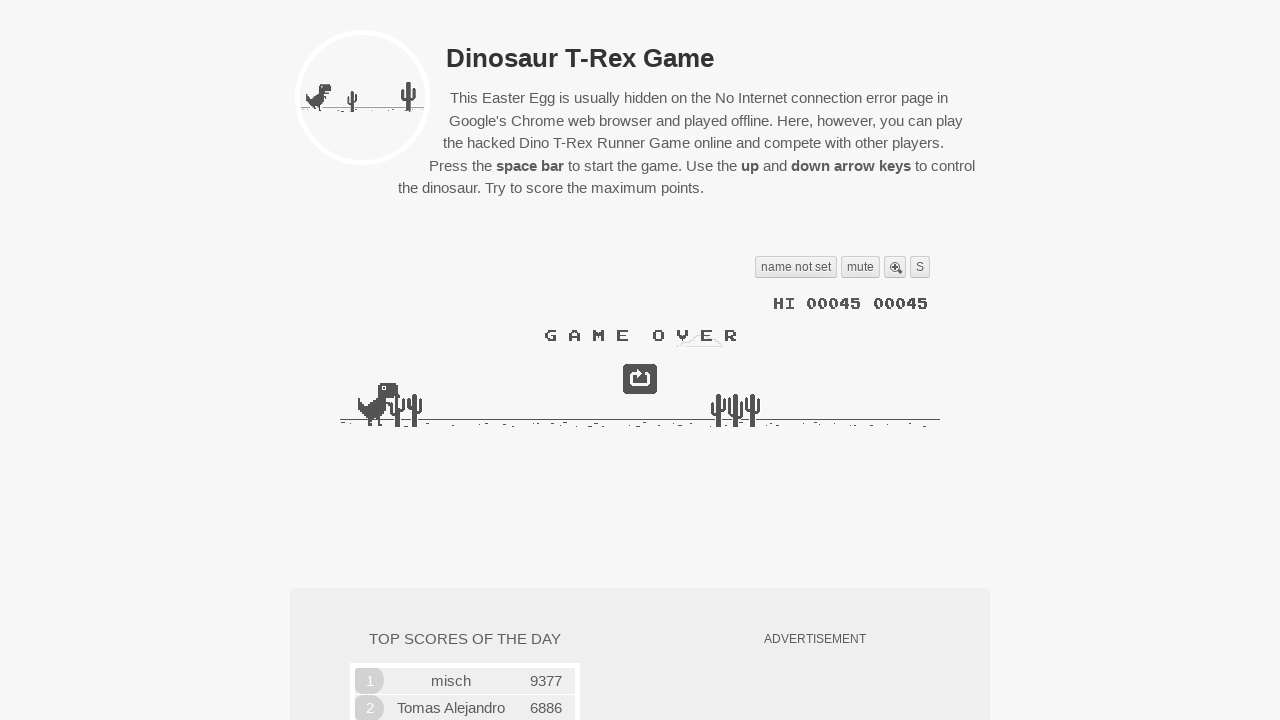

Evaluated obstacle detection to determine if jump is needed
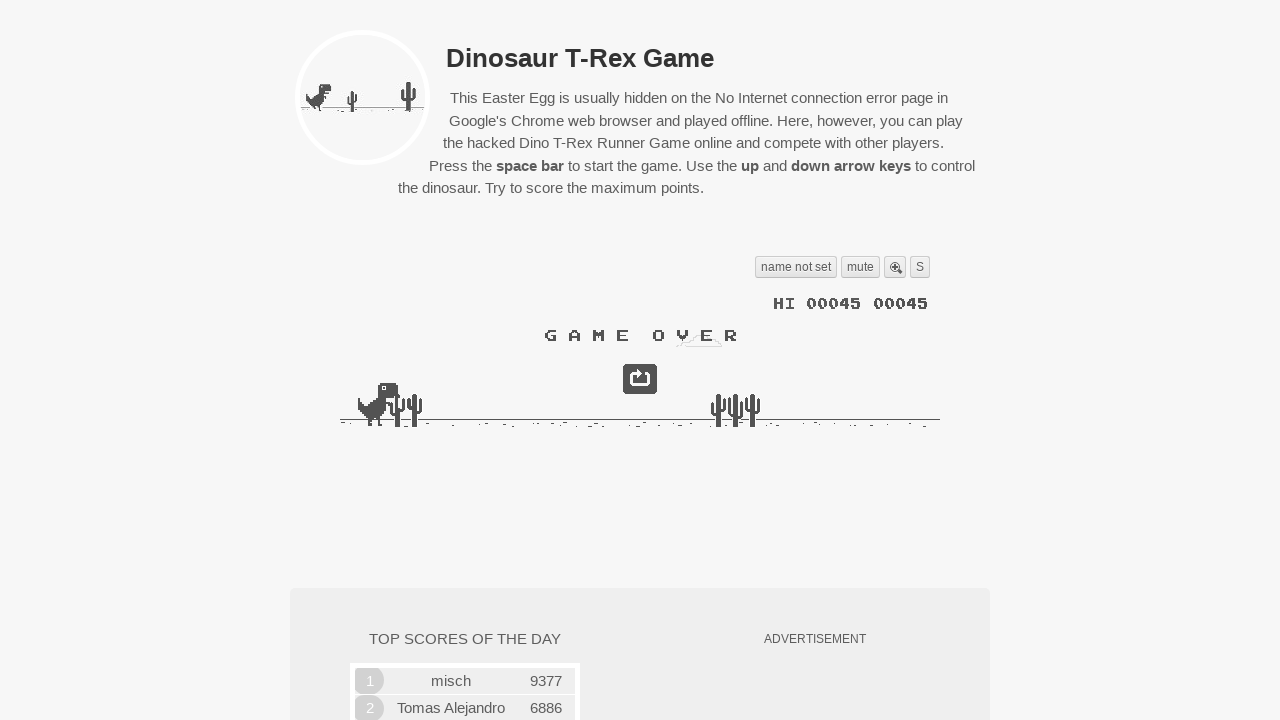

Waited 50ms before next obstacle check
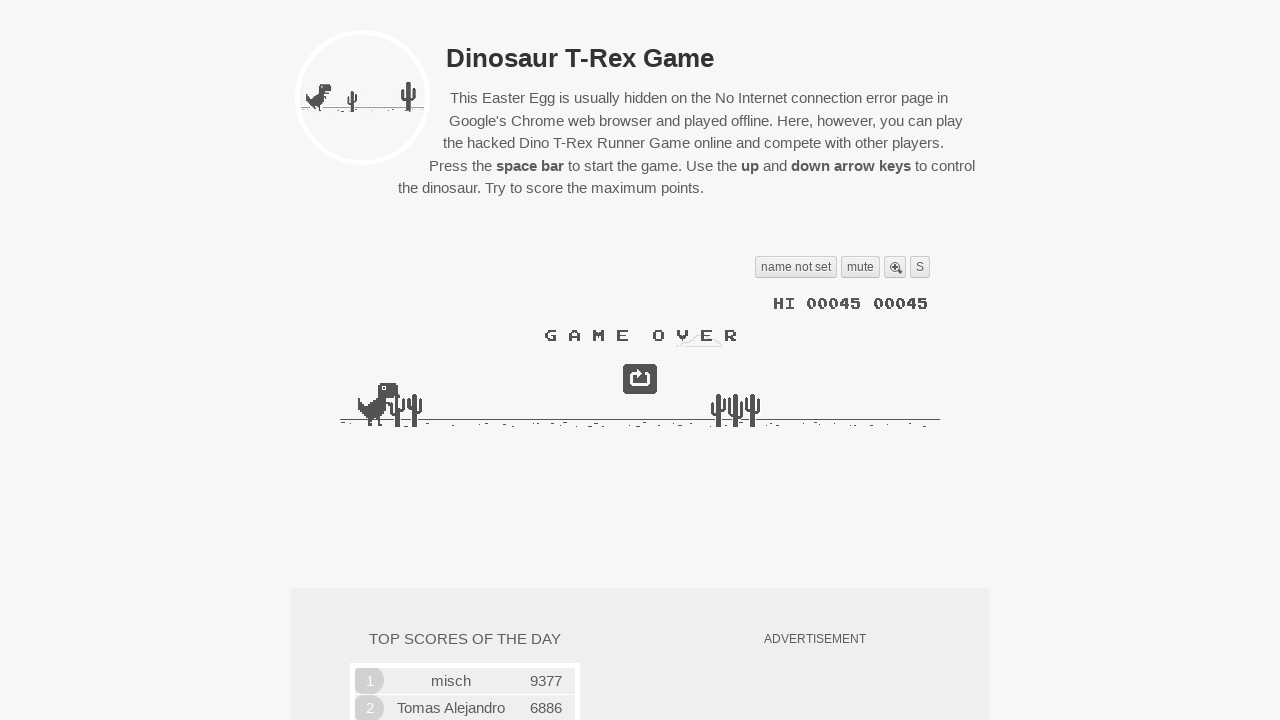

Evaluated obstacle detection to determine if jump is needed
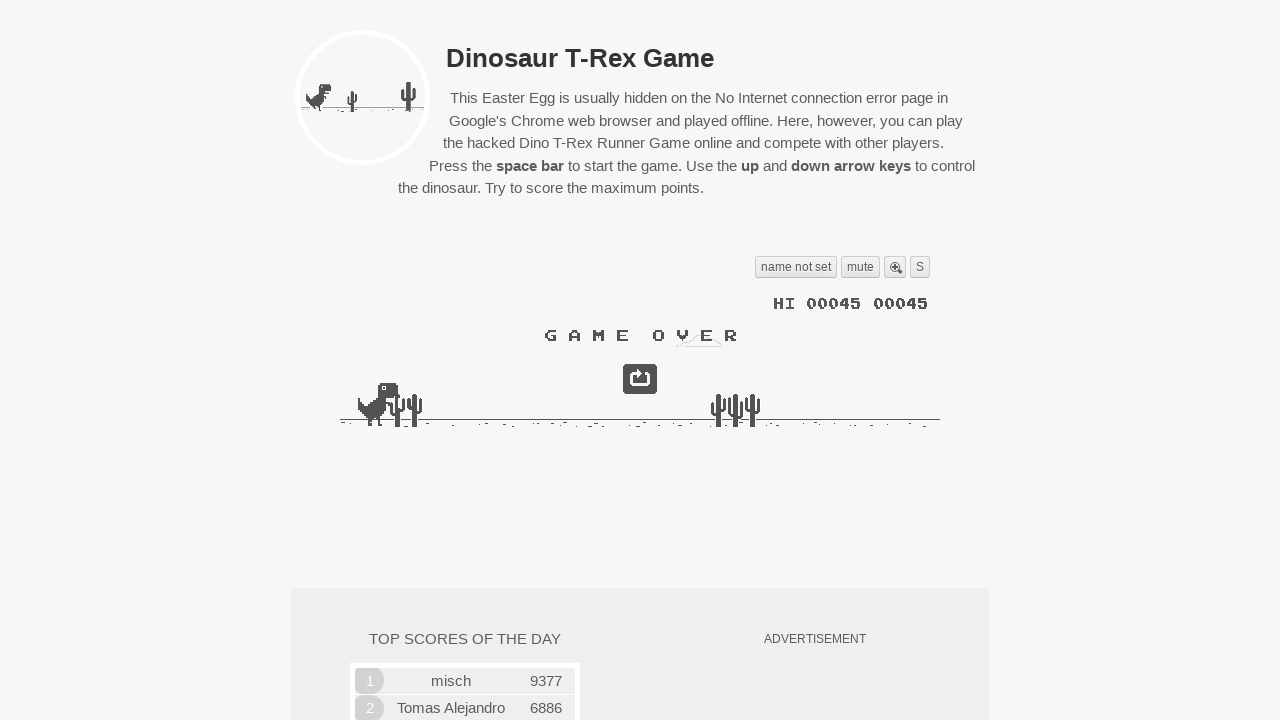

Waited 50ms before next obstacle check
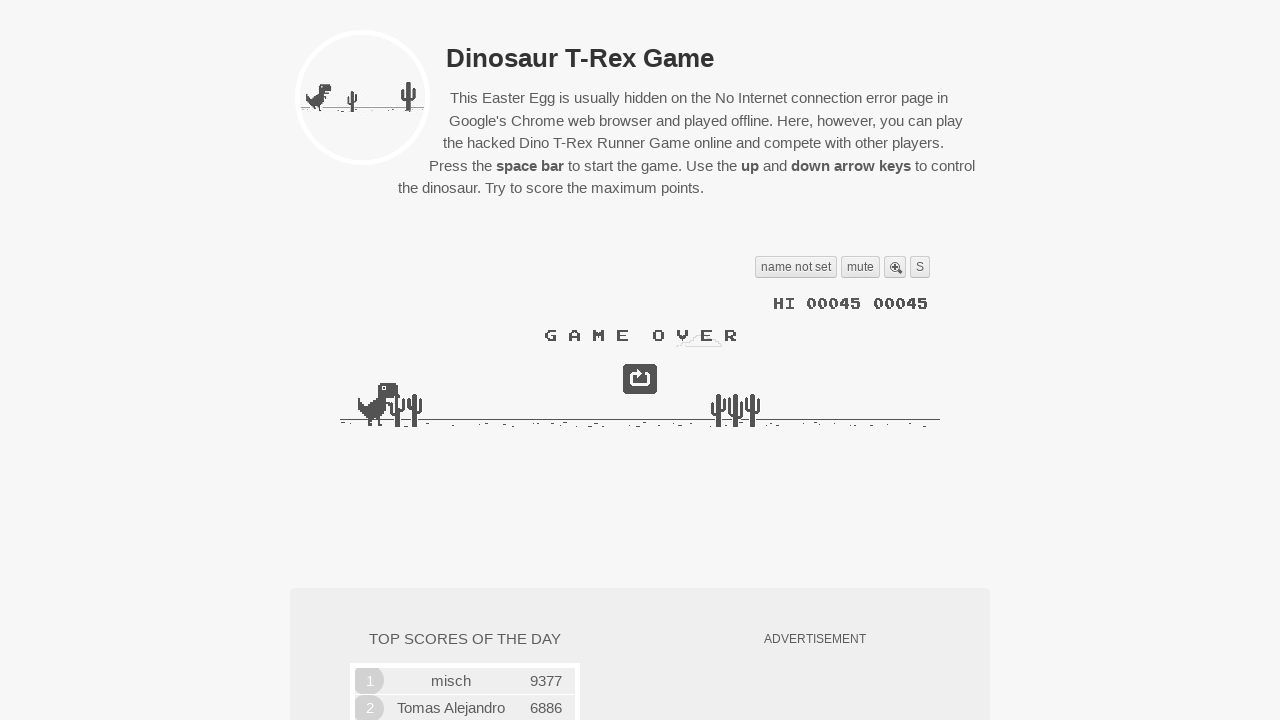

Evaluated obstacle detection to determine if jump is needed
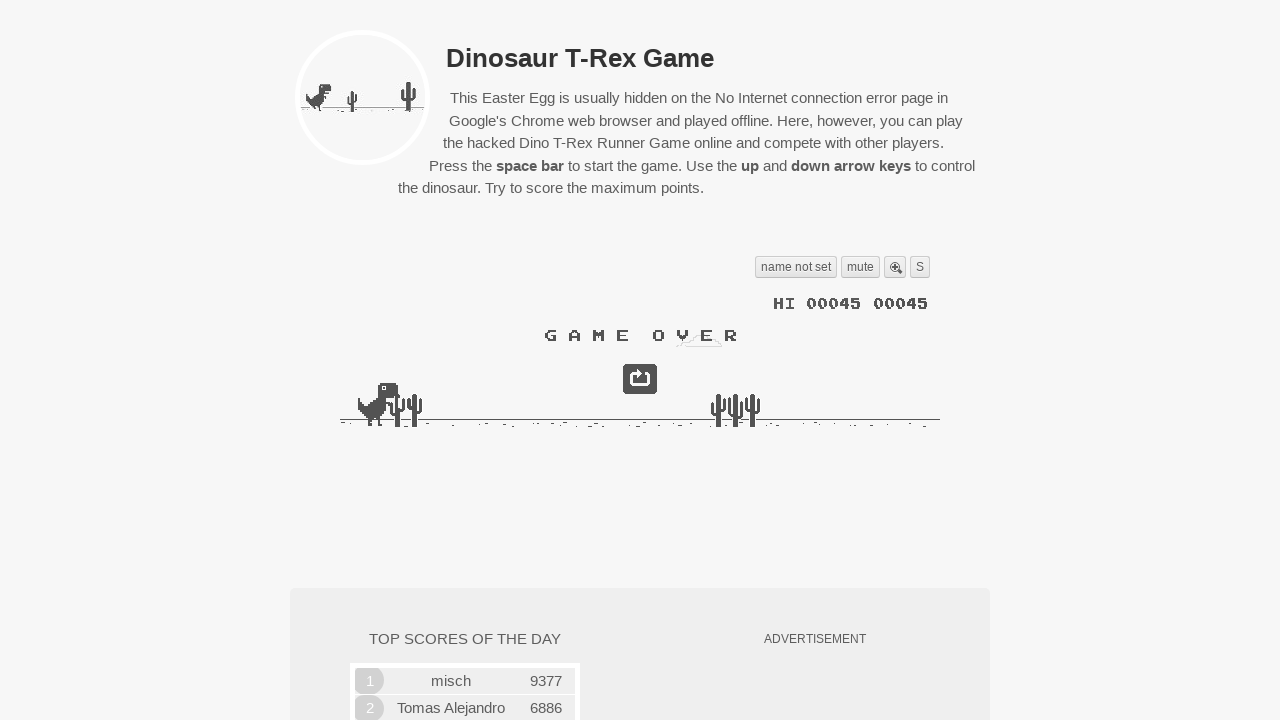

Waited 50ms before next obstacle check
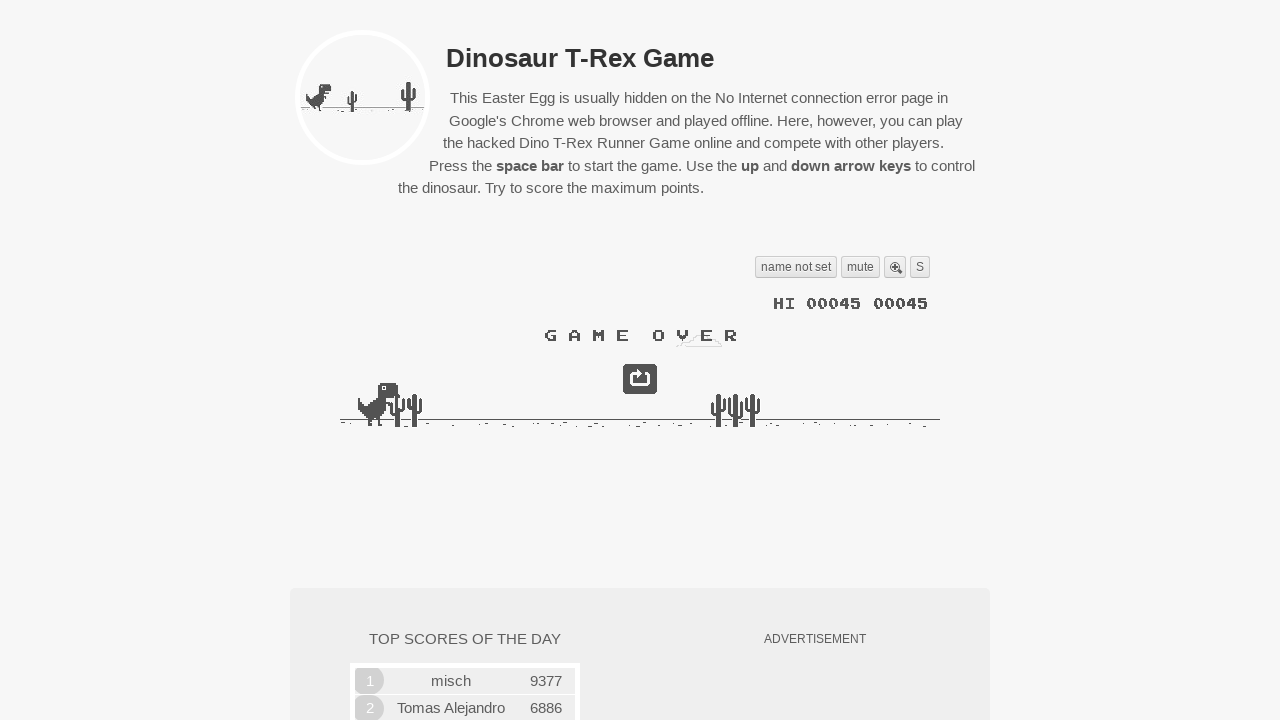

Evaluated obstacle detection to determine if jump is needed
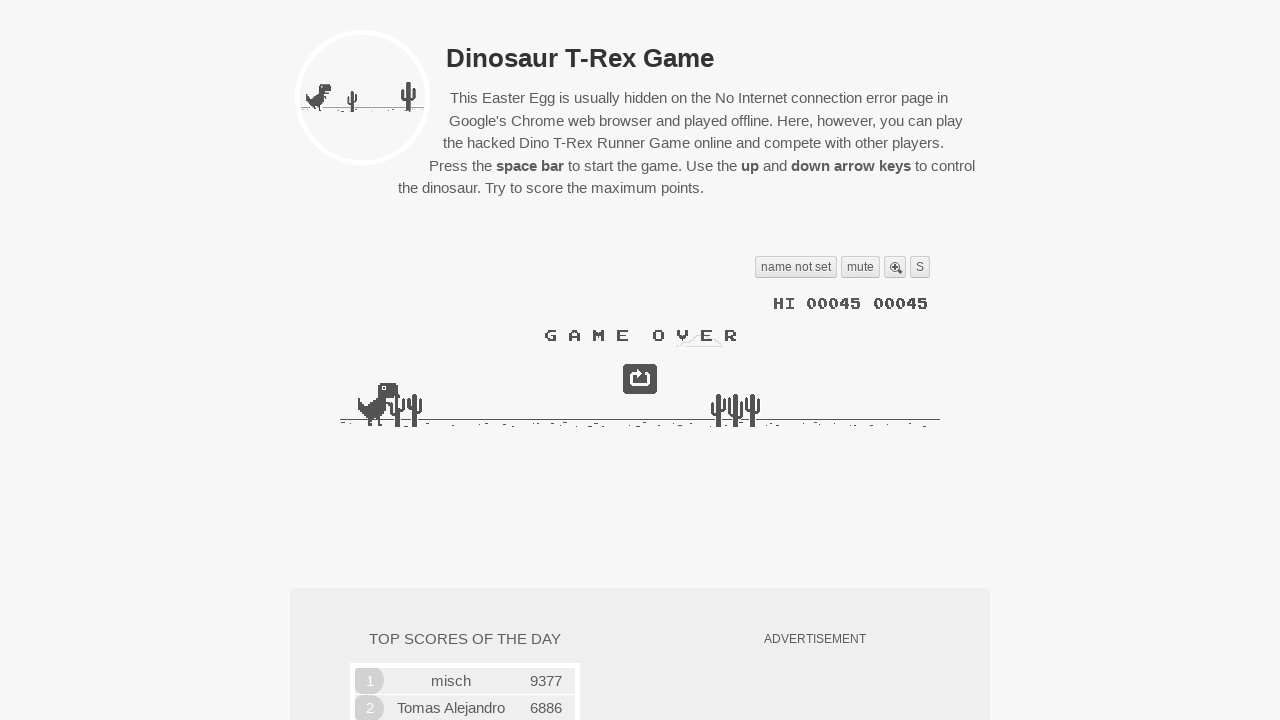

Waited 50ms before next obstacle check
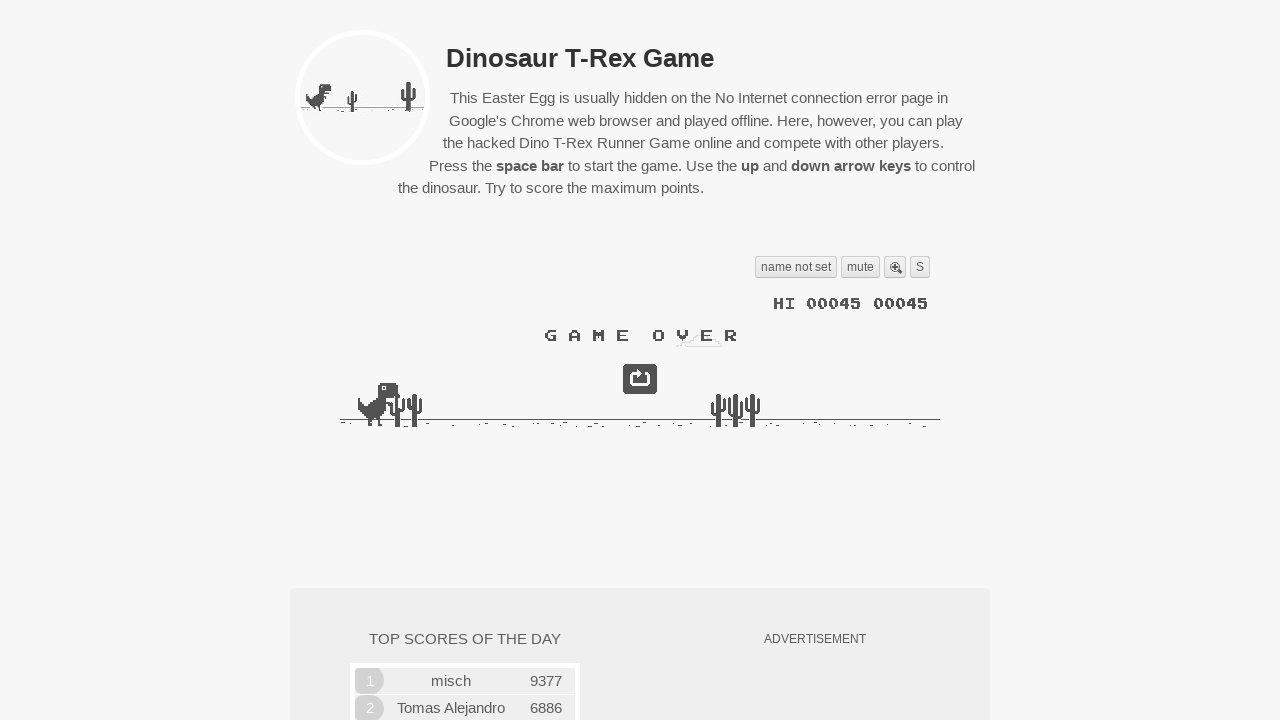

Evaluated obstacle detection to determine if jump is needed
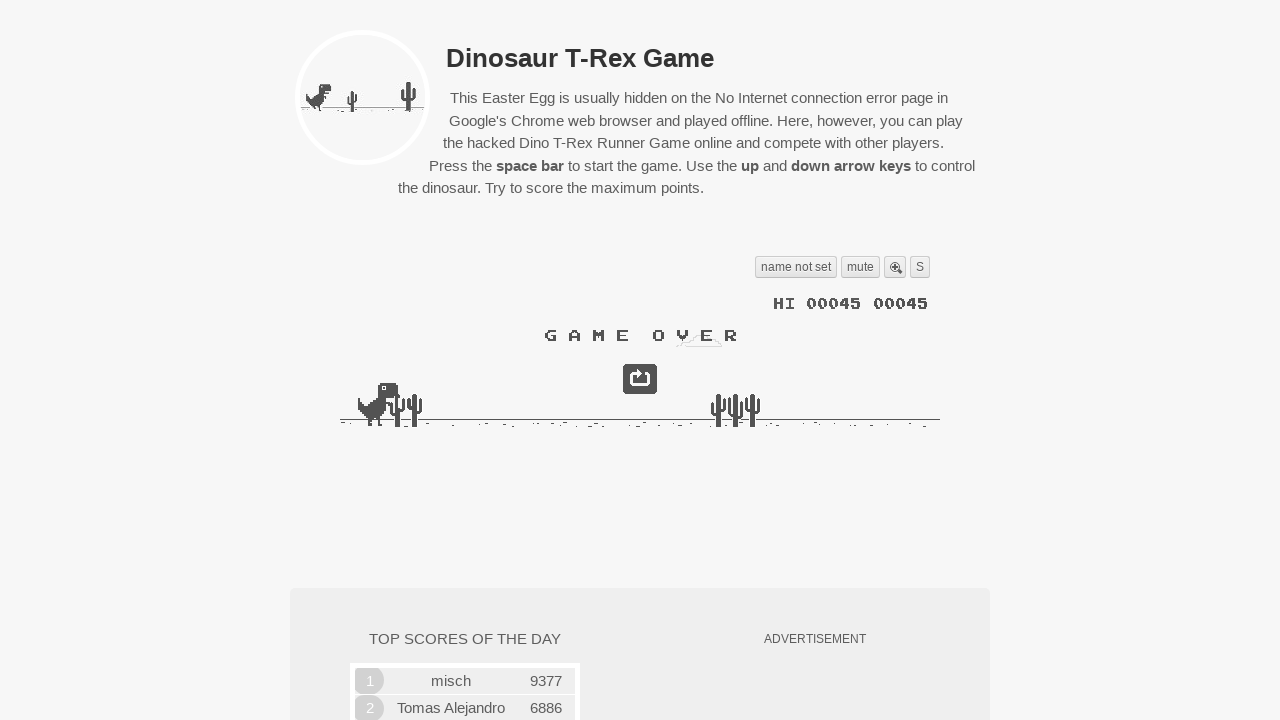

Waited 50ms before next obstacle check
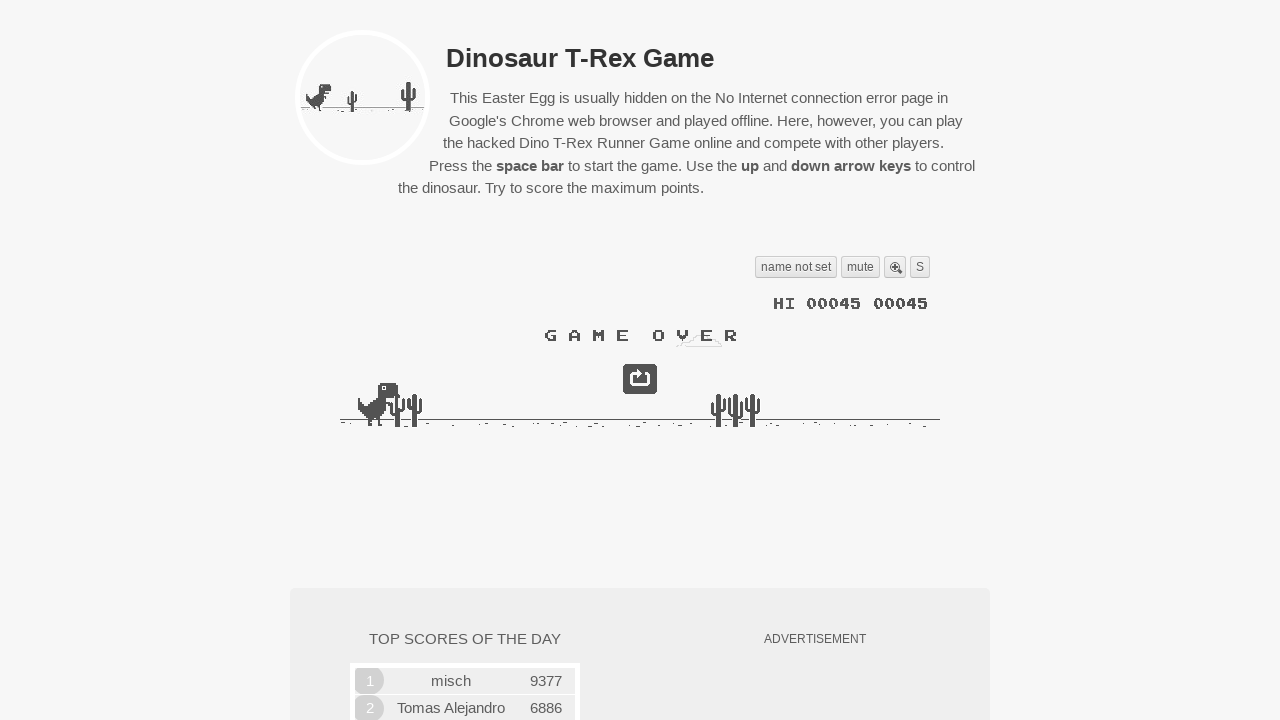

Evaluated obstacle detection to determine if jump is needed
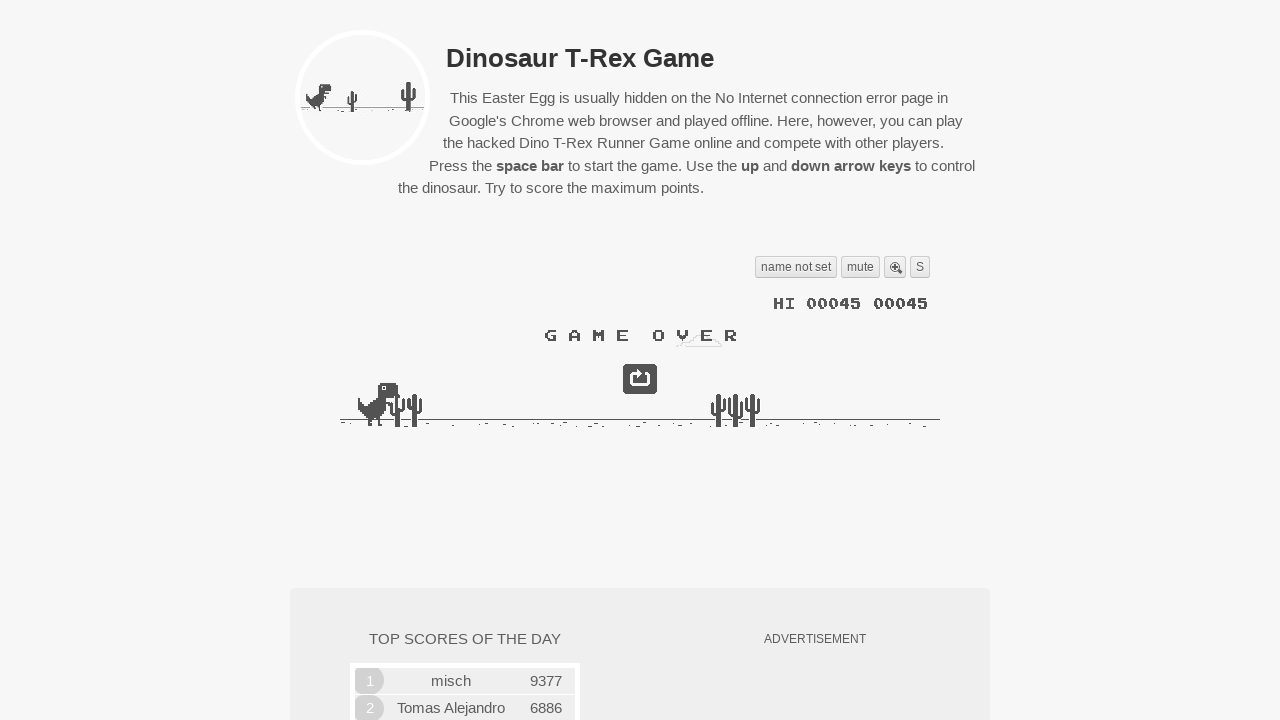

Waited 50ms before next obstacle check
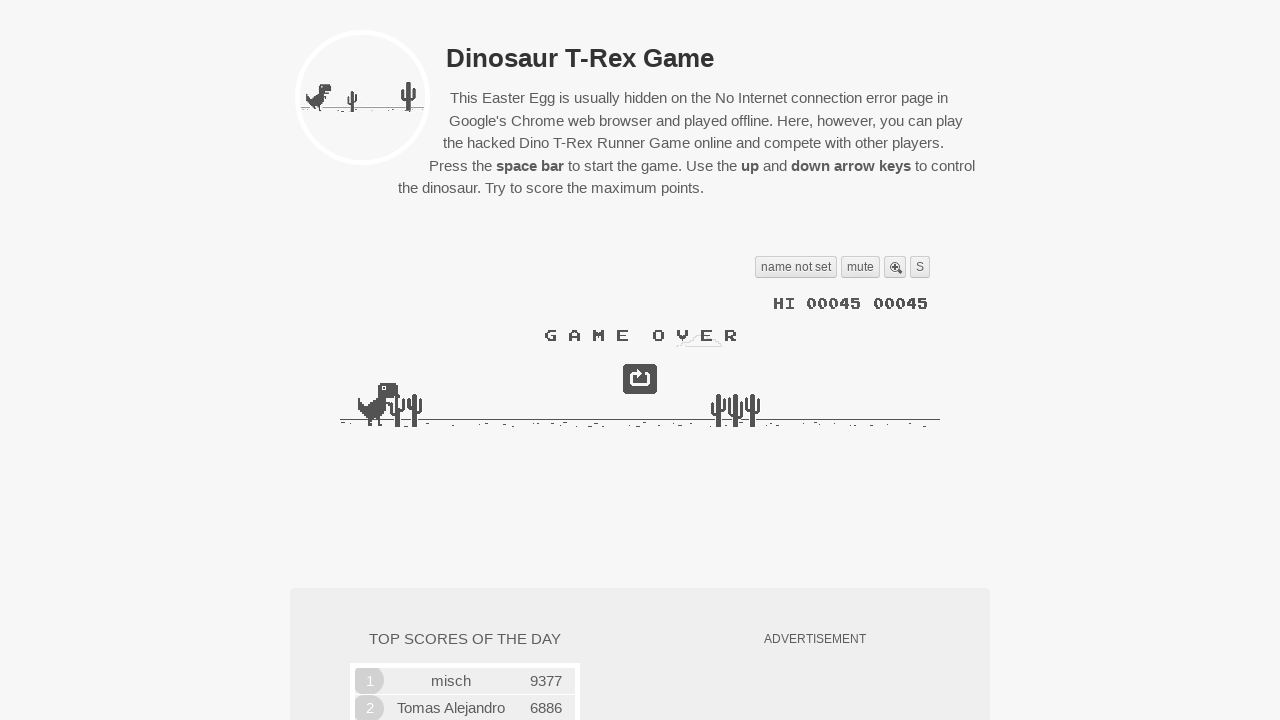

Evaluated obstacle detection to determine if jump is needed
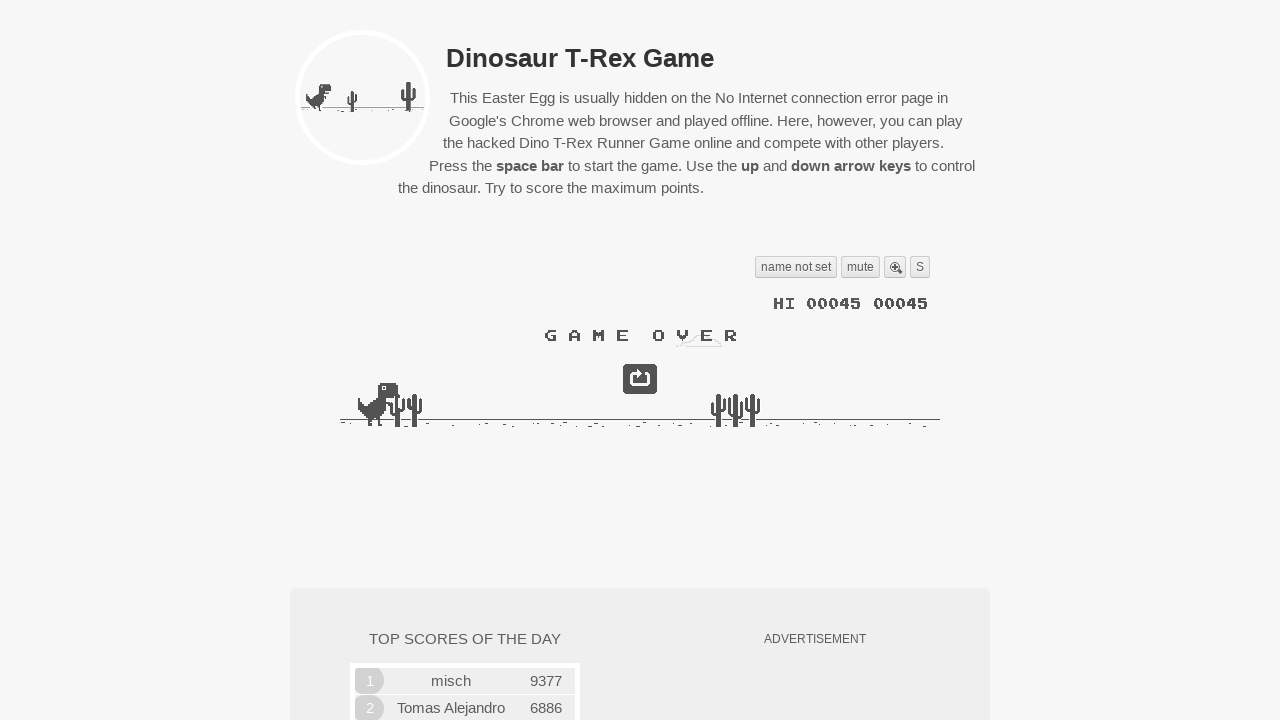

Waited 50ms before next obstacle check
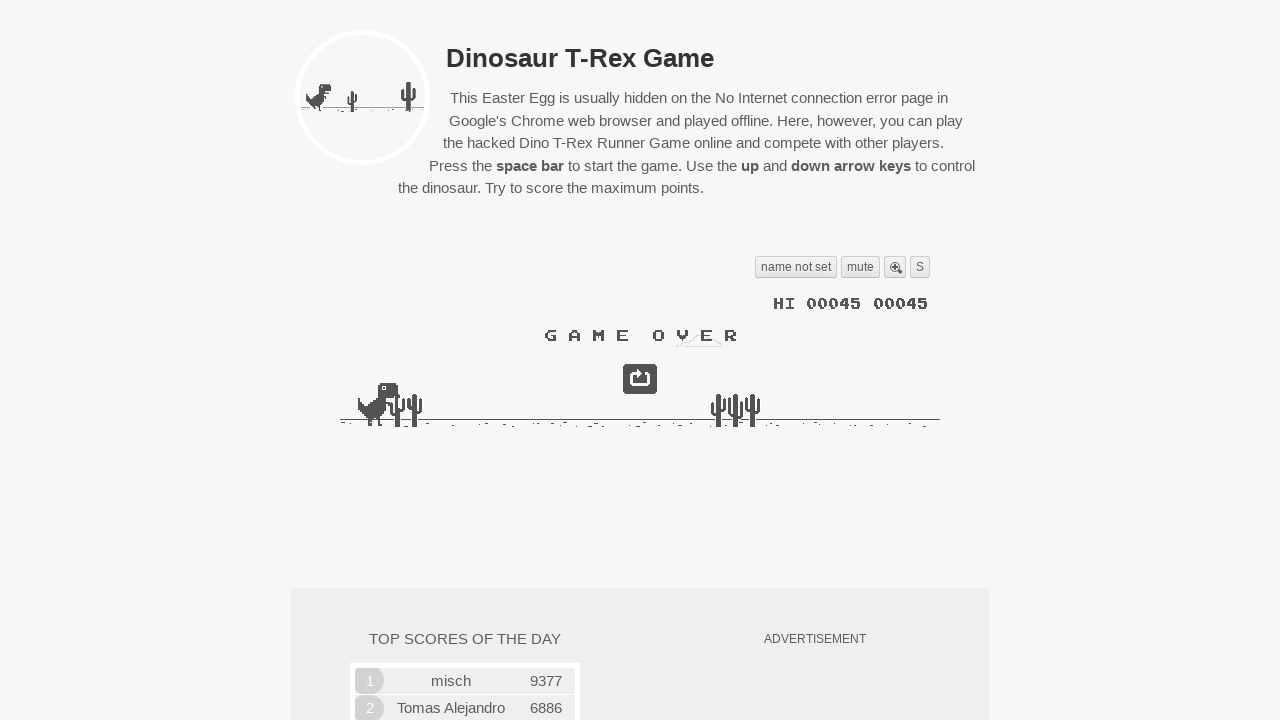

Evaluated obstacle detection to determine if jump is needed
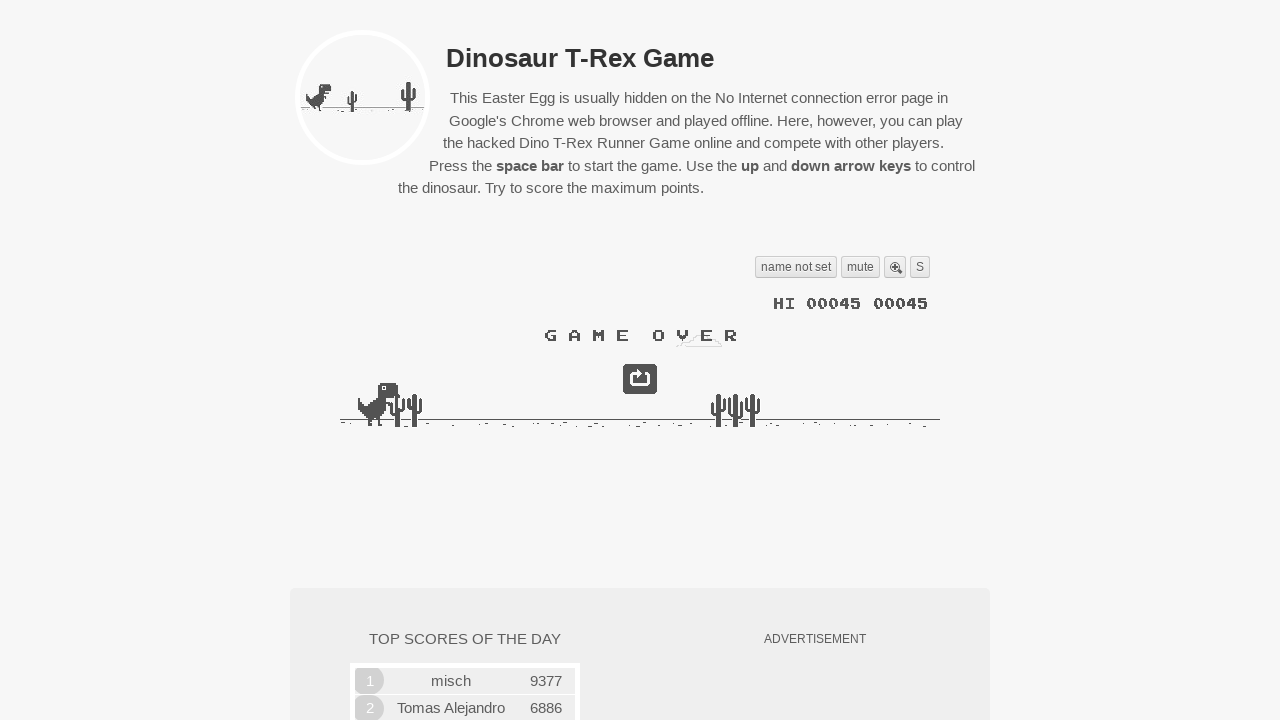

Waited 50ms before next obstacle check
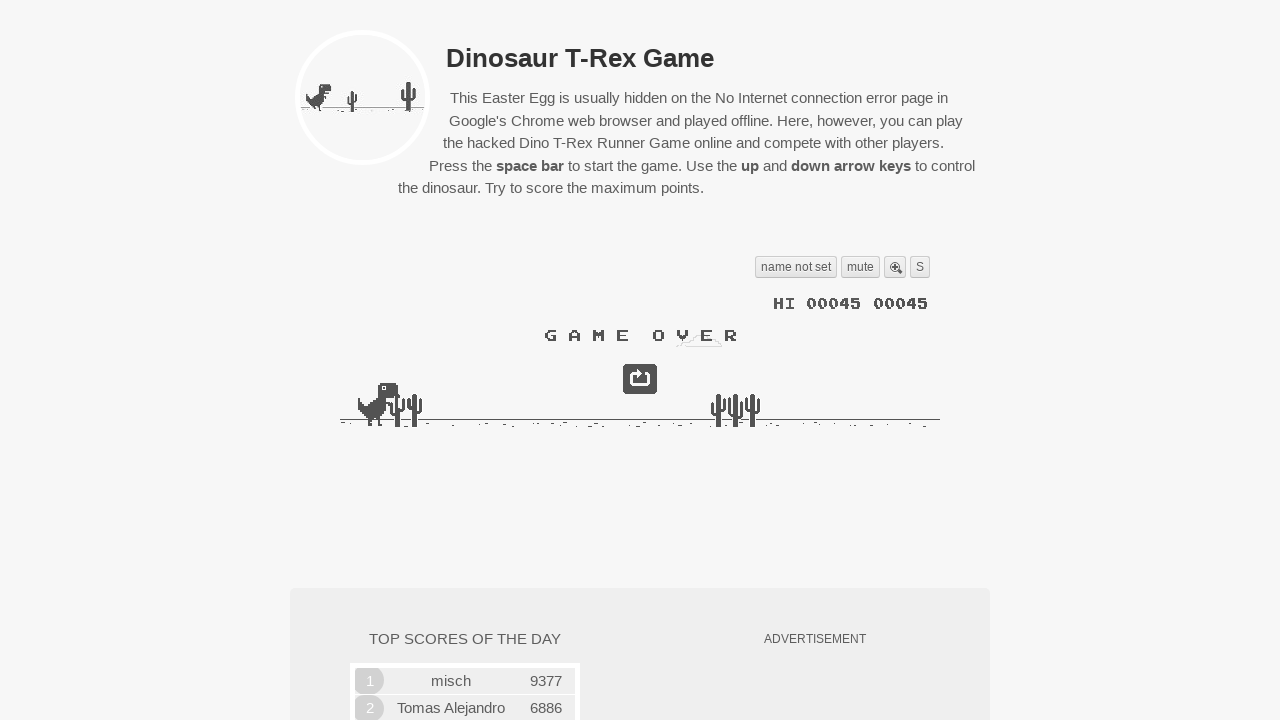

Evaluated obstacle detection to determine if jump is needed
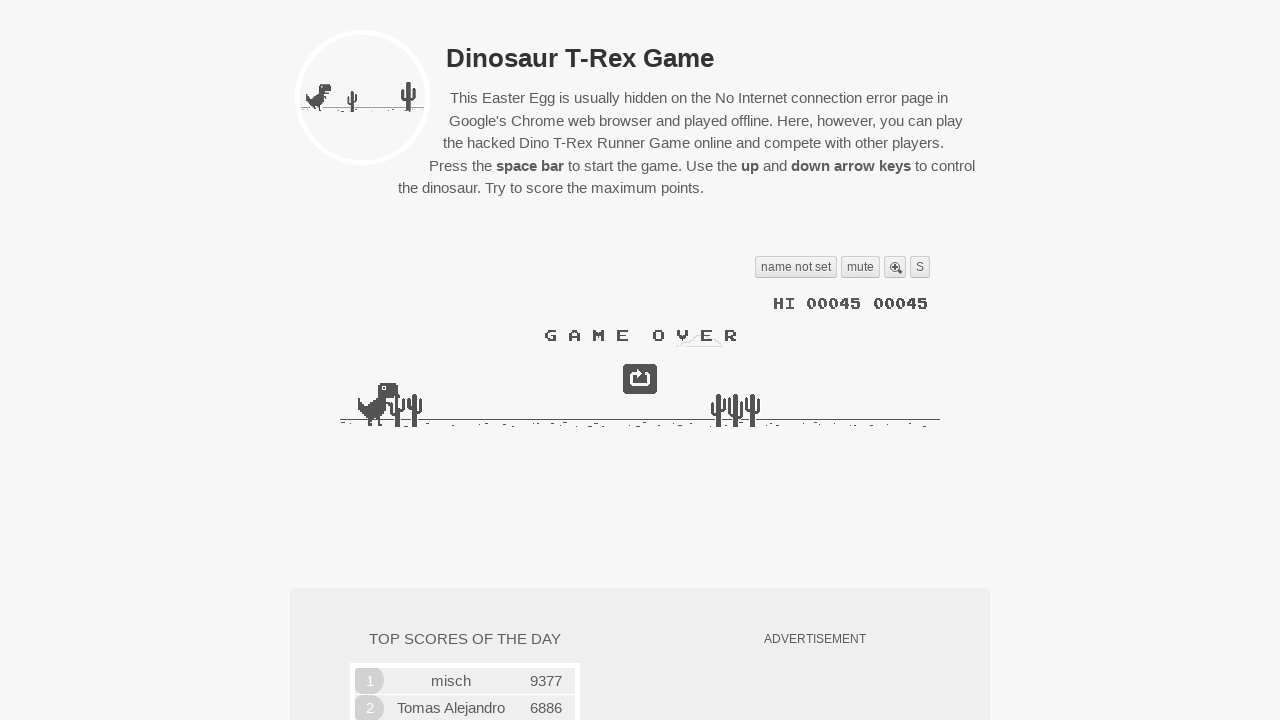

Waited 50ms before next obstacle check
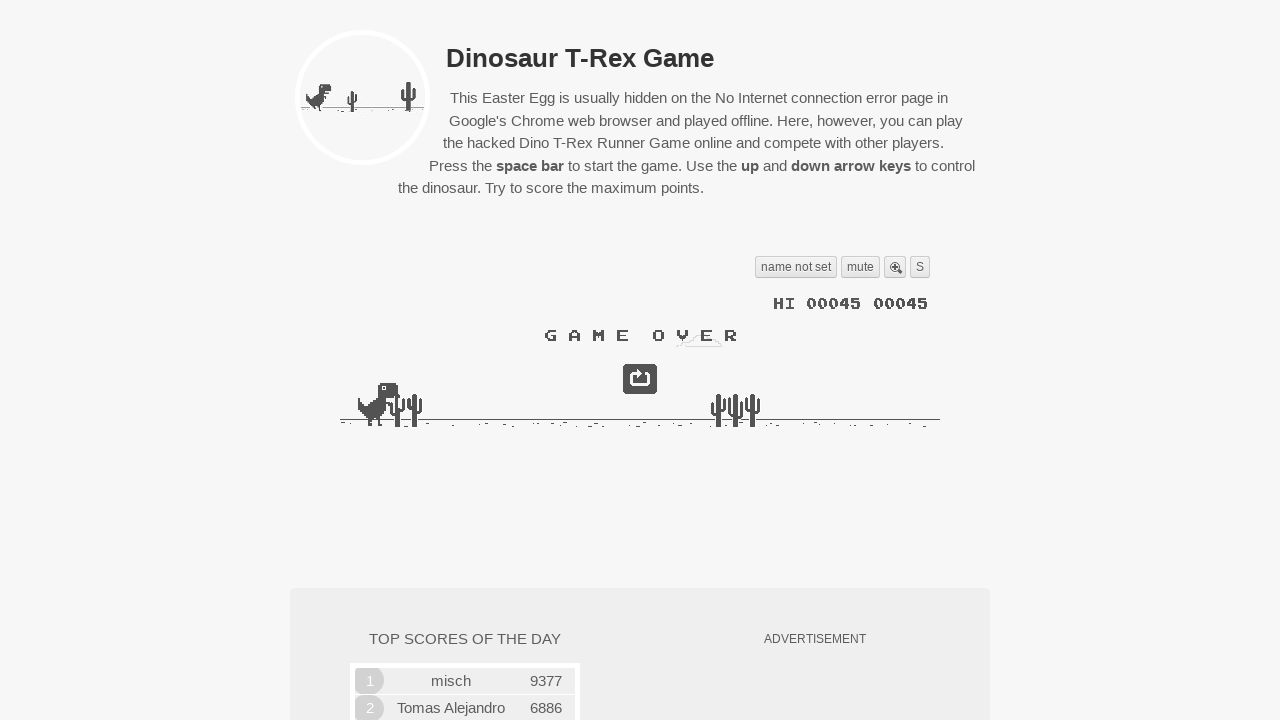

Evaluated obstacle detection to determine if jump is needed
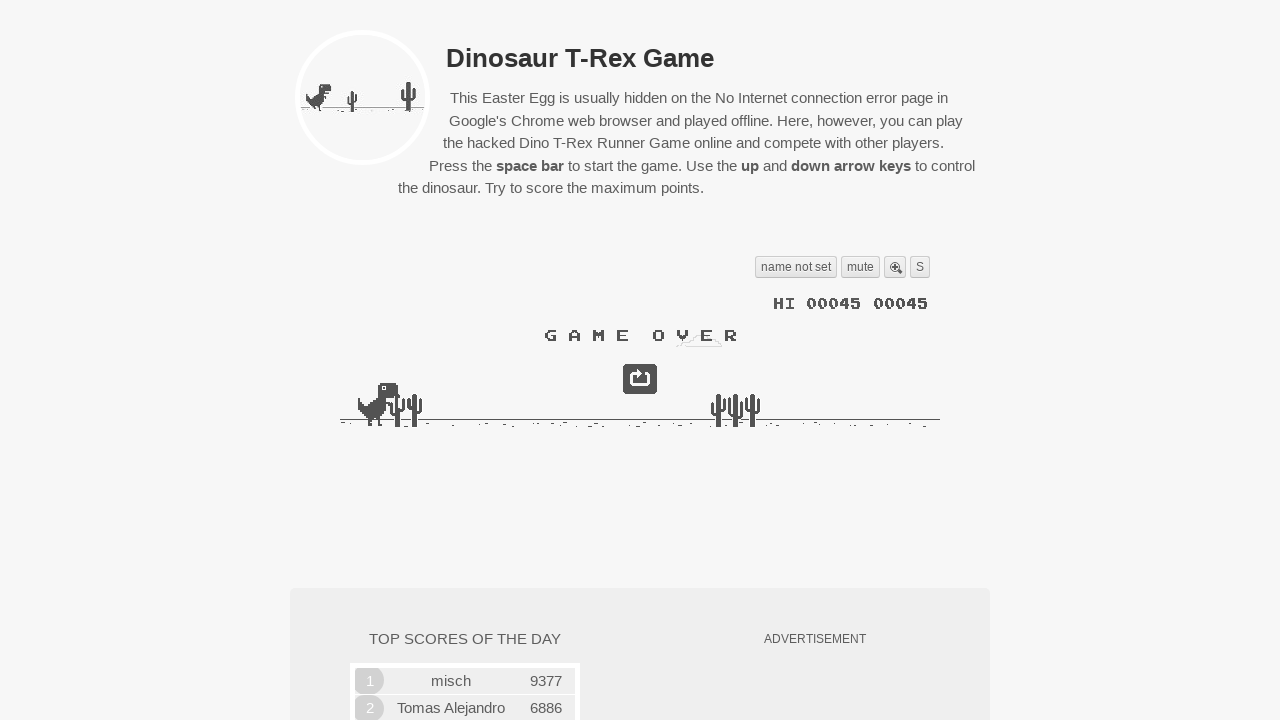

Waited 50ms before next obstacle check
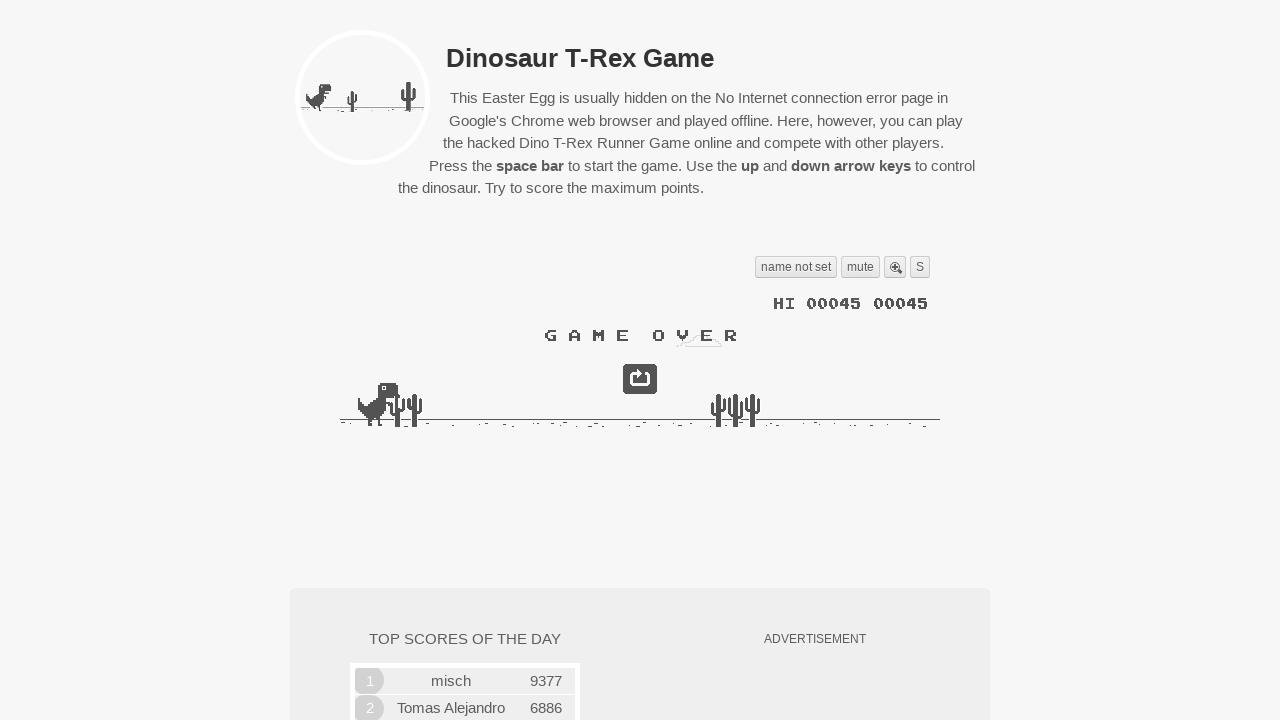

Evaluated obstacle detection to determine if jump is needed
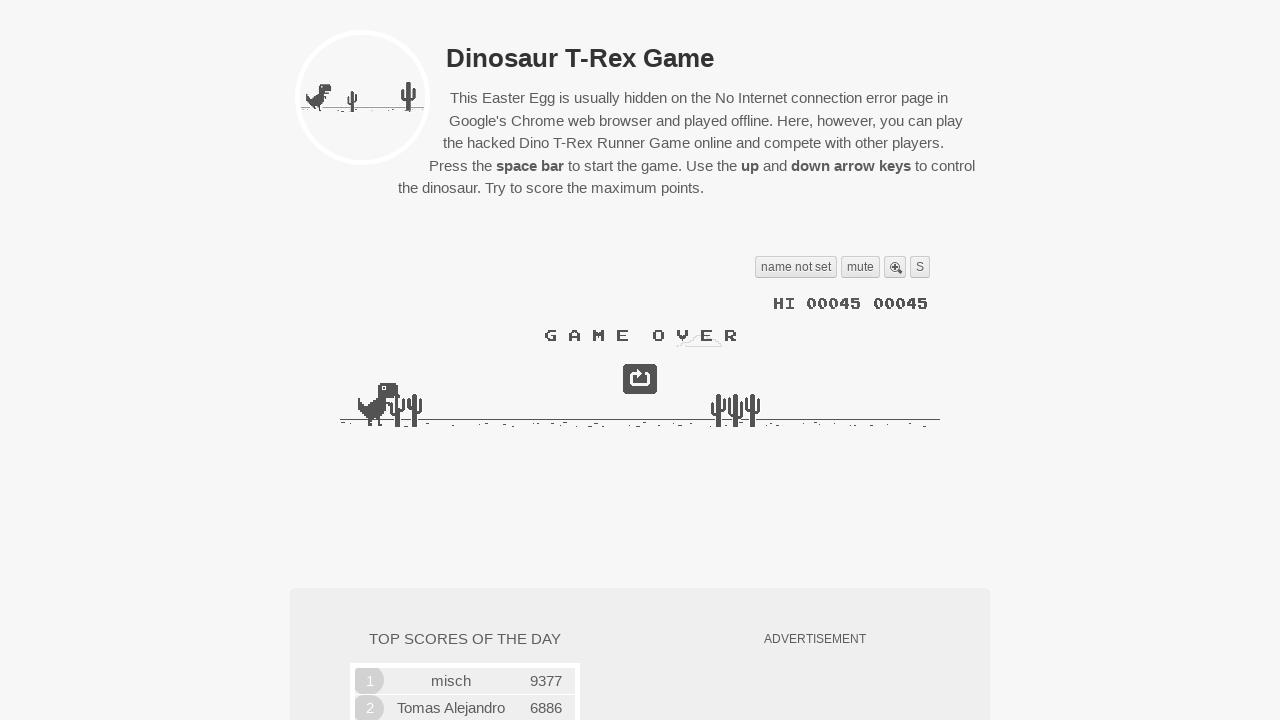

Waited 50ms before next obstacle check
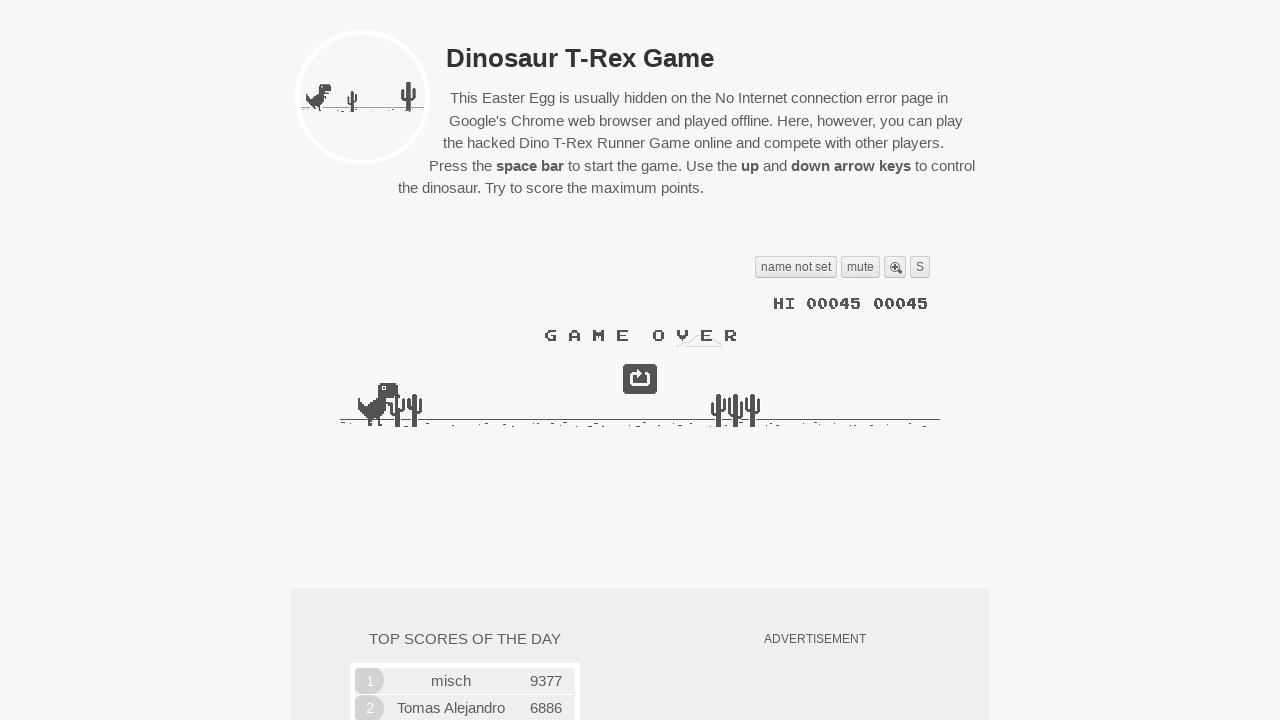

Evaluated obstacle detection to determine if jump is needed
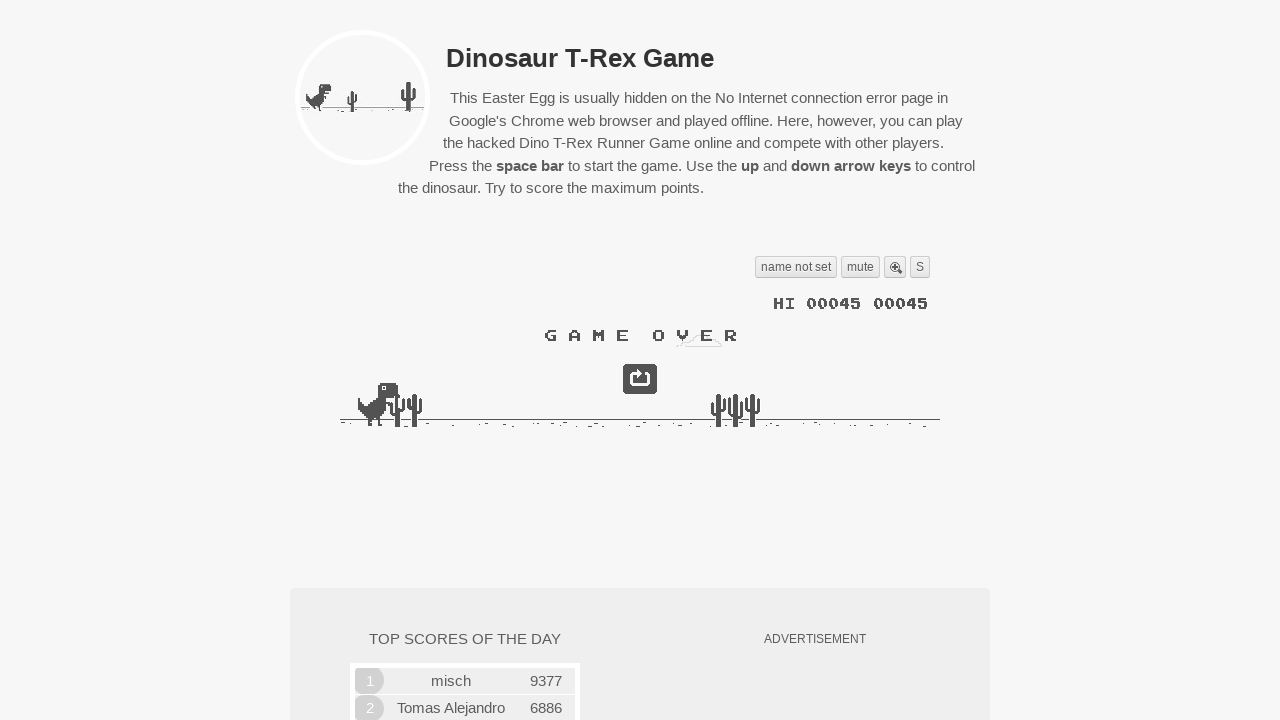

Waited 50ms before next obstacle check
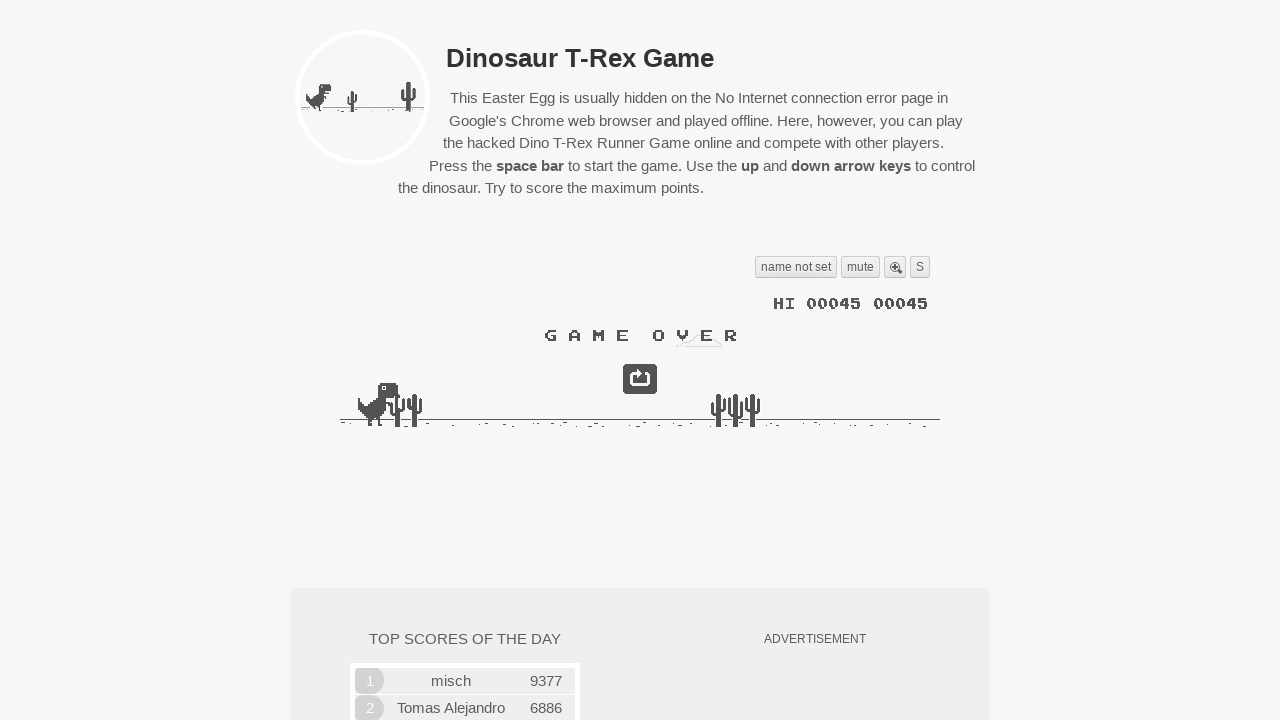

Evaluated obstacle detection to determine if jump is needed
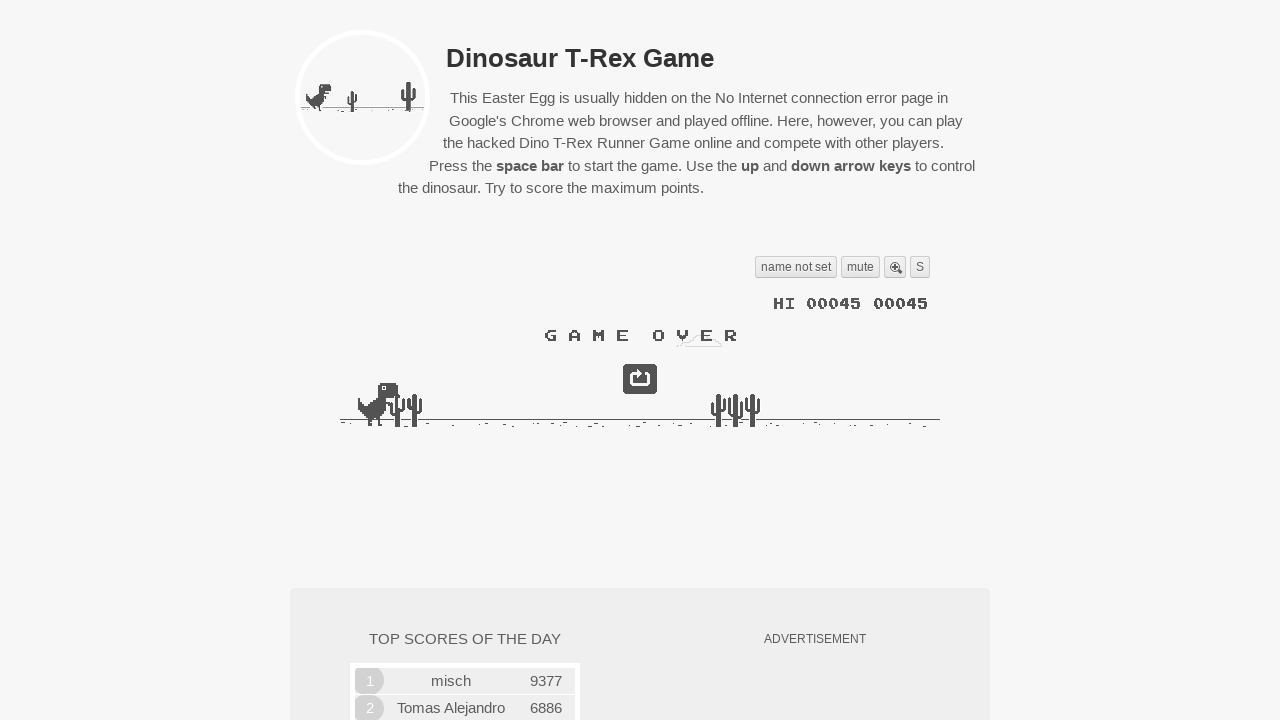

Waited 50ms before next obstacle check
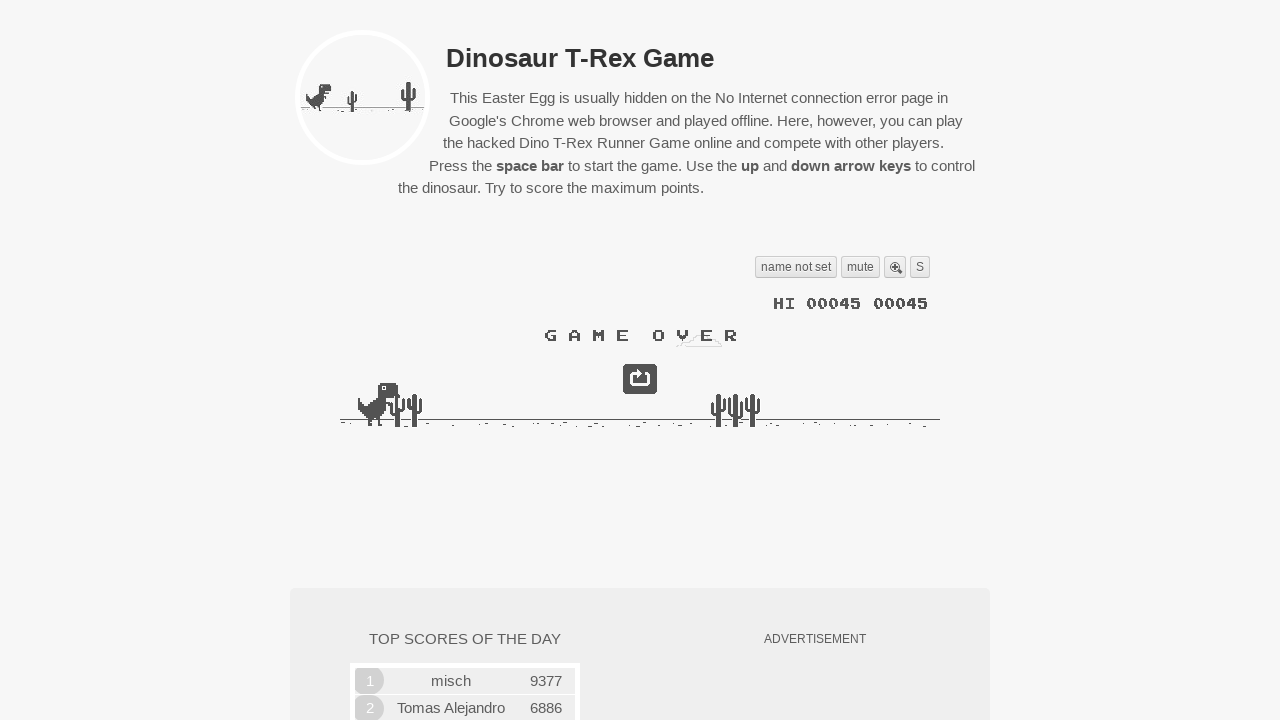

Evaluated obstacle detection to determine if jump is needed
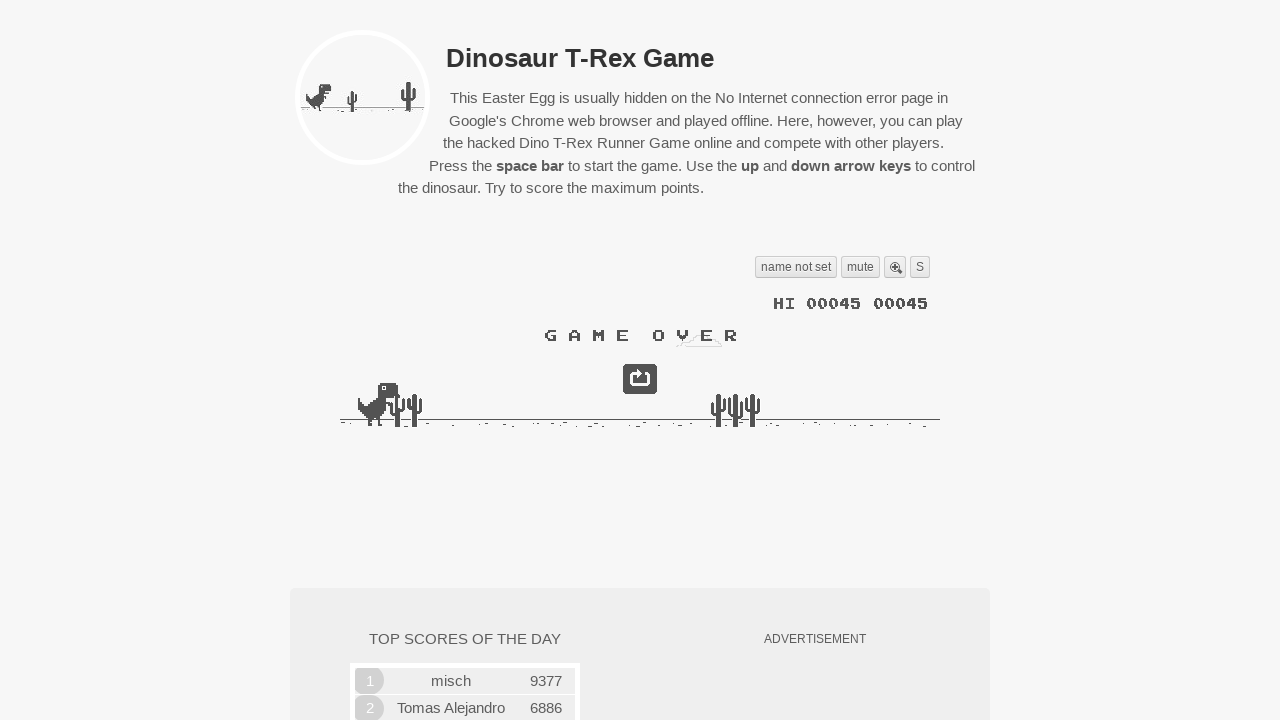

Waited 50ms before next obstacle check
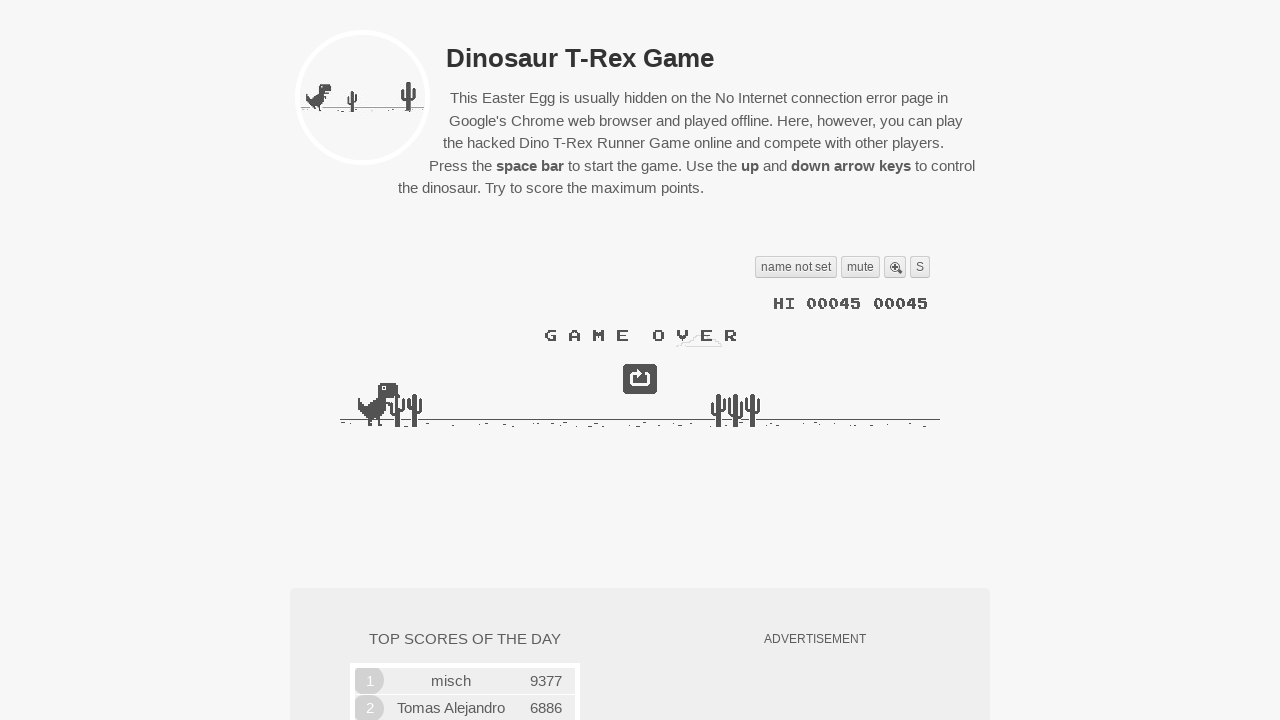

Evaluated obstacle detection to determine if jump is needed
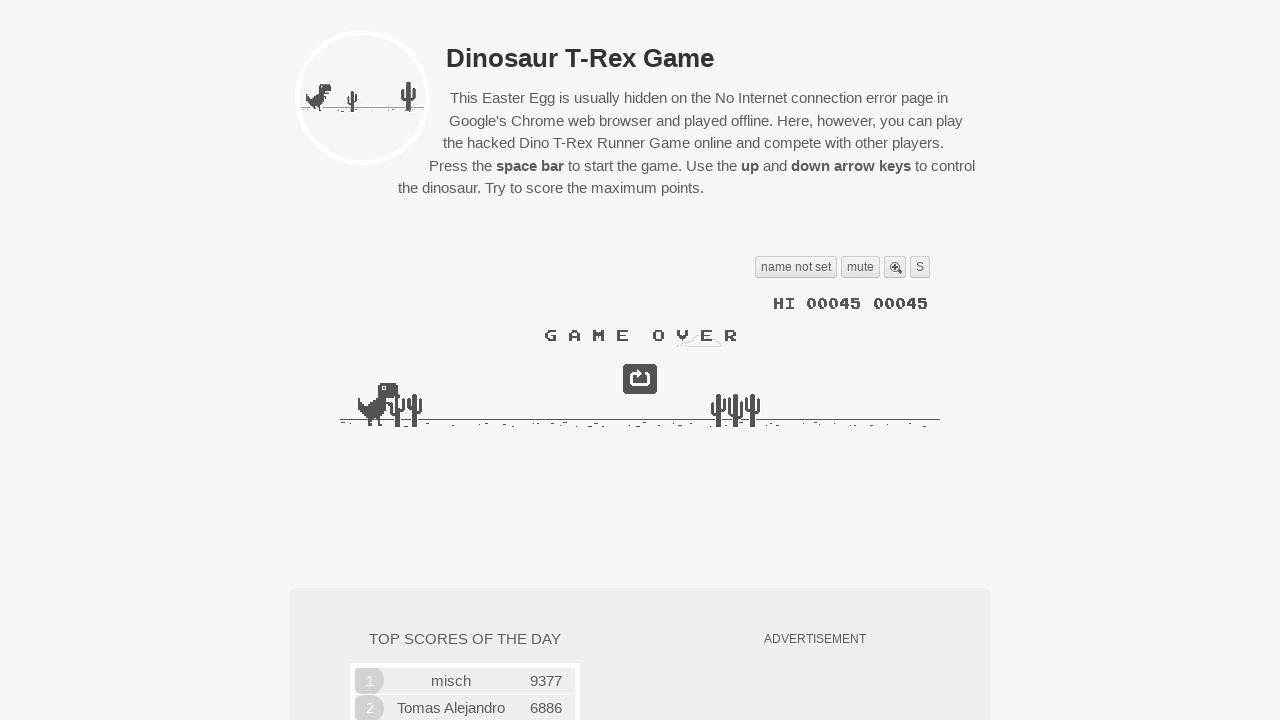

Waited 50ms before next obstacle check
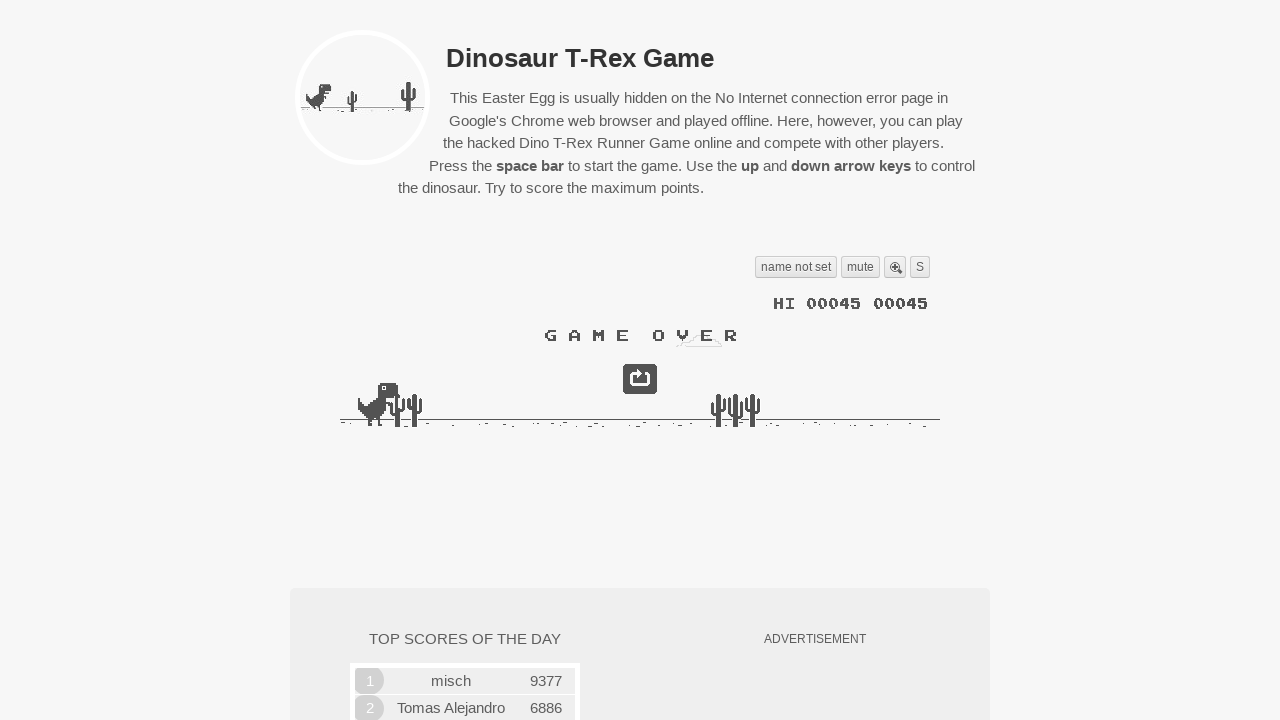

Evaluated obstacle detection to determine if jump is needed
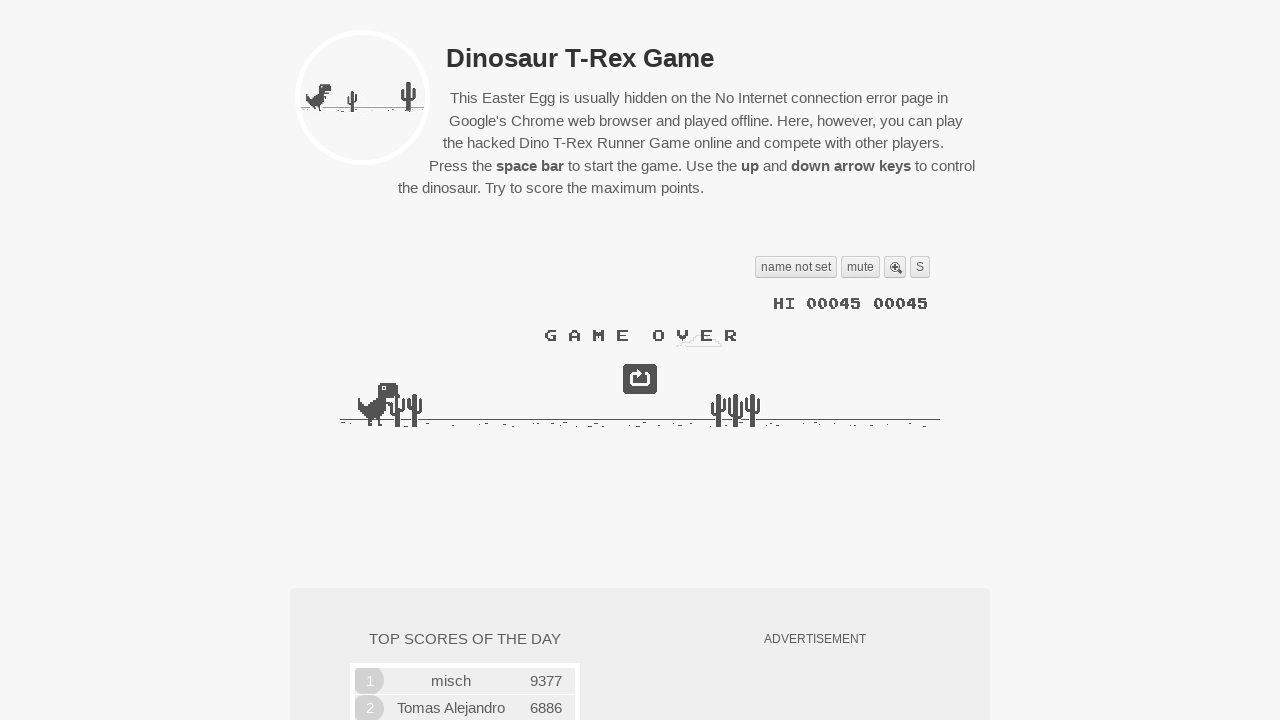

Waited 50ms before next obstacle check
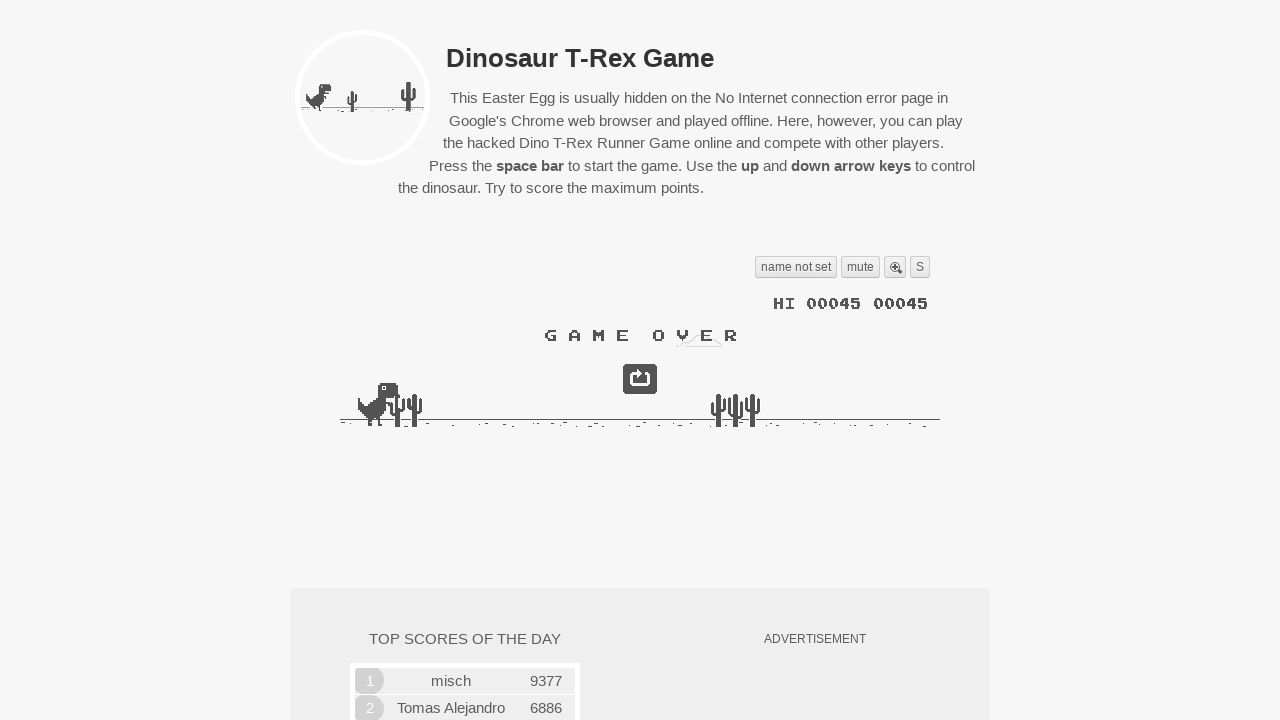

Evaluated obstacle detection to determine if jump is needed
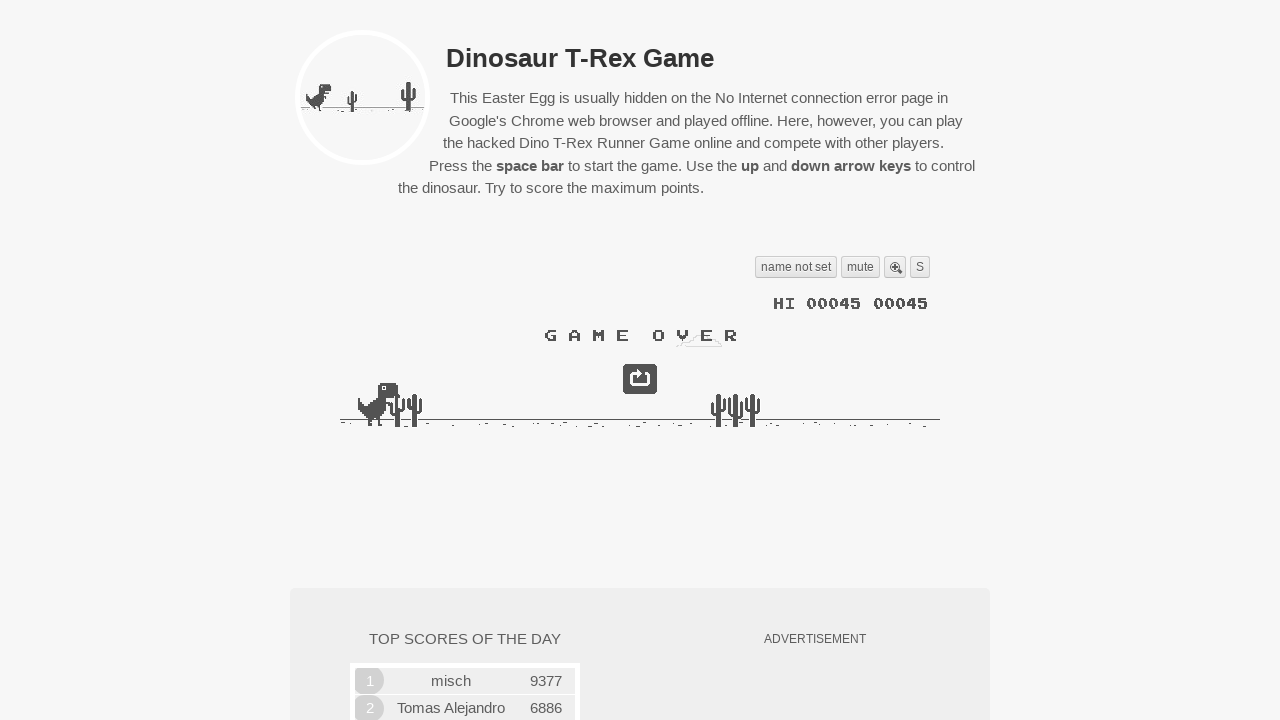

Waited 50ms before next obstacle check
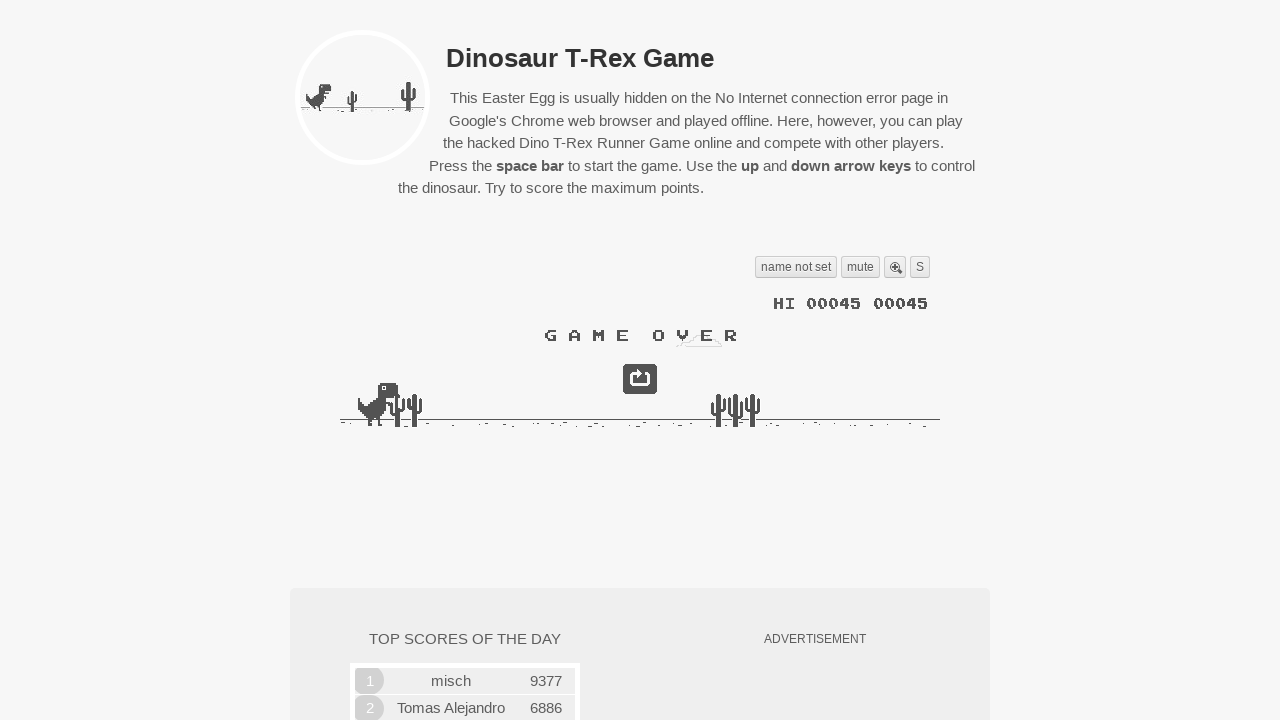

Evaluated obstacle detection to determine if jump is needed
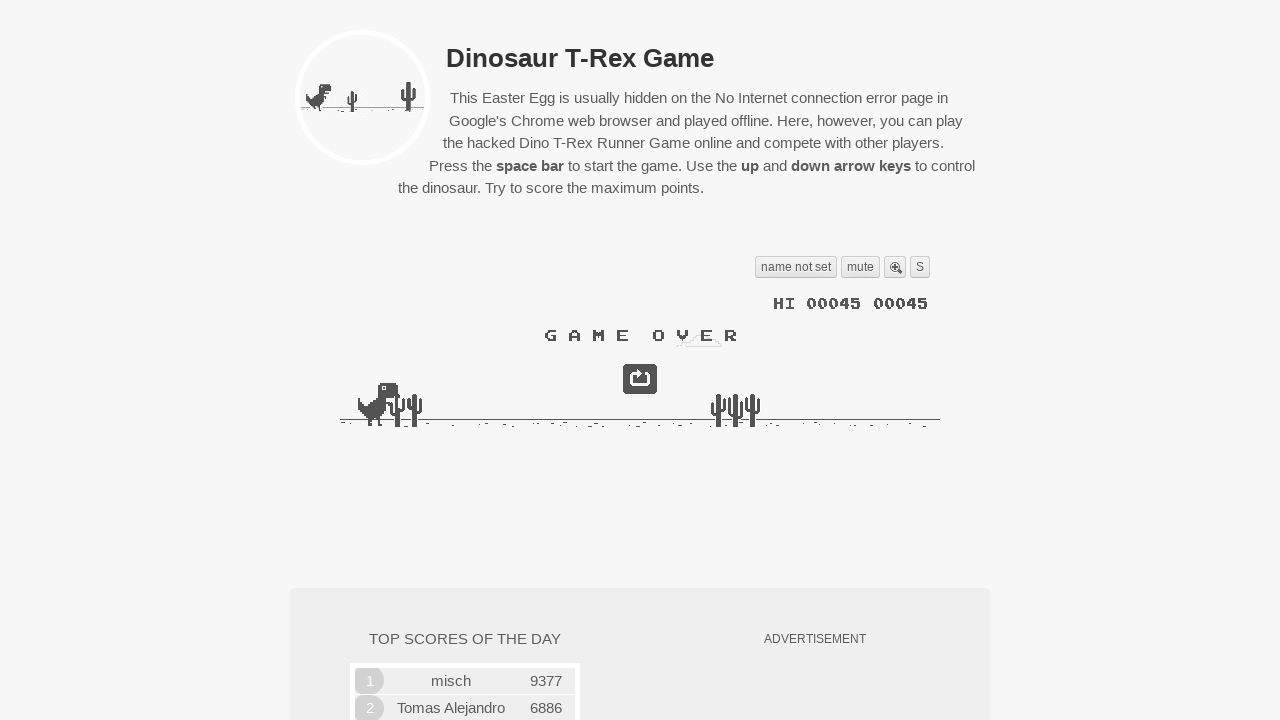

Waited 50ms before next obstacle check
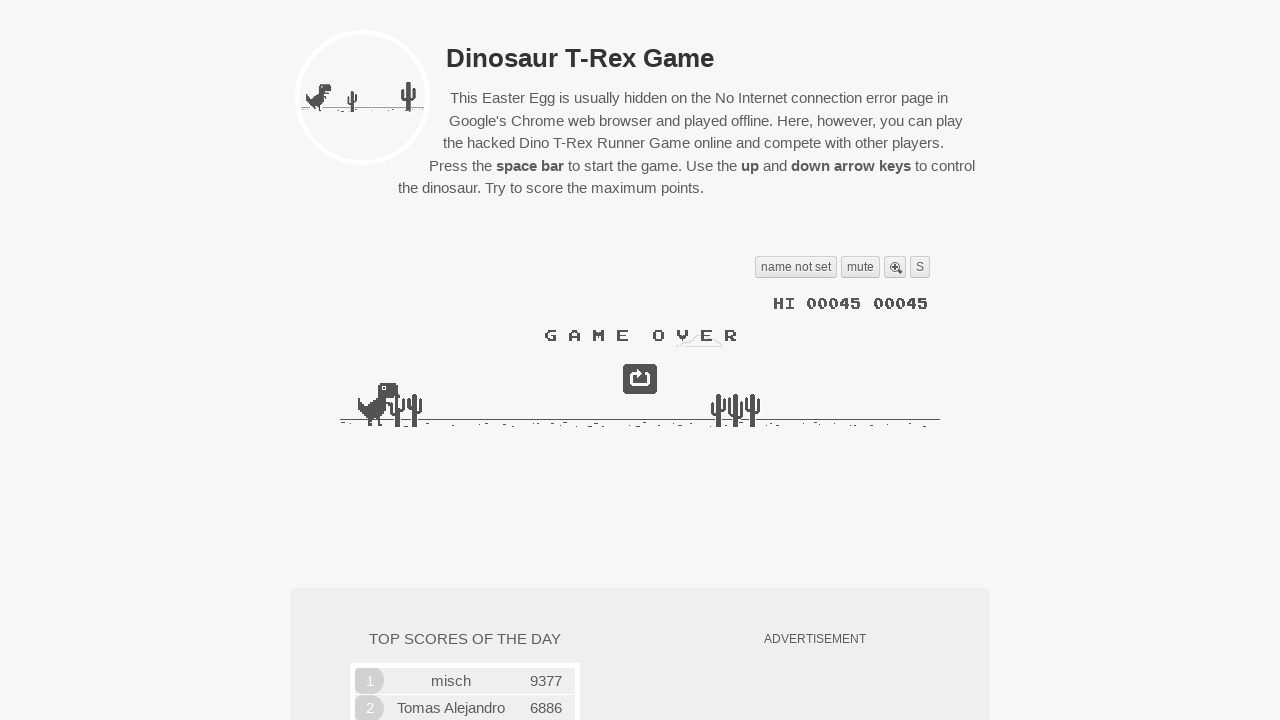

Evaluated obstacle detection to determine if jump is needed
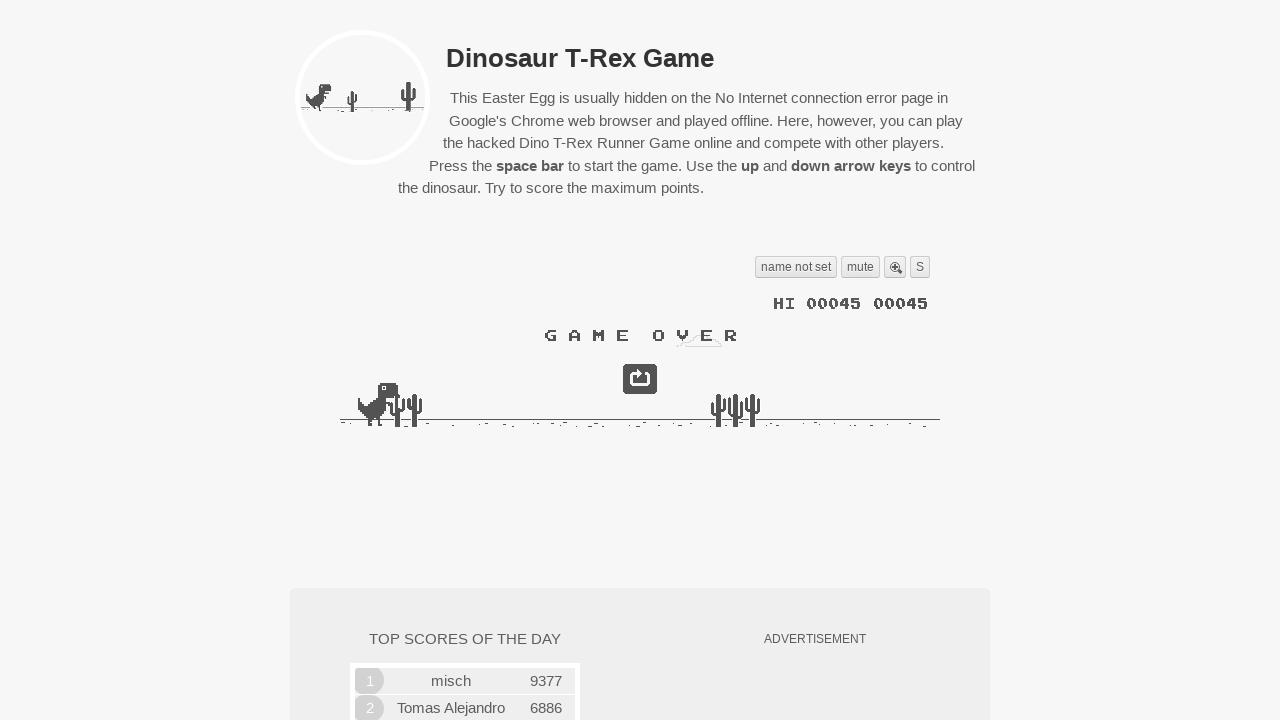

Waited 50ms before next obstacle check
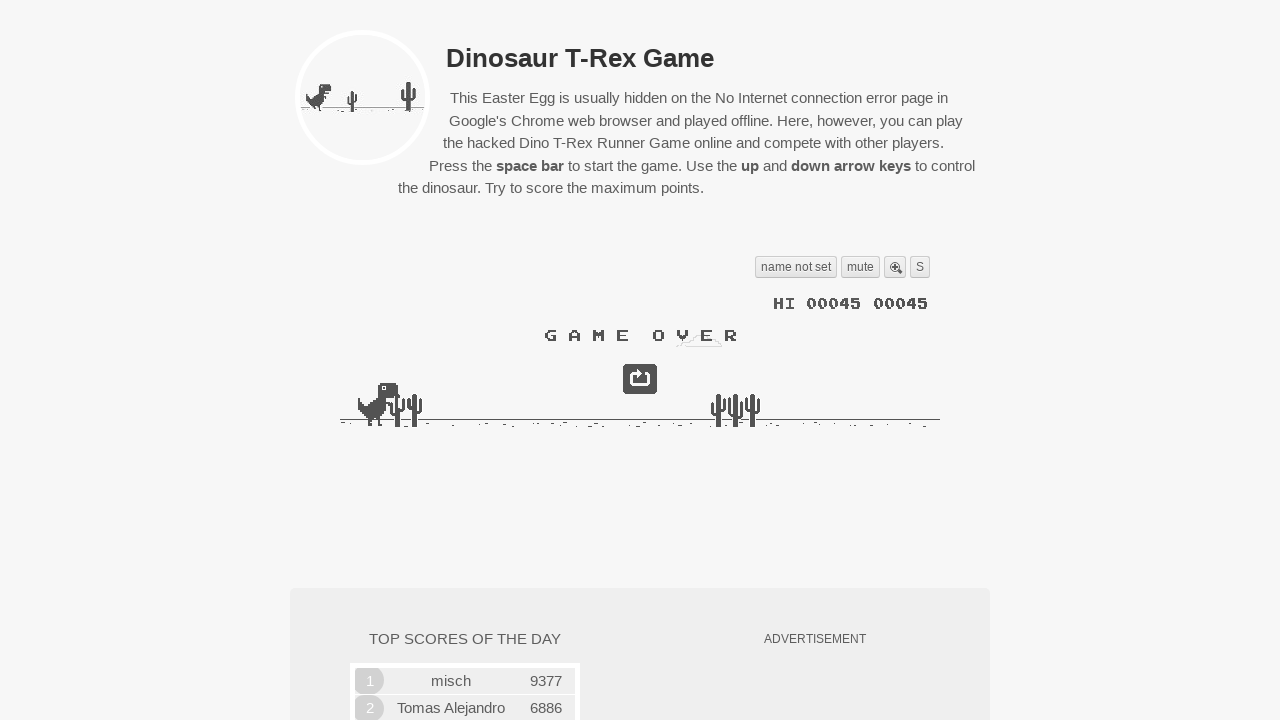

Evaluated obstacle detection to determine if jump is needed
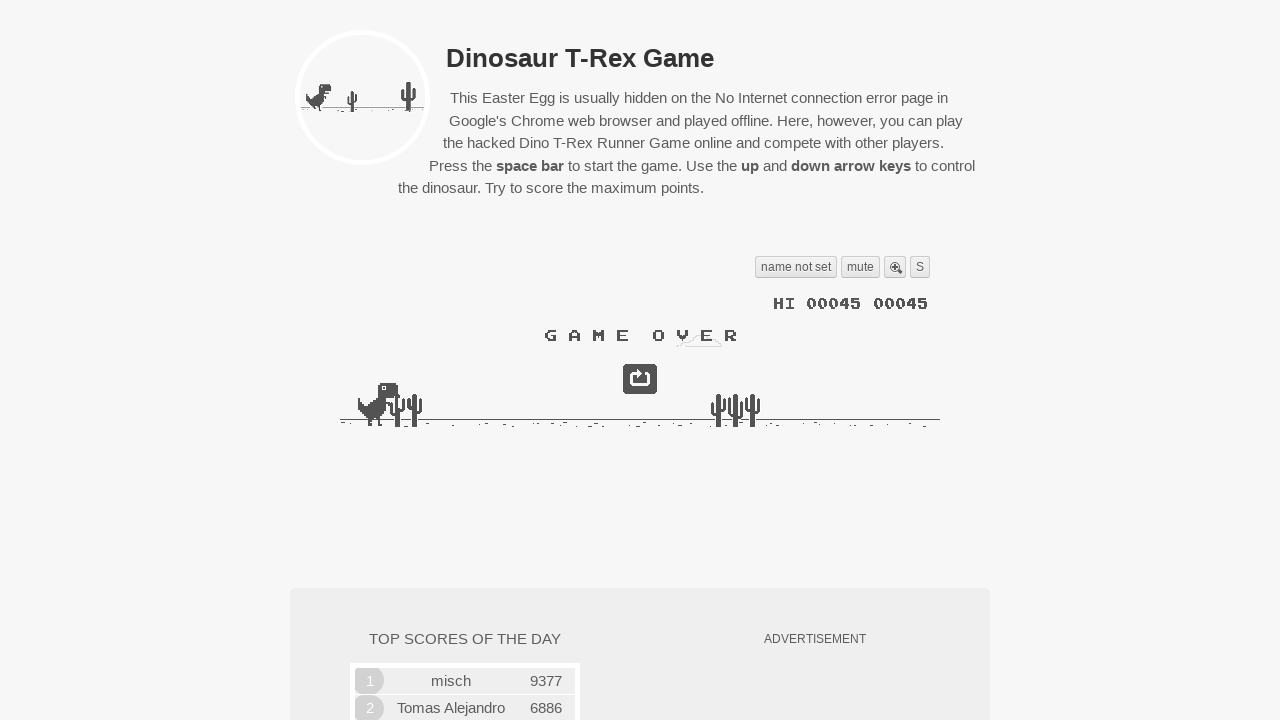

Waited 50ms before next obstacle check
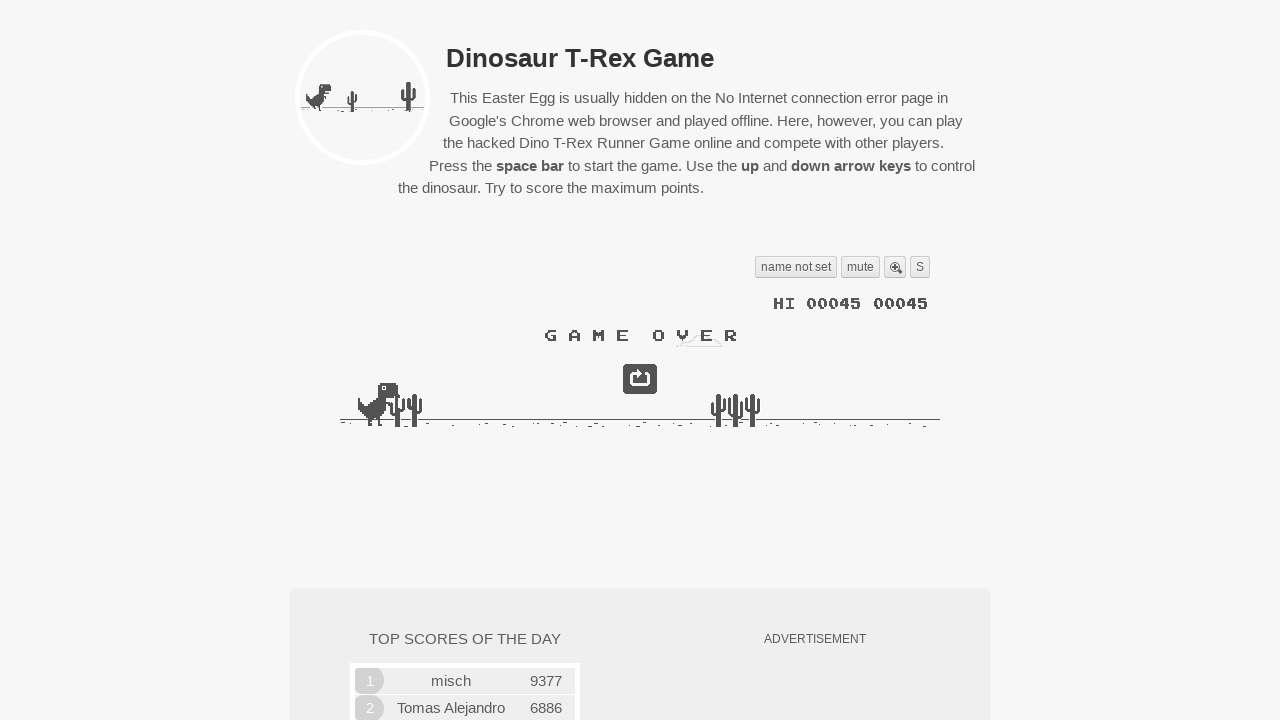

Evaluated obstacle detection to determine if jump is needed
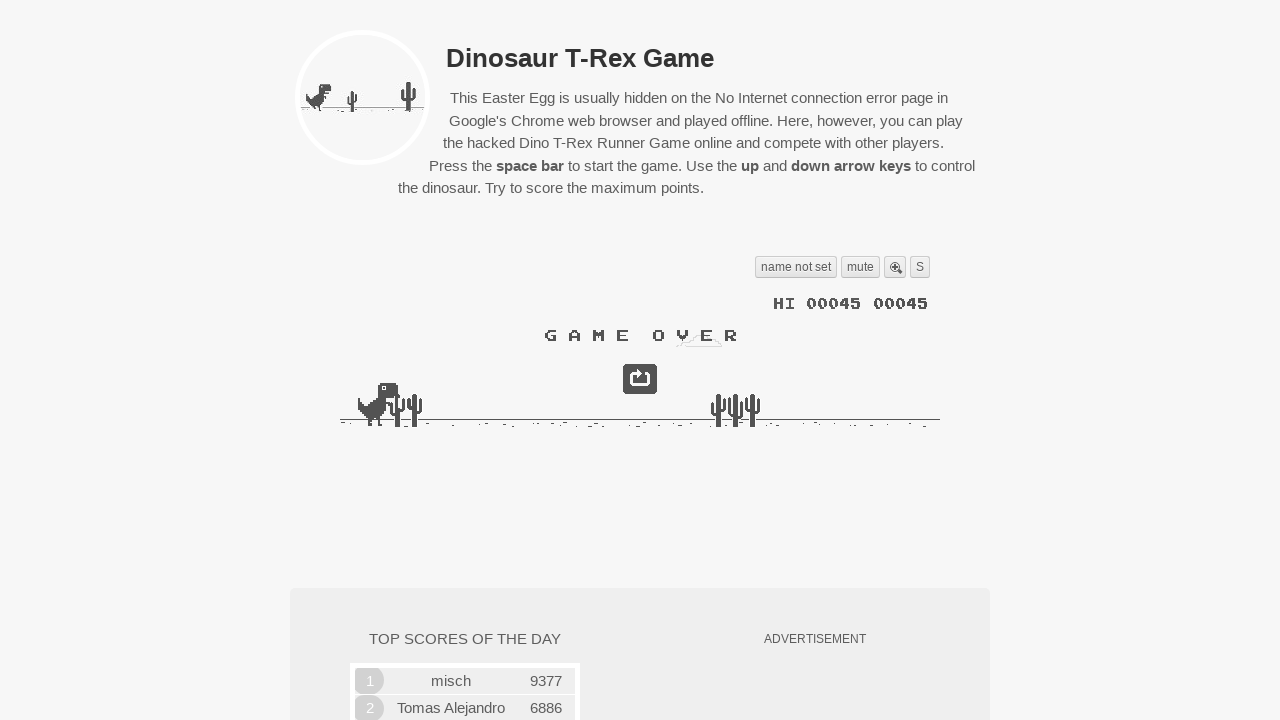

Waited 50ms before next obstacle check
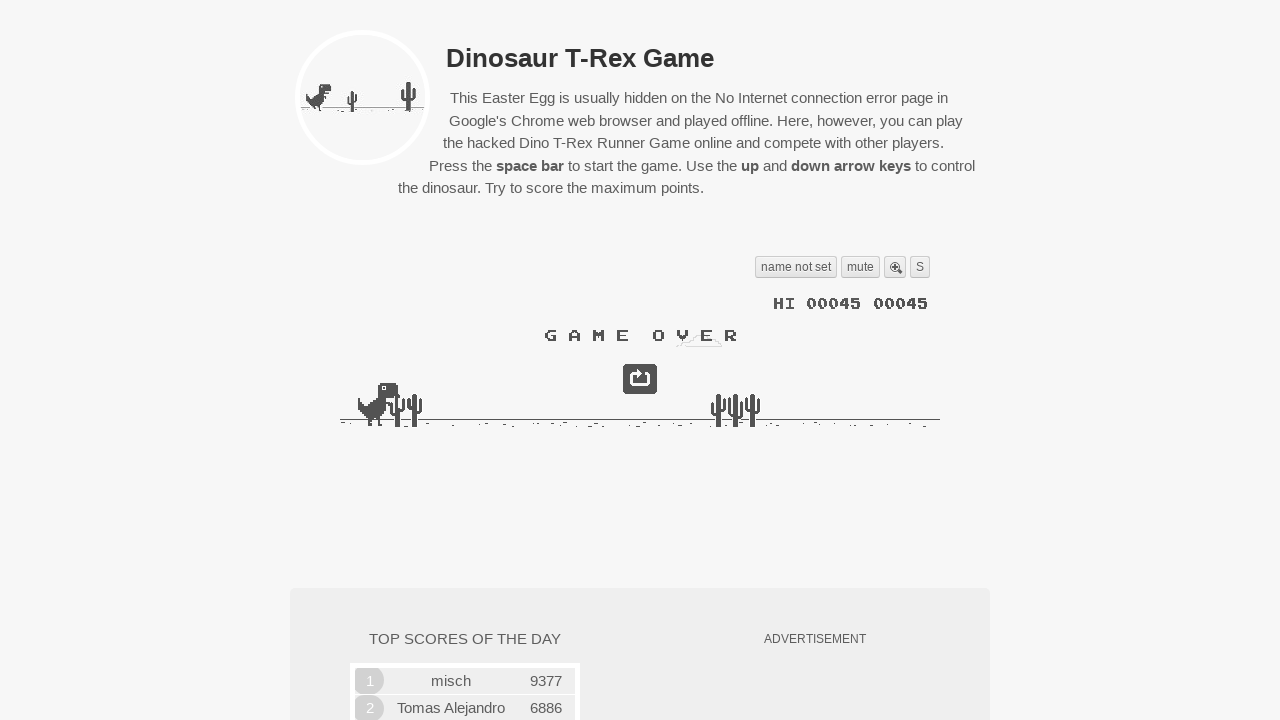

Evaluated obstacle detection to determine if jump is needed
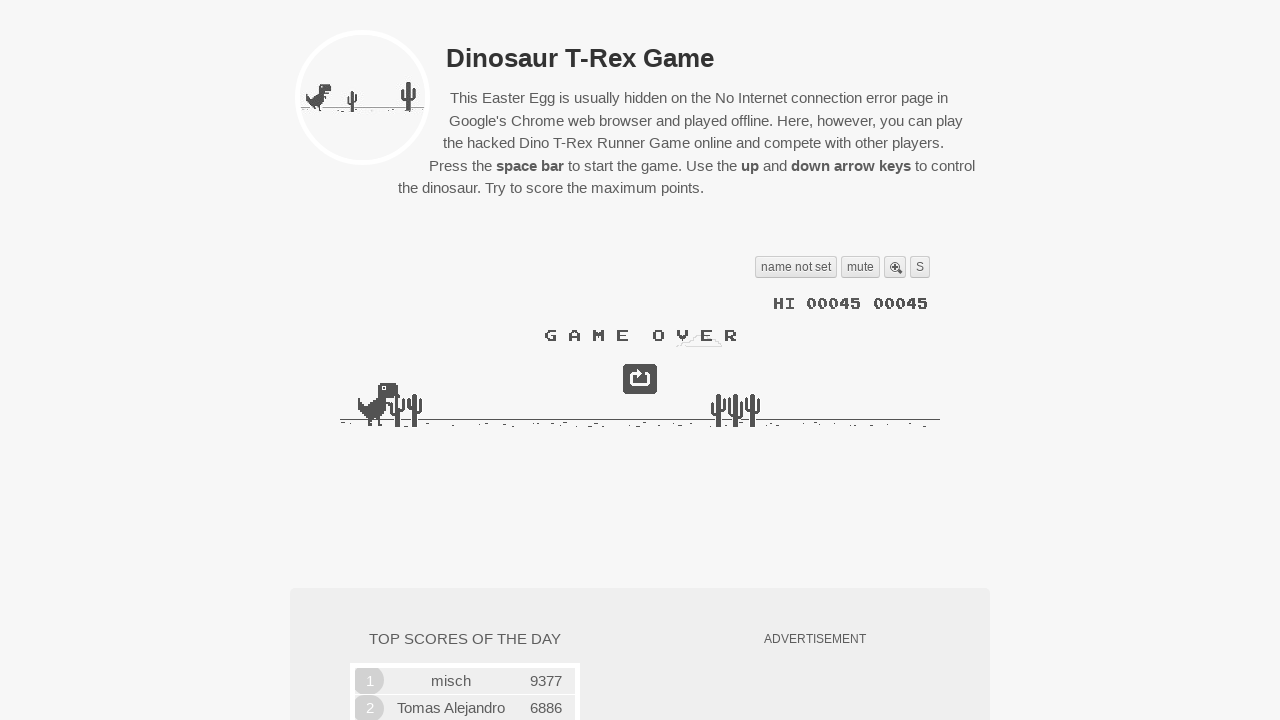

Waited 50ms before next obstacle check
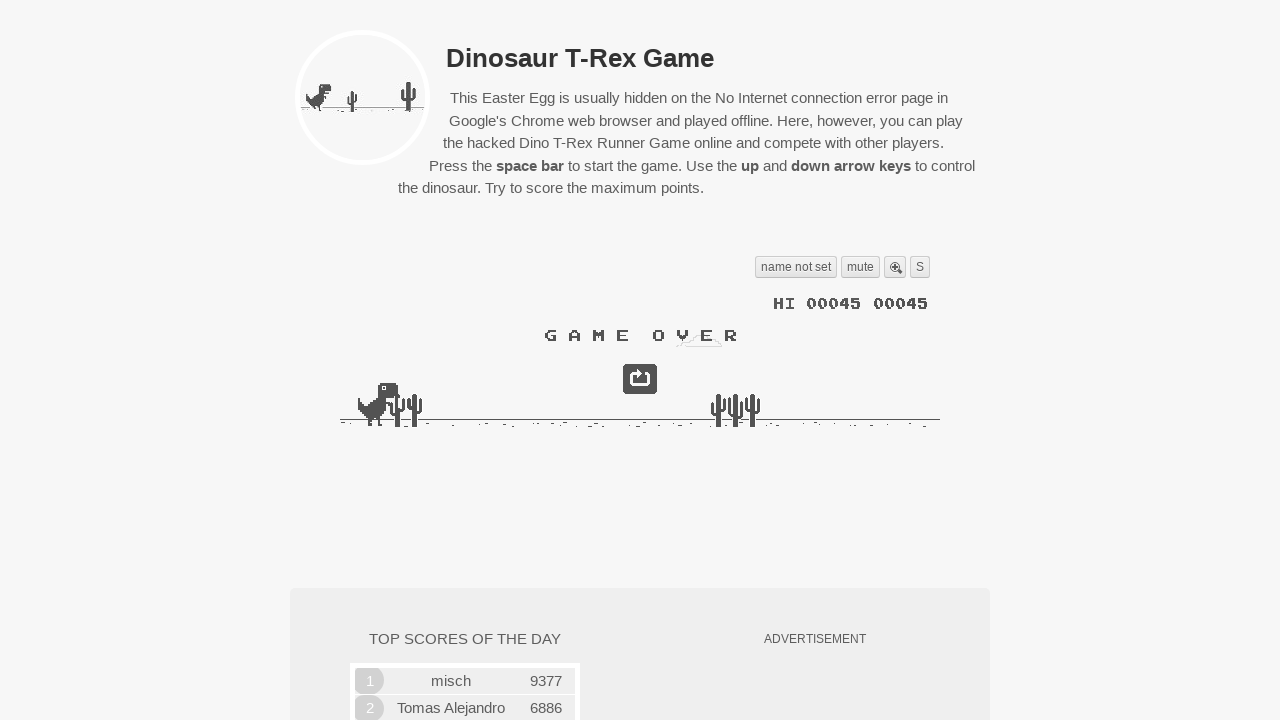

Evaluated obstacle detection to determine if jump is needed
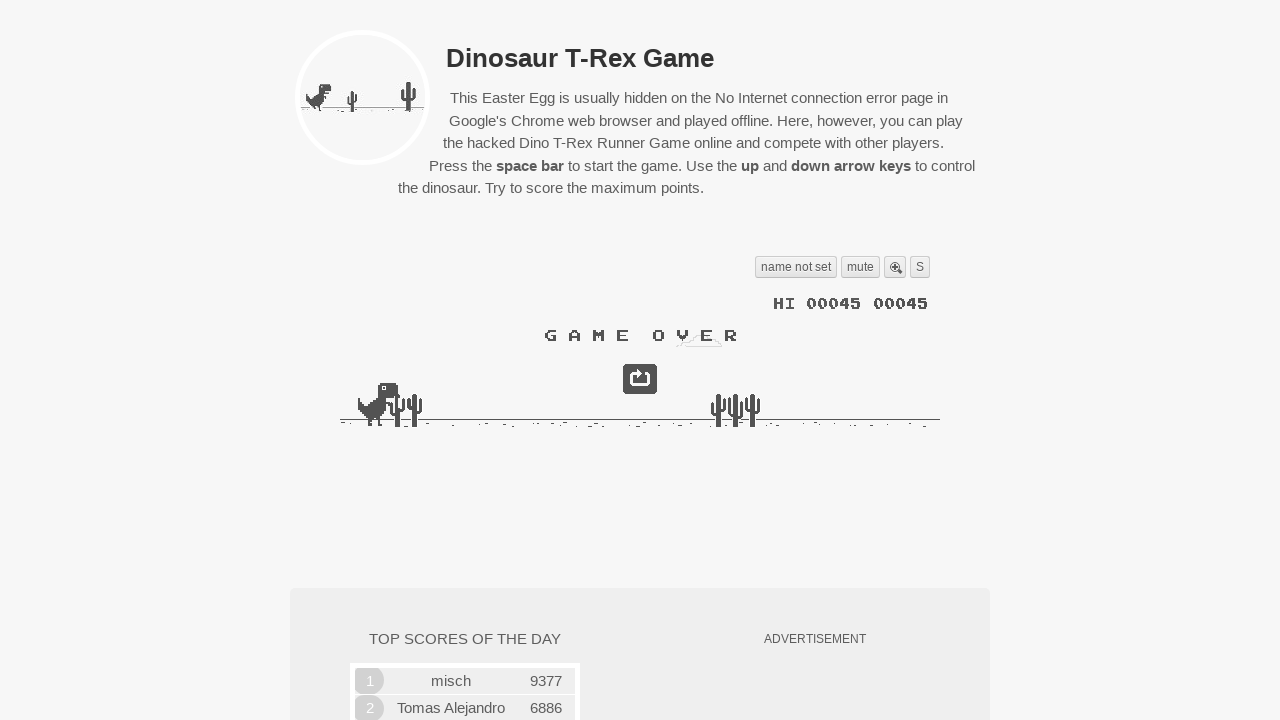

Waited 50ms before next obstacle check
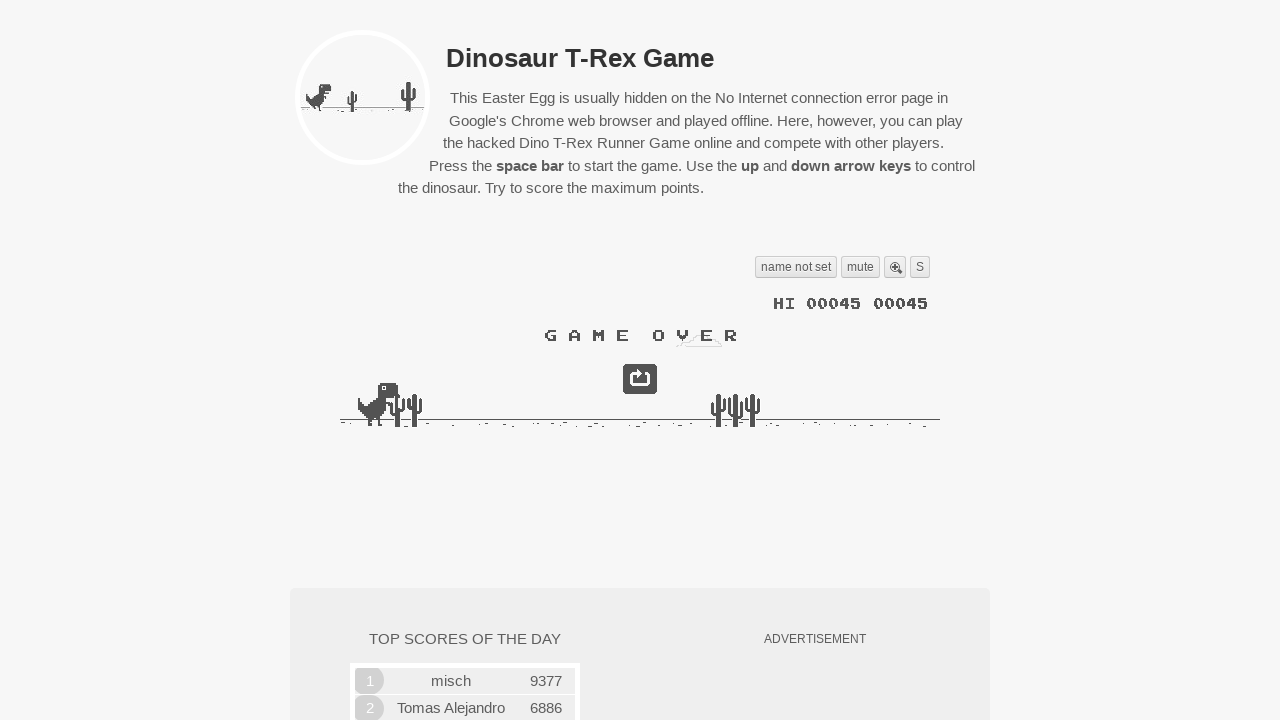

Evaluated obstacle detection to determine if jump is needed
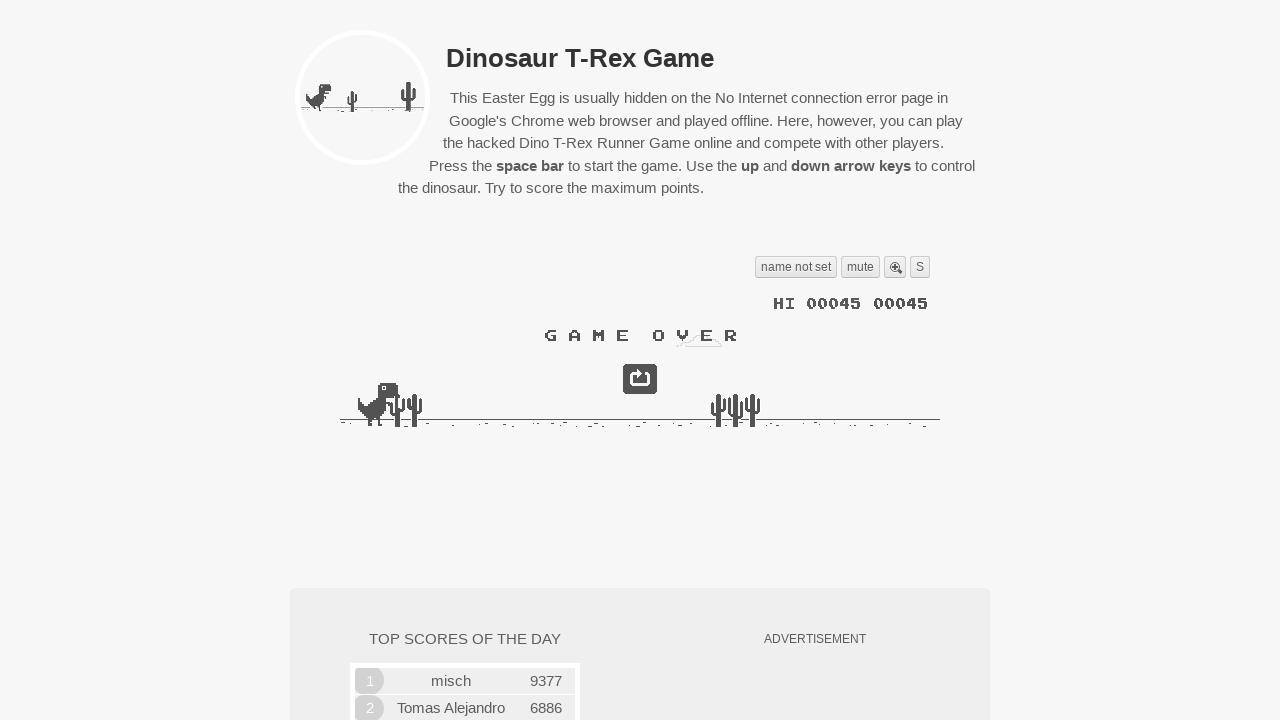

Waited 50ms before next obstacle check
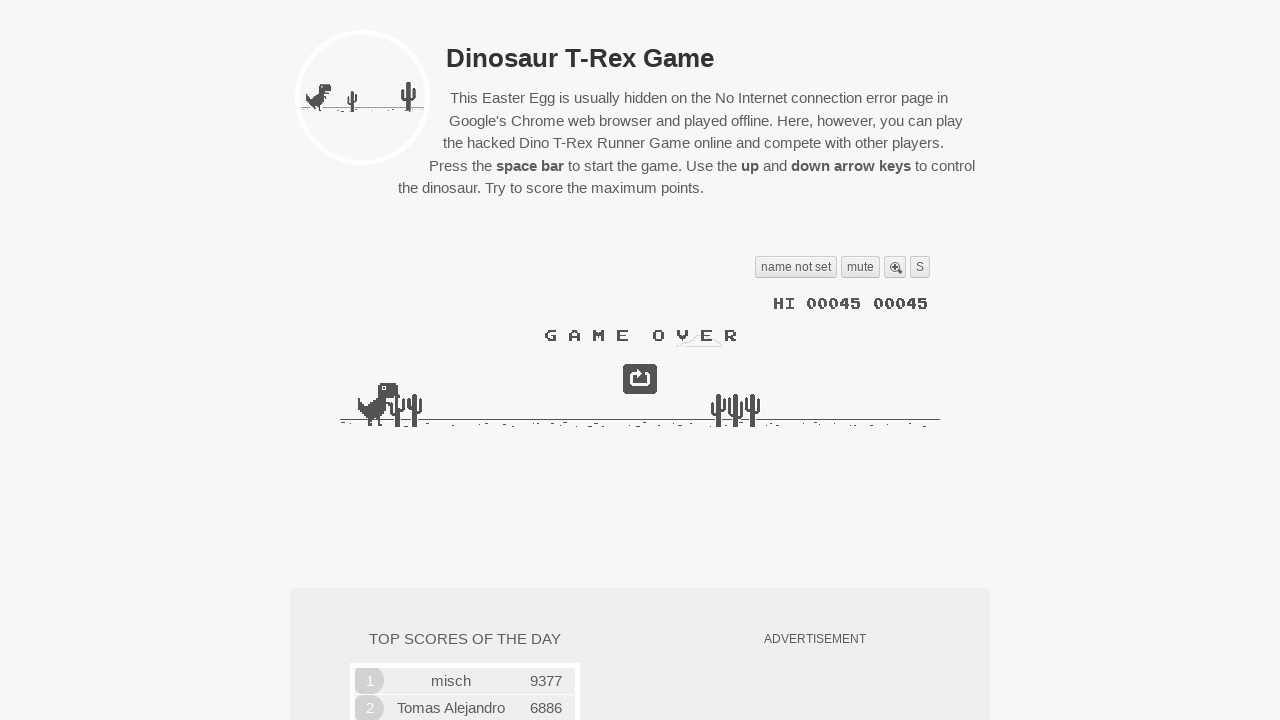

Evaluated obstacle detection to determine if jump is needed
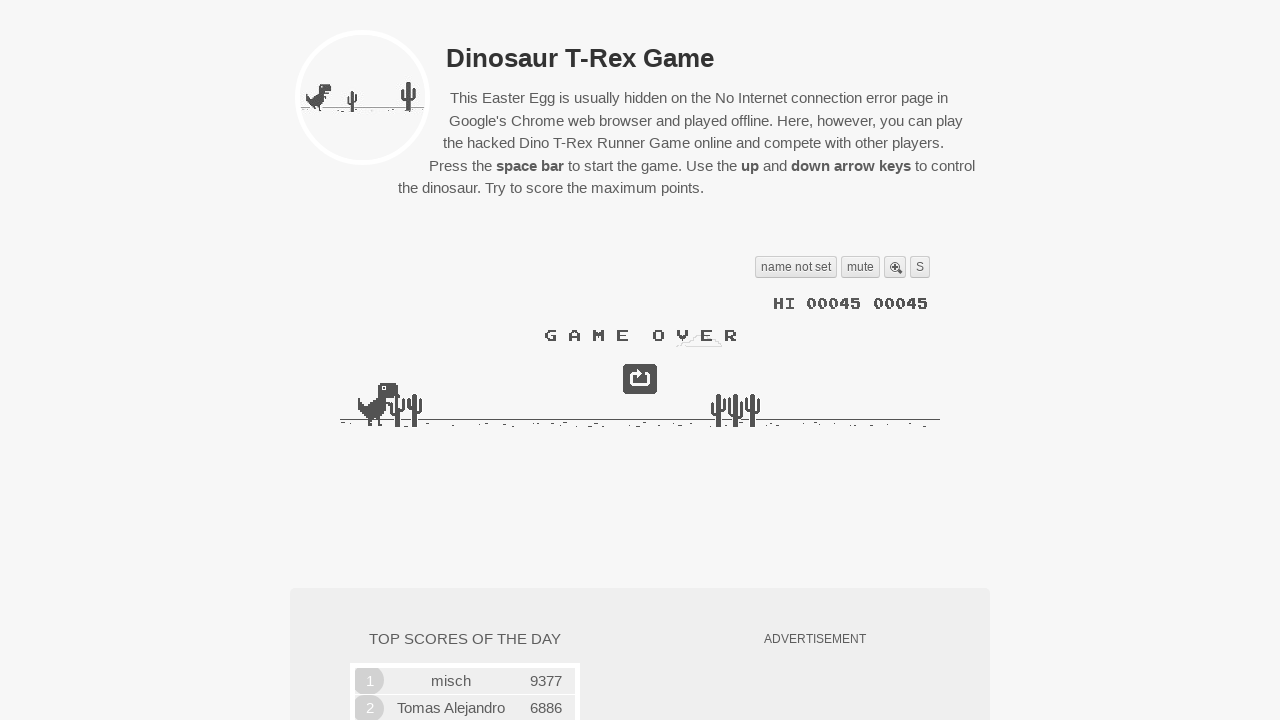

Waited 50ms before next obstacle check
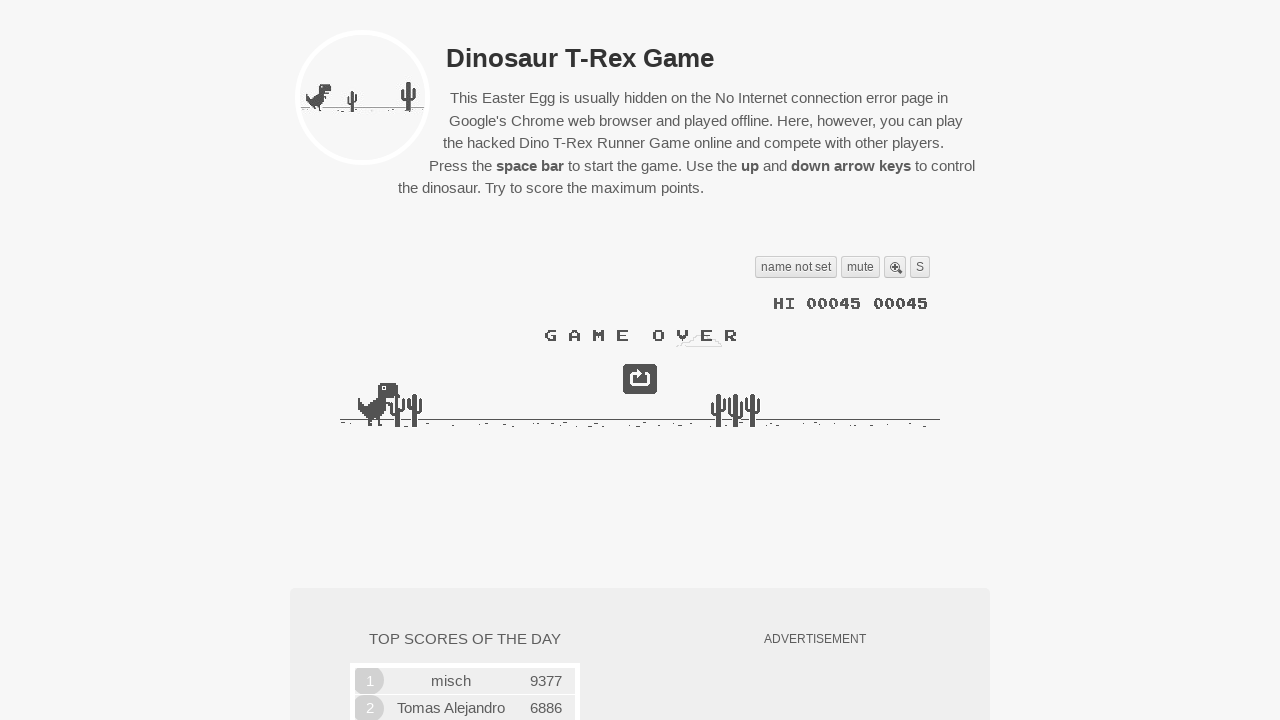

Evaluated obstacle detection to determine if jump is needed
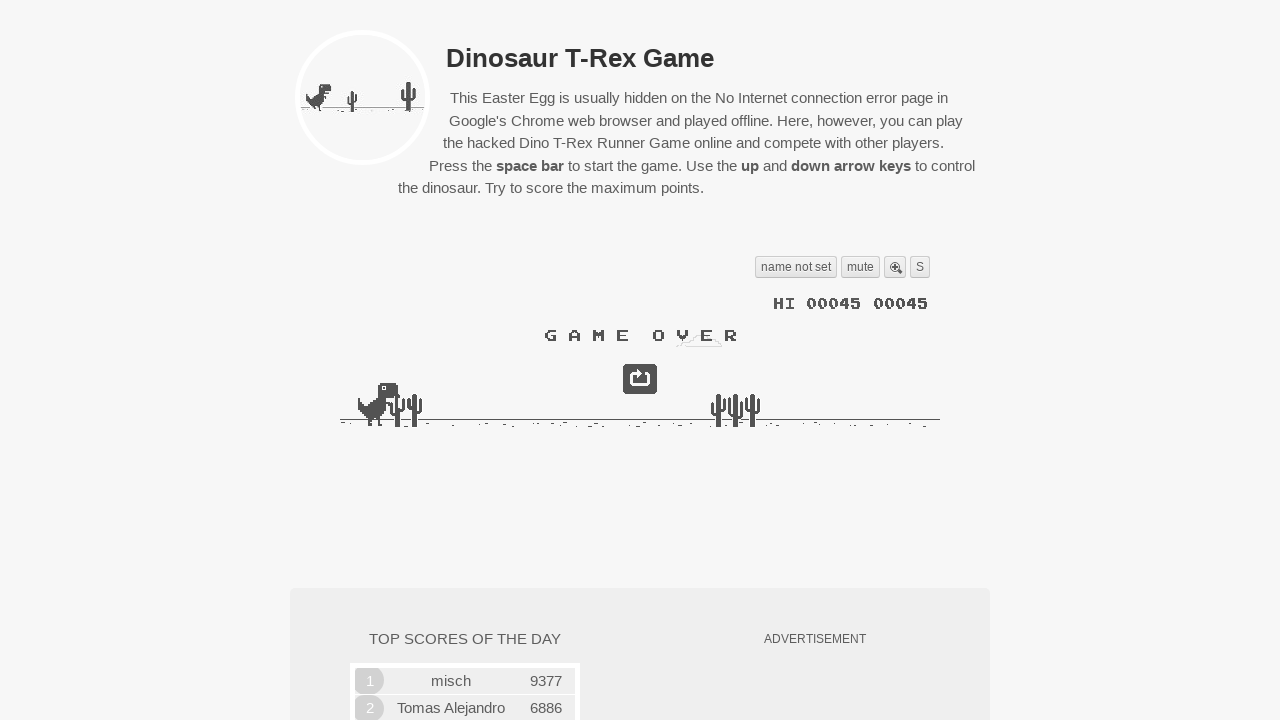

Waited 50ms before next obstacle check
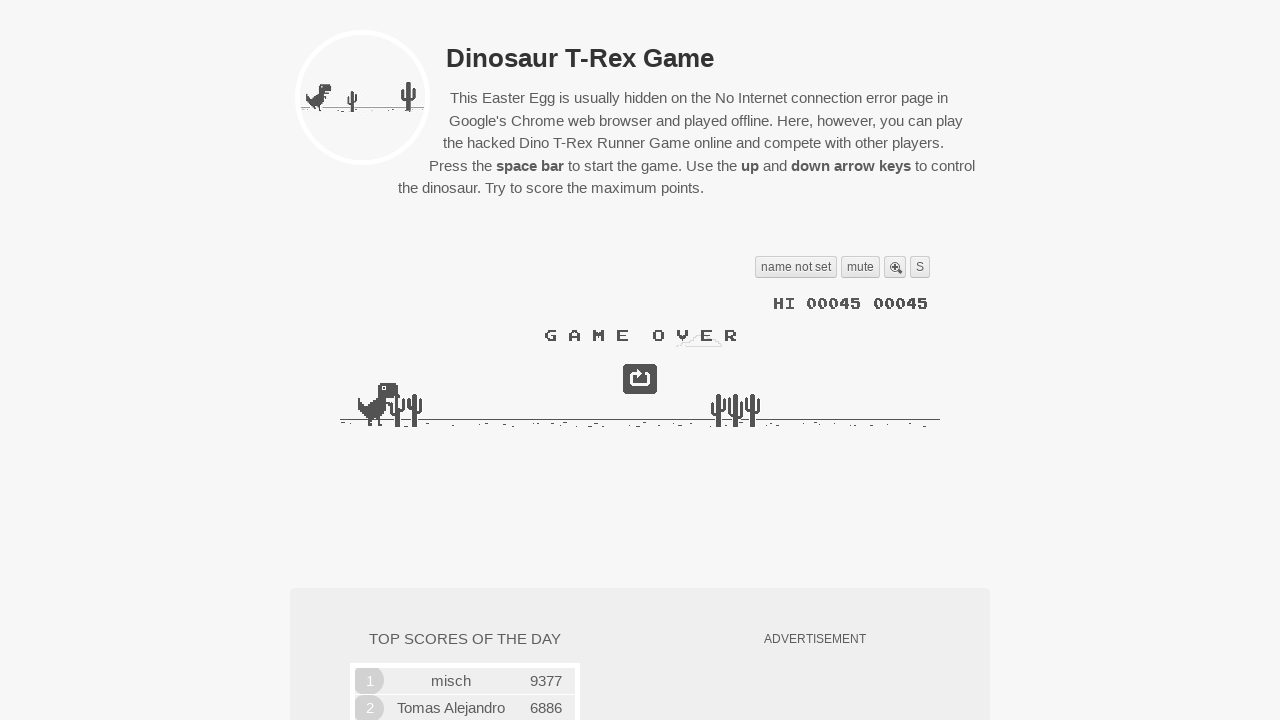

Evaluated obstacle detection to determine if jump is needed
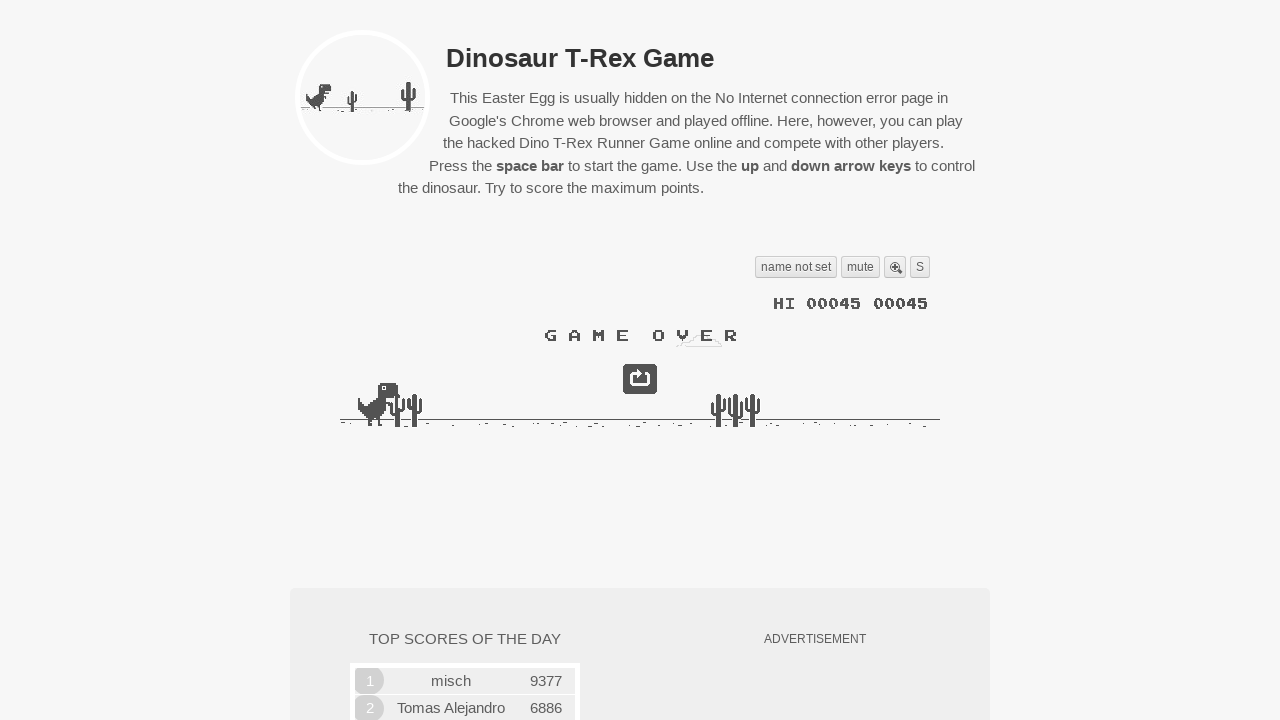

Waited 50ms before next obstacle check
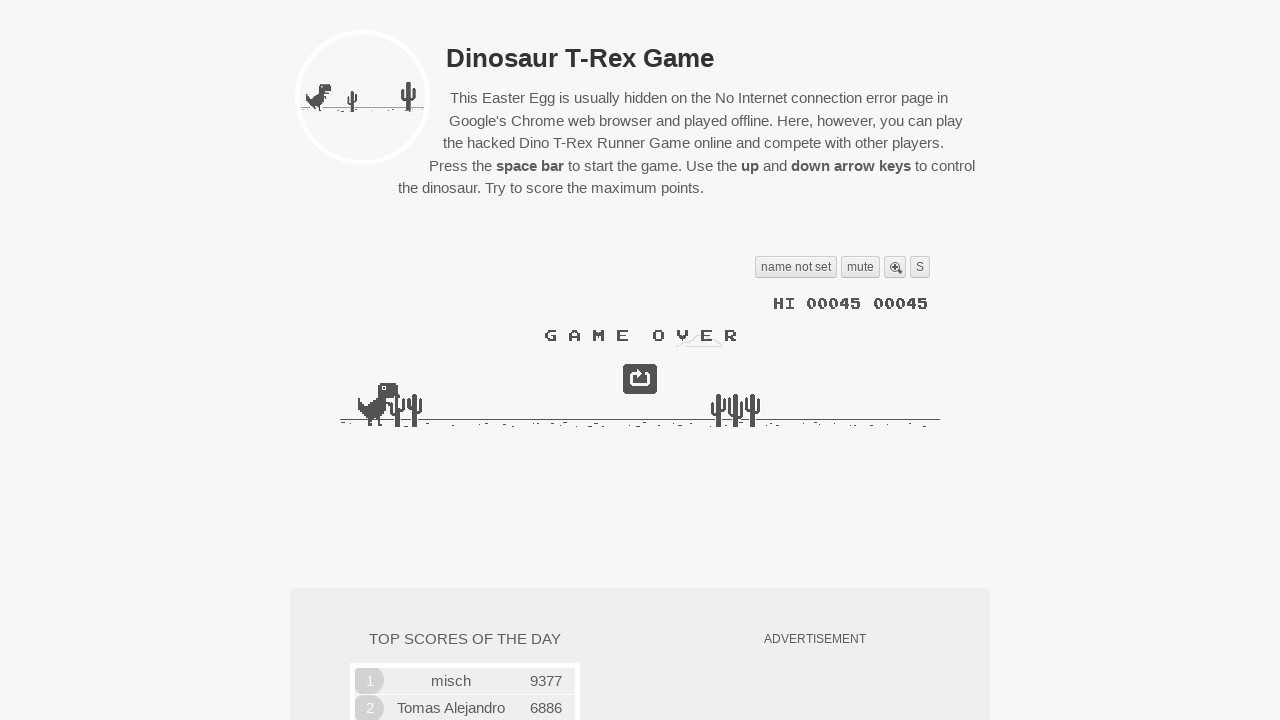

Evaluated obstacle detection to determine if jump is needed
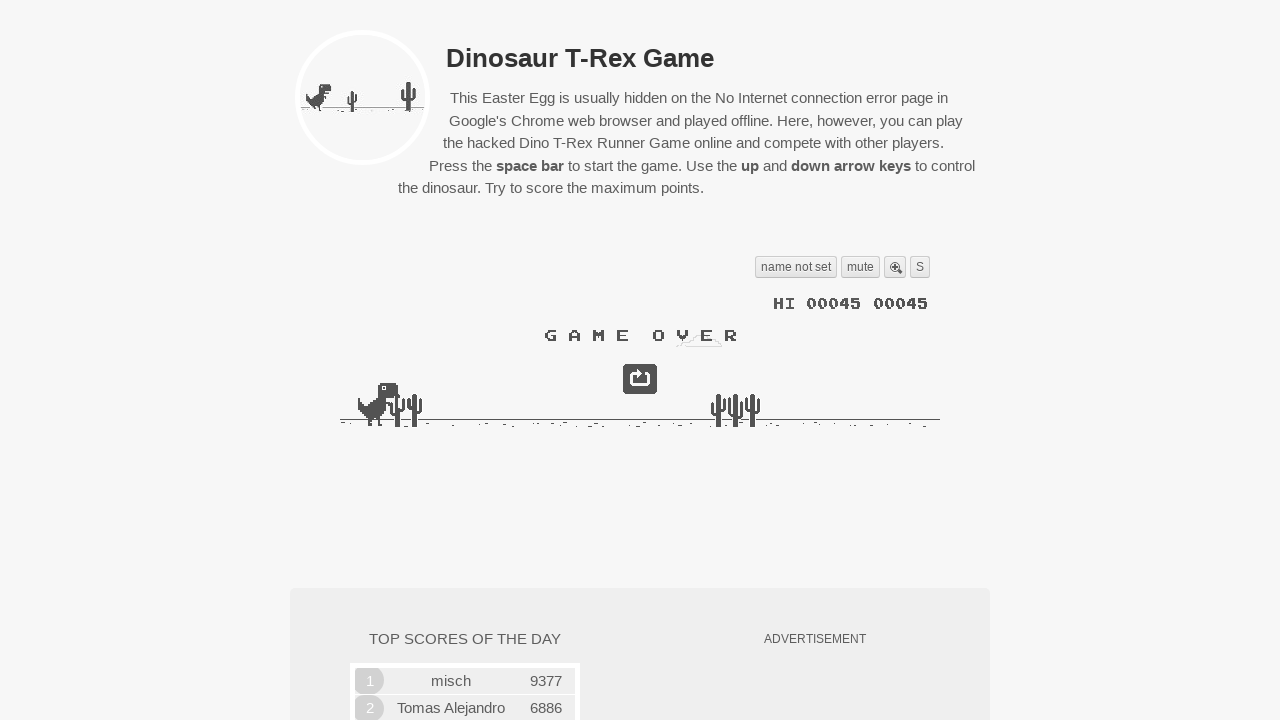

Waited 50ms before next obstacle check
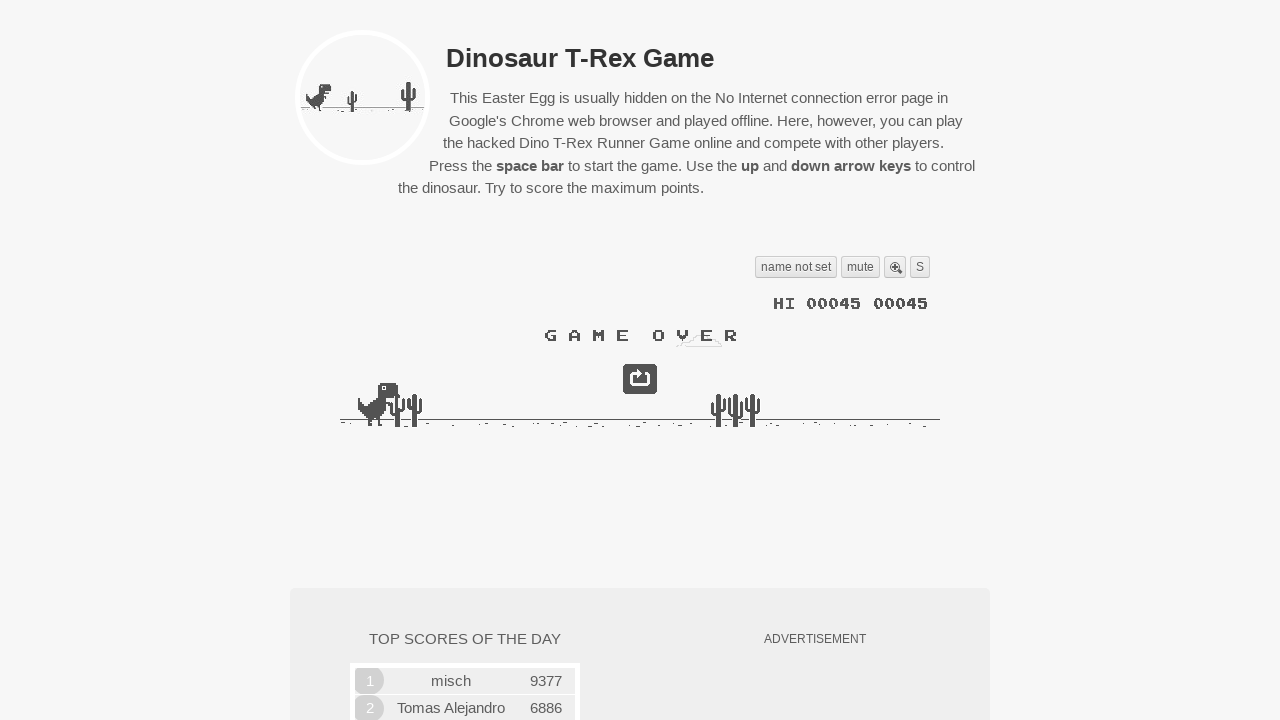

Evaluated obstacle detection to determine if jump is needed
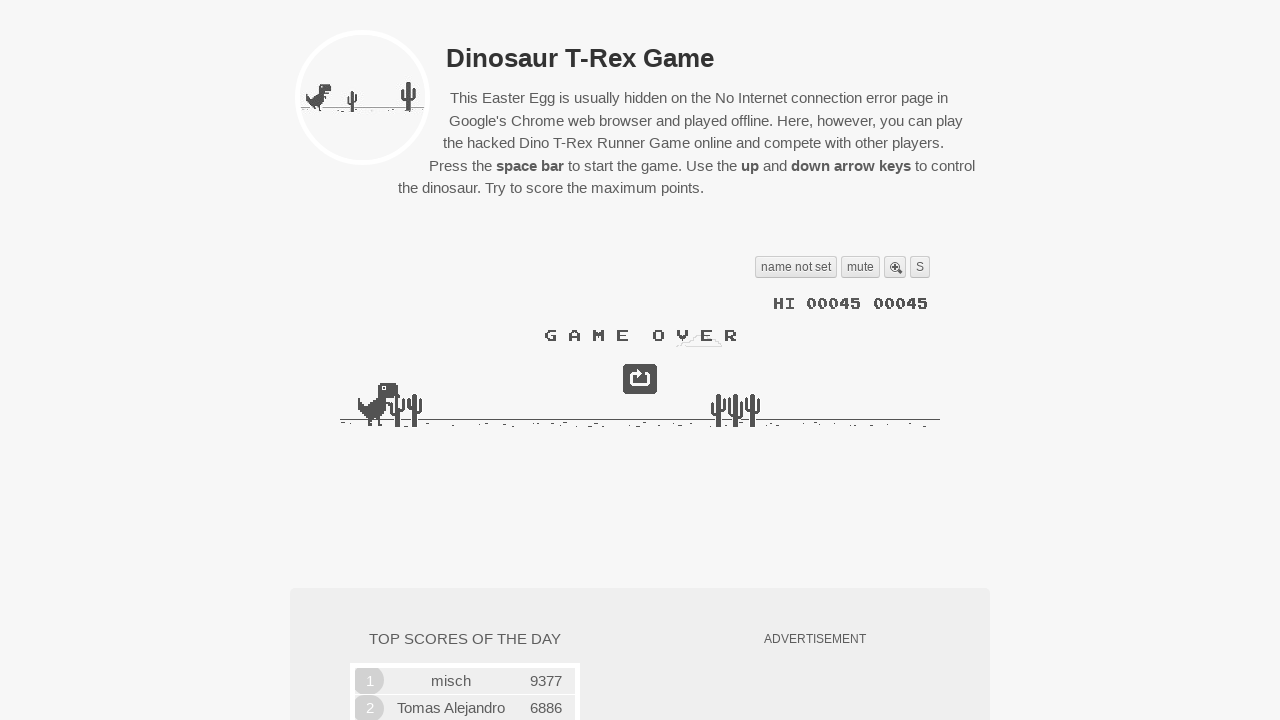

Waited 50ms before next obstacle check
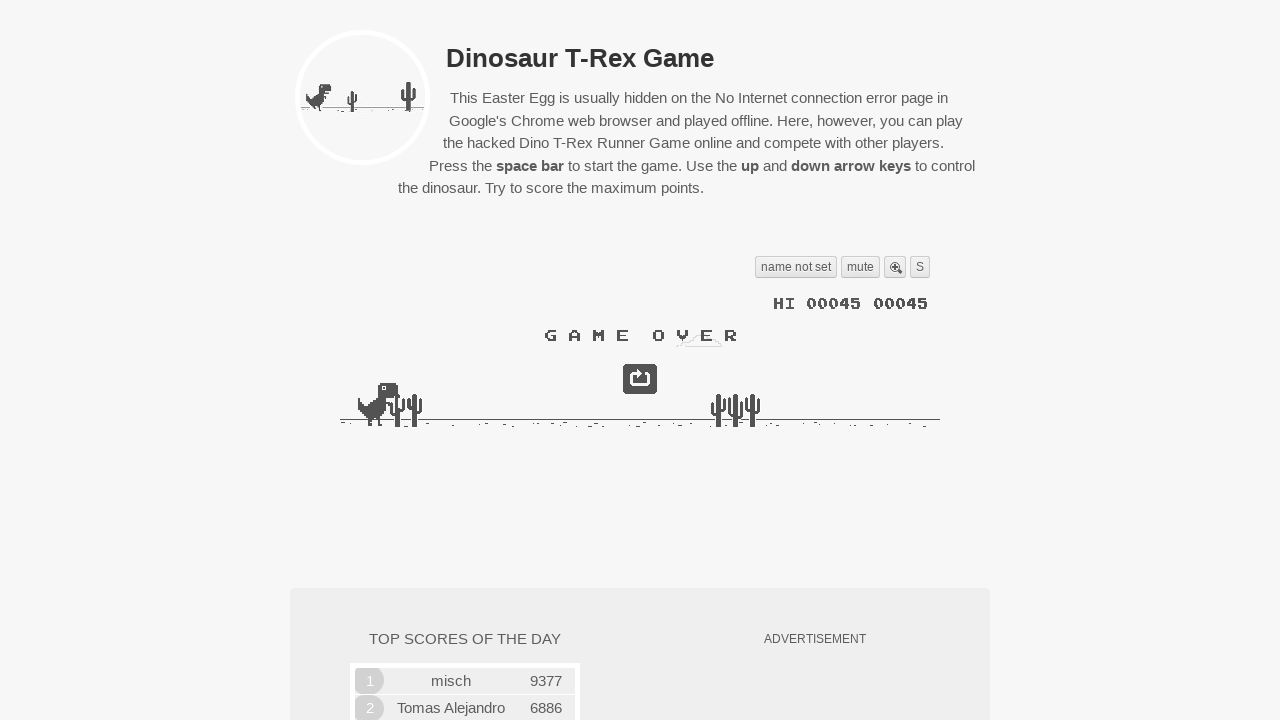

Evaluated obstacle detection to determine if jump is needed
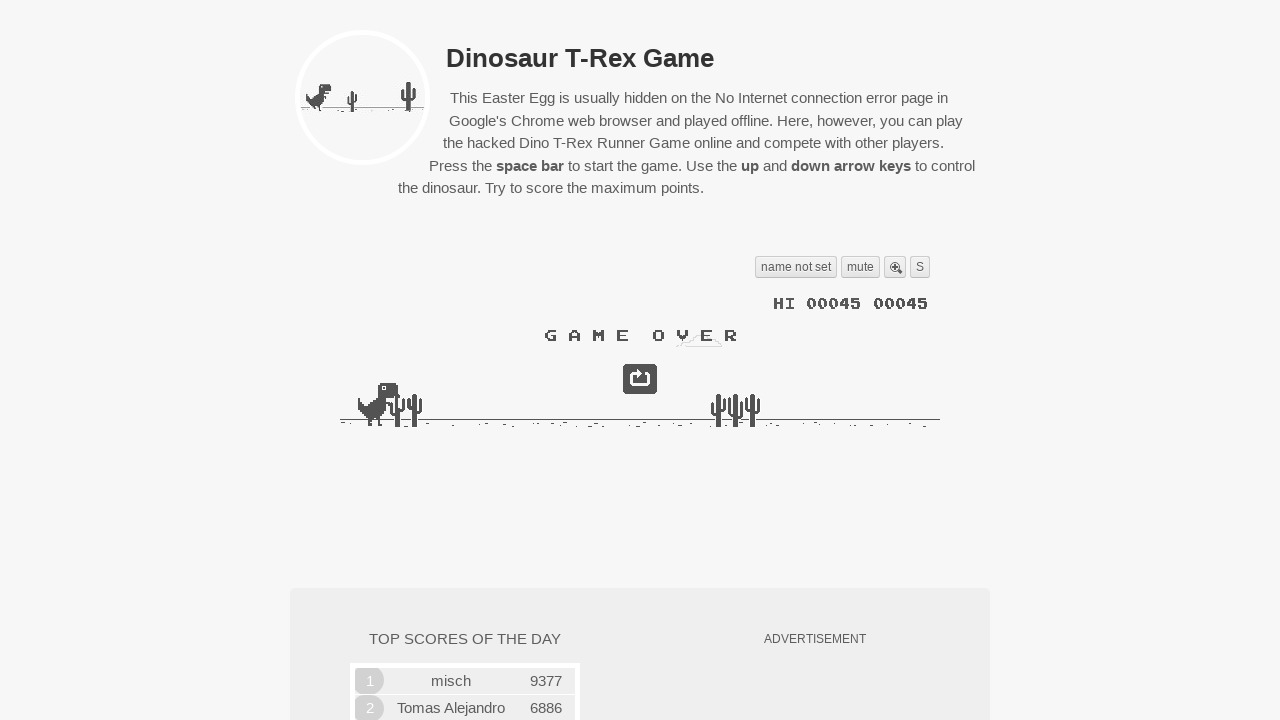

Waited 50ms before next obstacle check
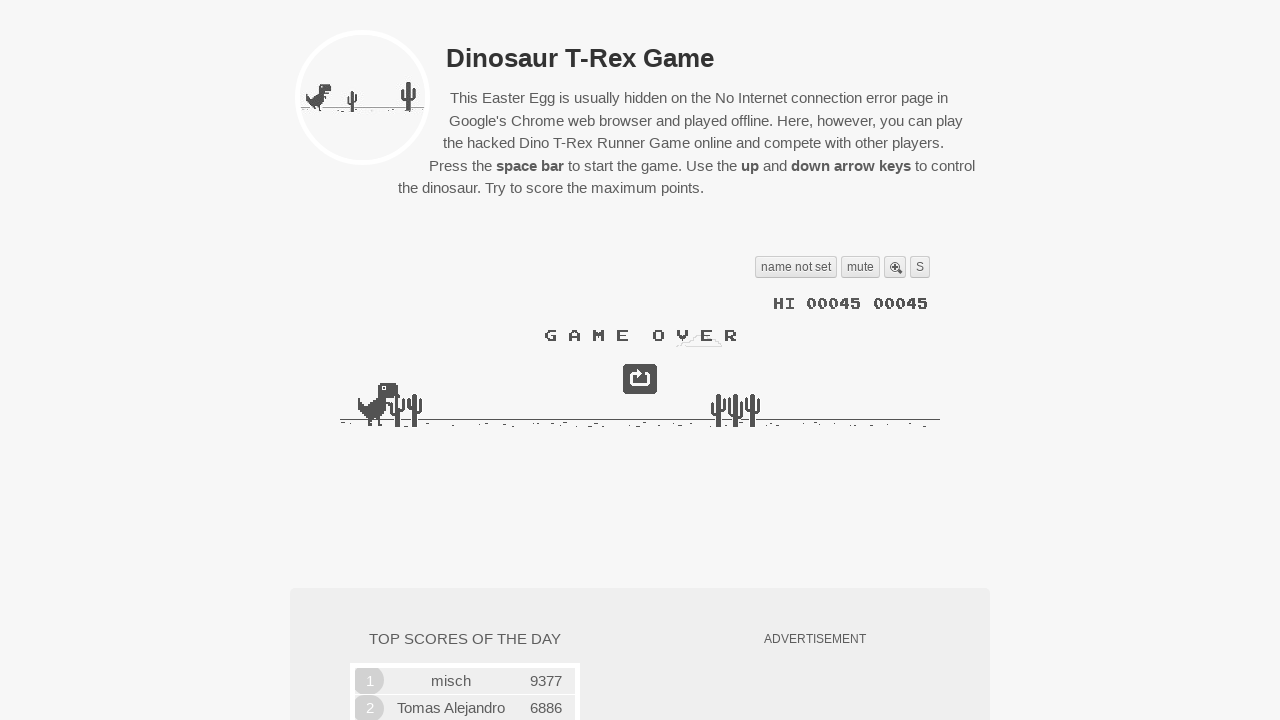

Evaluated obstacle detection to determine if jump is needed
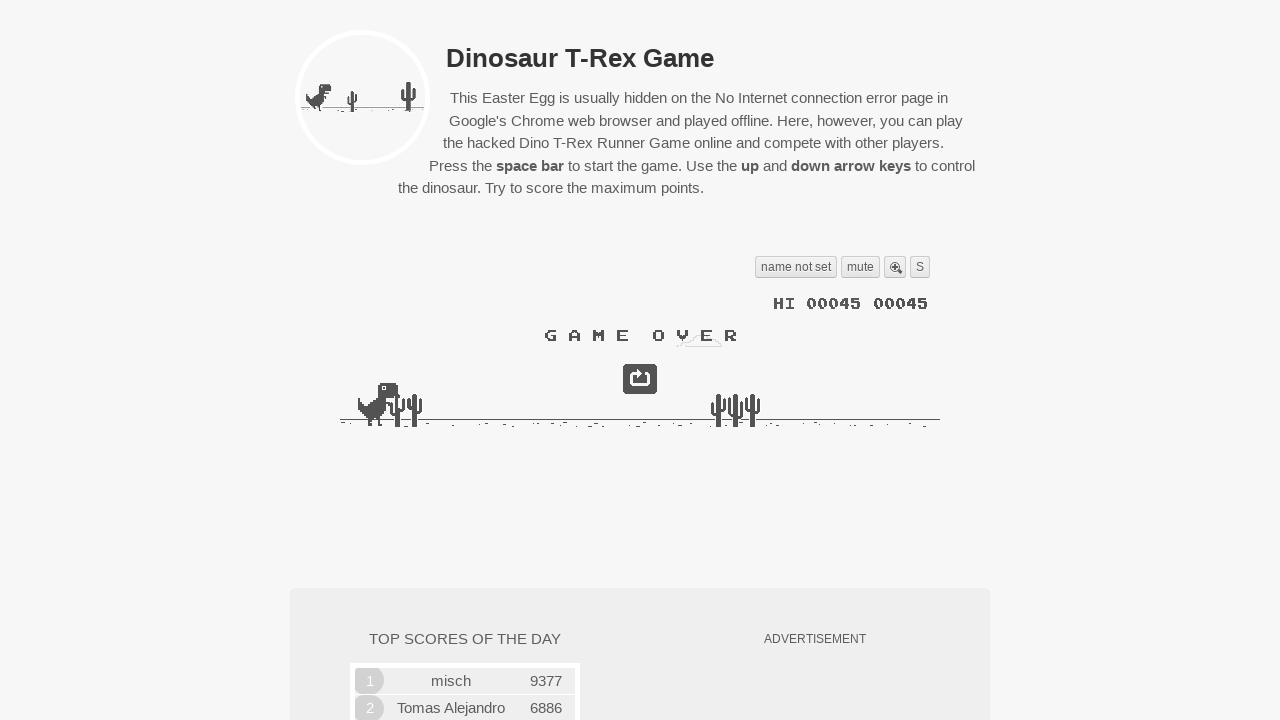

Waited 50ms before next obstacle check
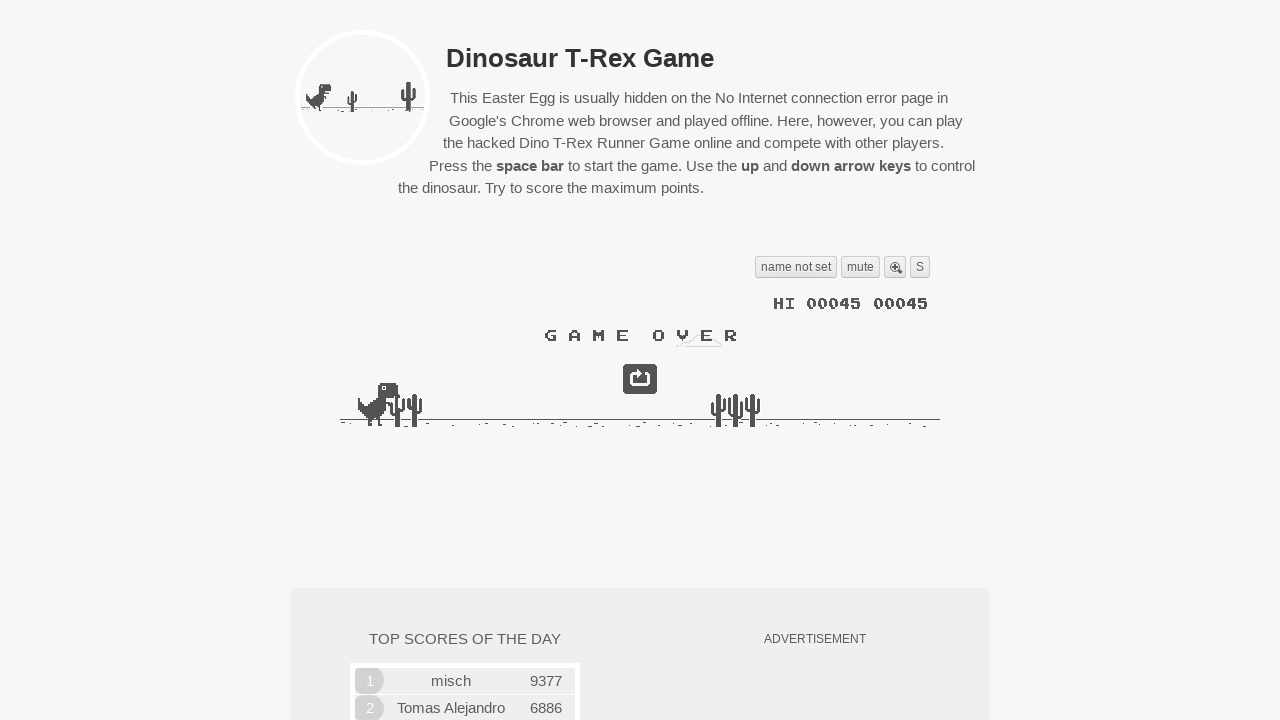

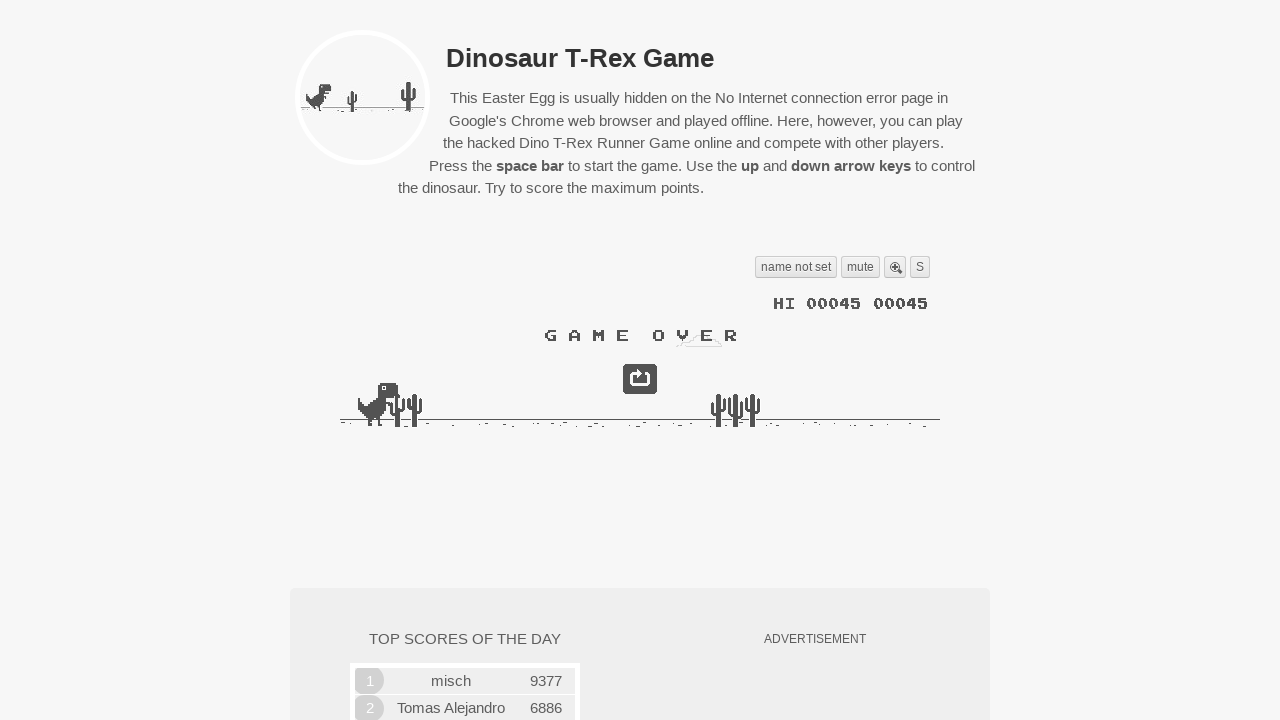